Iterates through all chapter sections and clicks each link, then navigates back to verify all links work

Starting URL: https://bonigarcia.dev/selenium-webdriver-java/

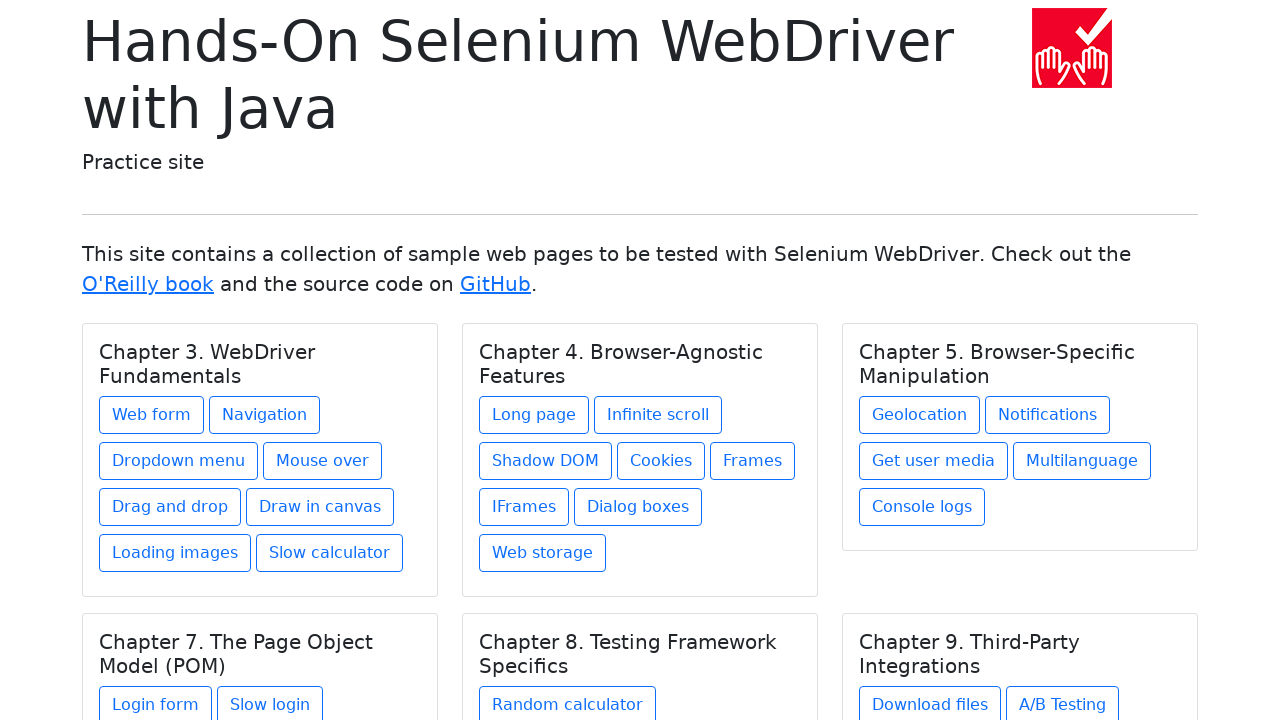

Retrieved all chapter headings from the page
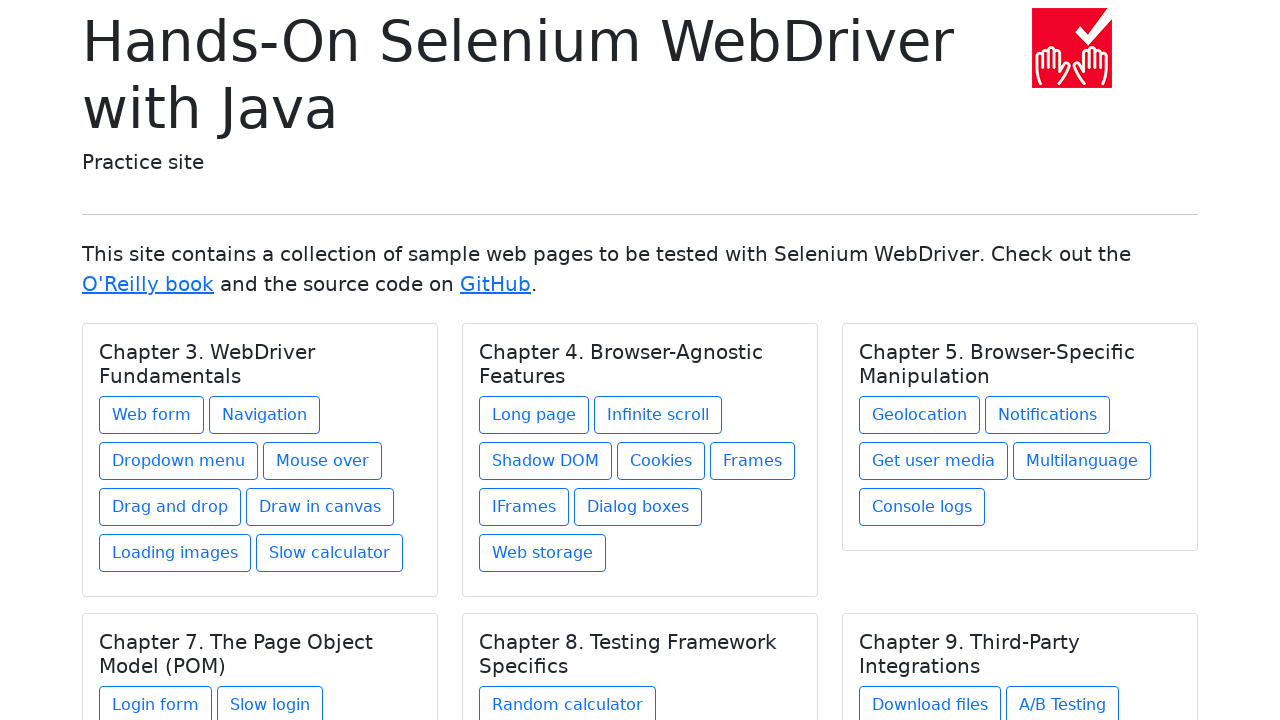

Verified that 6 chapter sections are present
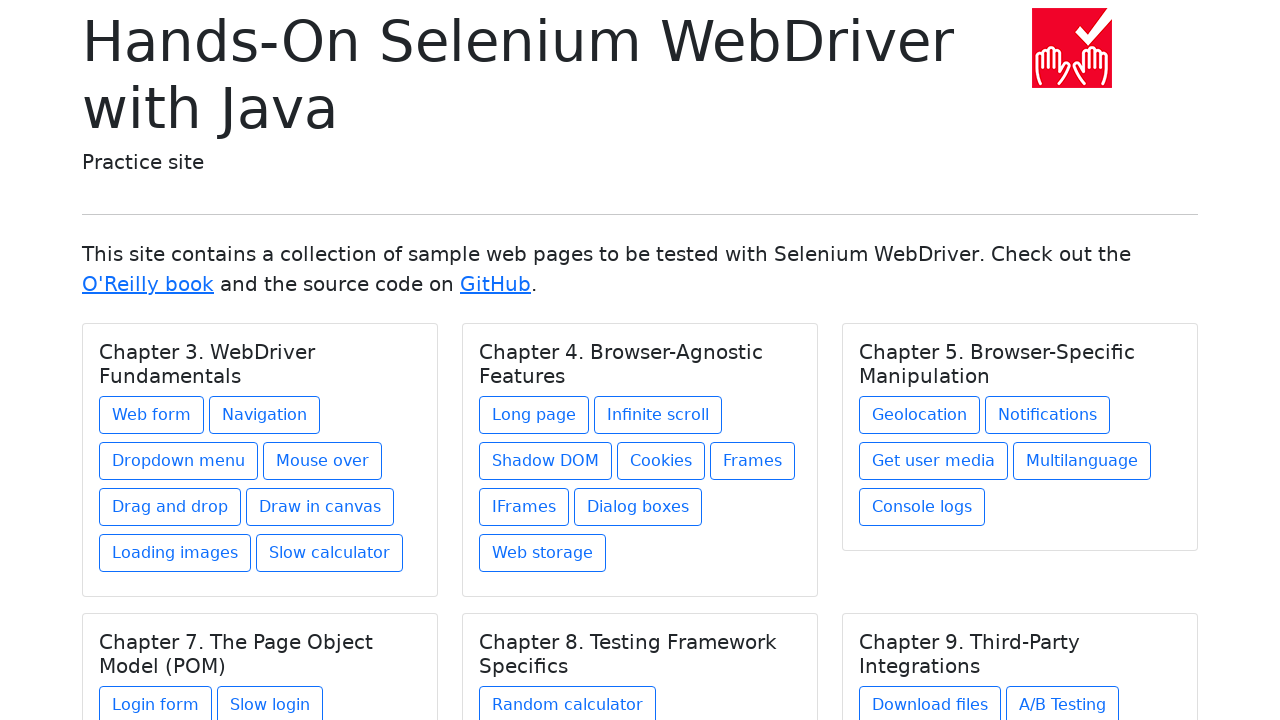

Re-fetched all chapter headings before processing chapter 1
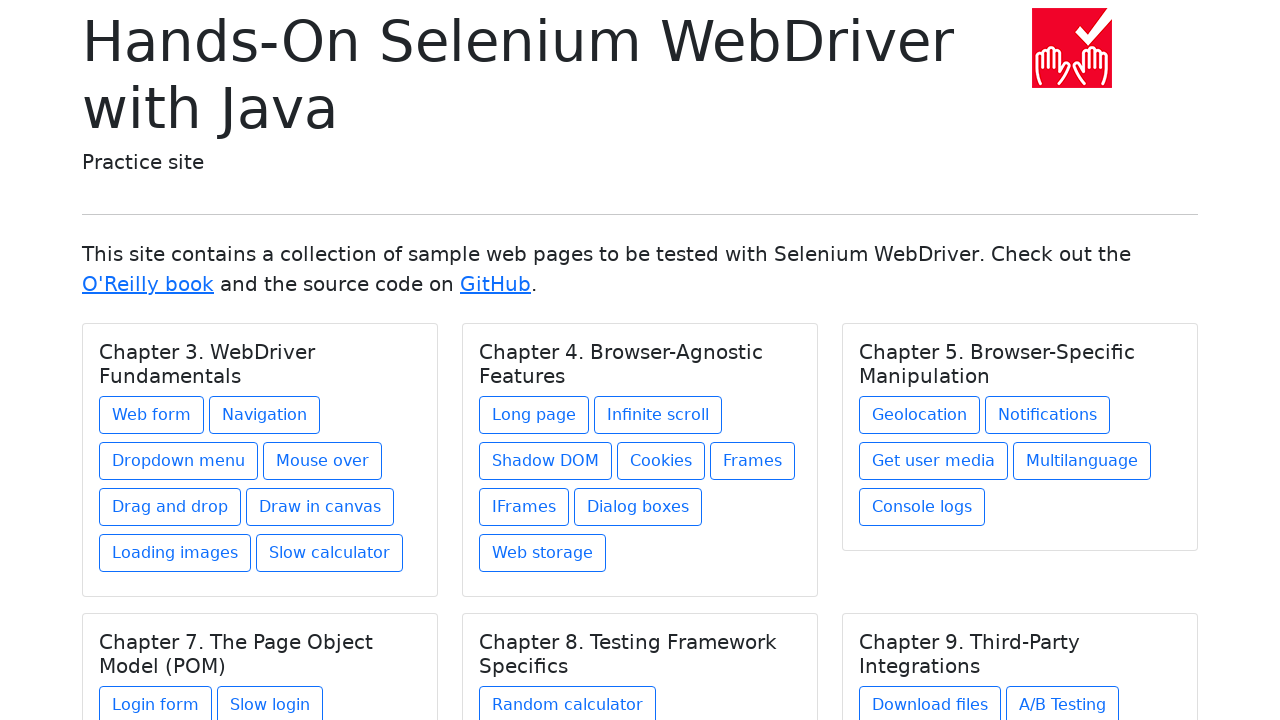

Selected chapter 1
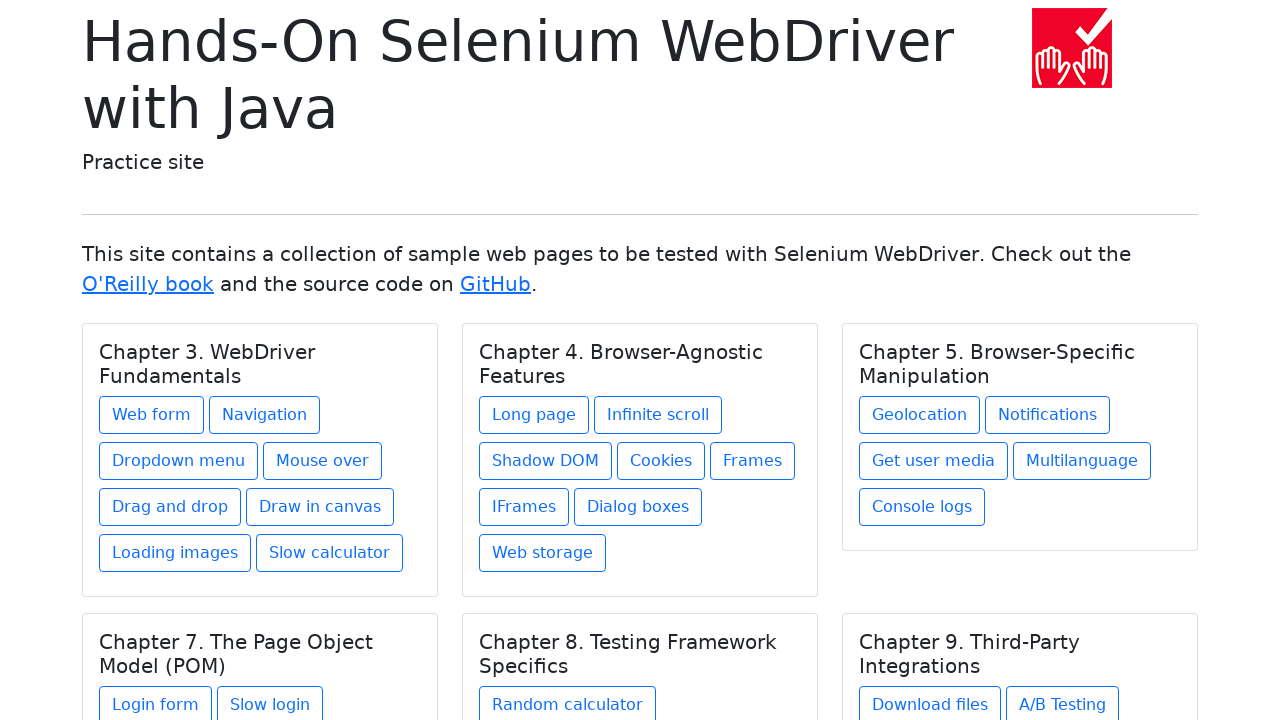

Retrieved 8 links from chapter 1
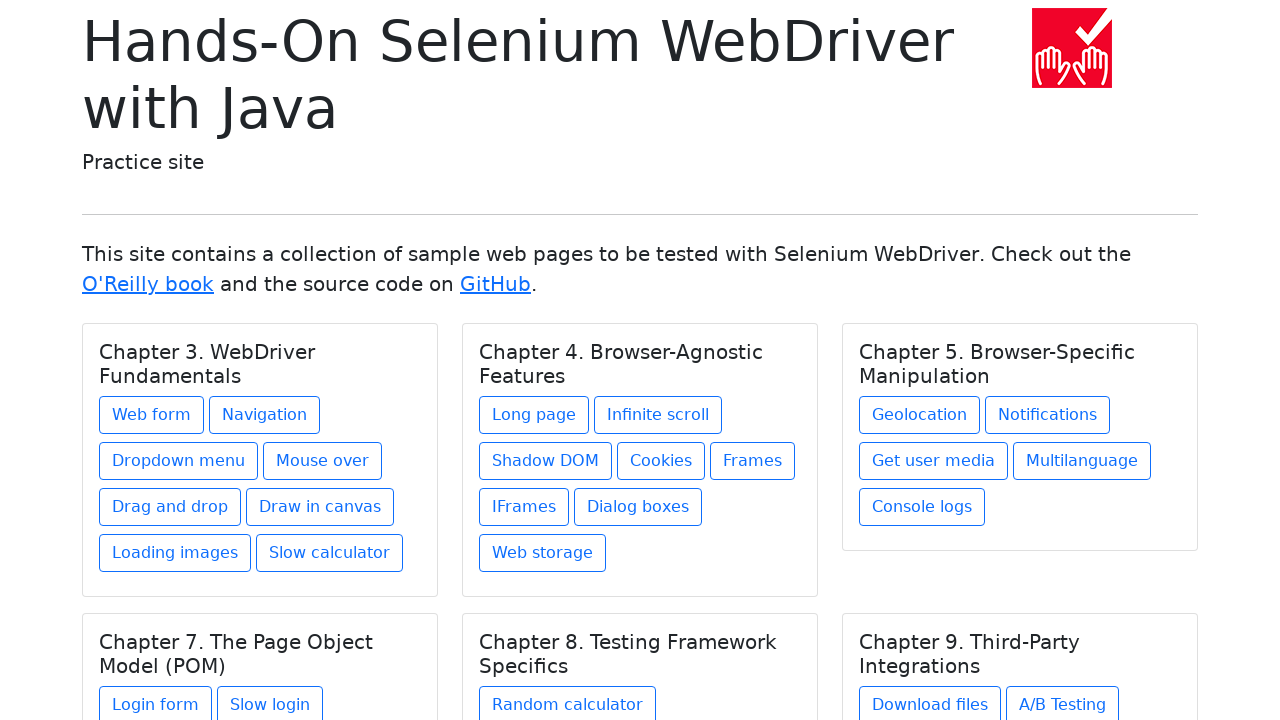

Re-fetched all chapters before clicking link 1 in chapter 1
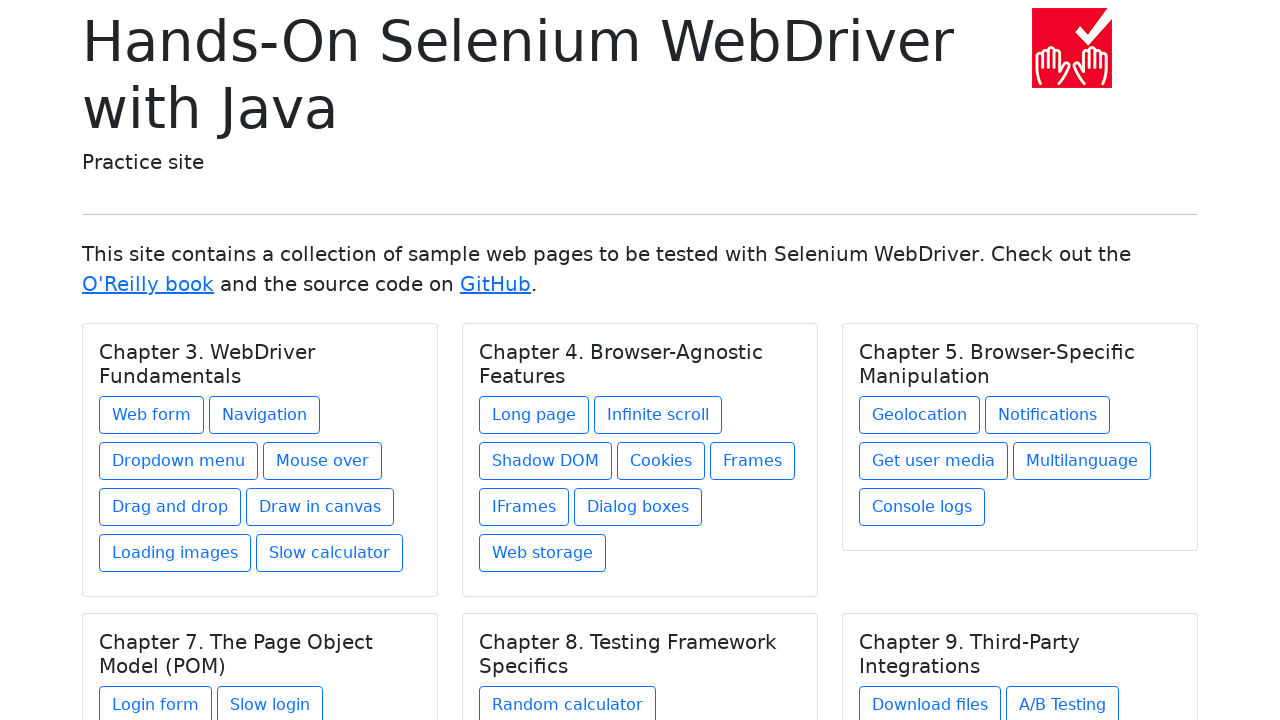

Re-selected chapter 1
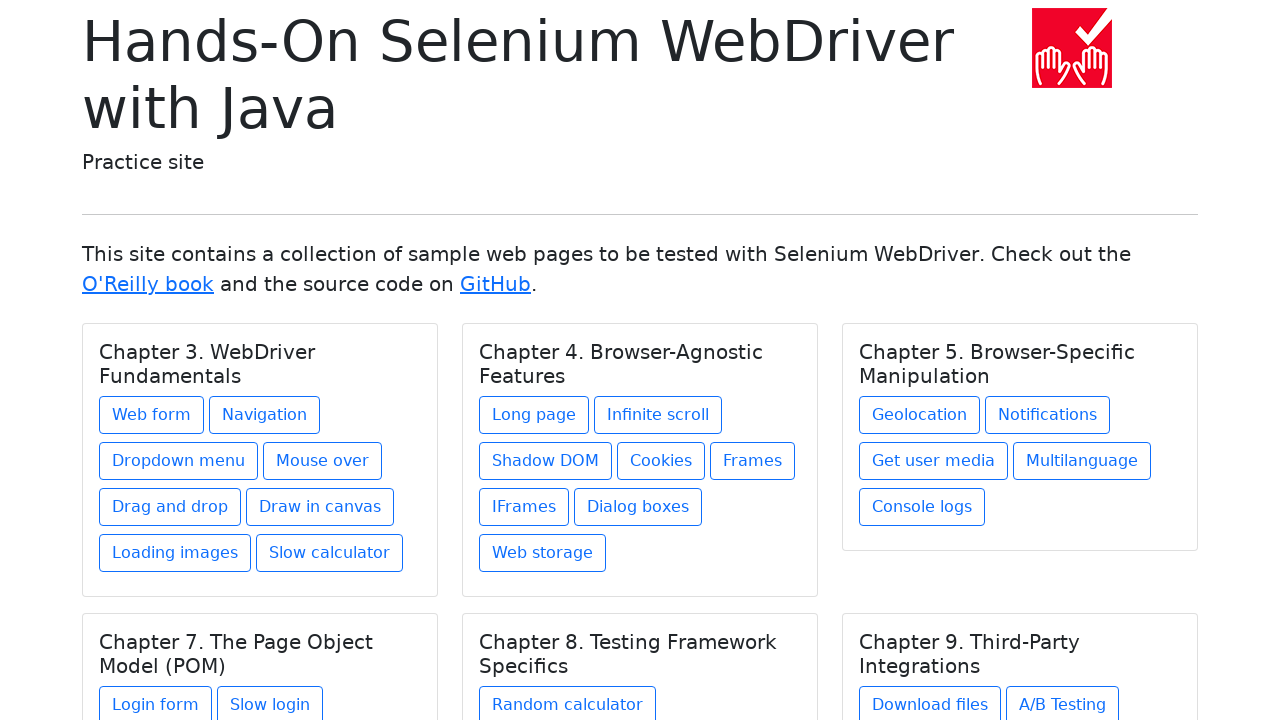

Re-fetched links from chapter 1
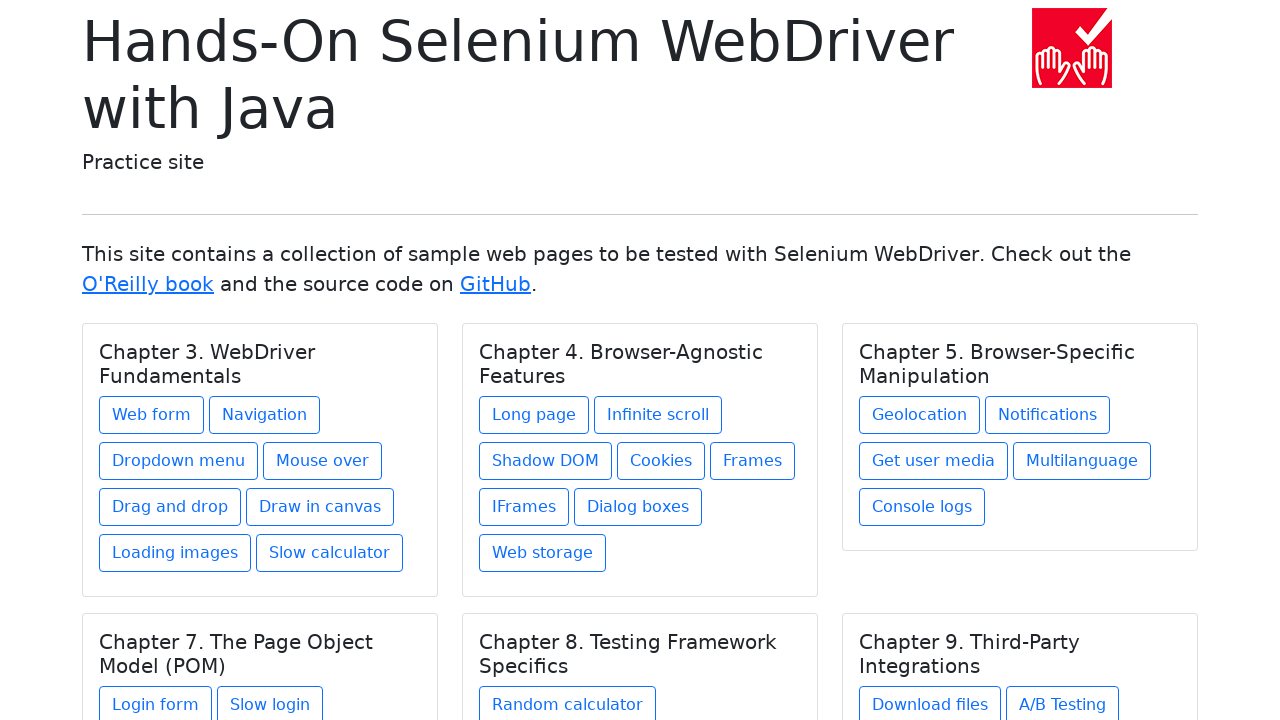

Clicked link 1 in chapter 1 at (152, 415) on h5.card-title >> nth=0 >> xpath=./../a >> nth=0
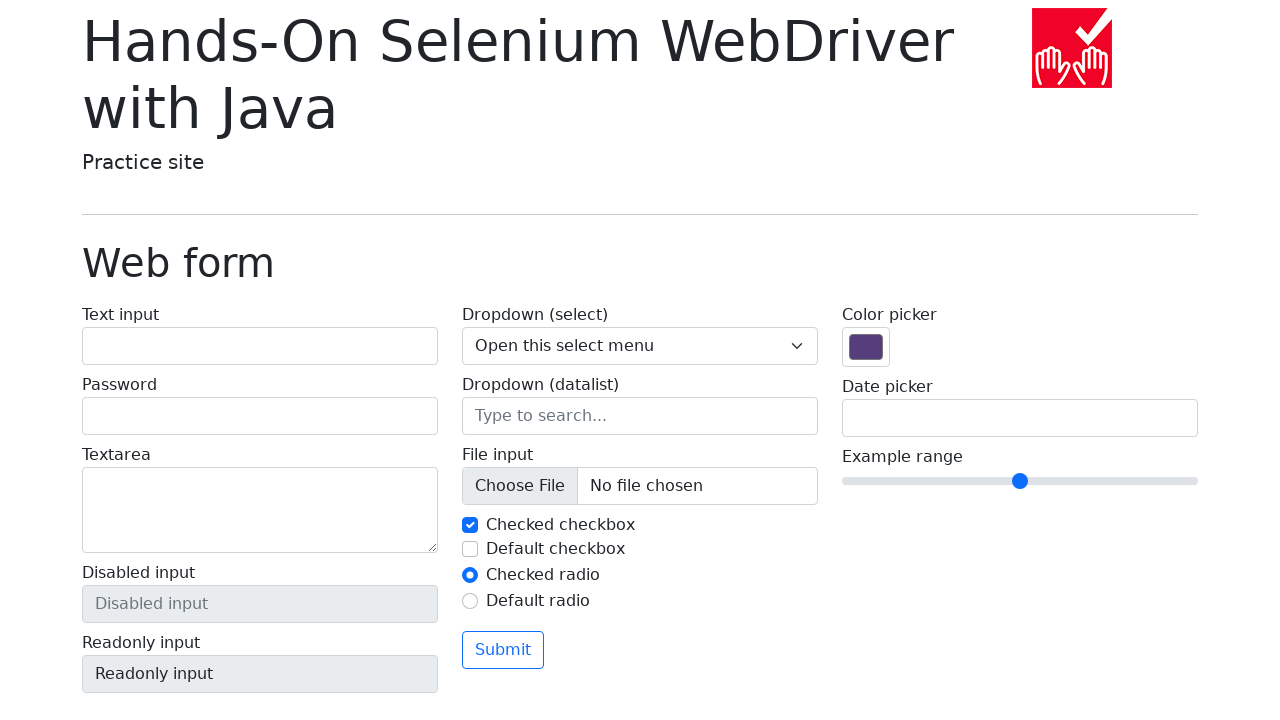

Navigated back to chapter list from link 1 in chapter 1
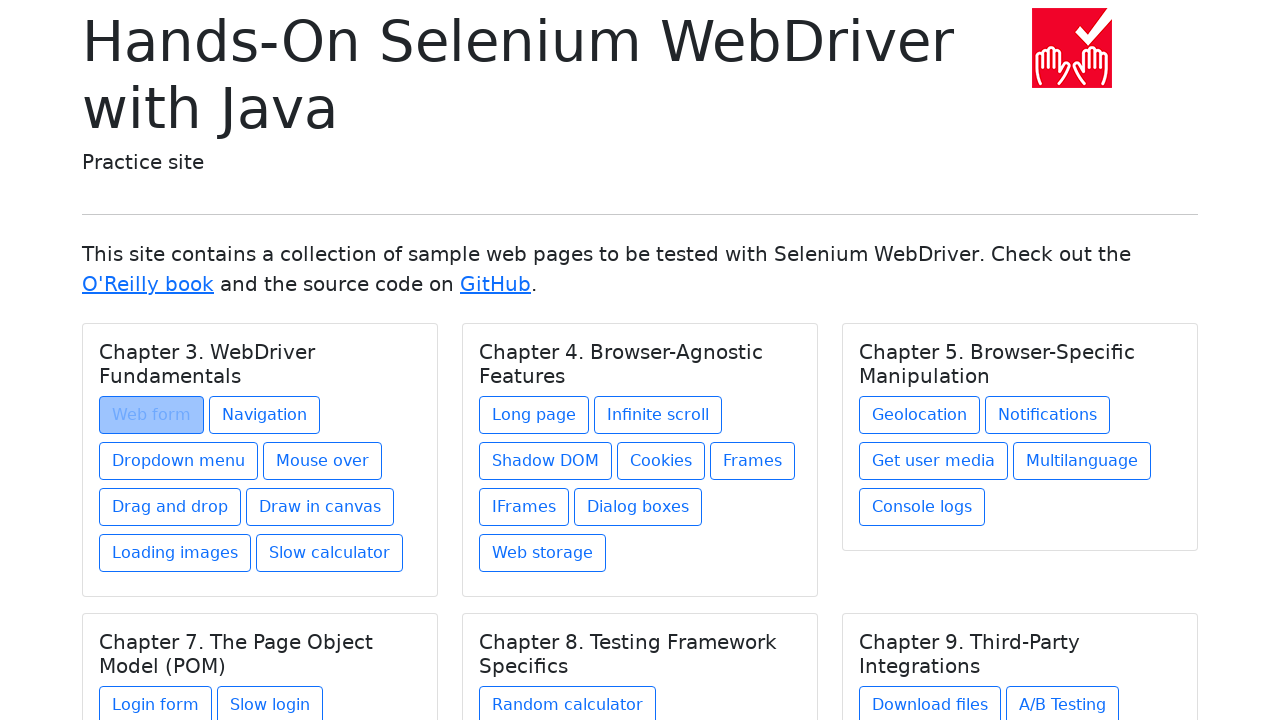

Re-fetched all chapters before clicking link 2 in chapter 1
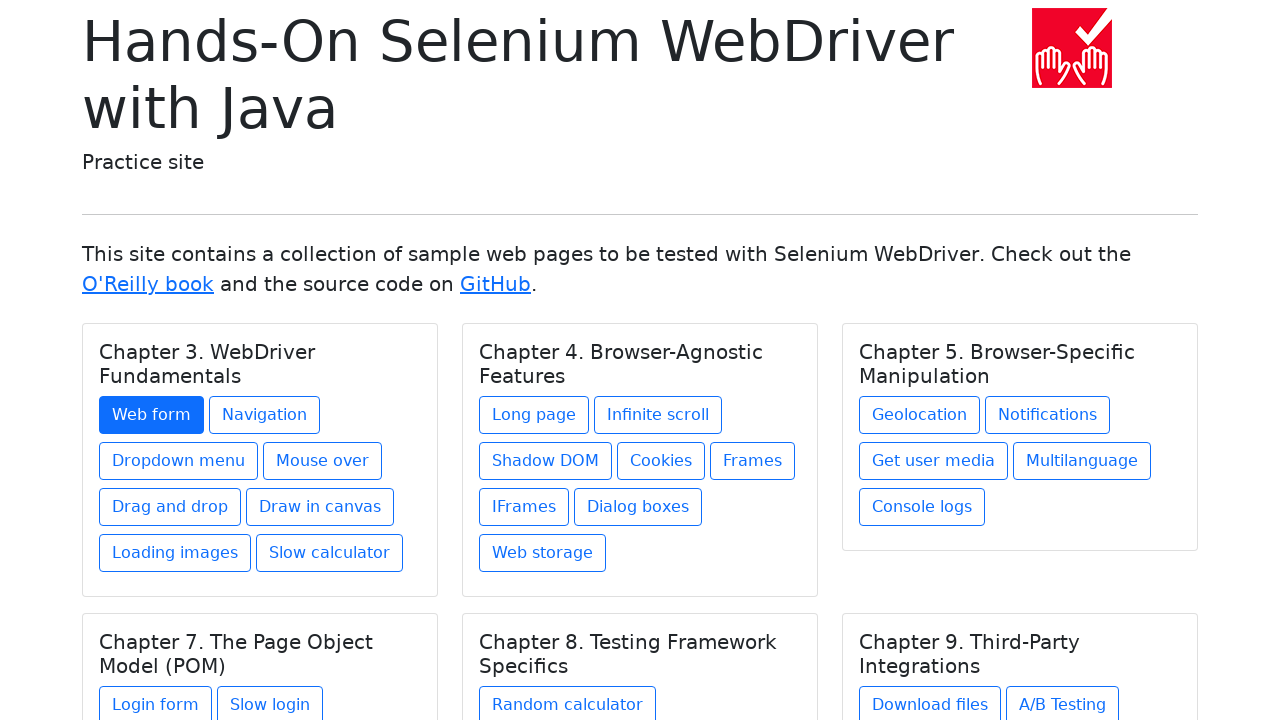

Re-selected chapter 1
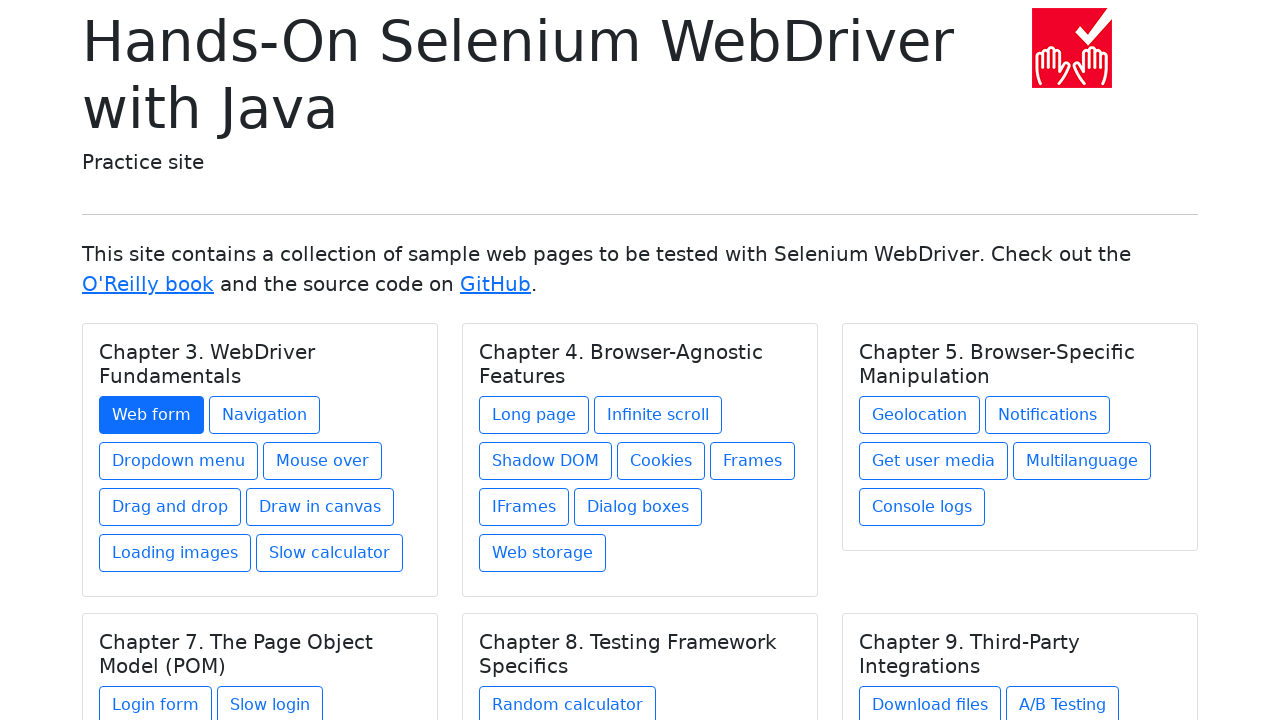

Re-fetched links from chapter 1
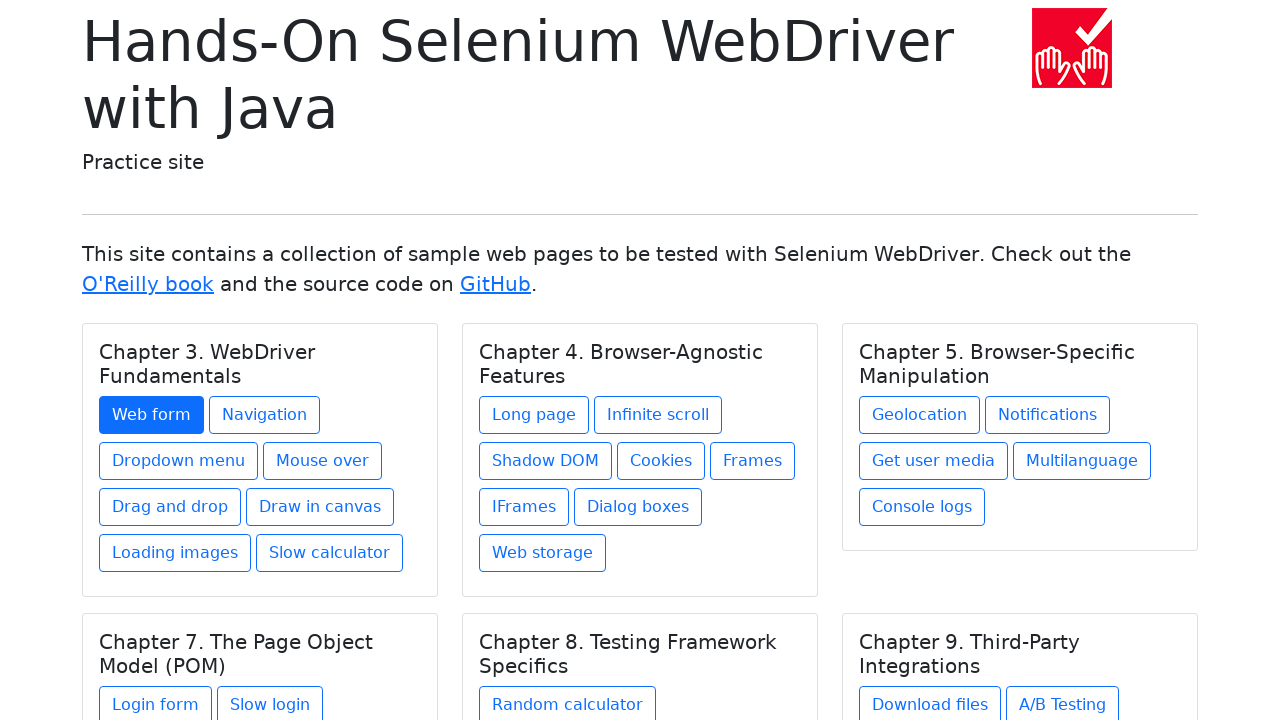

Clicked link 2 in chapter 1 at (264, 415) on h5.card-title >> nth=0 >> xpath=./../a >> nth=1
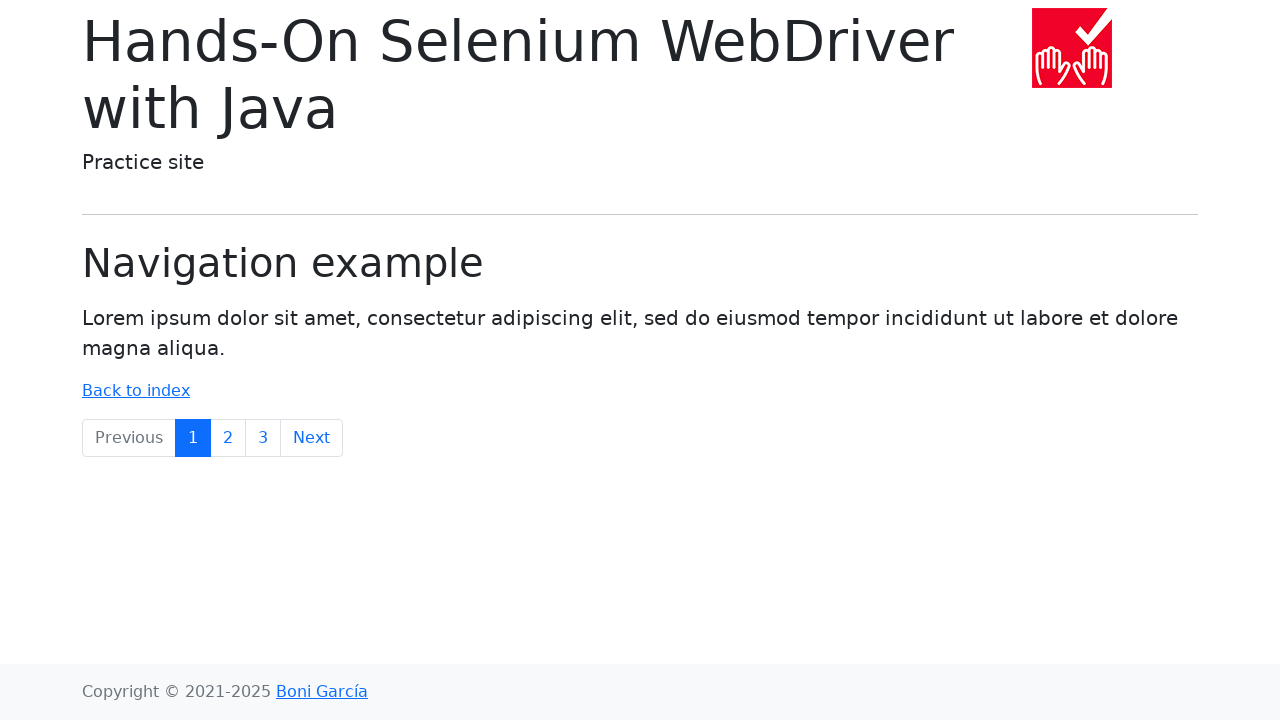

Navigated back to chapter list from link 2 in chapter 1
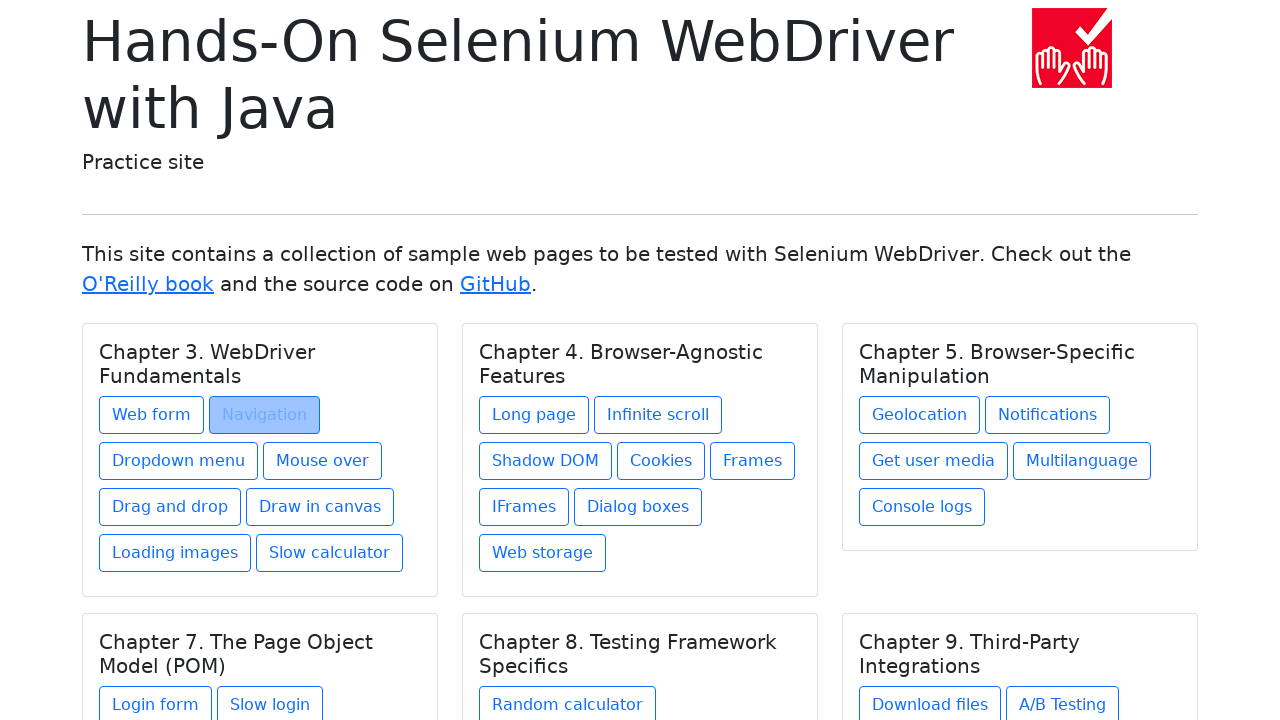

Re-fetched all chapters before clicking link 3 in chapter 1
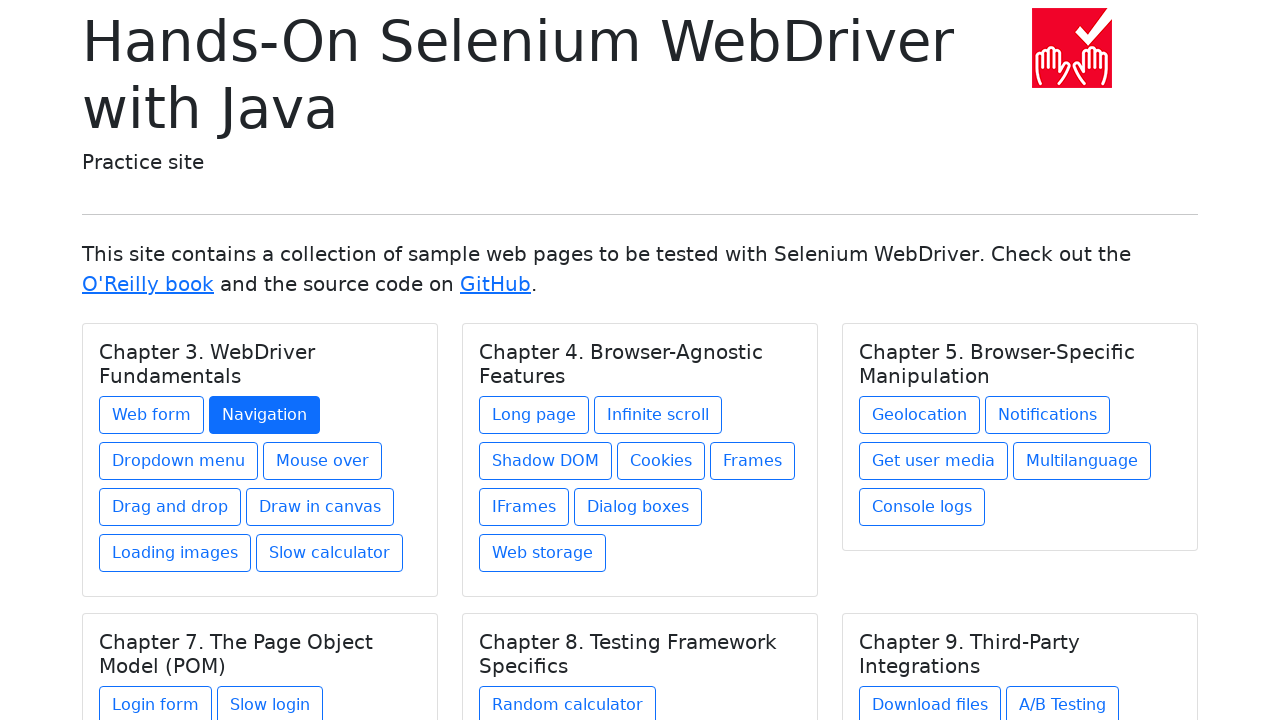

Re-selected chapter 1
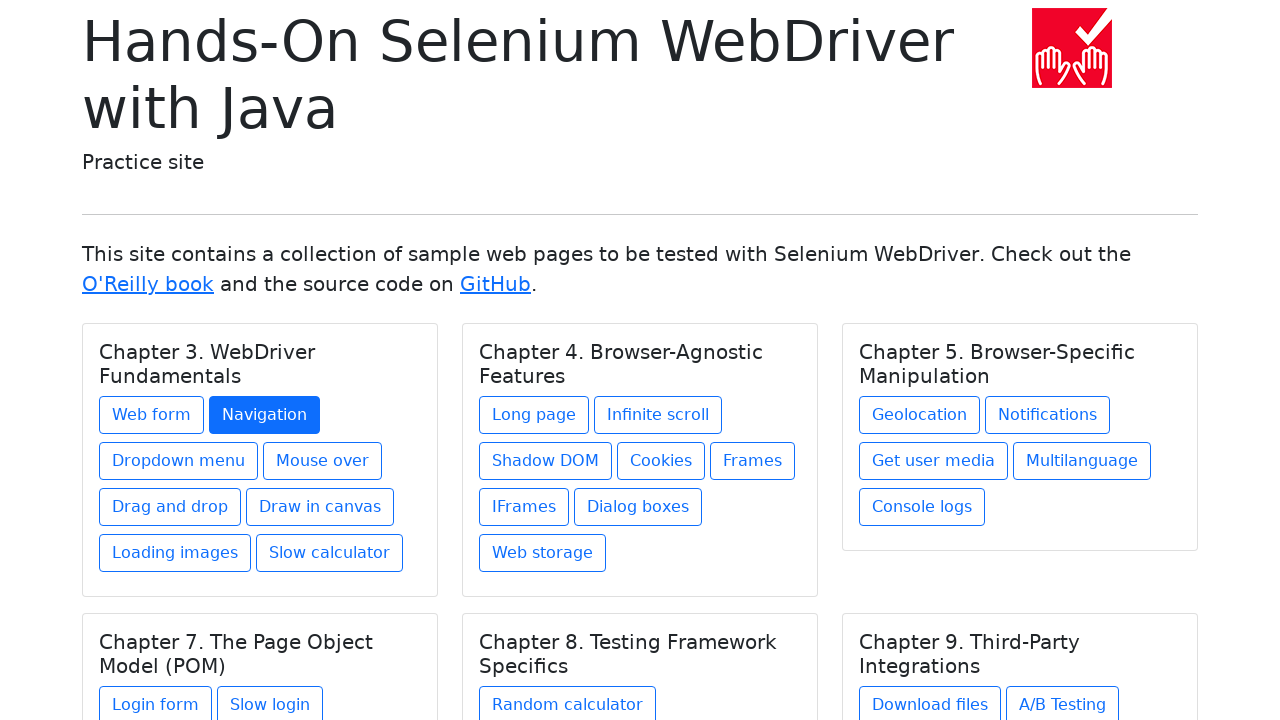

Re-fetched links from chapter 1
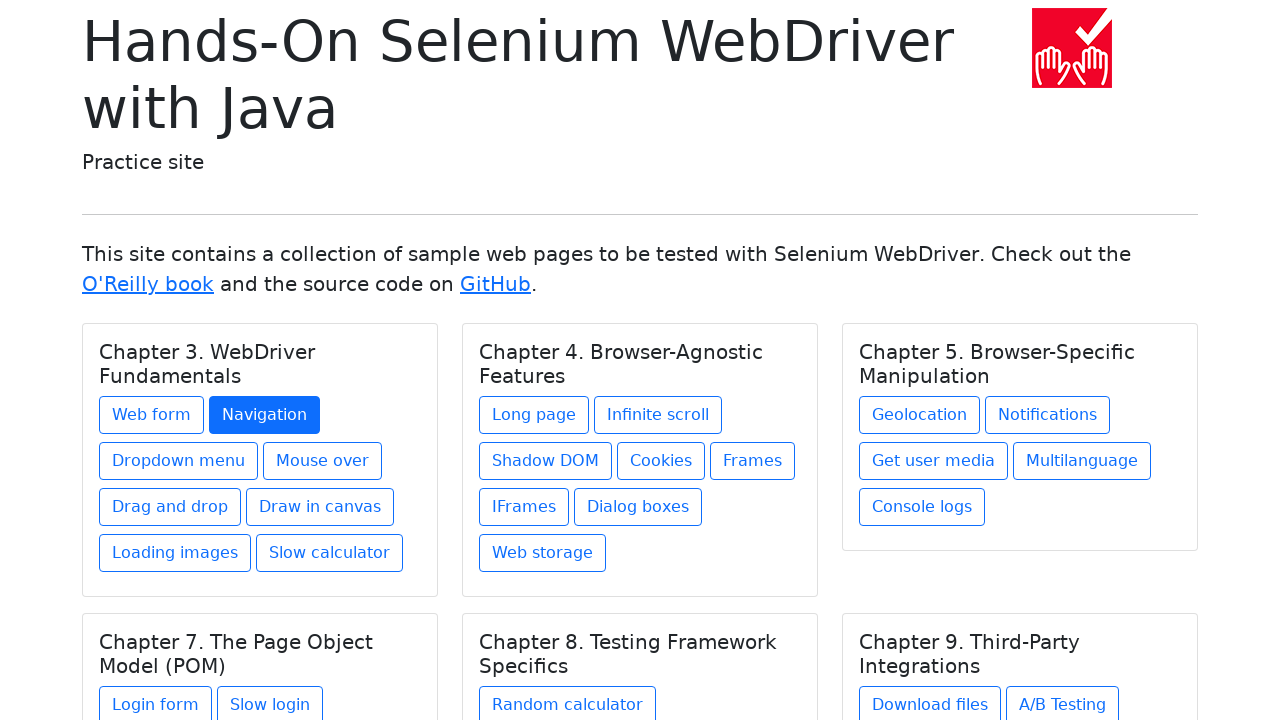

Clicked link 3 in chapter 1 at (178, 461) on h5.card-title >> nth=0 >> xpath=./../a >> nth=2
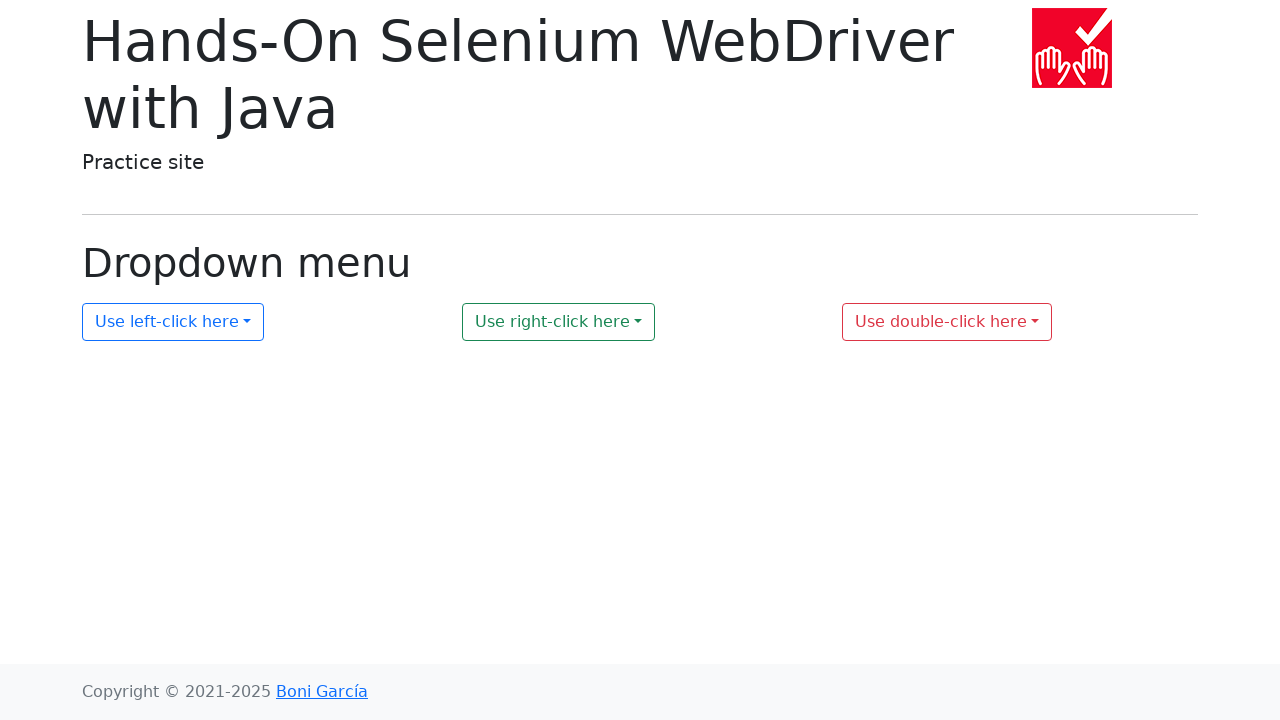

Navigated back to chapter list from link 3 in chapter 1
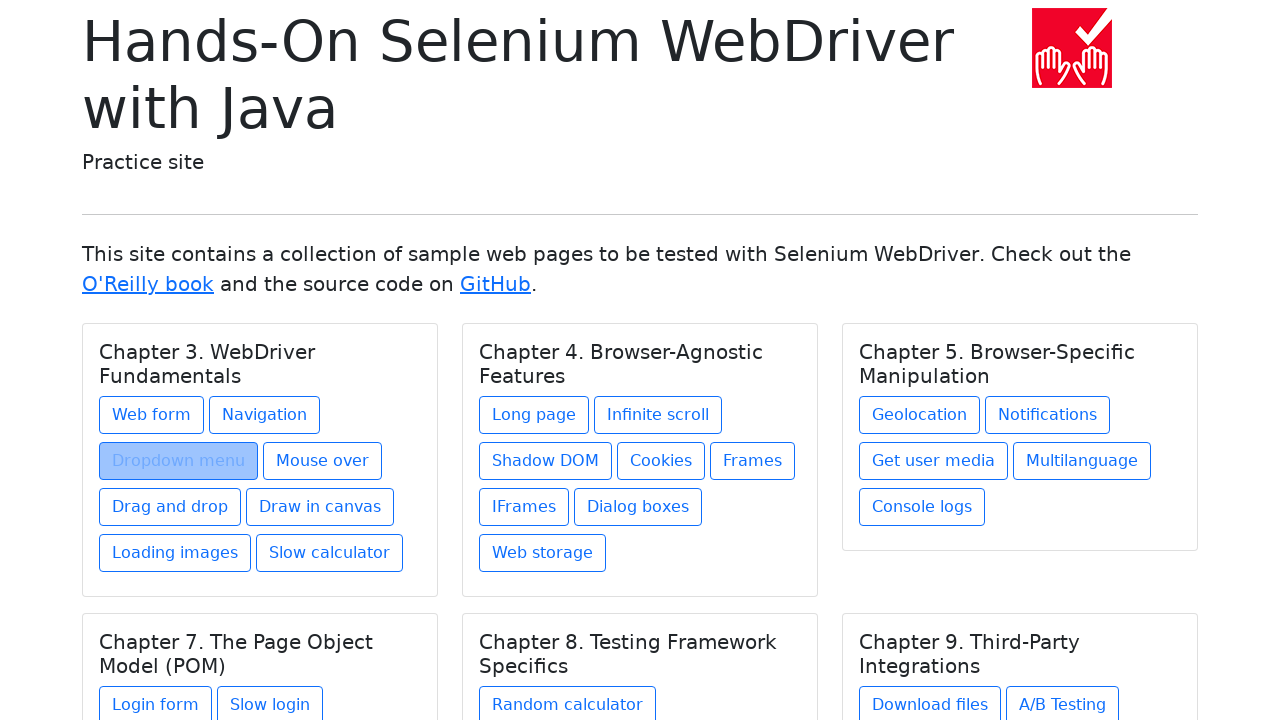

Re-fetched all chapters before clicking link 4 in chapter 1
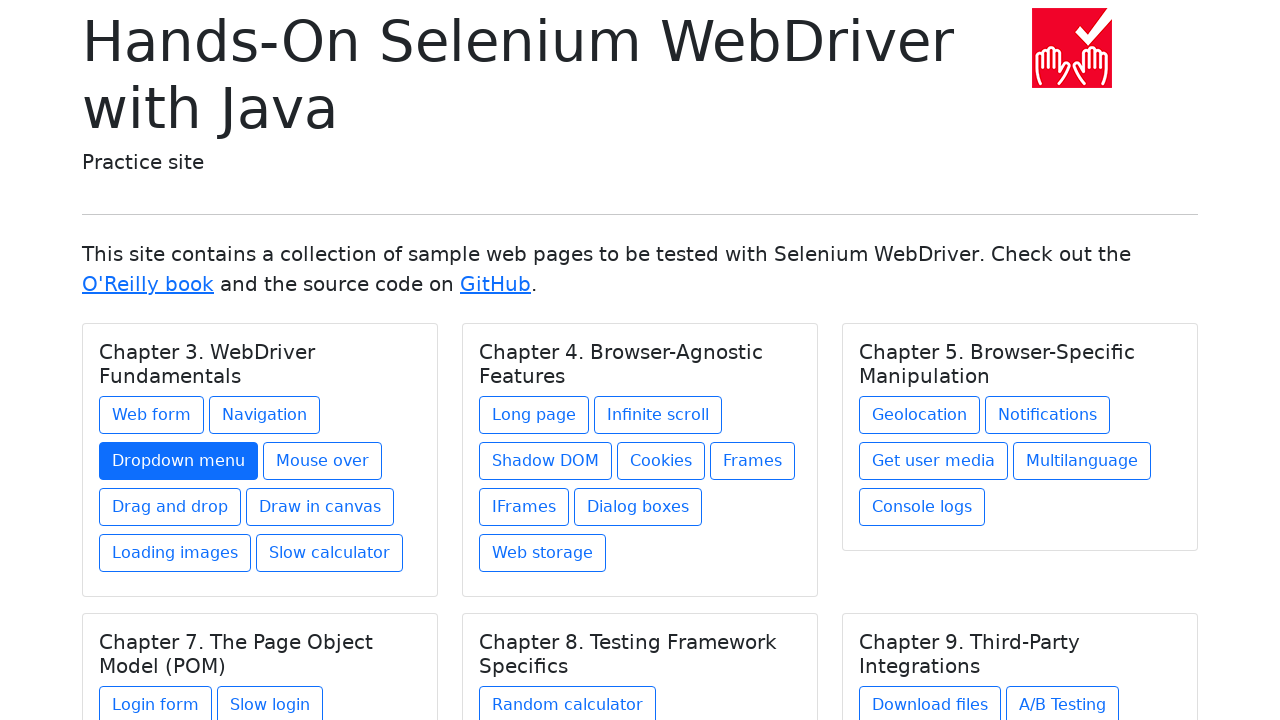

Re-selected chapter 1
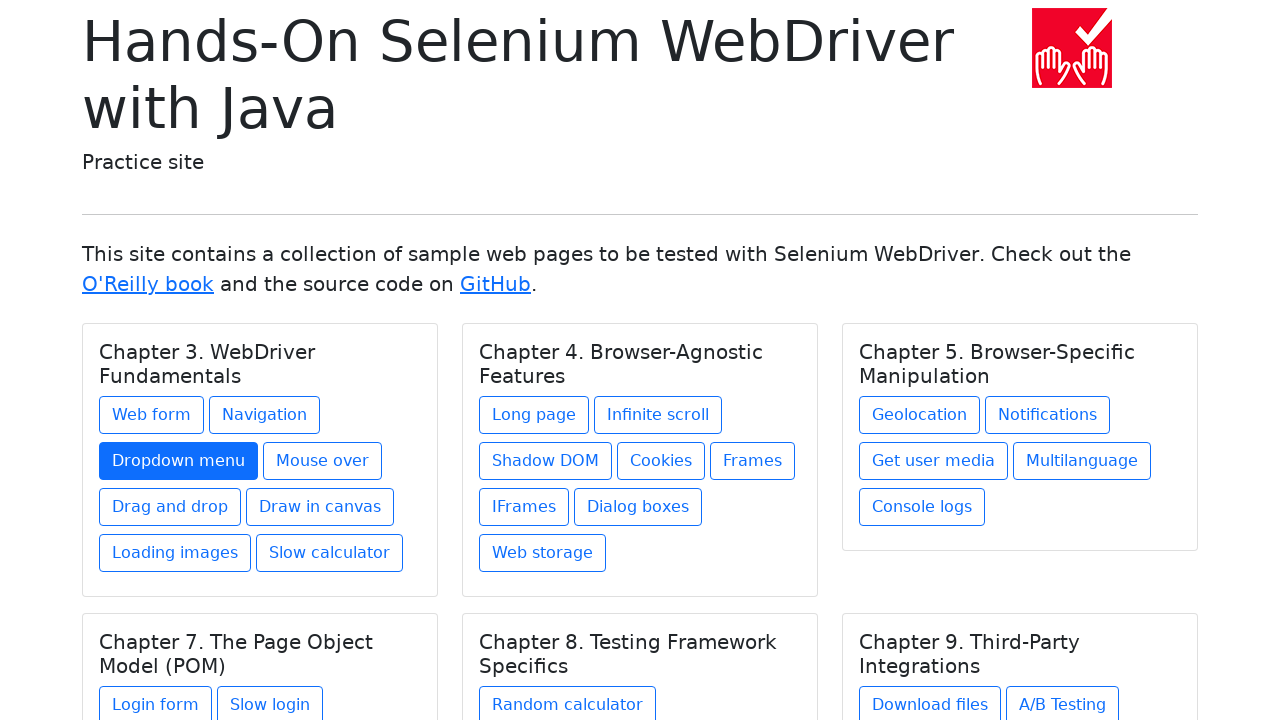

Re-fetched links from chapter 1
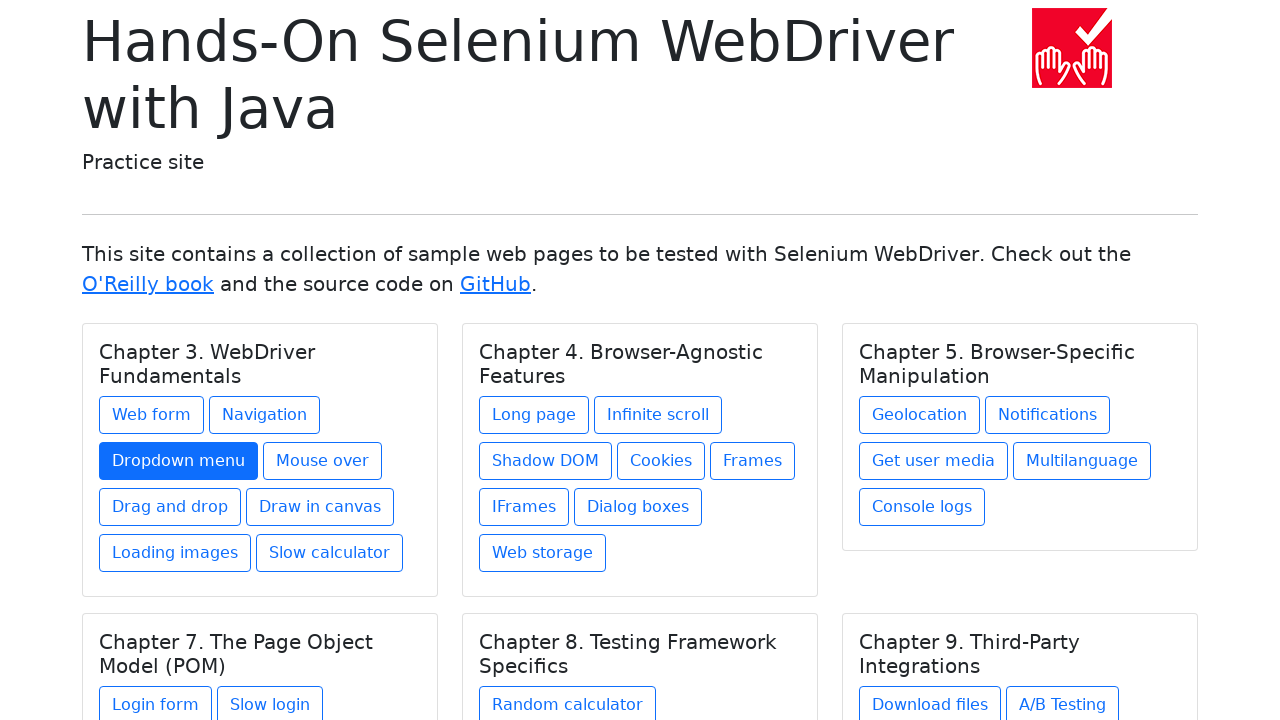

Clicked link 4 in chapter 1 at (322, 461) on h5.card-title >> nth=0 >> xpath=./../a >> nth=3
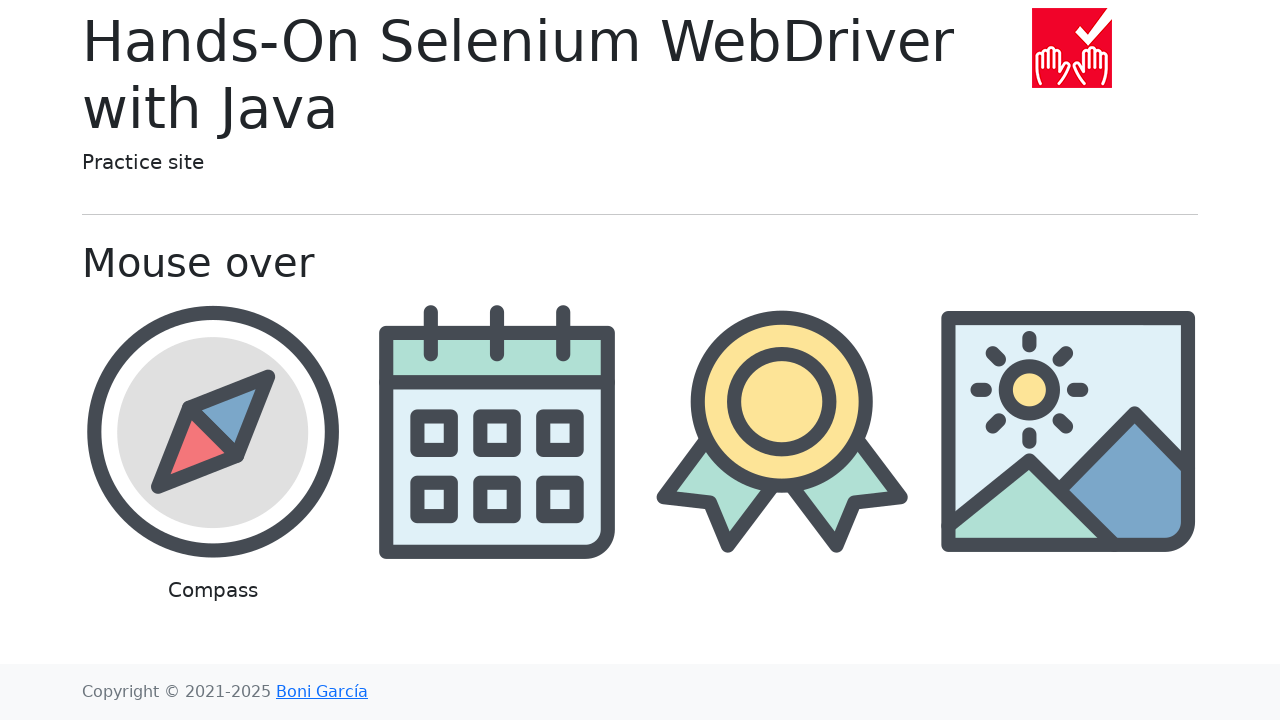

Navigated back to chapter list from link 4 in chapter 1
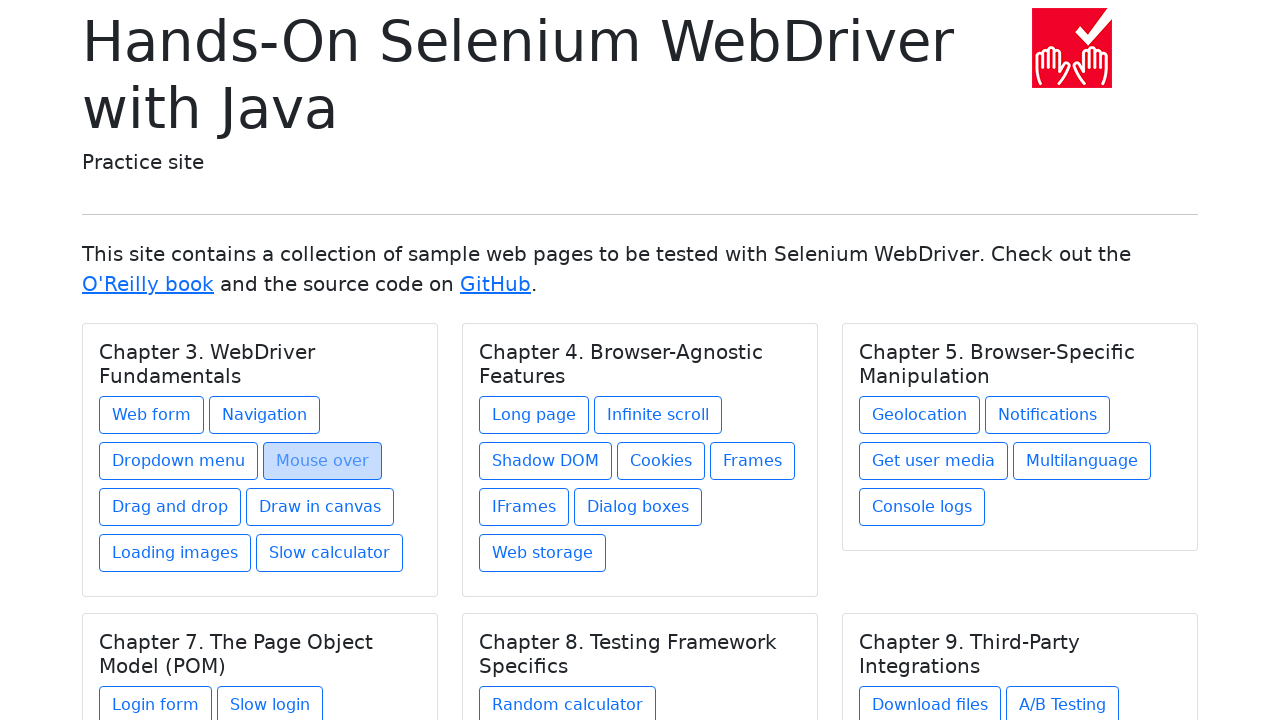

Re-fetched all chapters before clicking link 5 in chapter 1
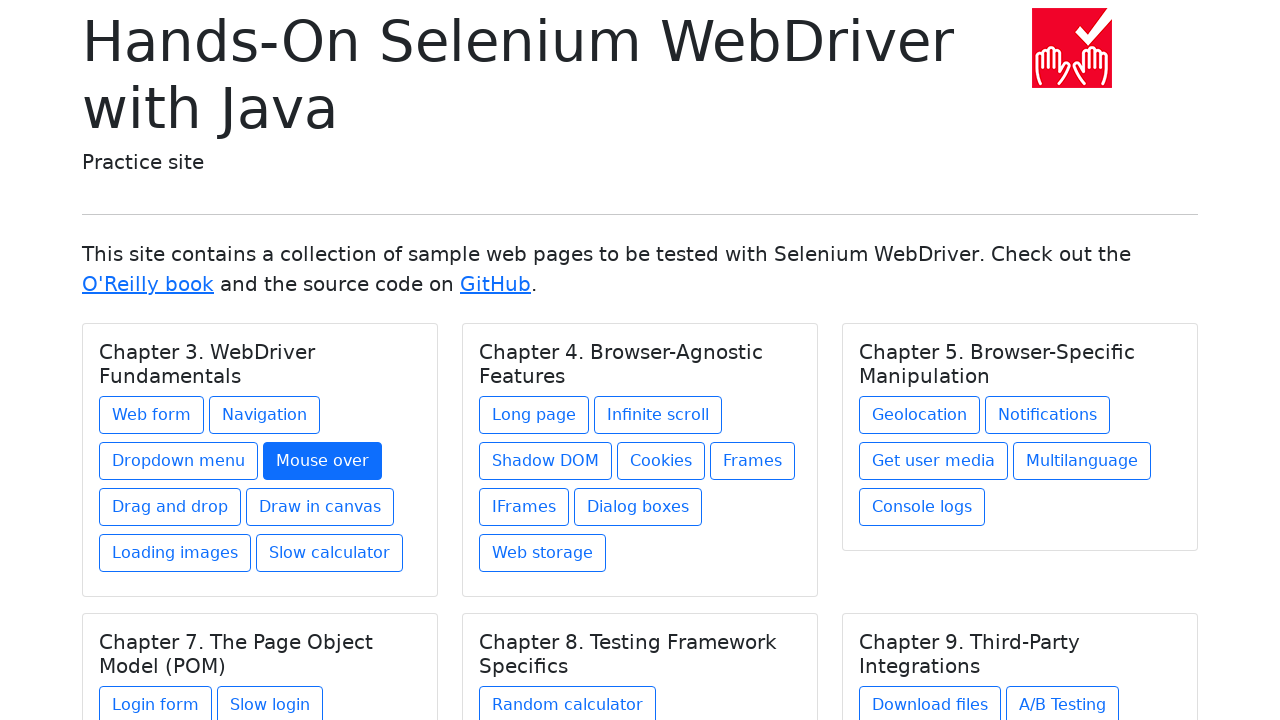

Re-selected chapter 1
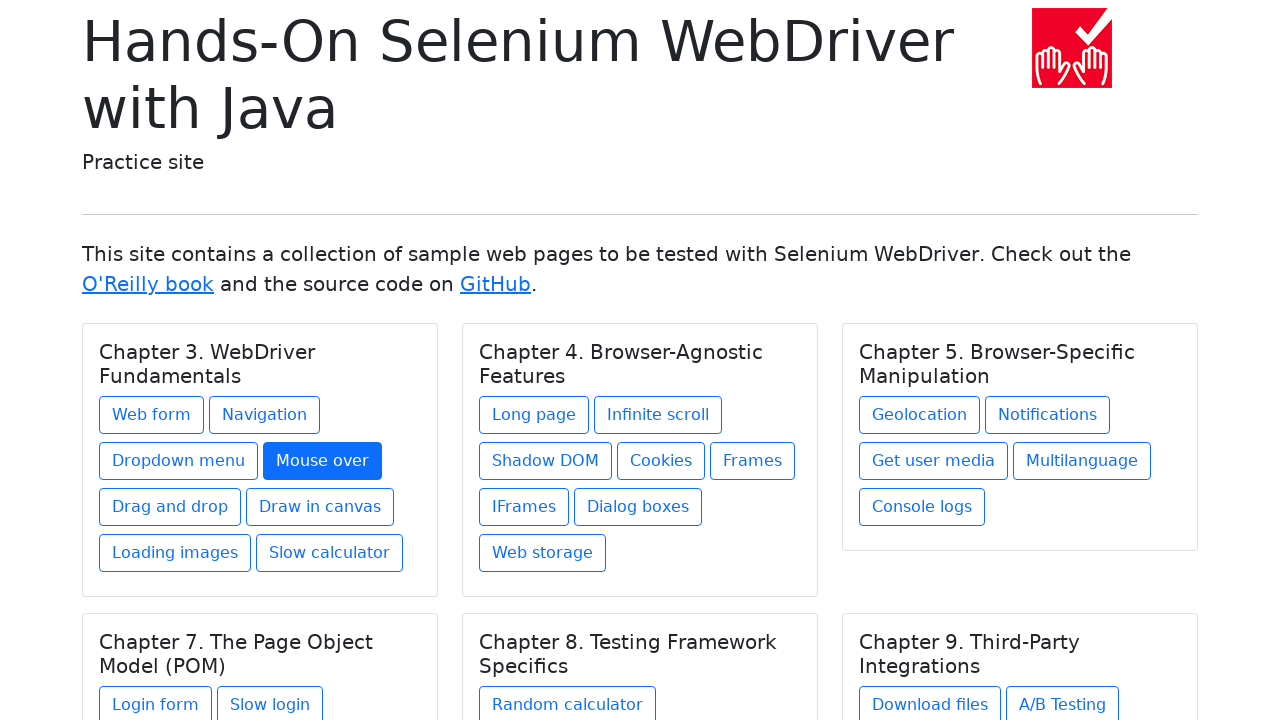

Re-fetched links from chapter 1
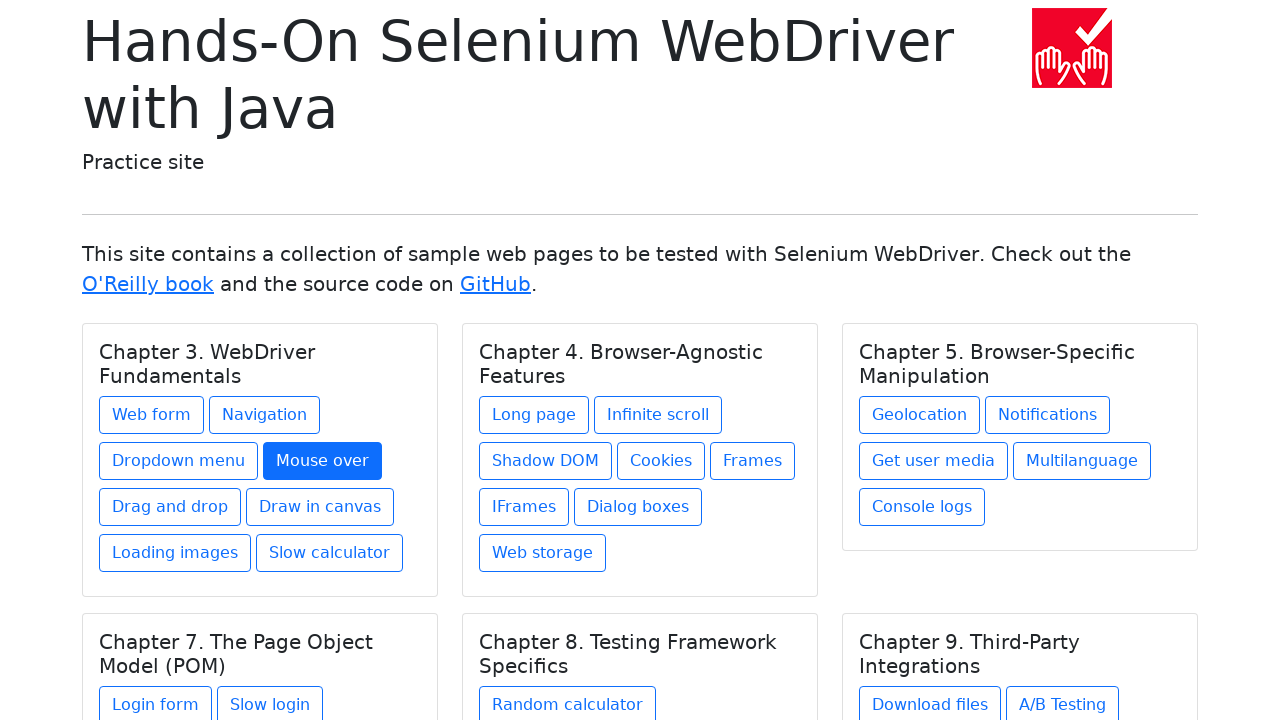

Clicked link 5 in chapter 1 at (170, 507) on h5.card-title >> nth=0 >> xpath=./../a >> nth=4
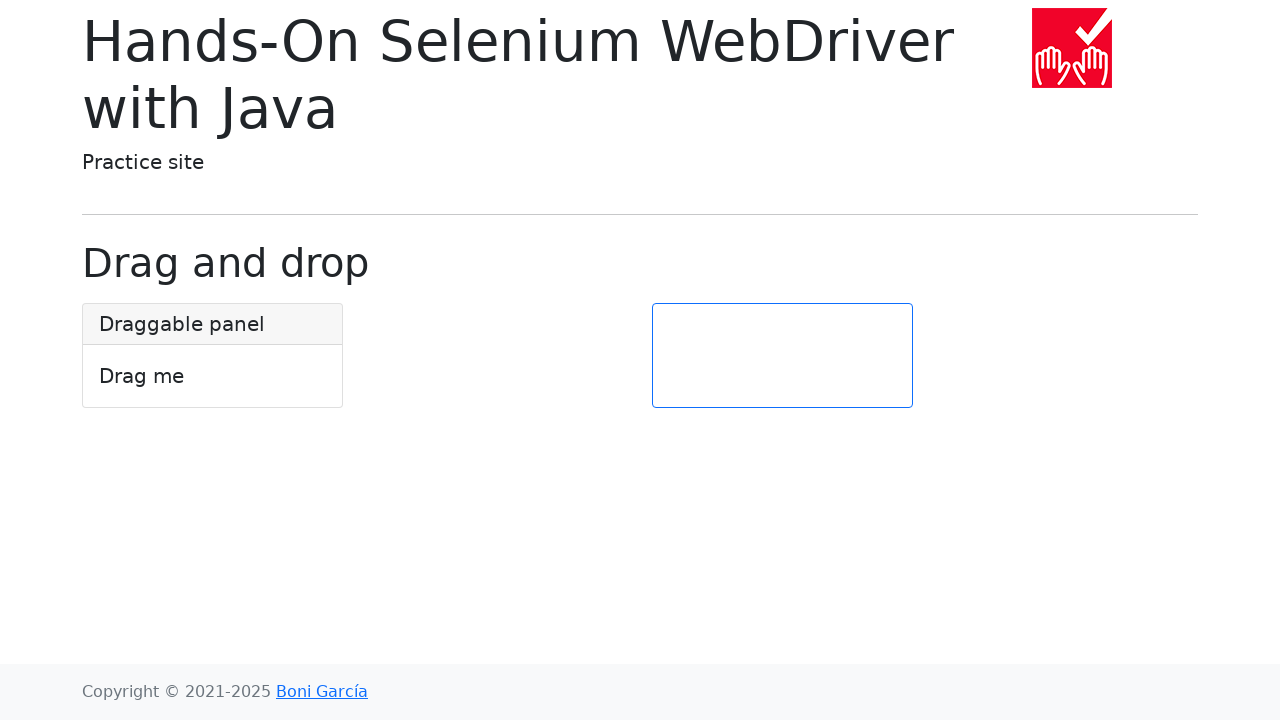

Navigated back to chapter list from link 5 in chapter 1
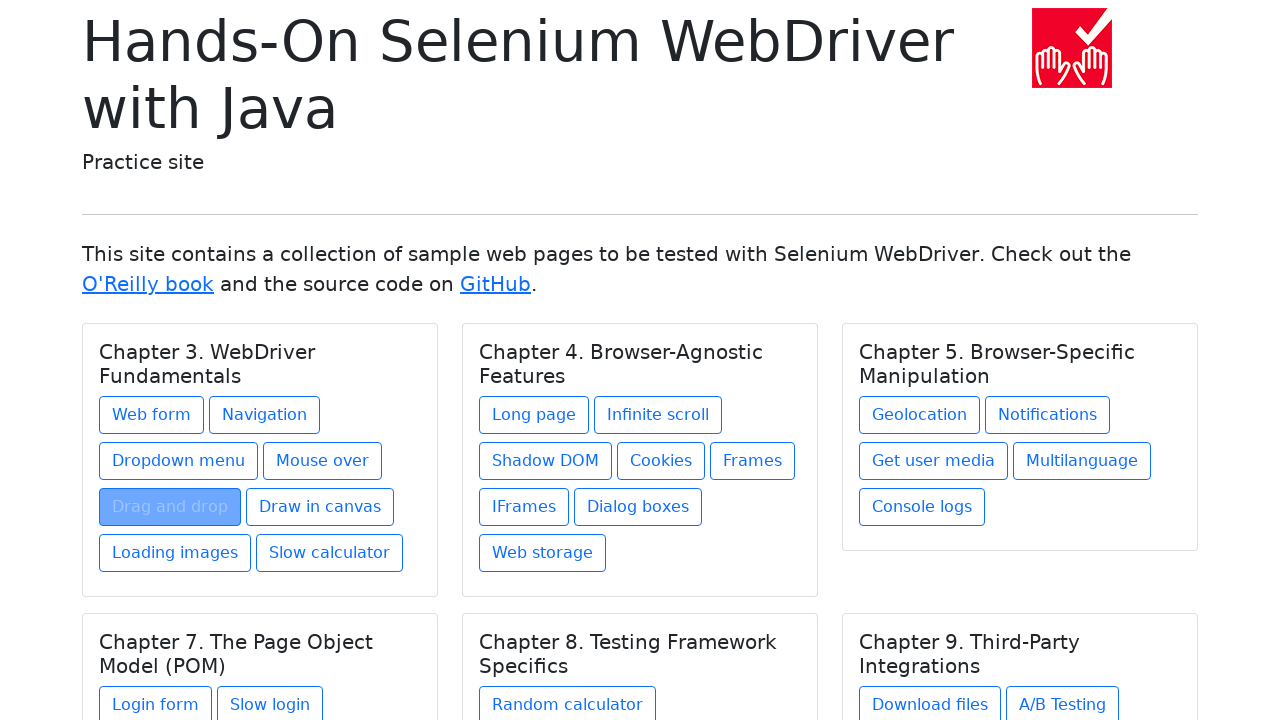

Re-fetched all chapters before clicking link 6 in chapter 1
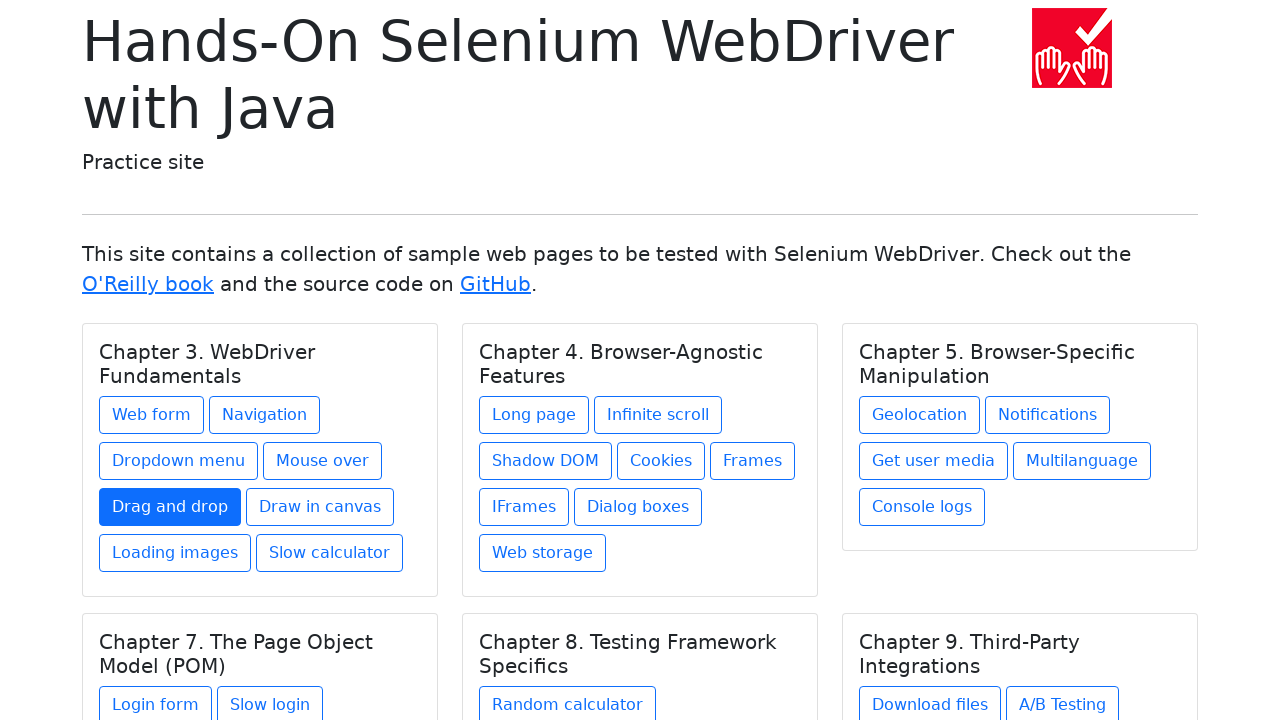

Re-selected chapter 1
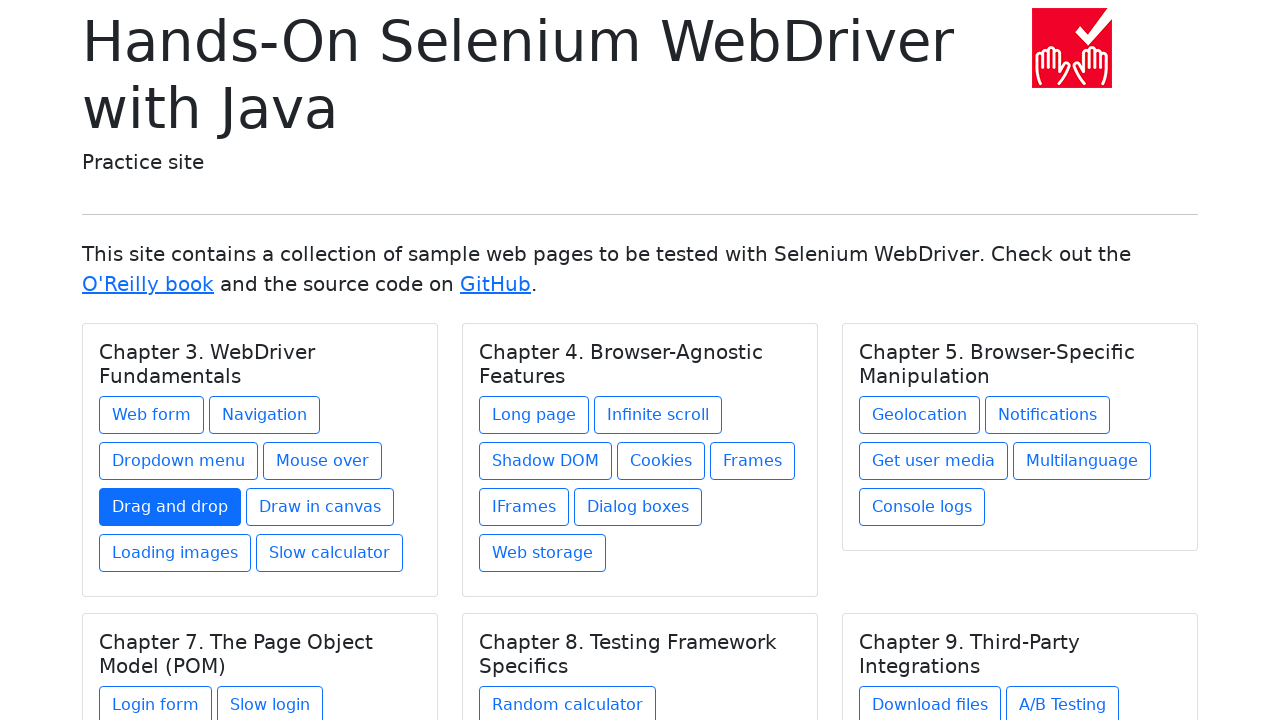

Re-fetched links from chapter 1
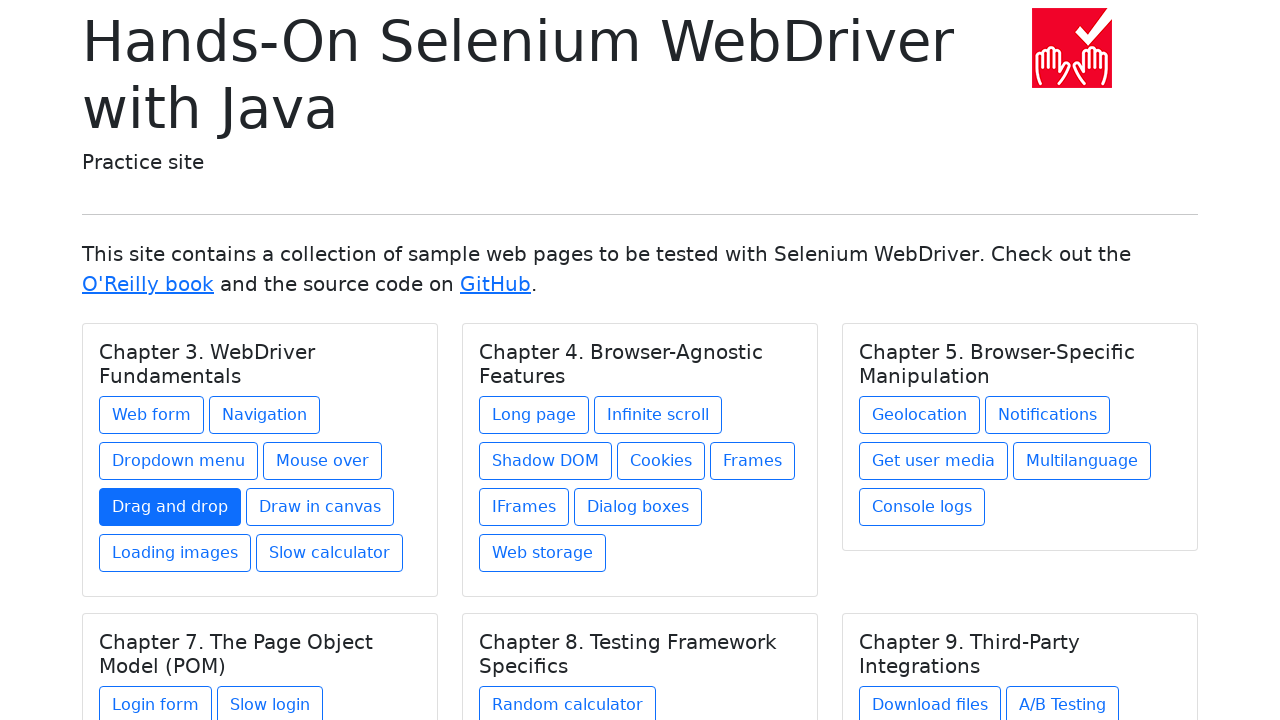

Clicked link 6 in chapter 1 at (320, 507) on h5.card-title >> nth=0 >> xpath=./../a >> nth=5
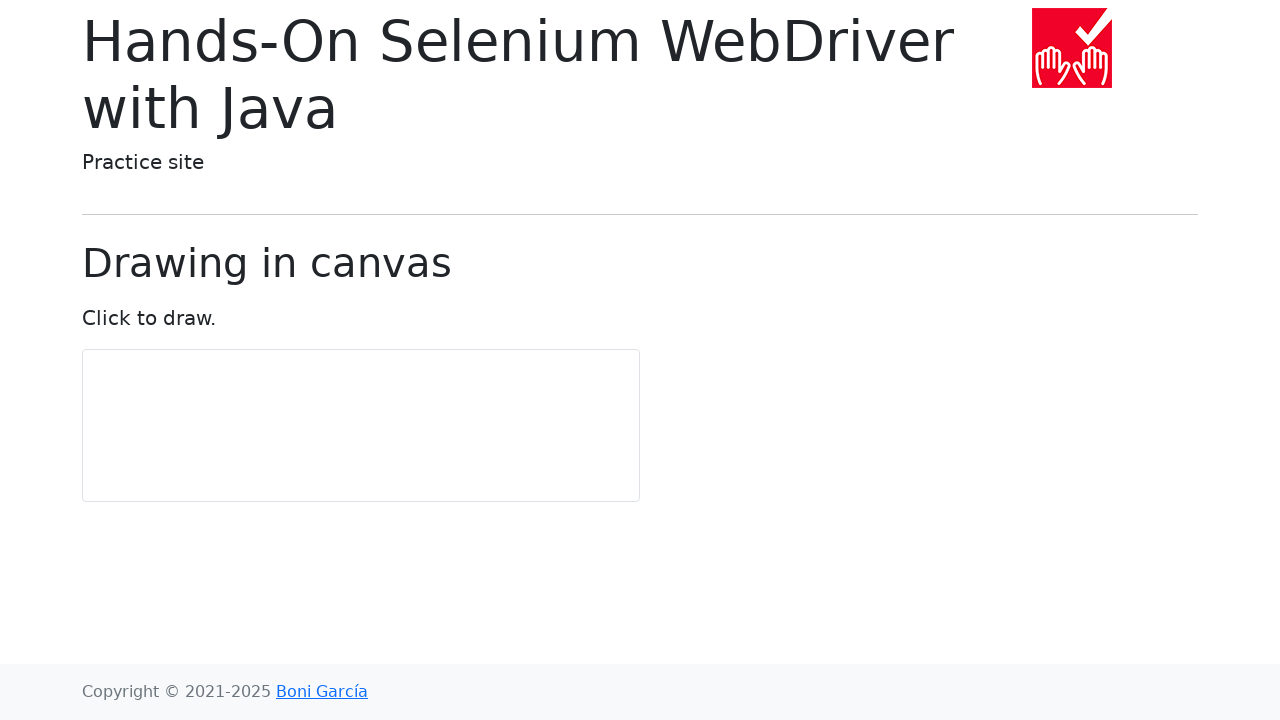

Navigated back to chapter list from link 6 in chapter 1
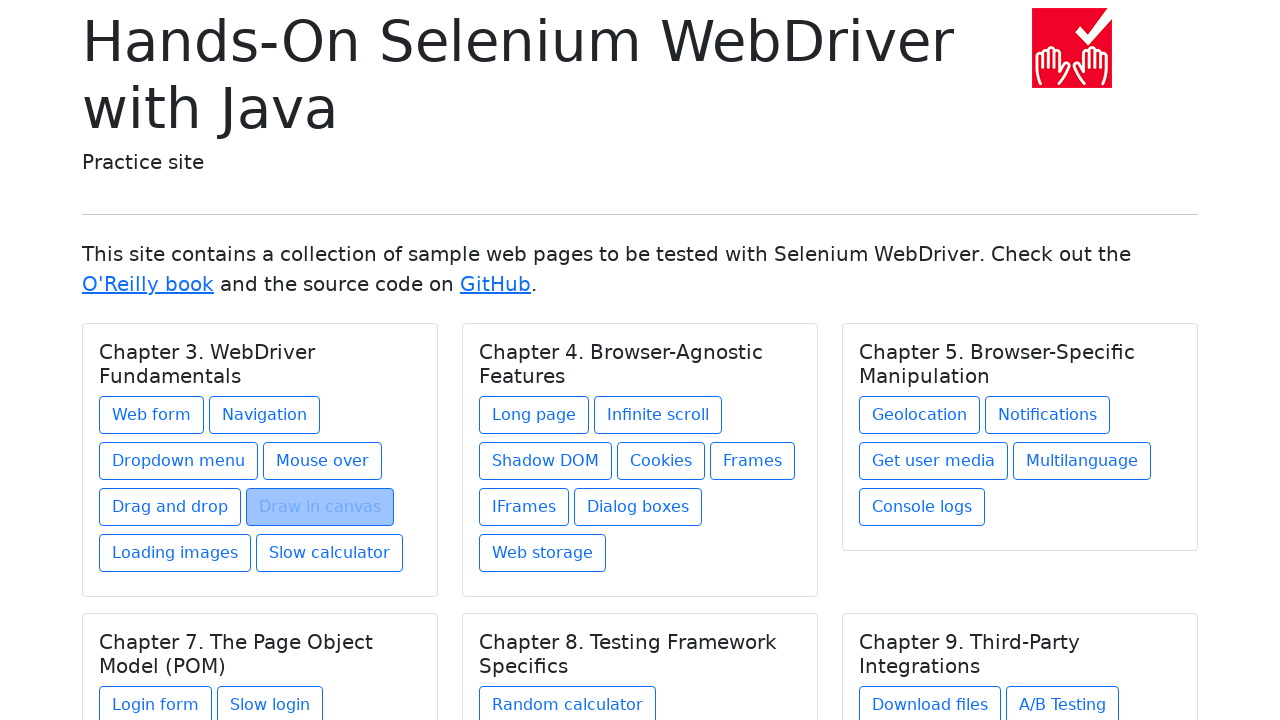

Re-fetched all chapters before clicking link 7 in chapter 1
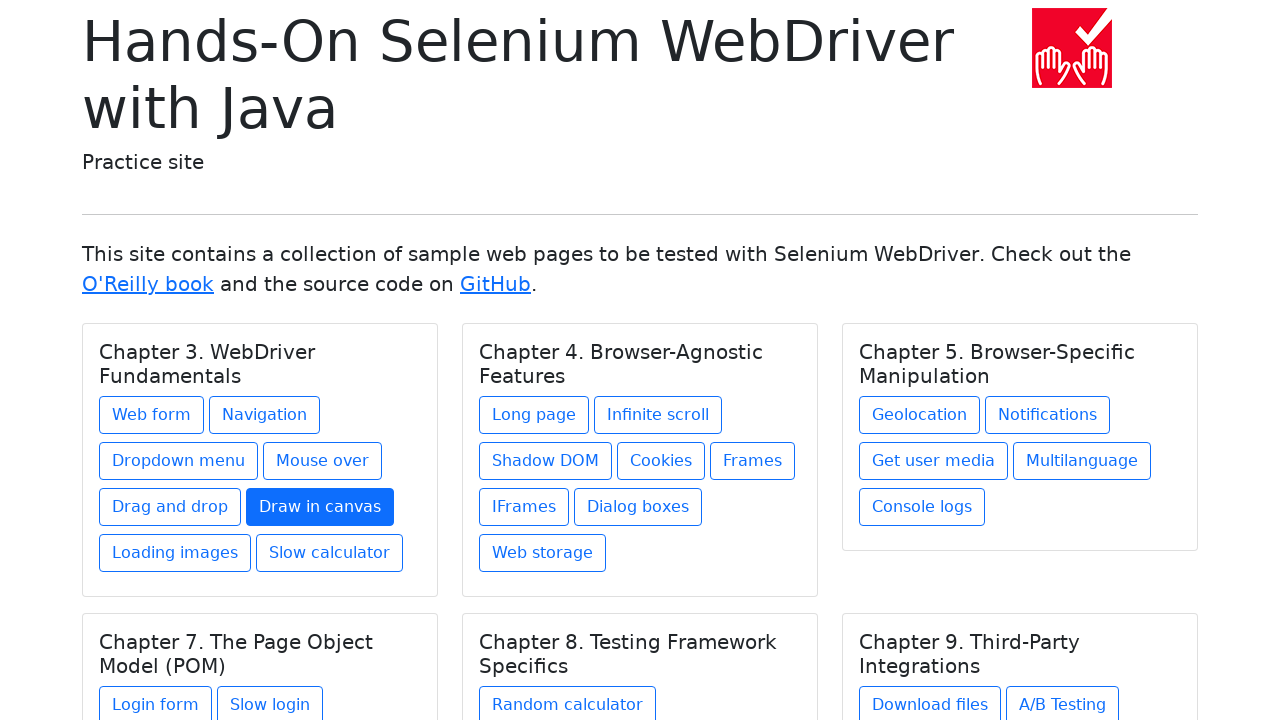

Re-selected chapter 1
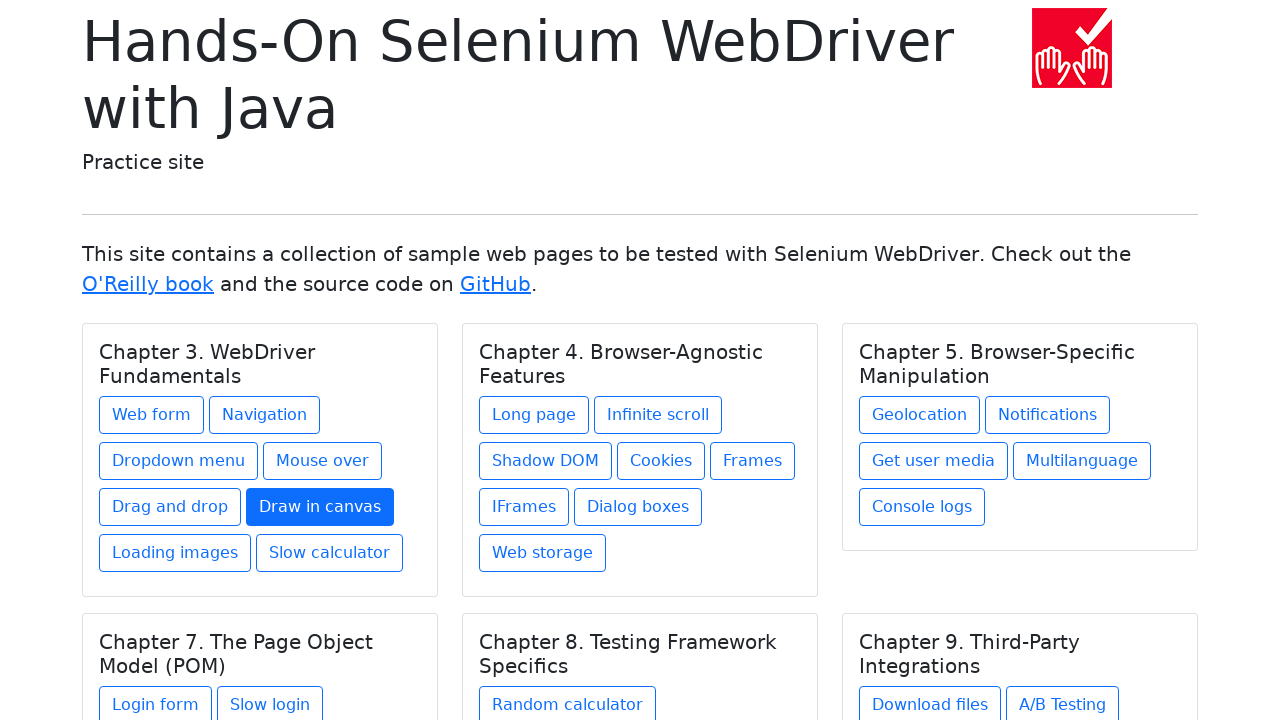

Re-fetched links from chapter 1
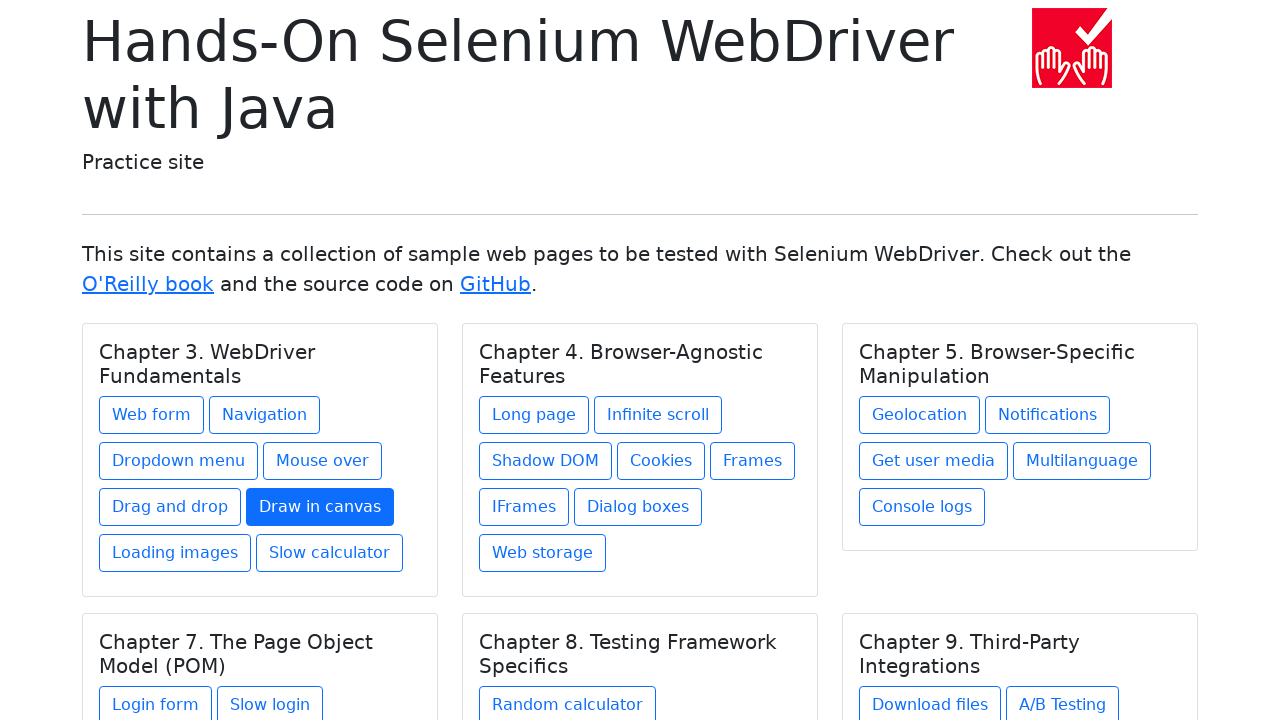

Clicked link 7 in chapter 1 at (175, 553) on h5.card-title >> nth=0 >> xpath=./../a >> nth=6
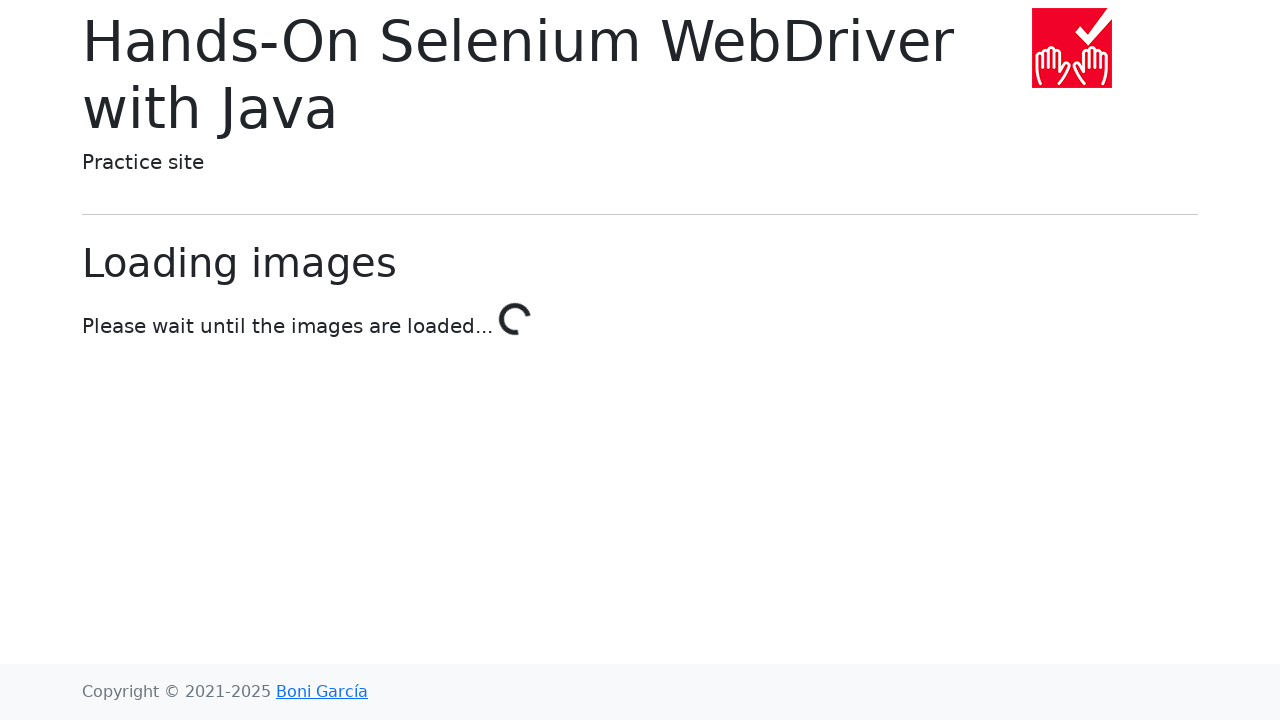

Navigated back to chapter list from link 7 in chapter 1
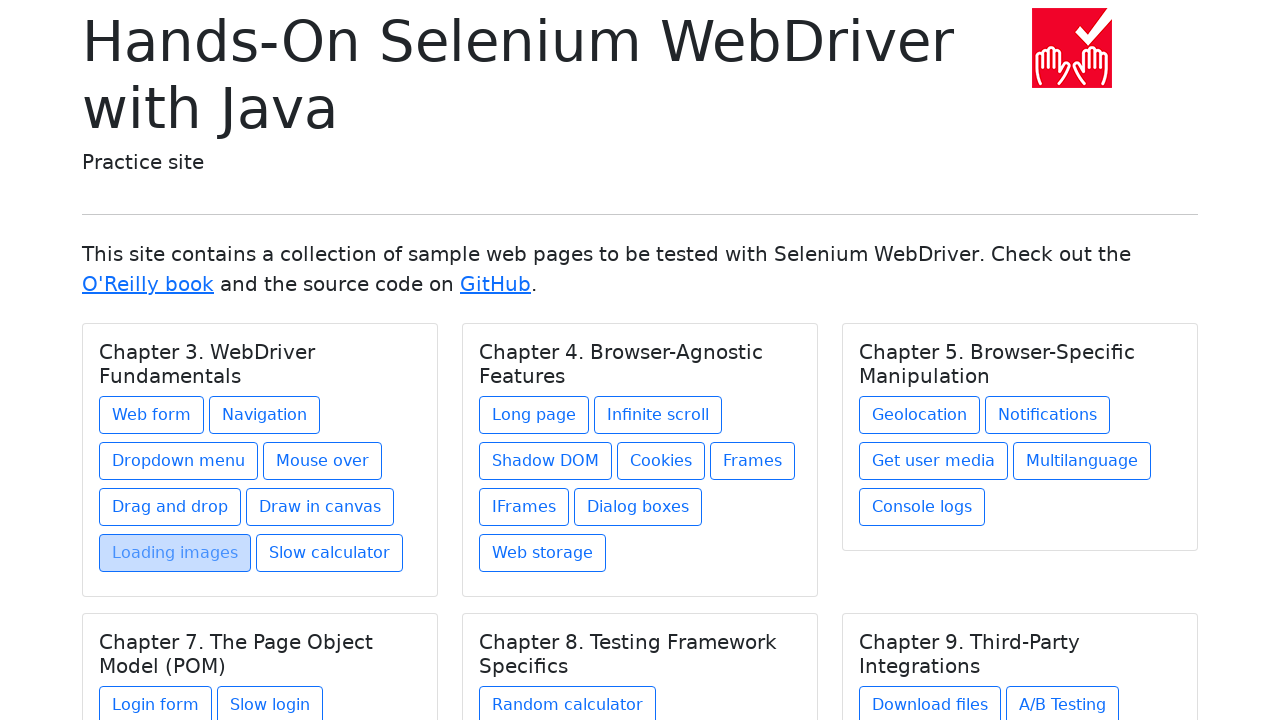

Re-fetched all chapters before clicking link 8 in chapter 1
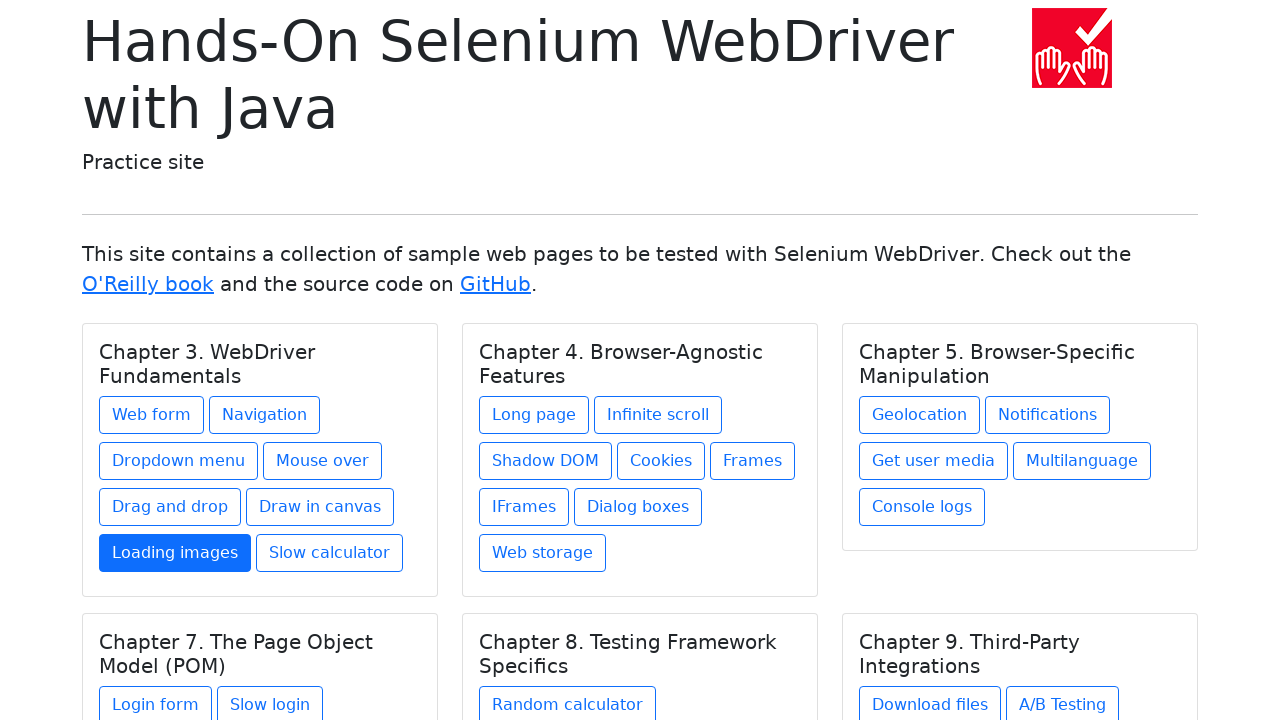

Re-selected chapter 1
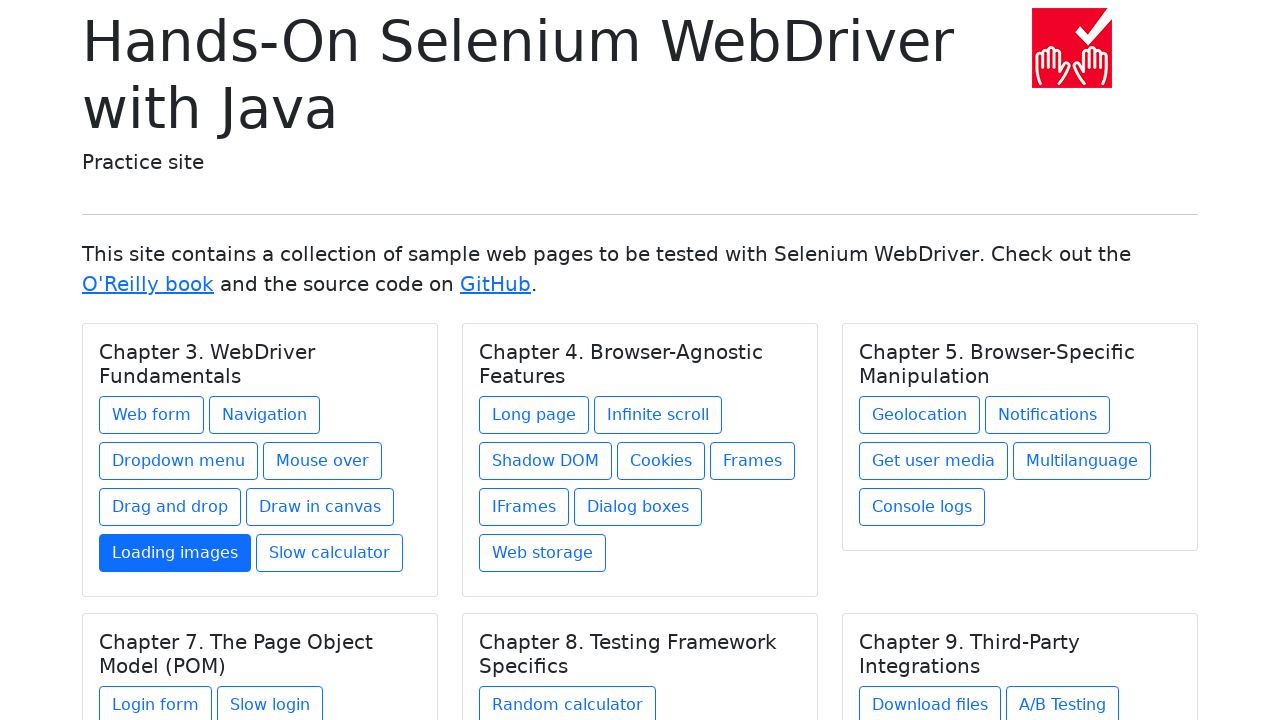

Re-fetched links from chapter 1
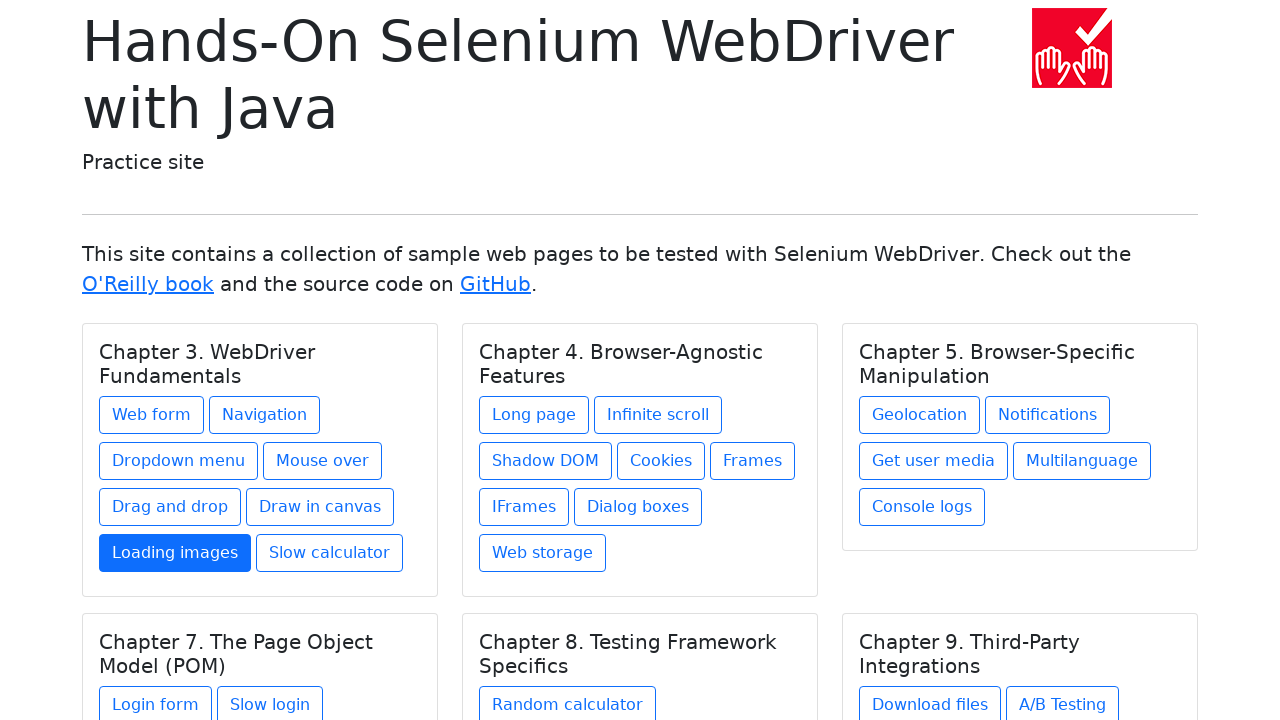

Clicked link 8 in chapter 1 at (330, 553) on h5.card-title >> nth=0 >> xpath=./../a >> nth=7
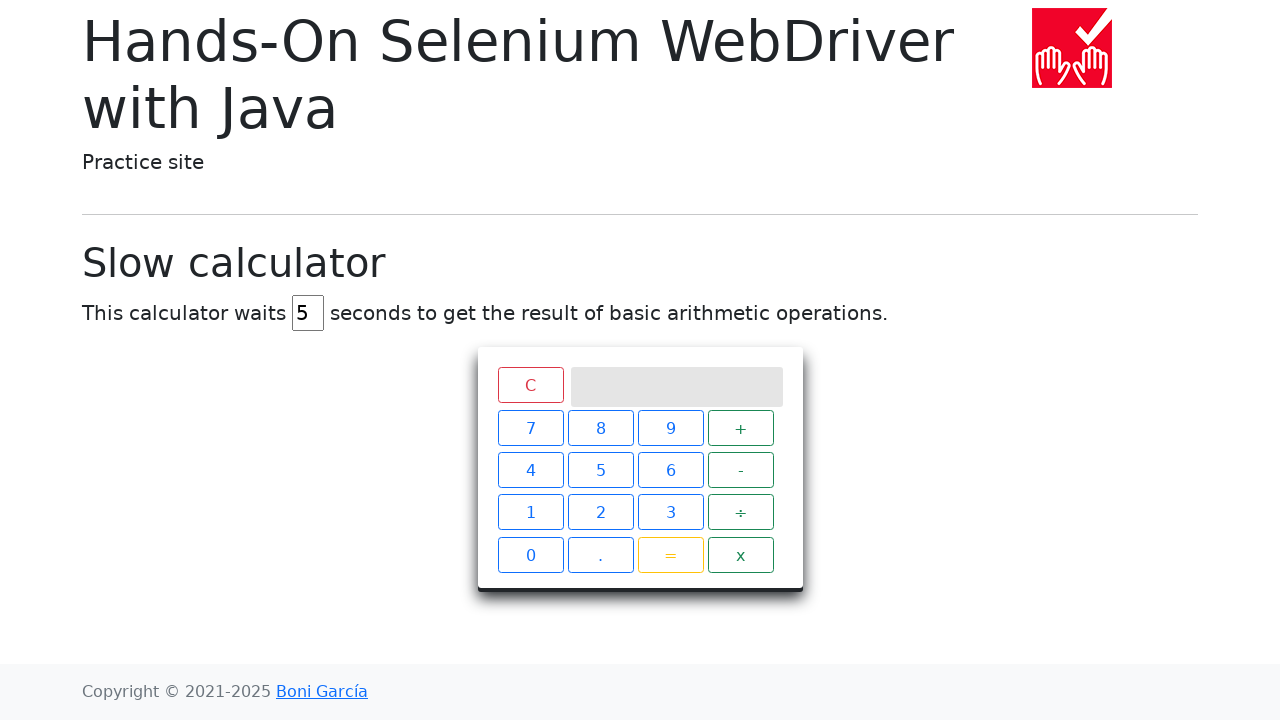

Navigated back to chapter list from link 8 in chapter 1
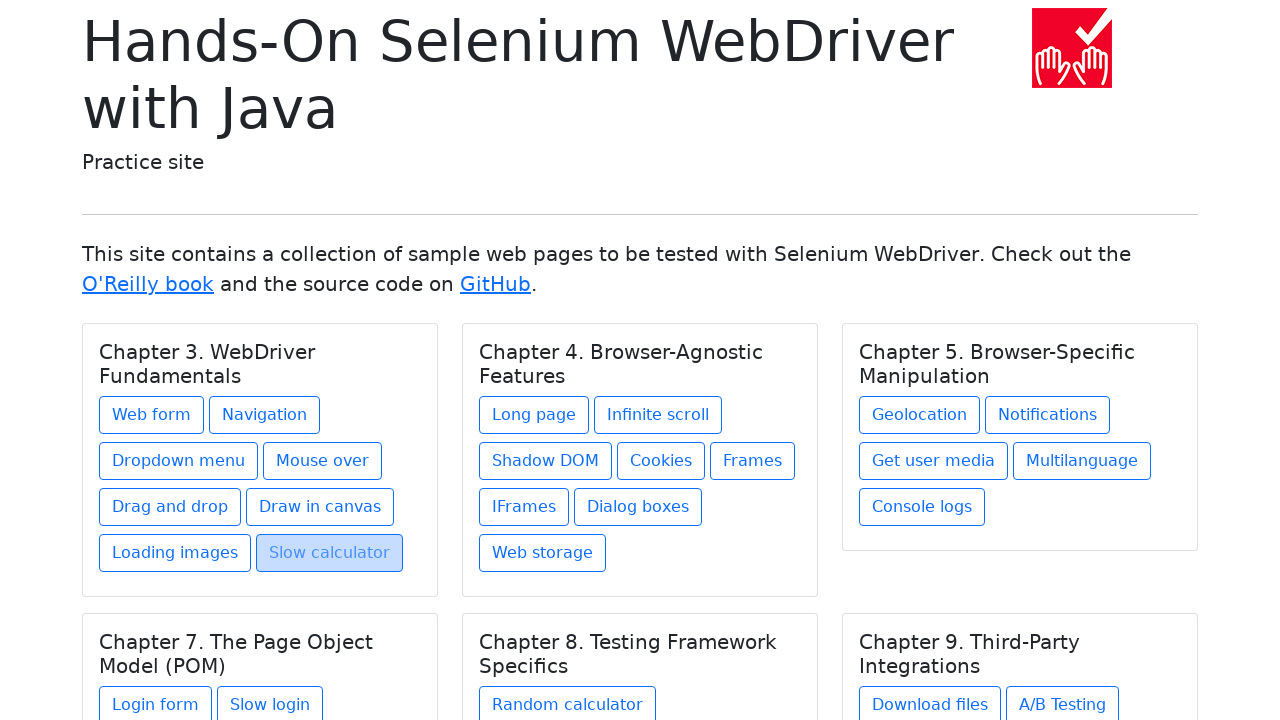

Re-fetched all chapter headings before processing chapter 2
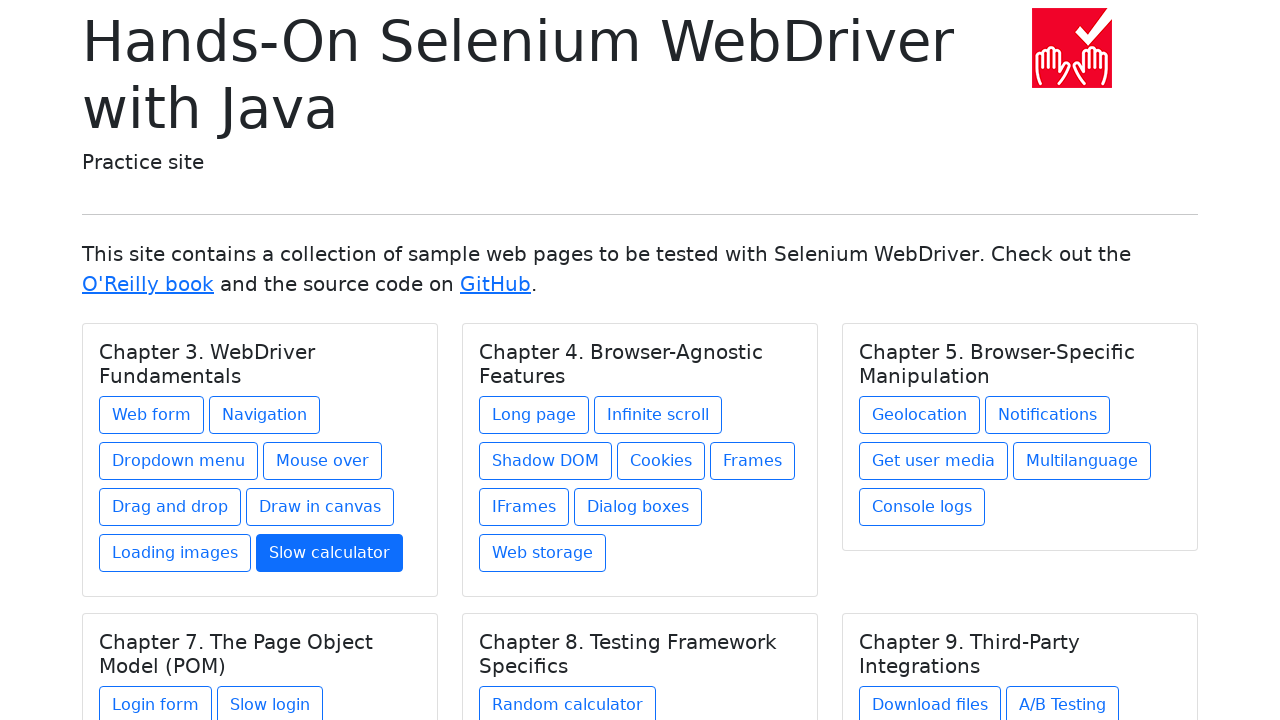

Selected chapter 2
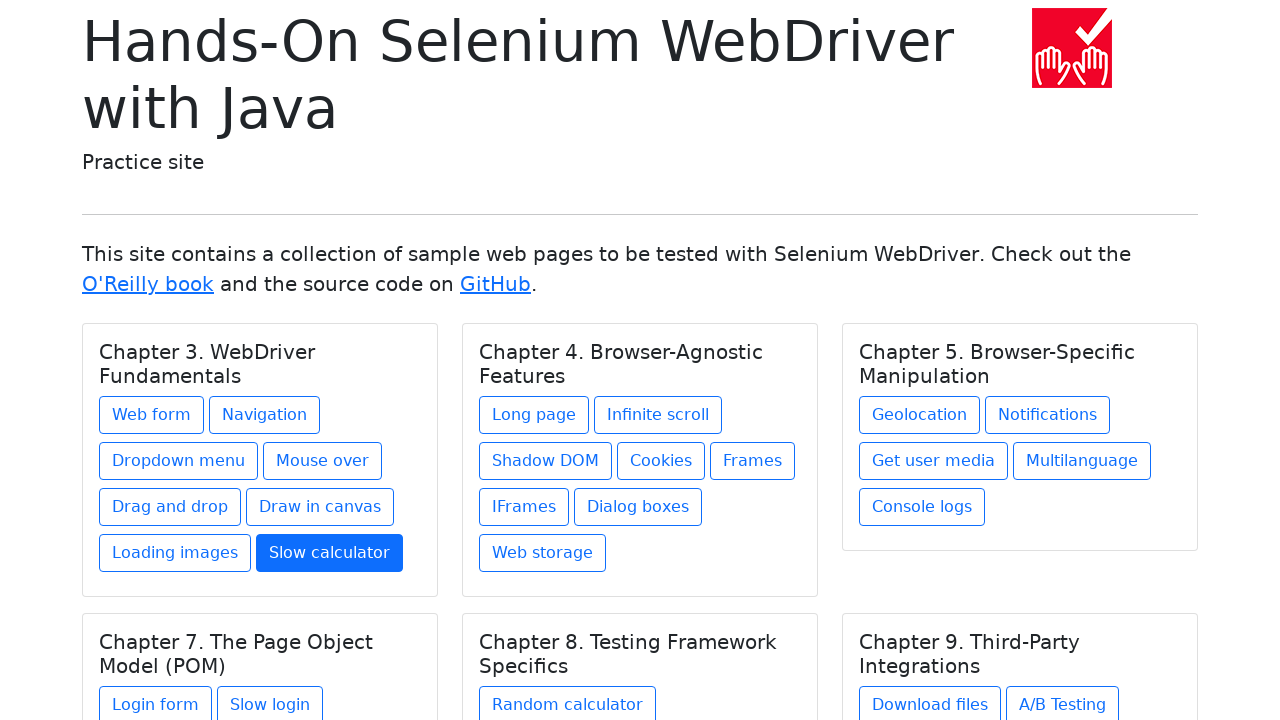

Retrieved 8 links from chapter 2
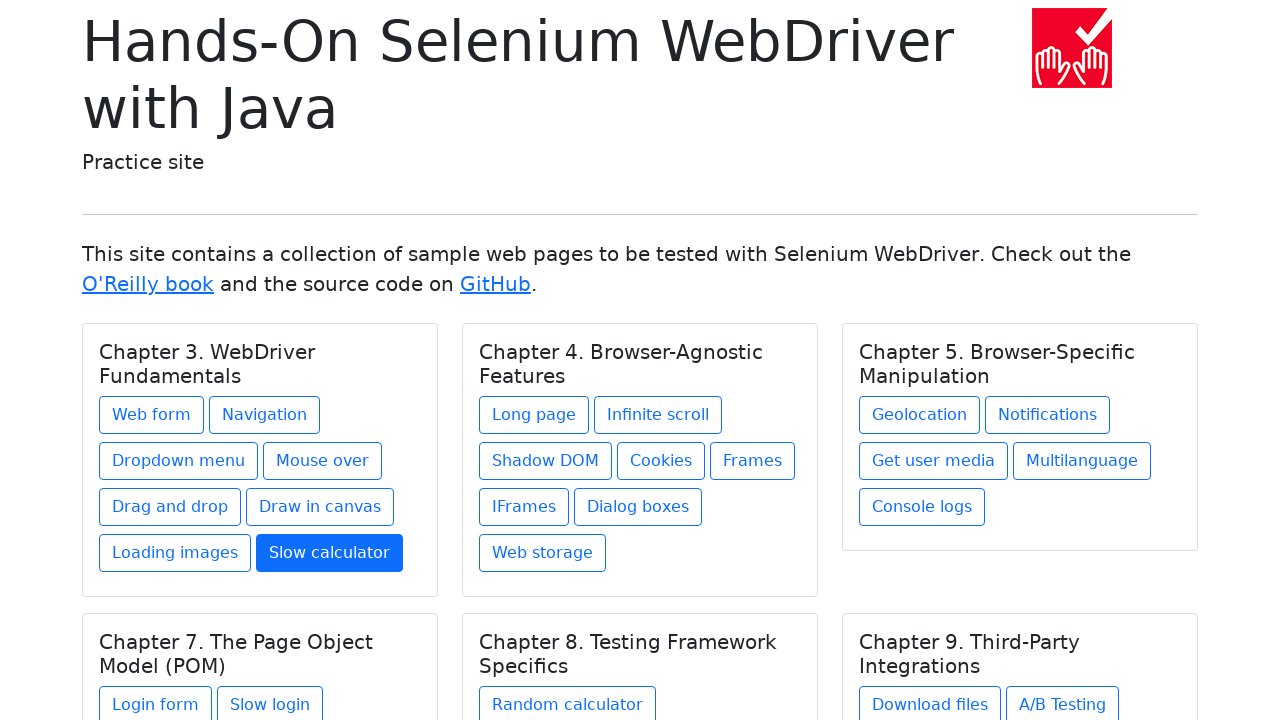

Re-fetched all chapters before clicking link 1 in chapter 2
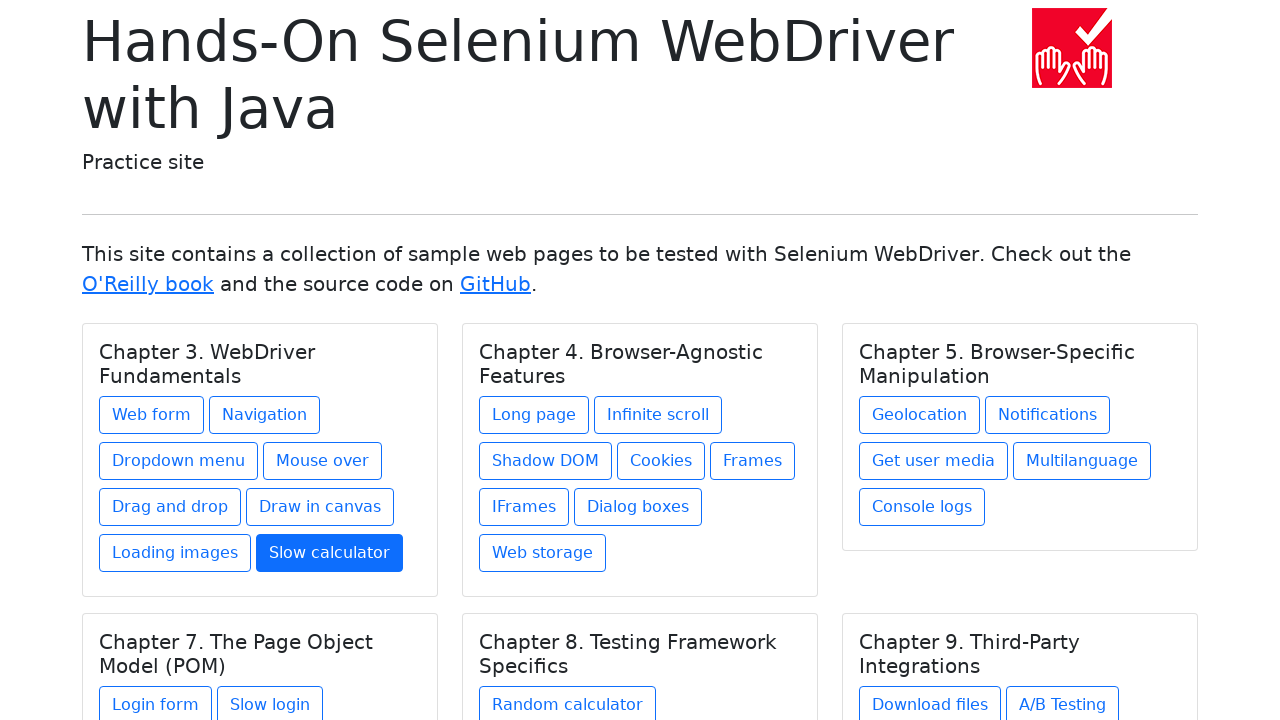

Re-selected chapter 2
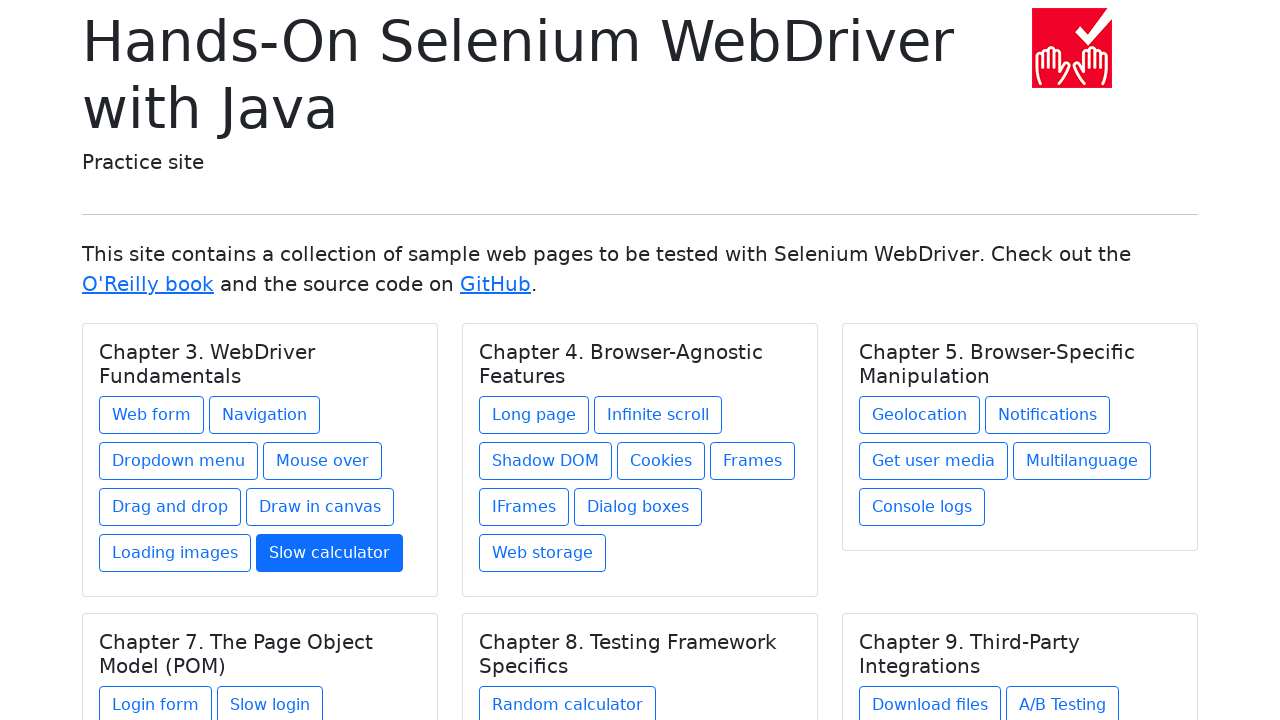

Re-fetched links from chapter 2
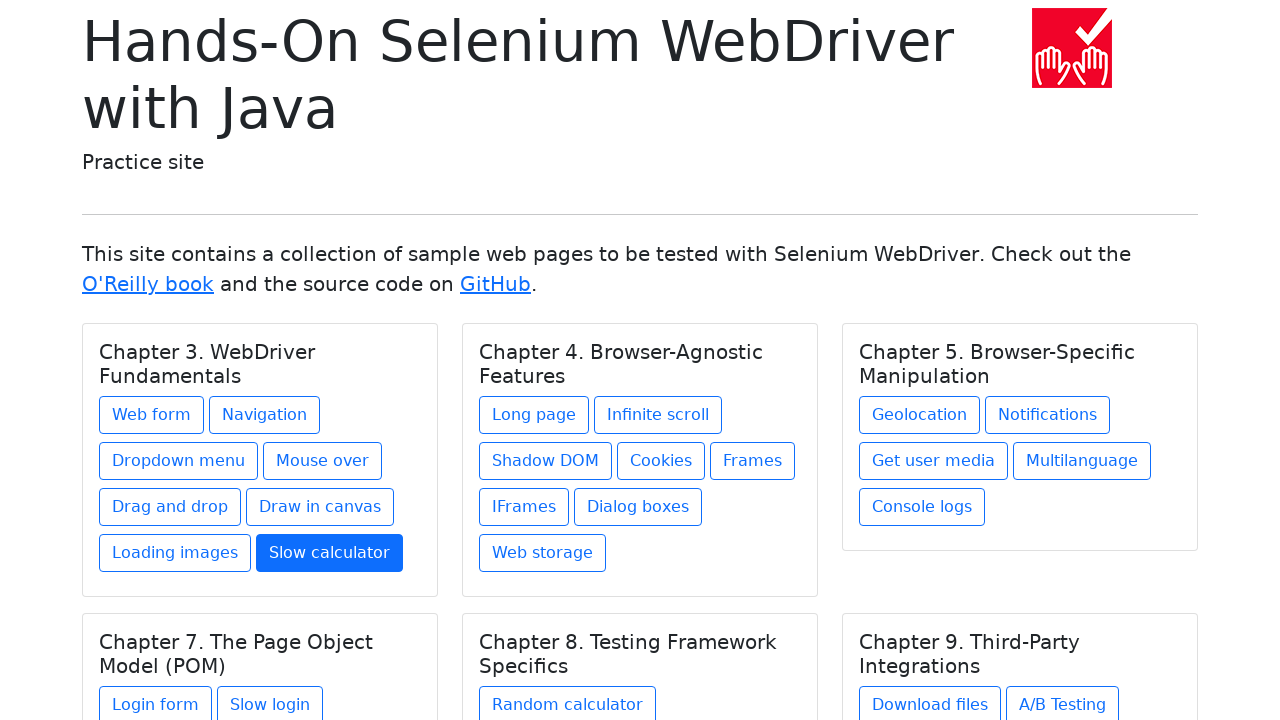

Clicked link 1 in chapter 2 at (534, 415) on h5.card-title >> nth=1 >> xpath=./../a >> nth=0
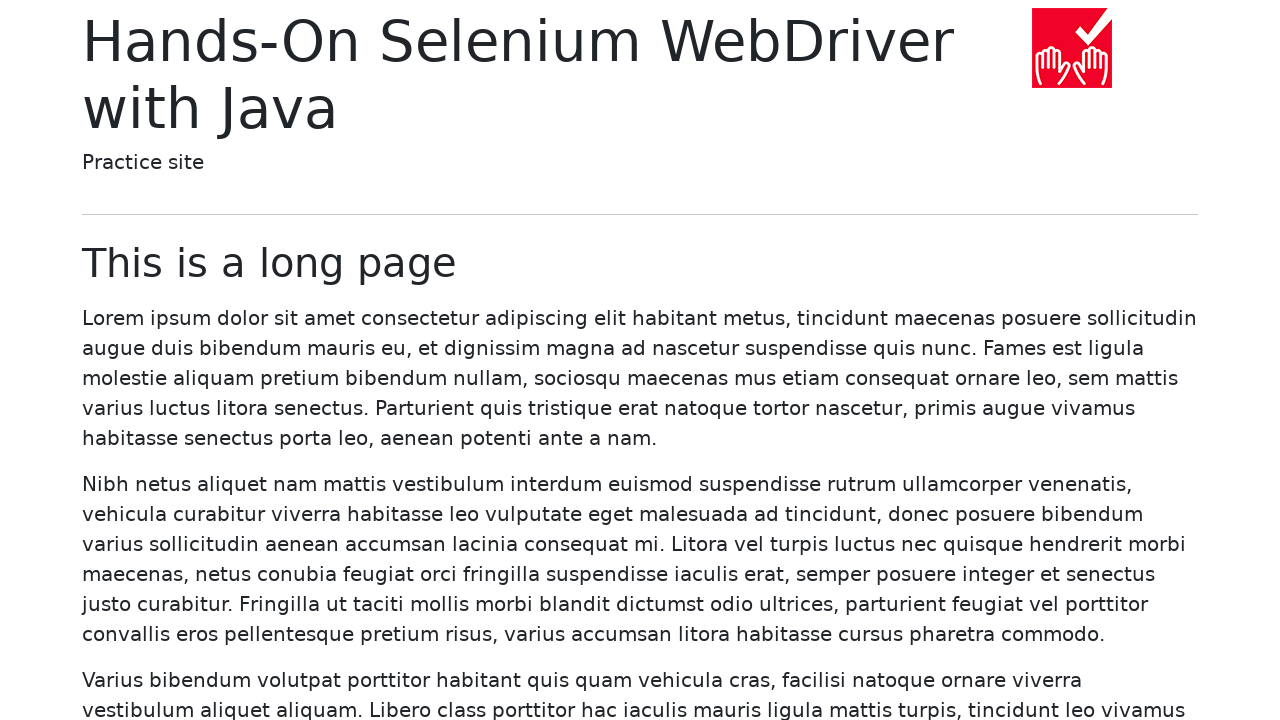

Navigated back to chapter list from link 1 in chapter 2
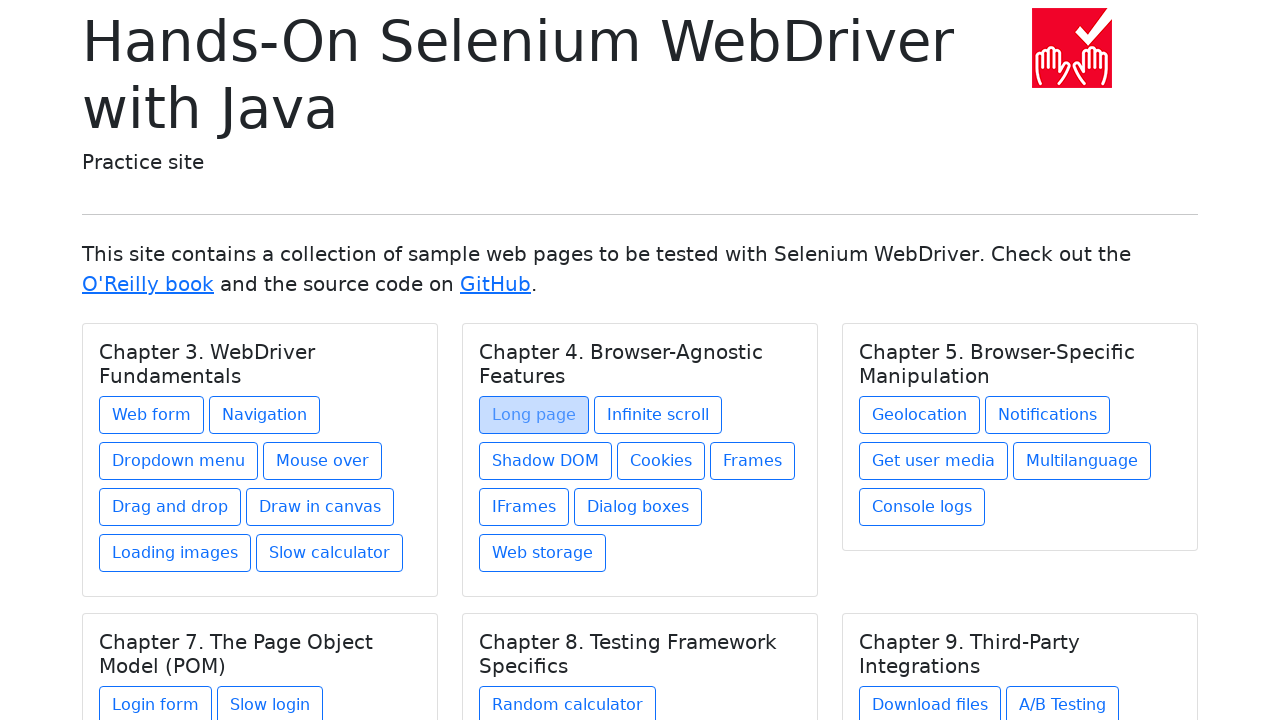

Re-fetched all chapters before clicking link 2 in chapter 2
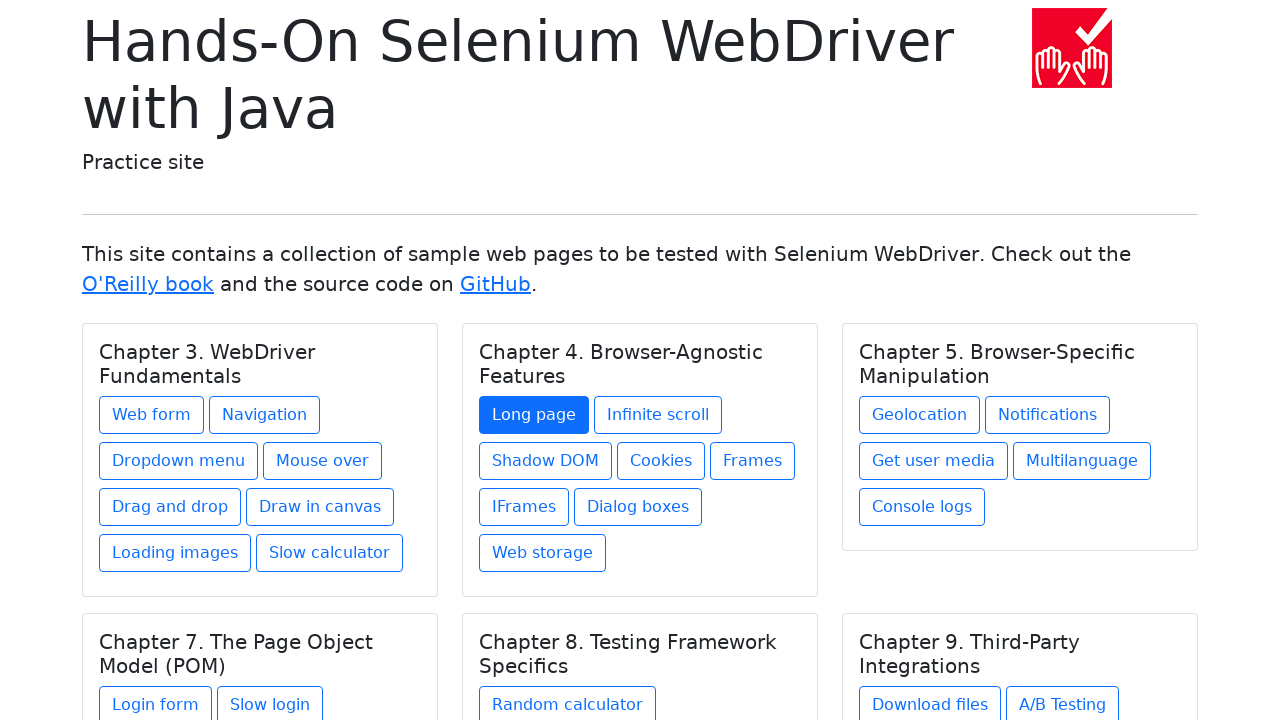

Re-selected chapter 2
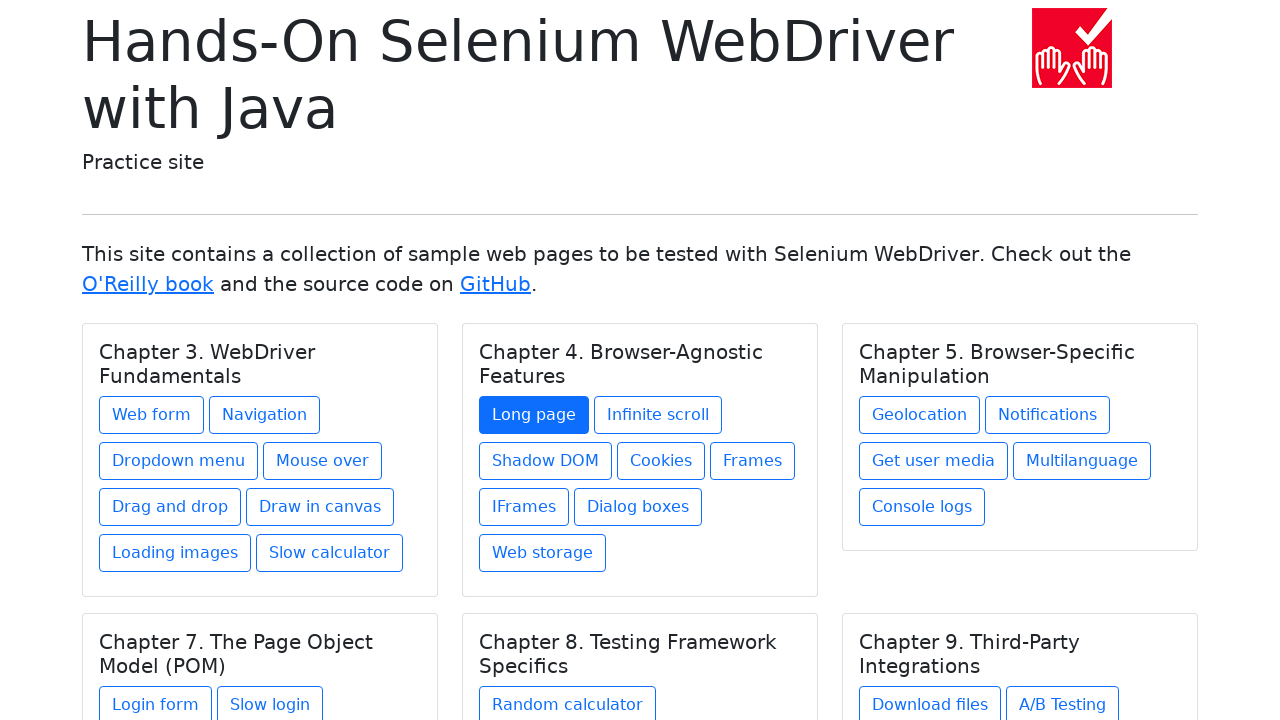

Re-fetched links from chapter 2
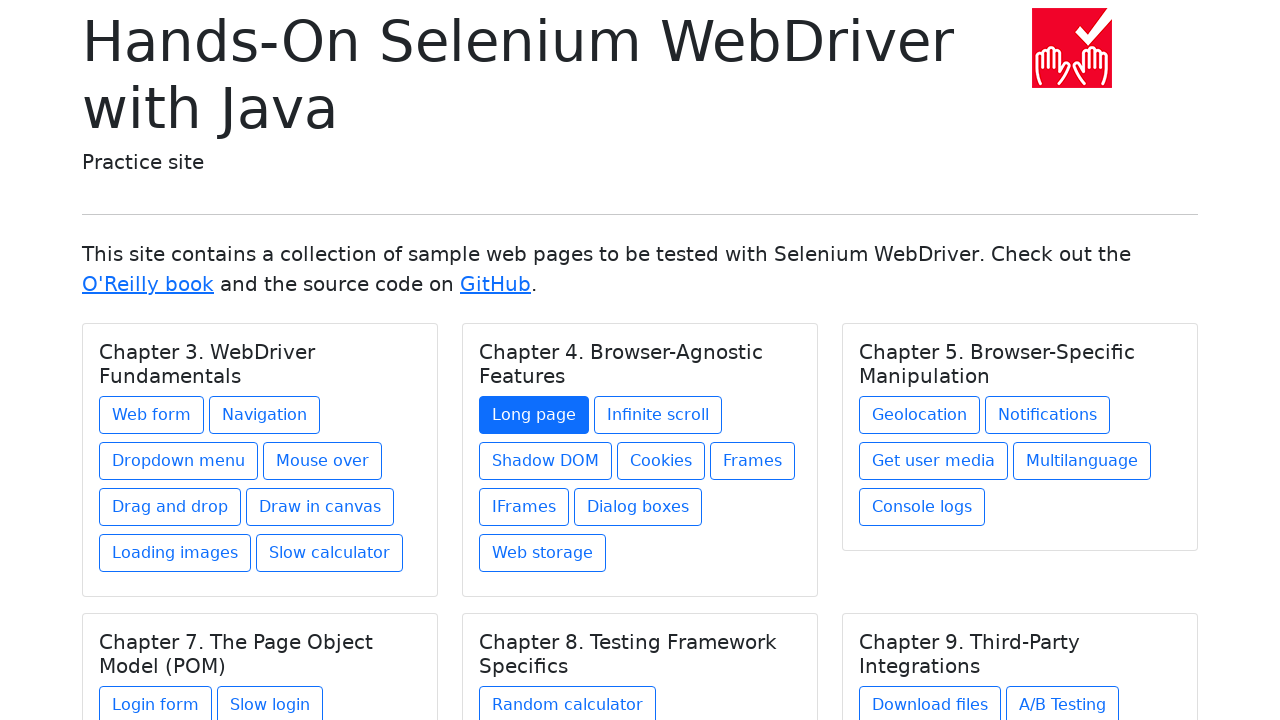

Clicked link 2 in chapter 2 at (658, 415) on h5.card-title >> nth=1 >> xpath=./../a >> nth=1
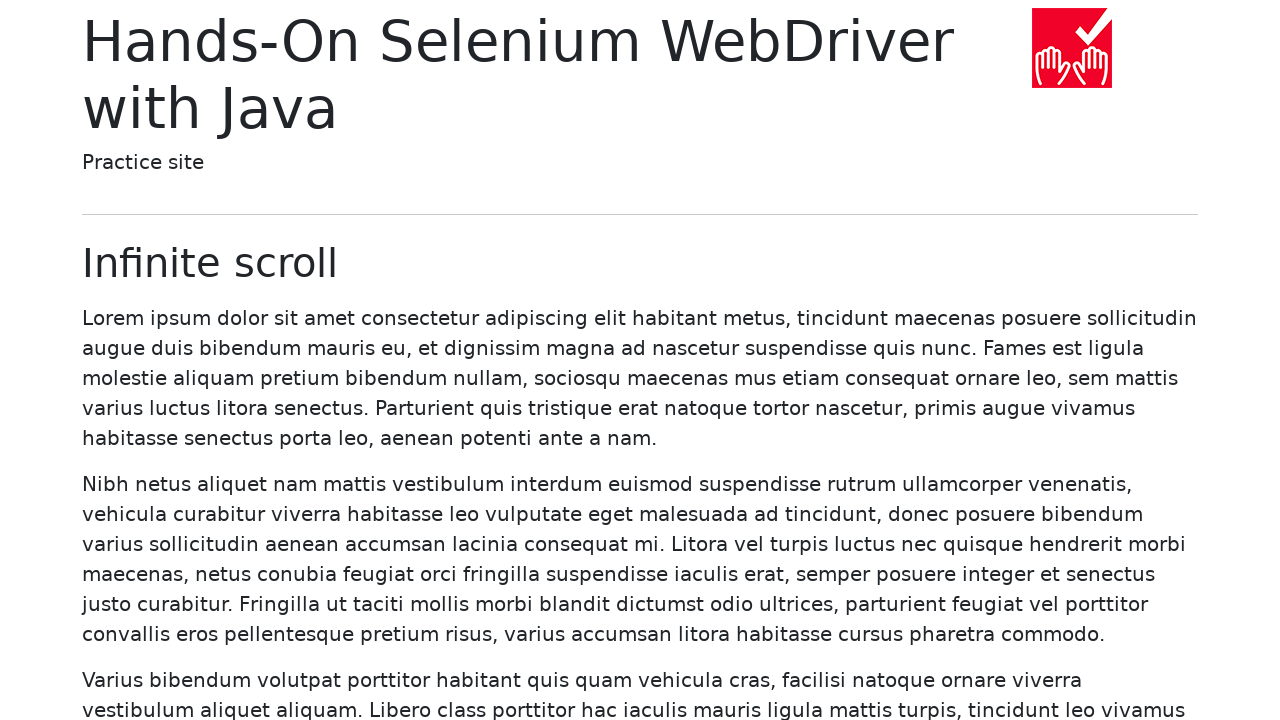

Navigated back to chapter list from link 2 in chapter 2
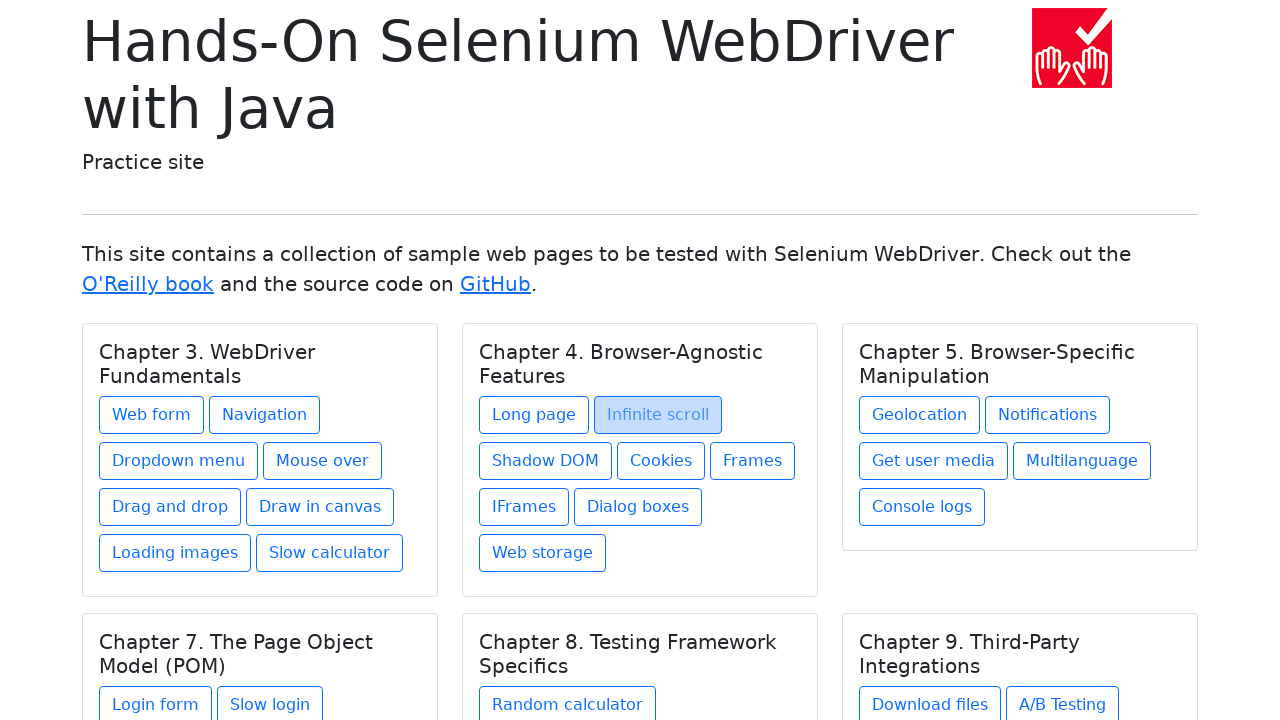

Re-fetched all chapters before clicking link 3 in chapter 2
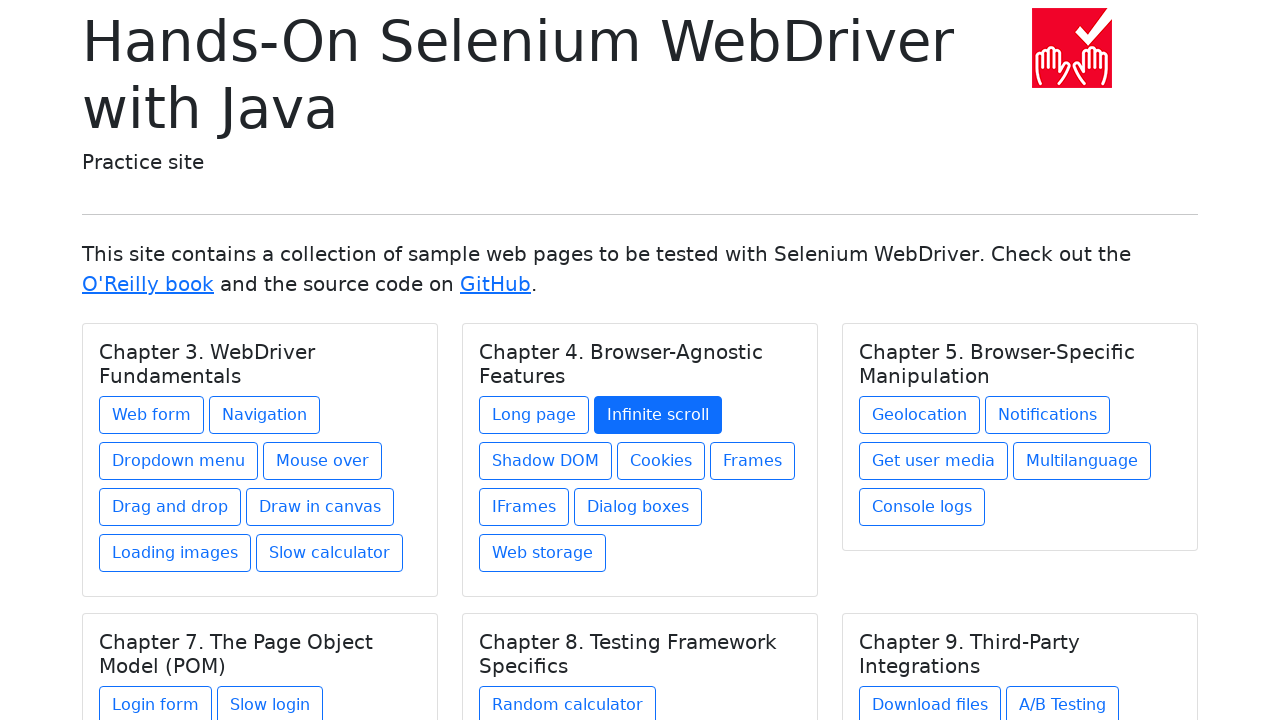

Re-selected chapter 2
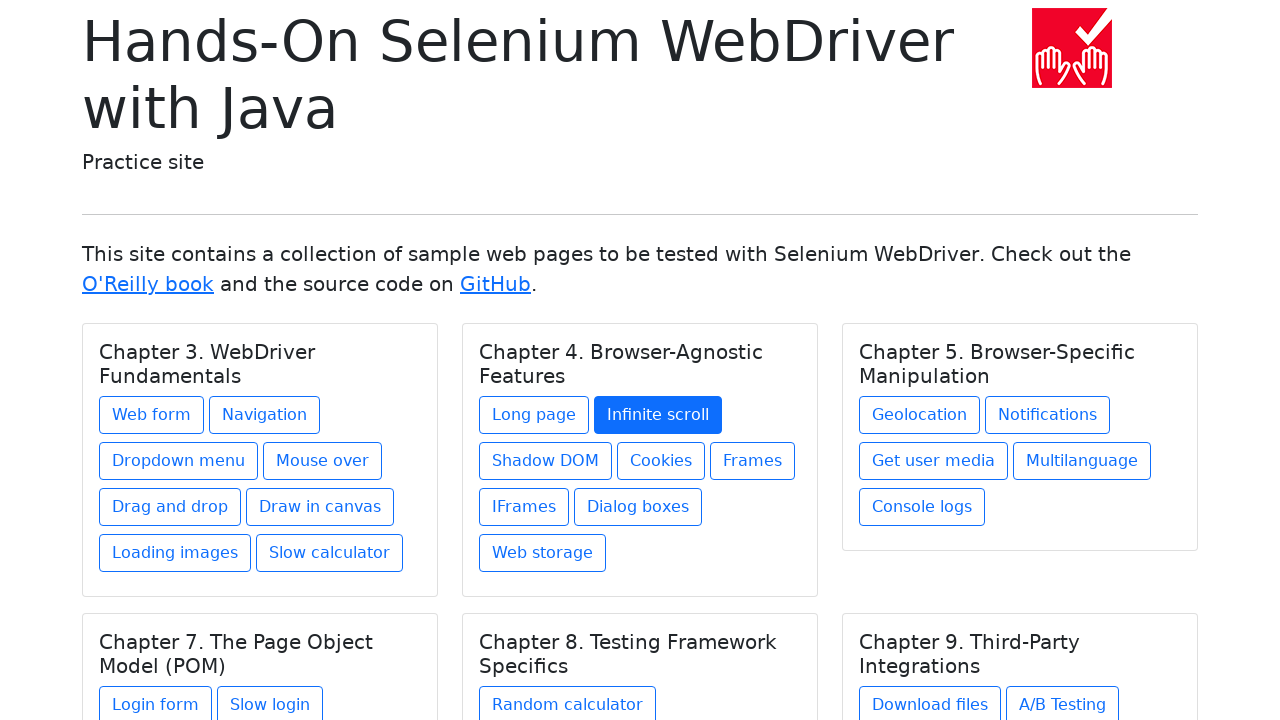

Re-fetched links from chapter 2
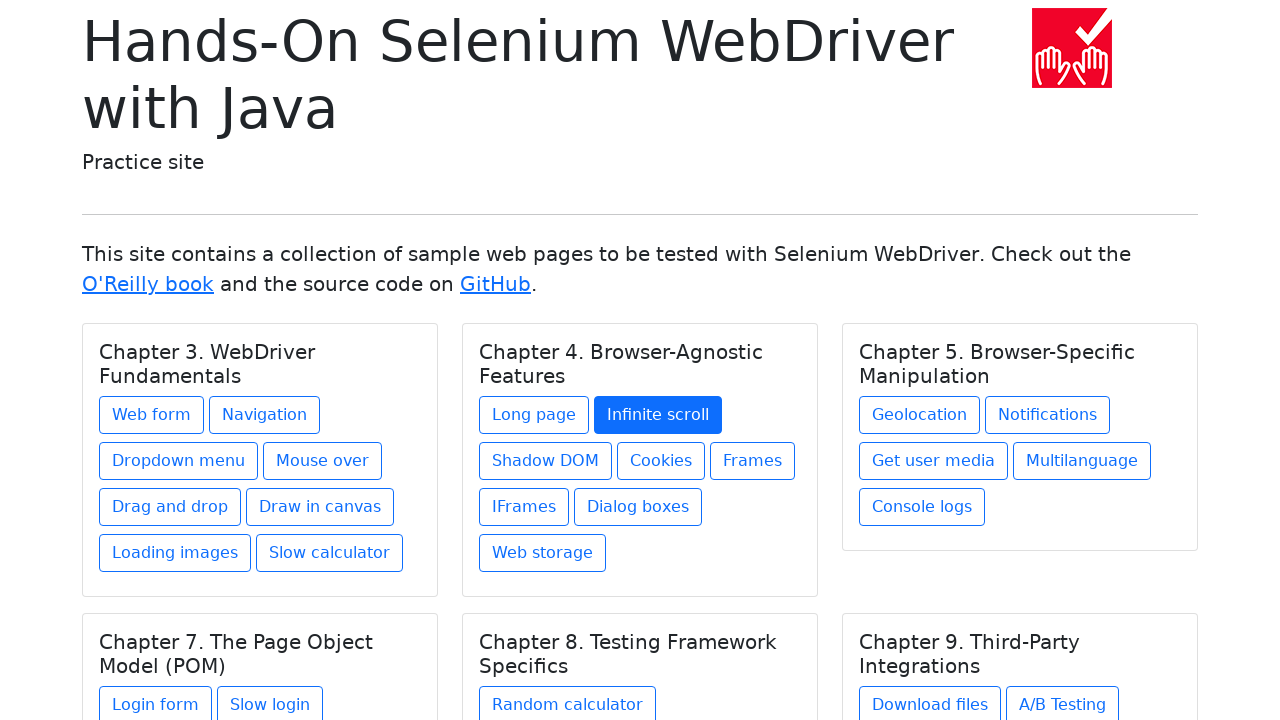

Clicked link 3 in chapter 2 at (546, 461) on h5.card-title >> nth=1 >> xpath=./../a >> nth=2
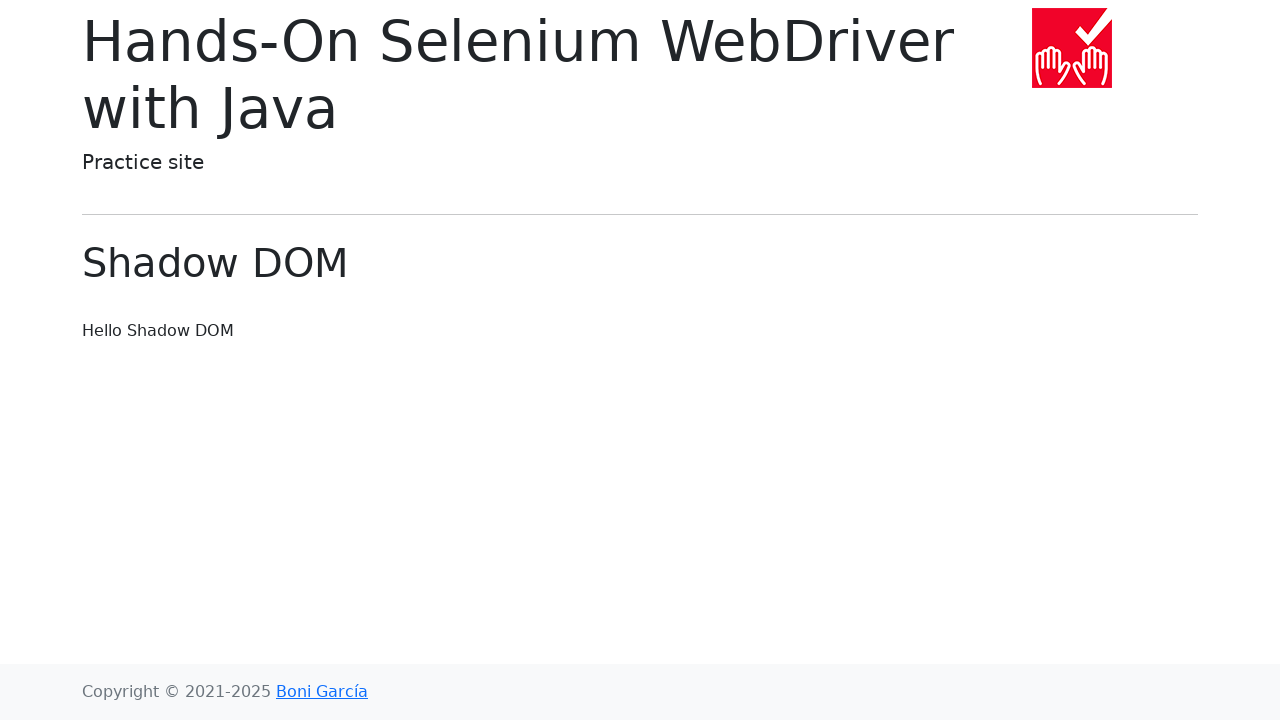

Navigated back to chapter list from link 3 in chapter 2
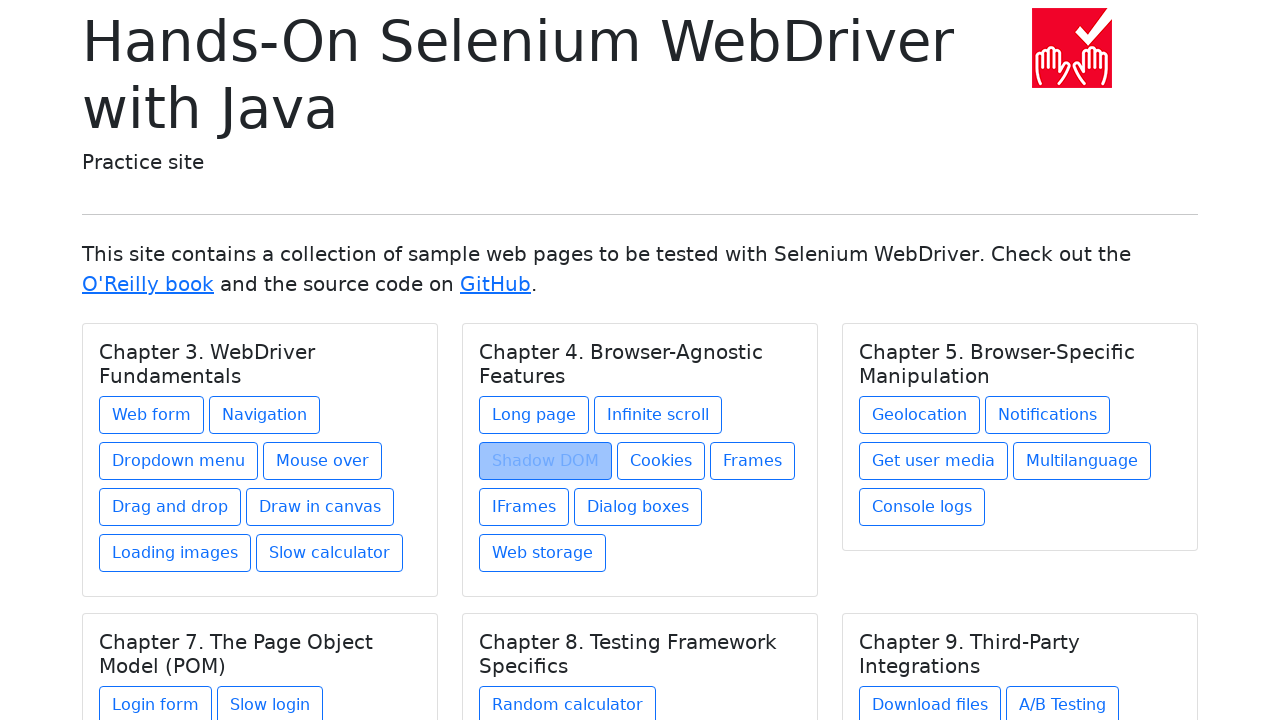

Re-fetched all chapters before clicking link 4 in chapter 2
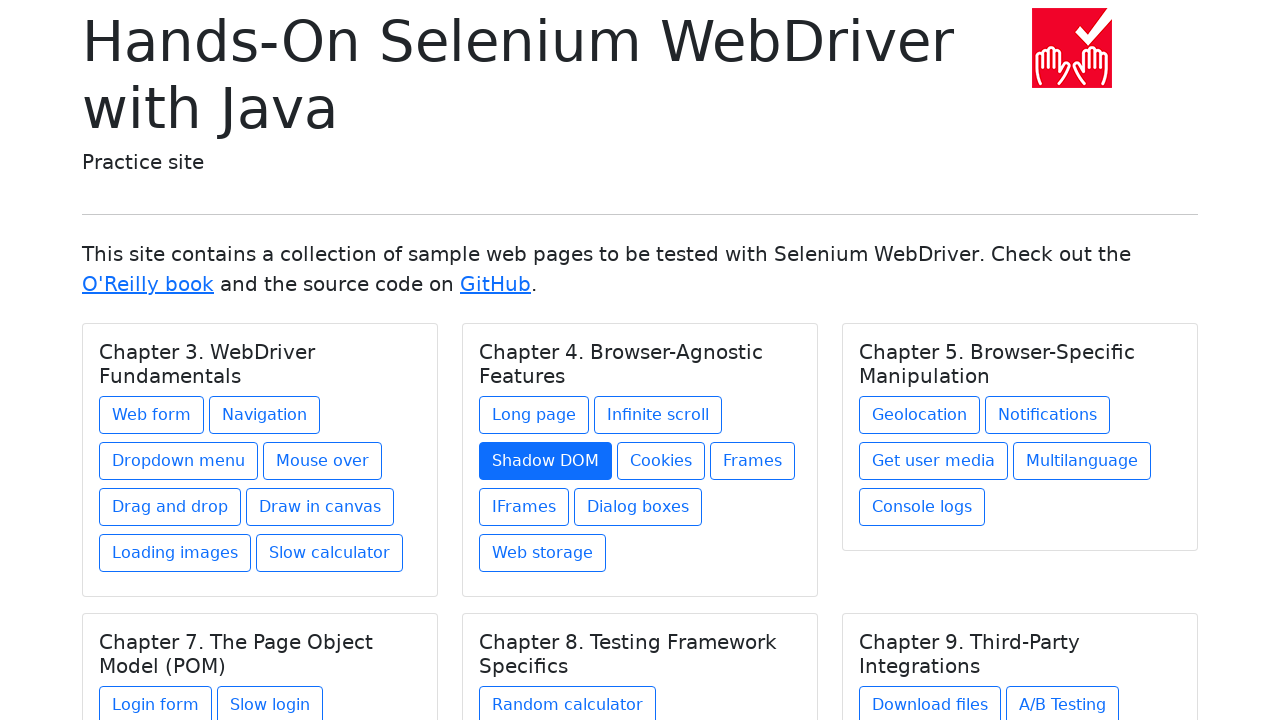

Re-selected chapter 2
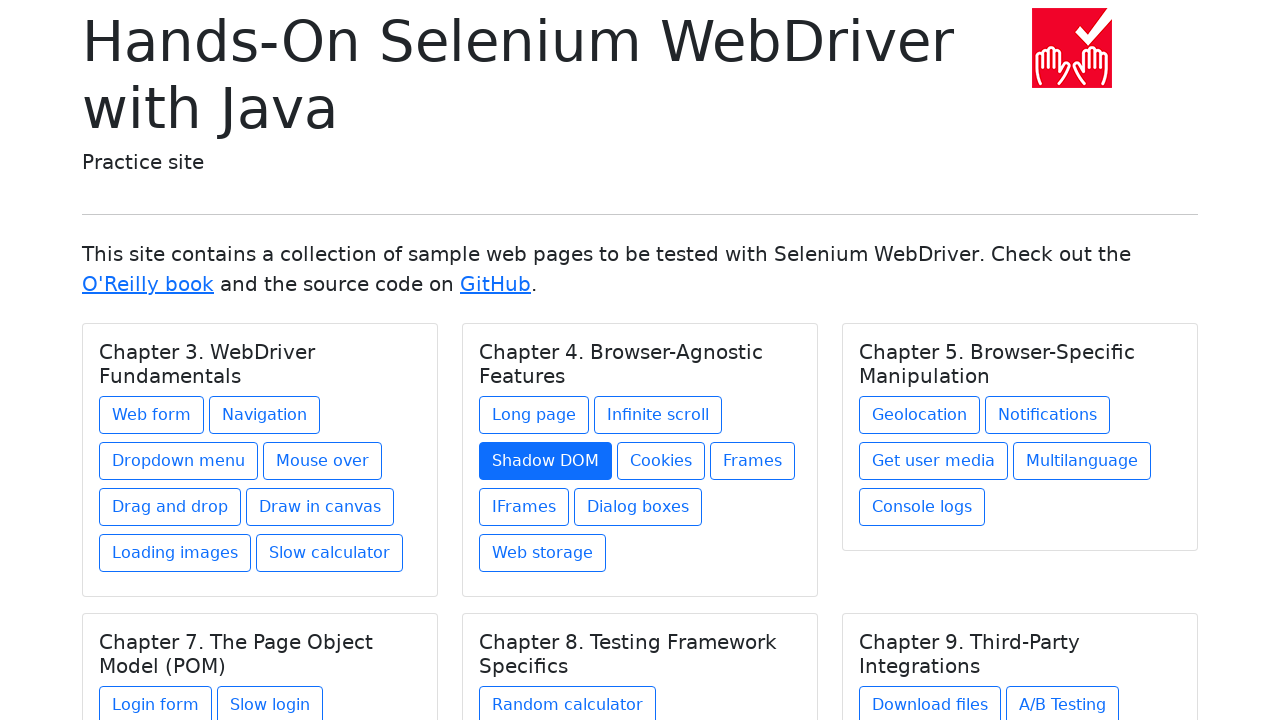

Re-fetched links from chapter 2
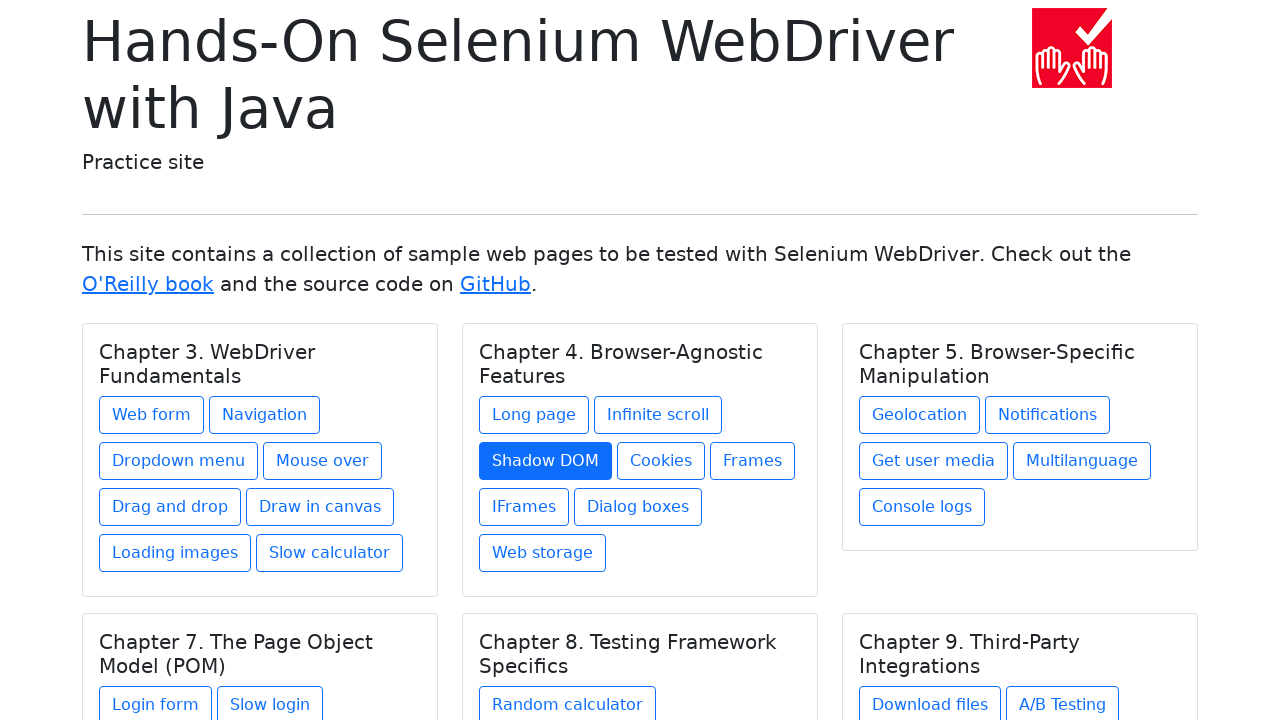

Clicked link 4 in chapter 2 at (661, 461) on h5.card-title >> nth=1 >> xpath=./../a >> nth=3
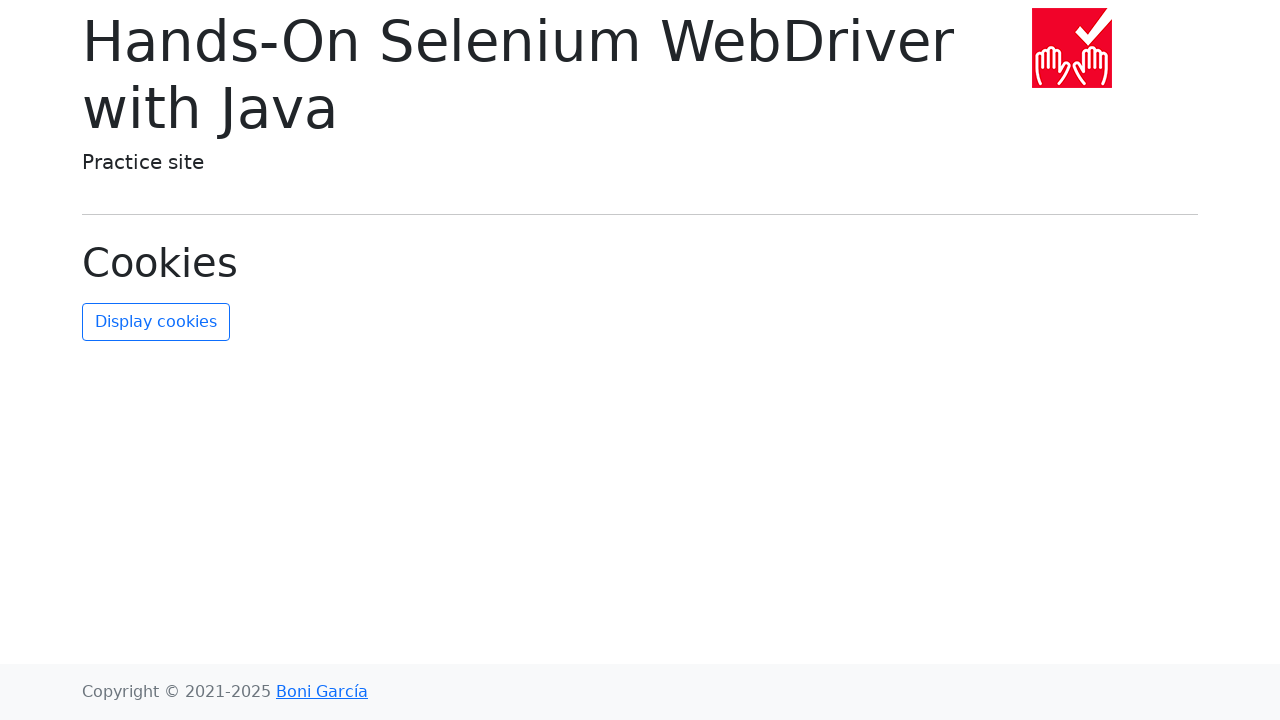

Navigated back to chapter list from link 4 in chapter 2
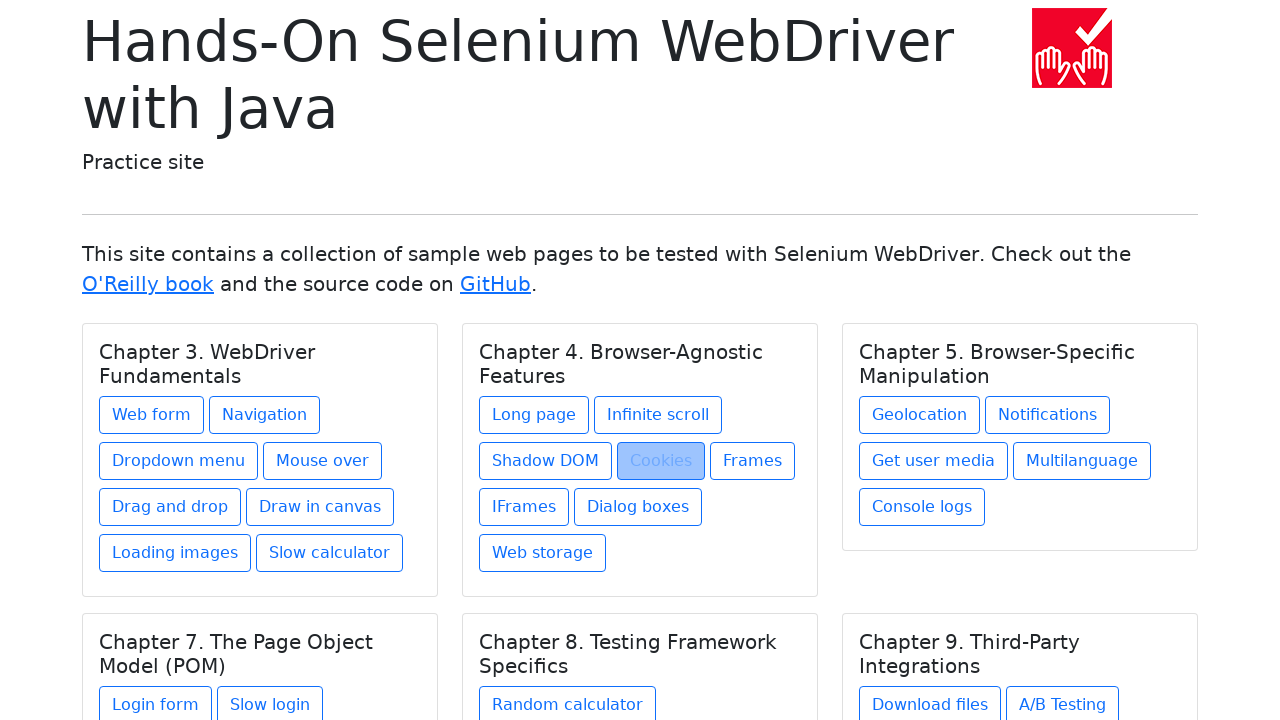

Re-fetched all chapters before clicking link 5 in chapter 2
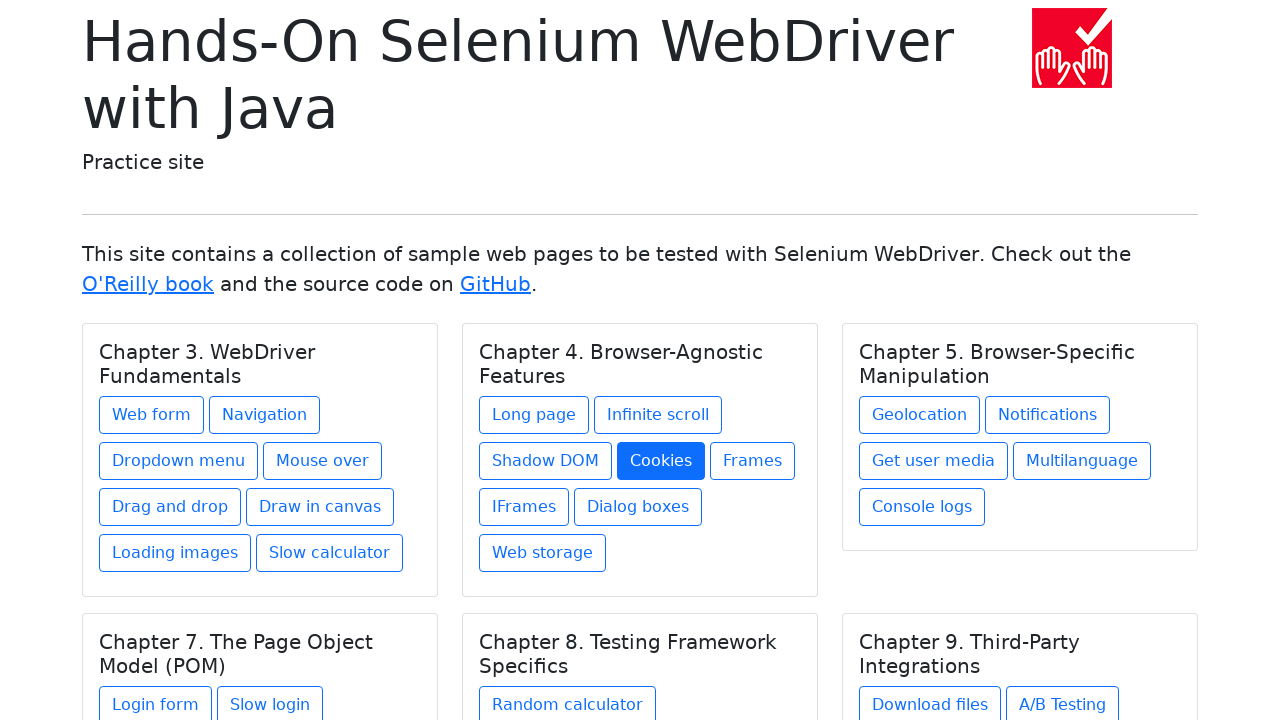

Re-selected chapter 2
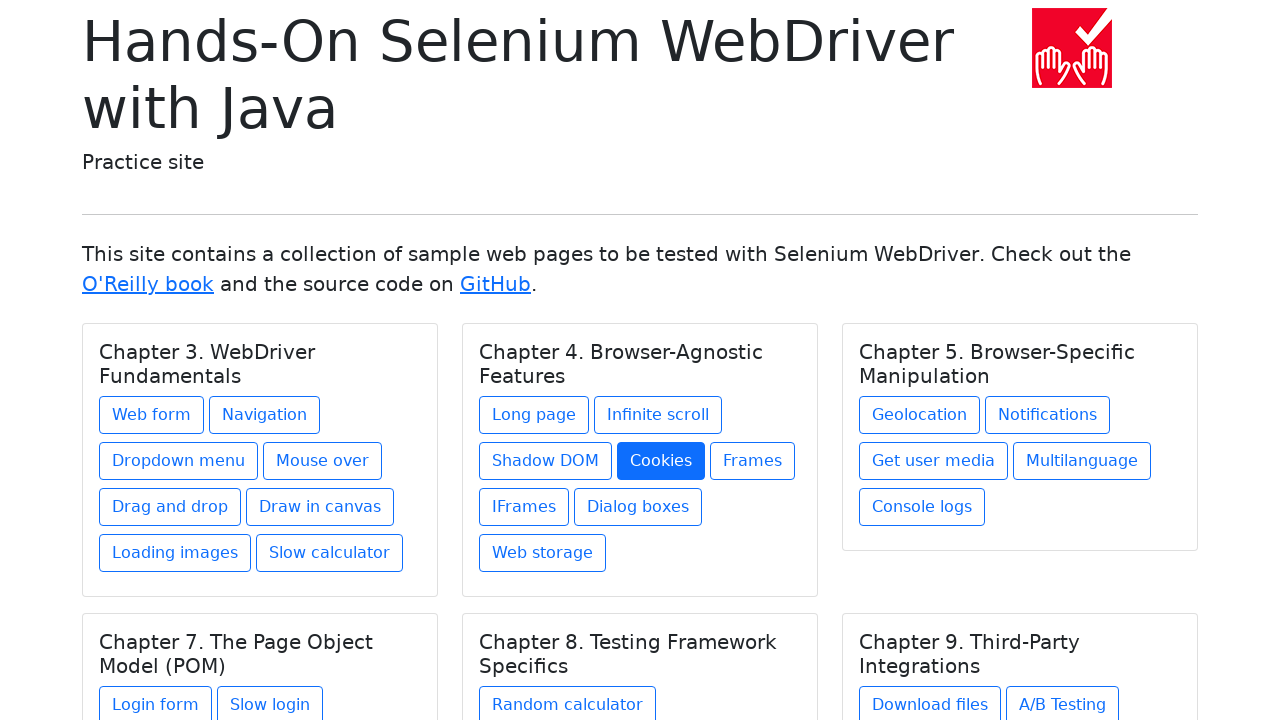

Re-fetched links from chapter 2
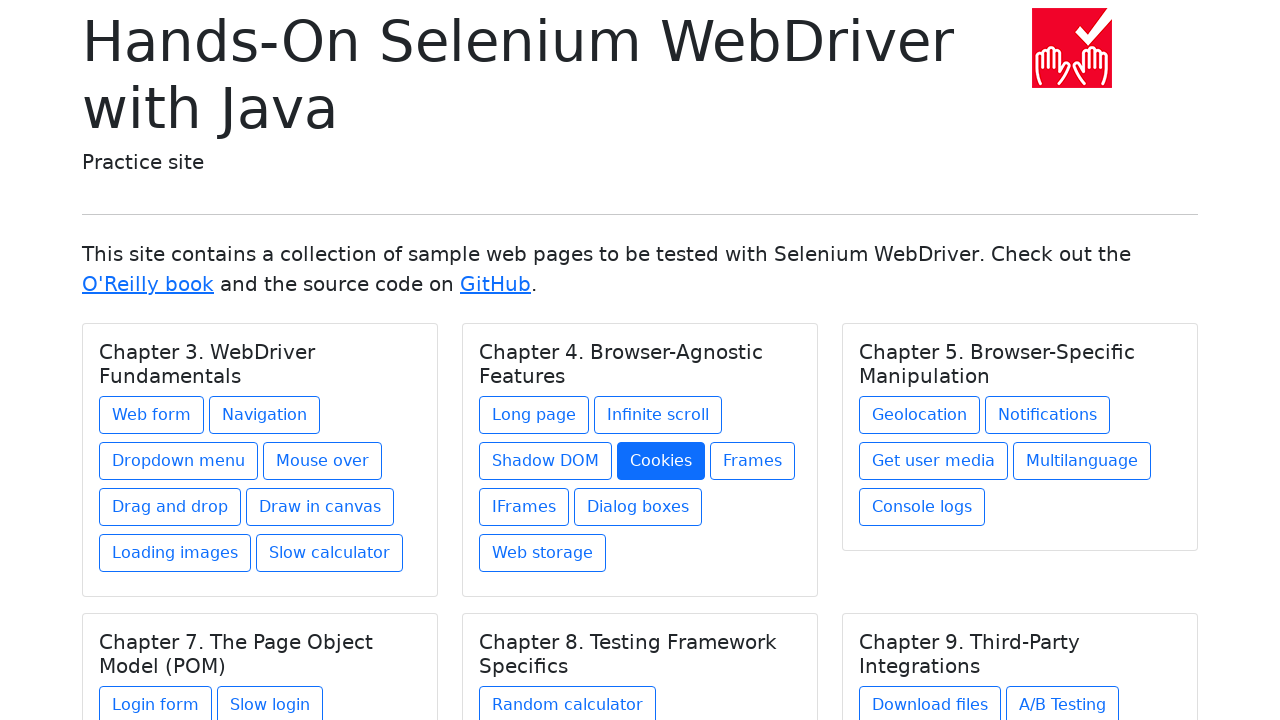

Clicked link 5 in chapter 2 at (752, 461) on h5.card-title >> nth=1 >> xpath=./../a >> nth=4
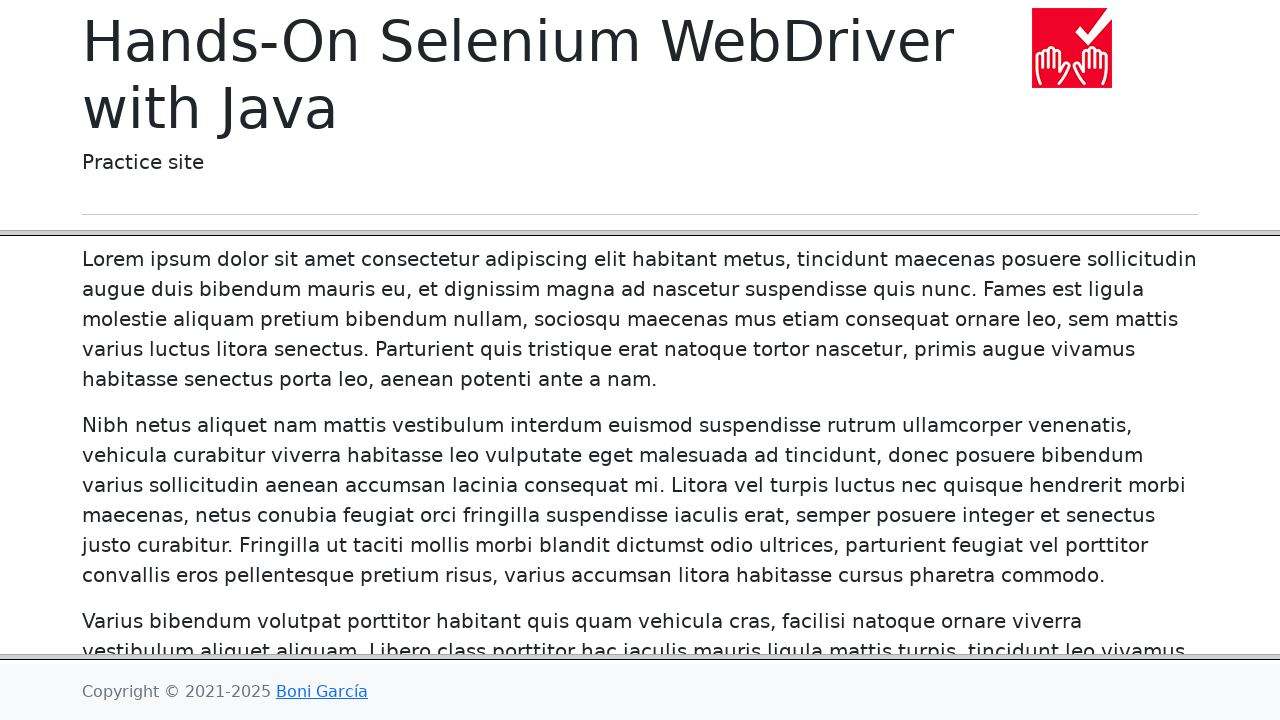

Navigated back to chapter list from link 5 in chapter 2
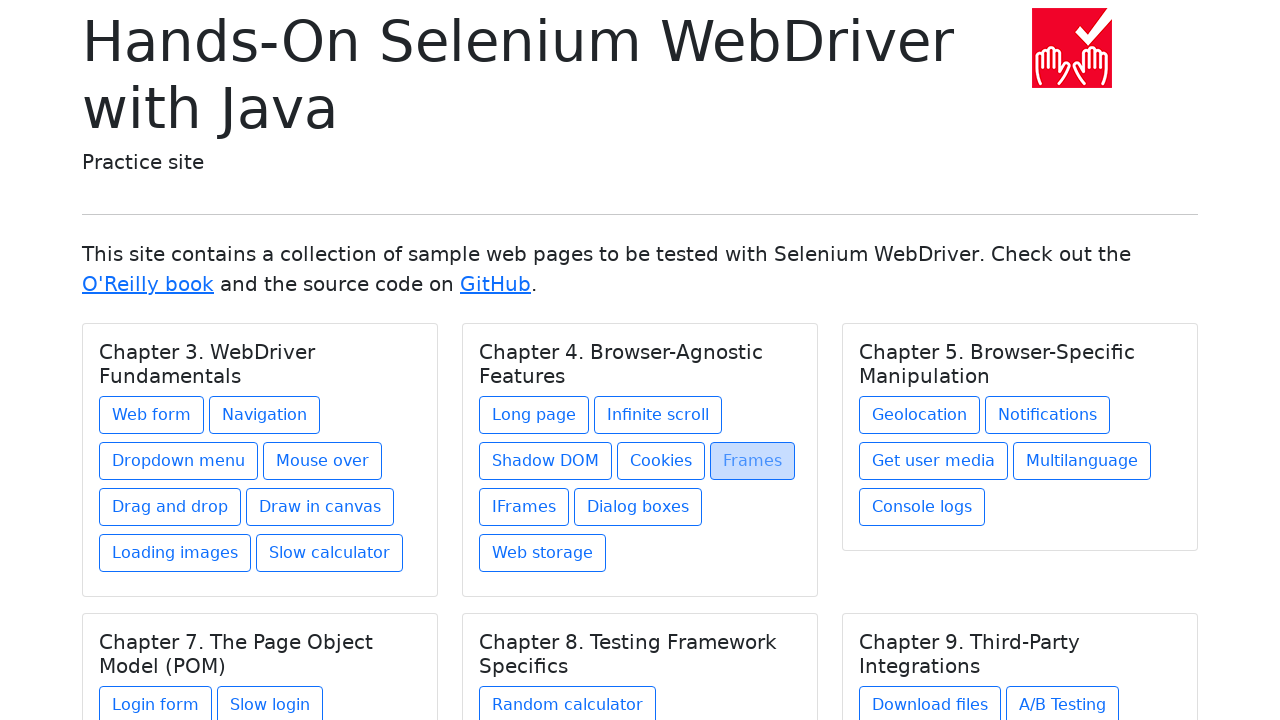

Re-fetched all chapters before clicking link 6 in chapter 2
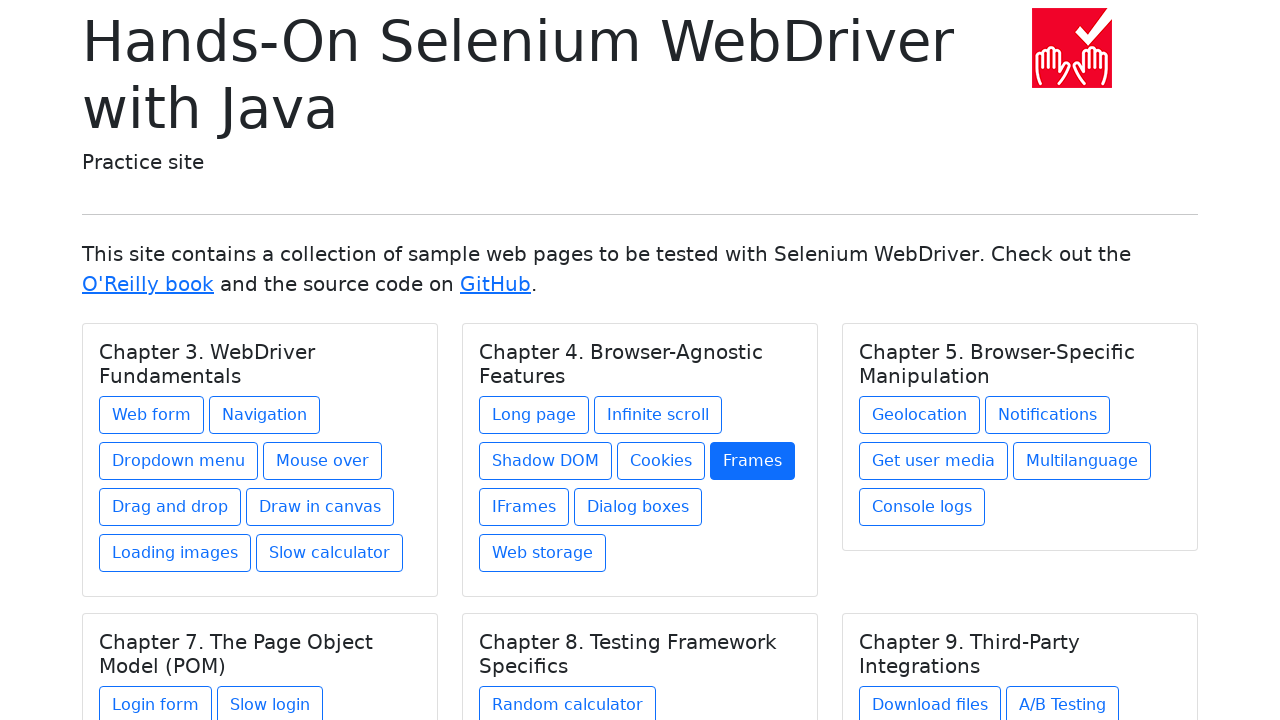

Re-selected chapter 2
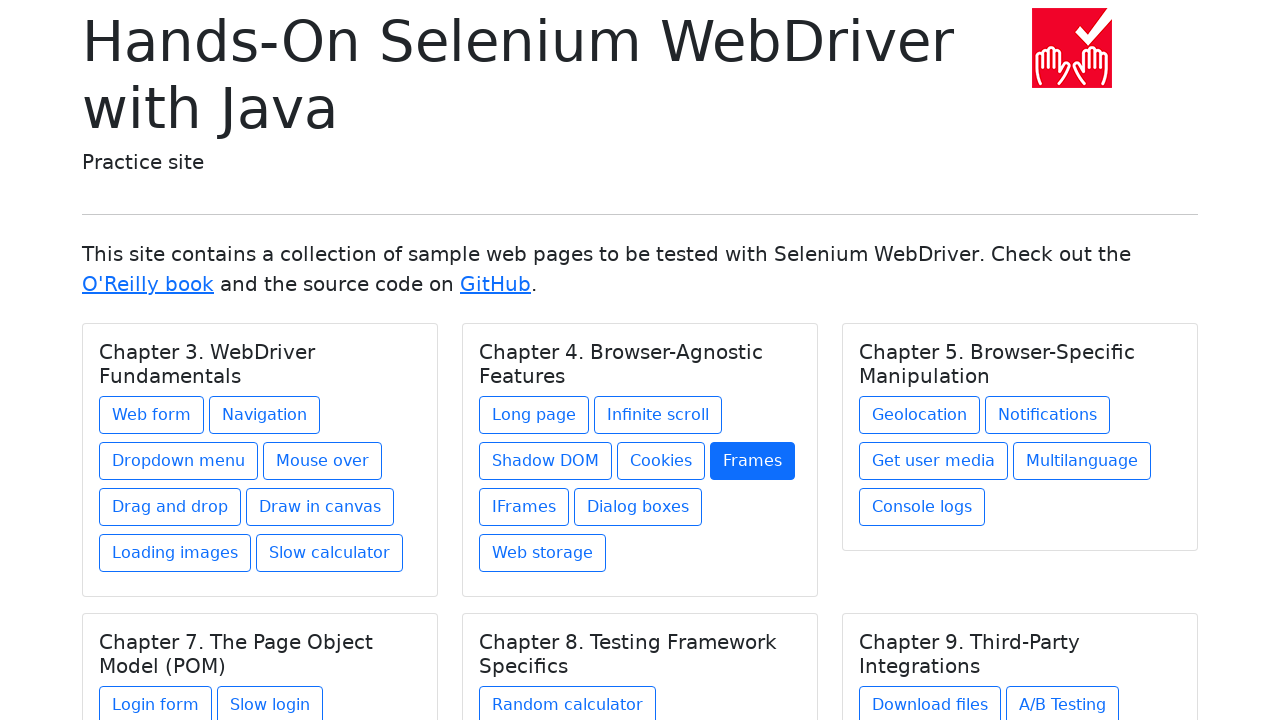

Re-fetched links from chapter 2
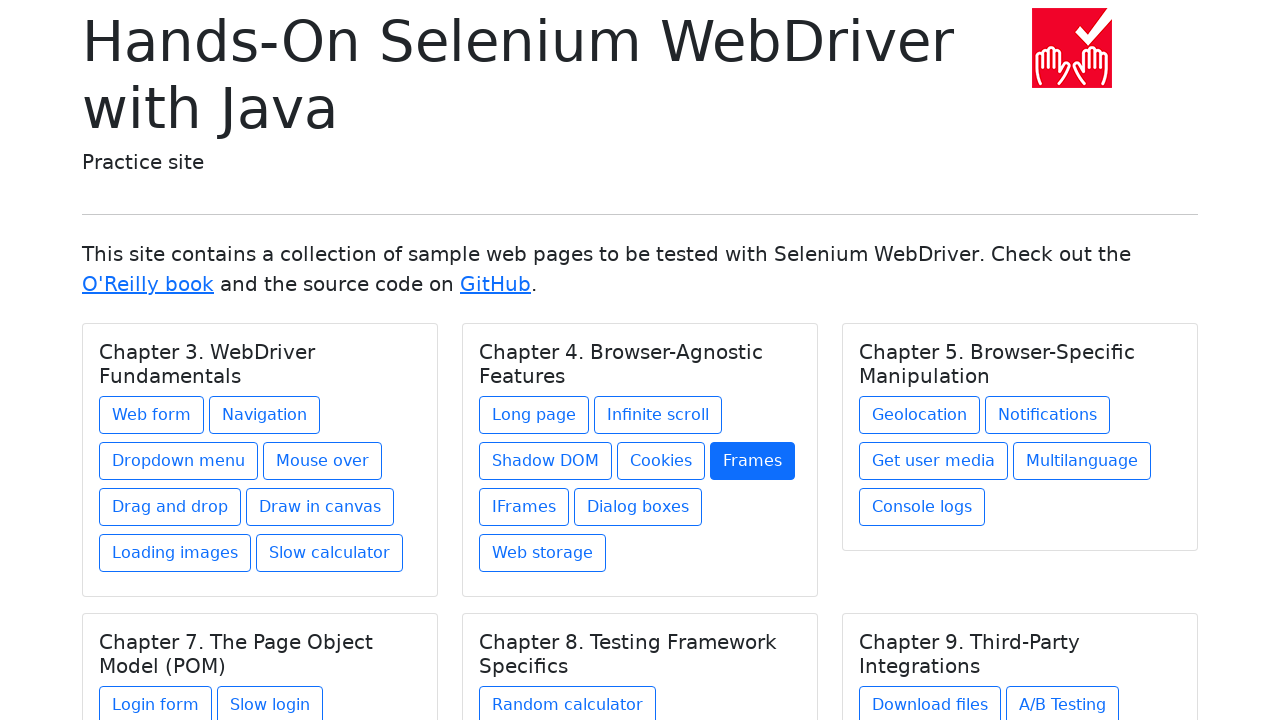

Clicked link 6 in chapter 2 at (524, 507) on h5.card-title >> nth=1 >> xpath=./../a >> nth=5
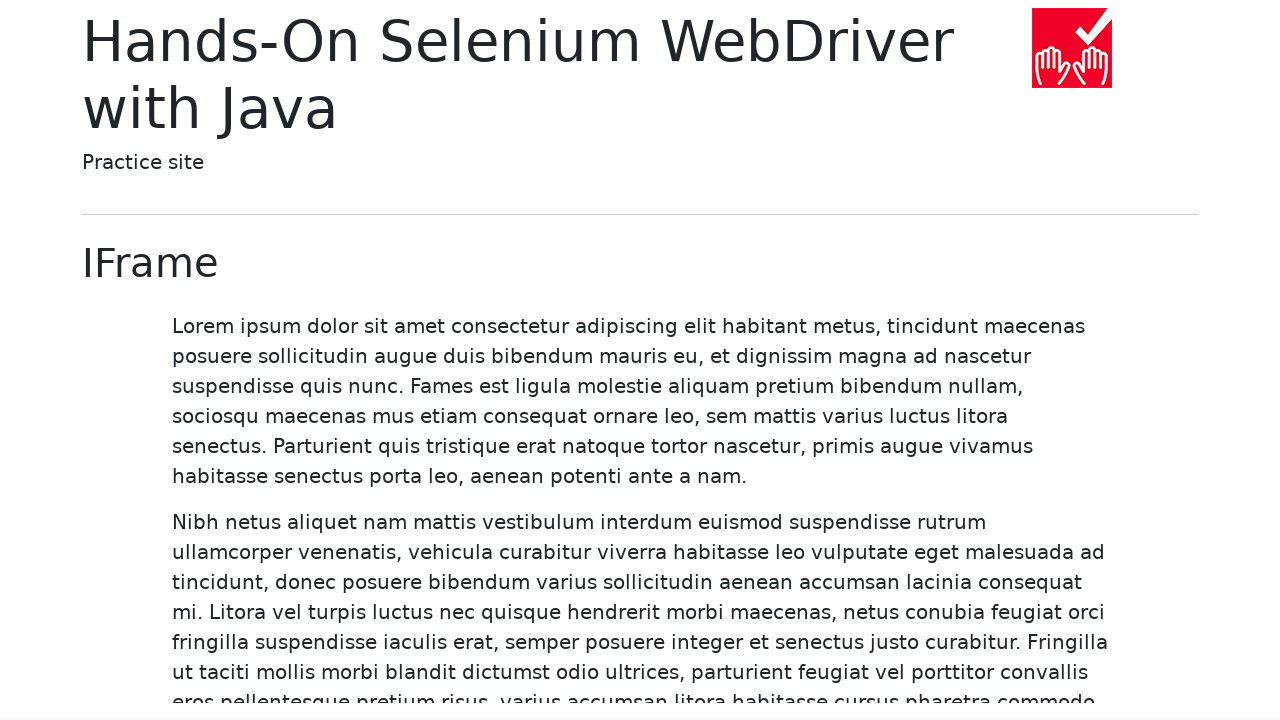

Navigated back to chapter list from link 6 in chapter 2
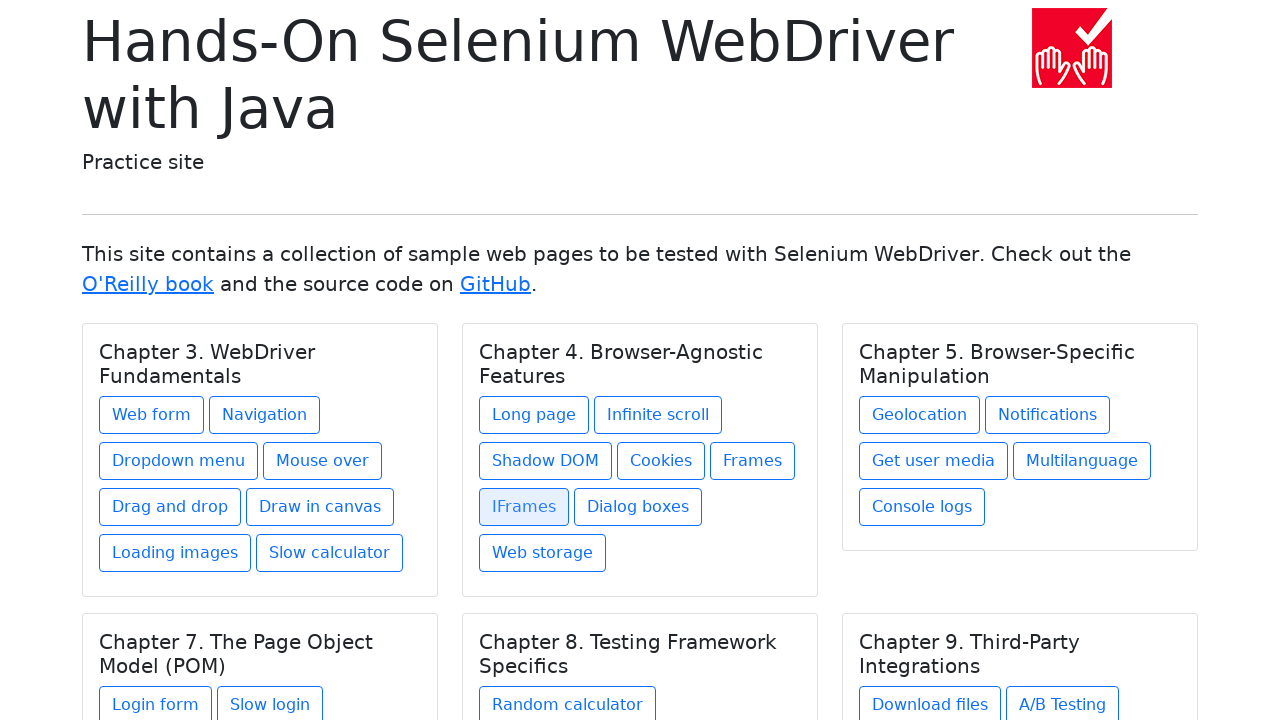

Re-fetched all chapters before clicking link 7 in chapter 2
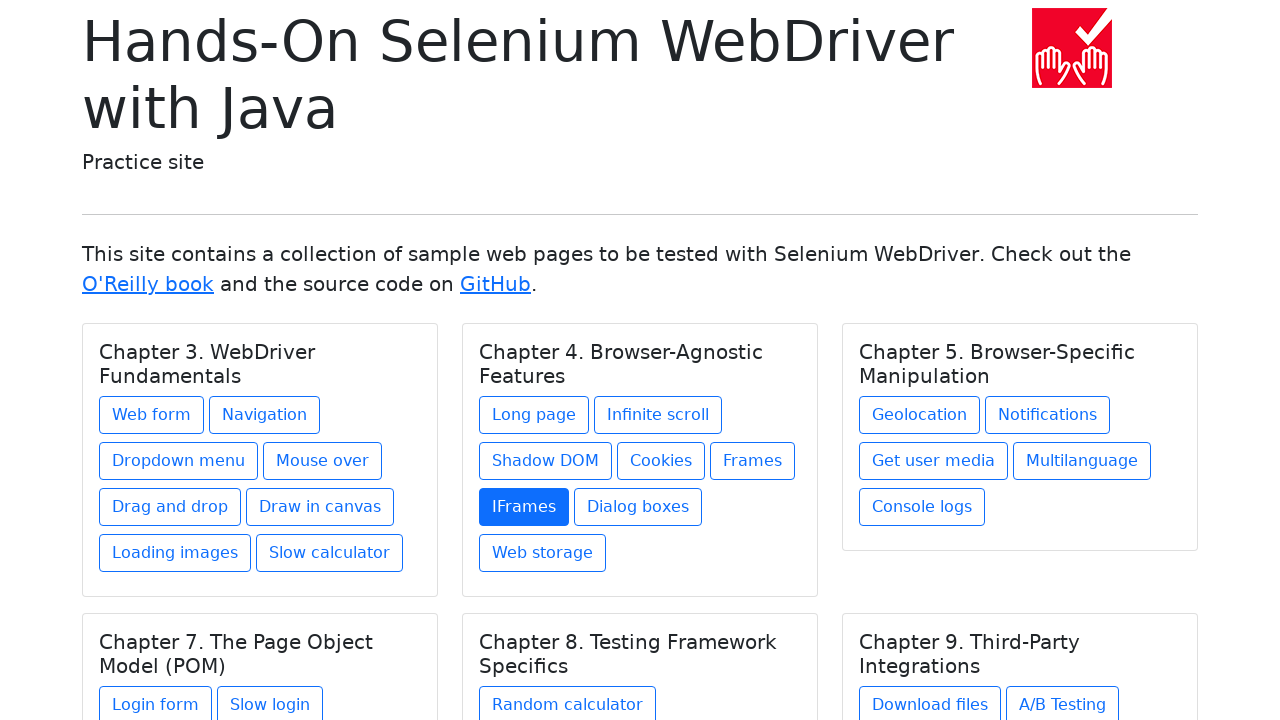

Re-selected chapter 2
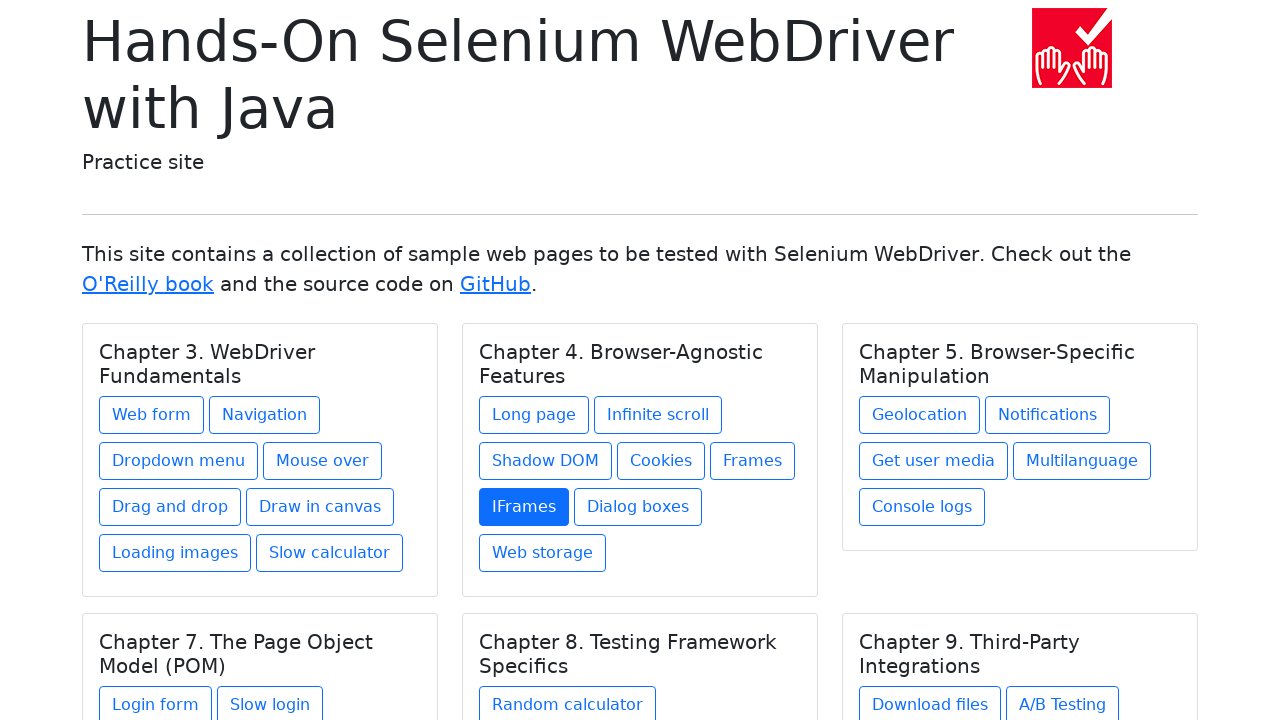

Re-fetched links from chapter 2
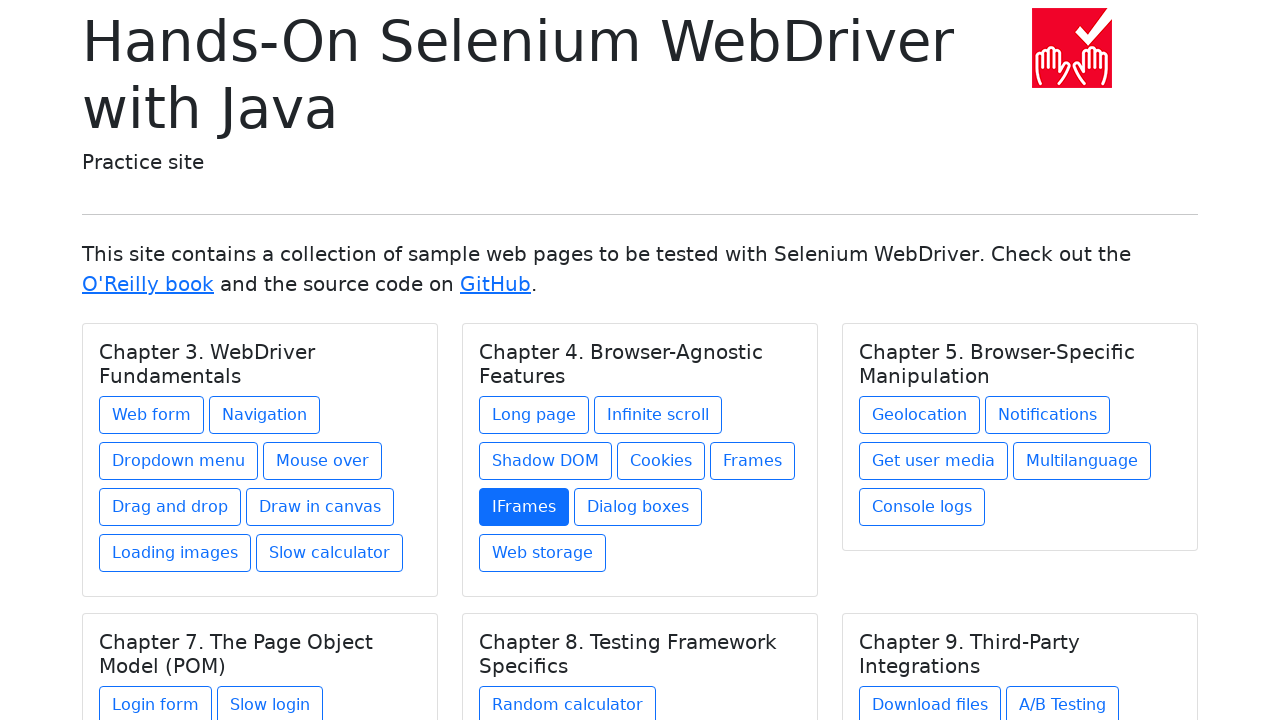

Clicked link 7 in chapter 2 at (638, 507) on h5.card-title >> nth=1 >> xpath=./../a >> nth=6
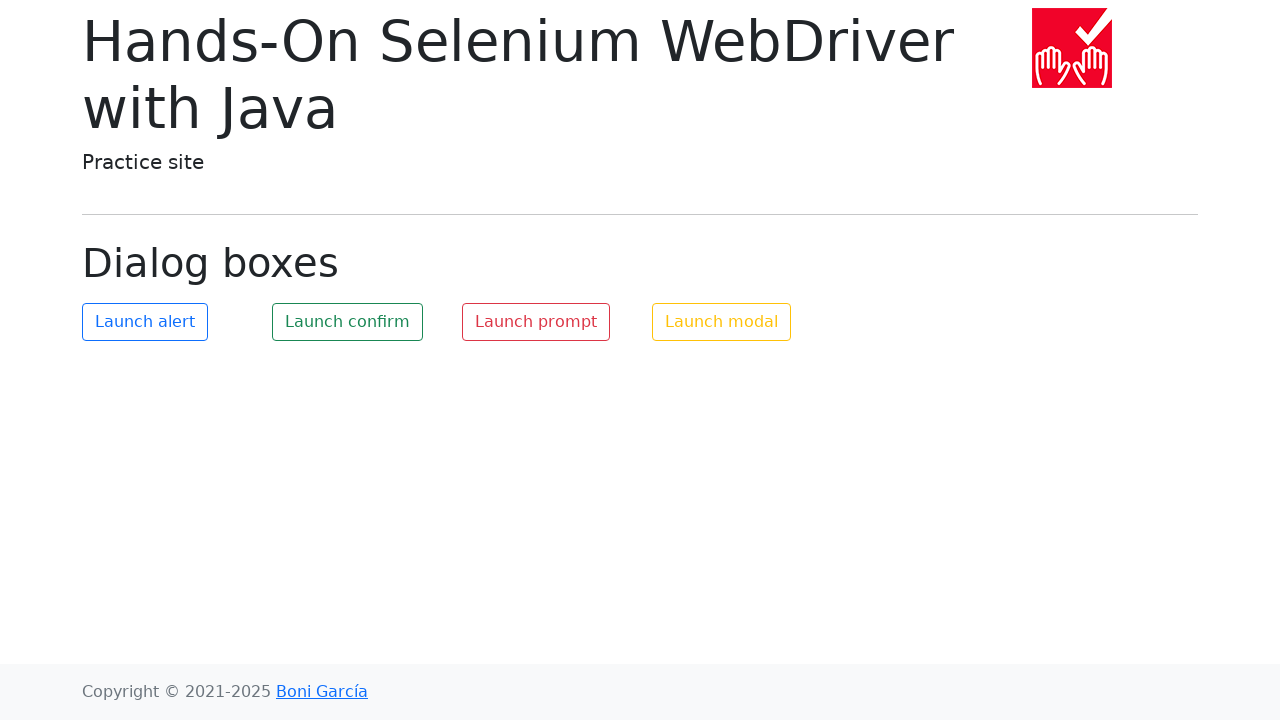

Navigated back to chapter list from link 7 in chapter 2
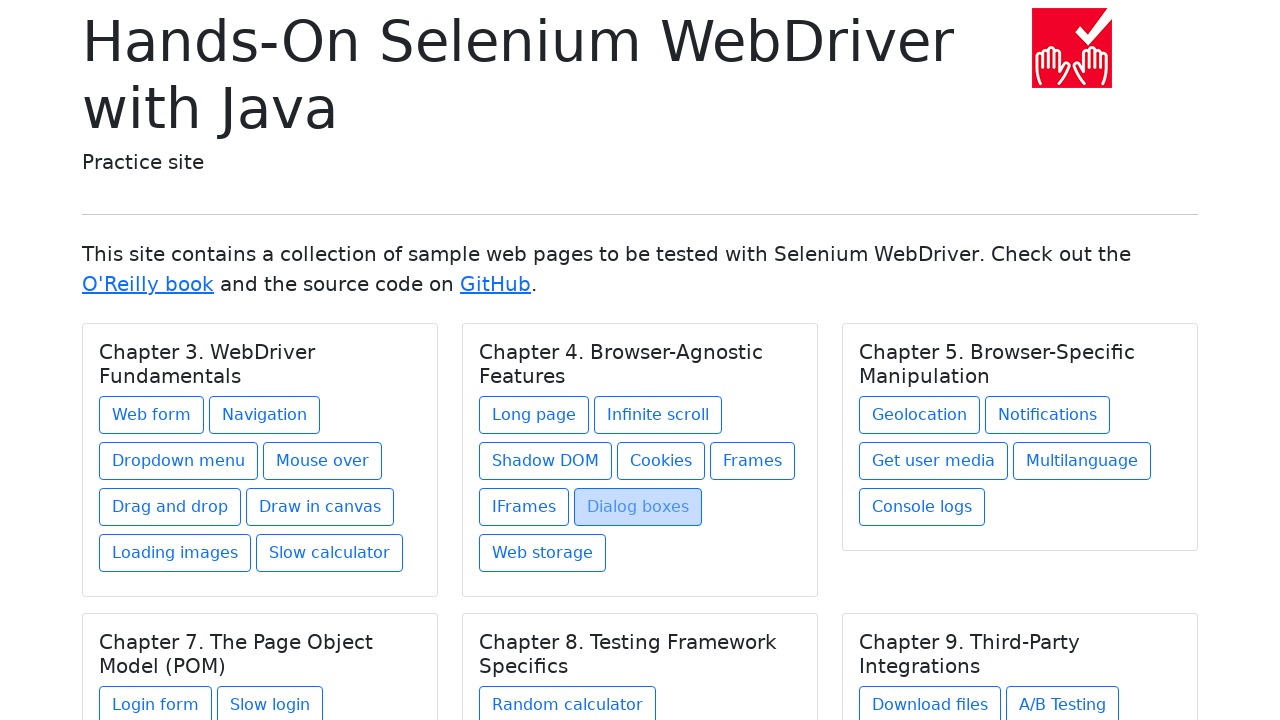

Re-fetched all chapters before clicking link 8 in chapter 2
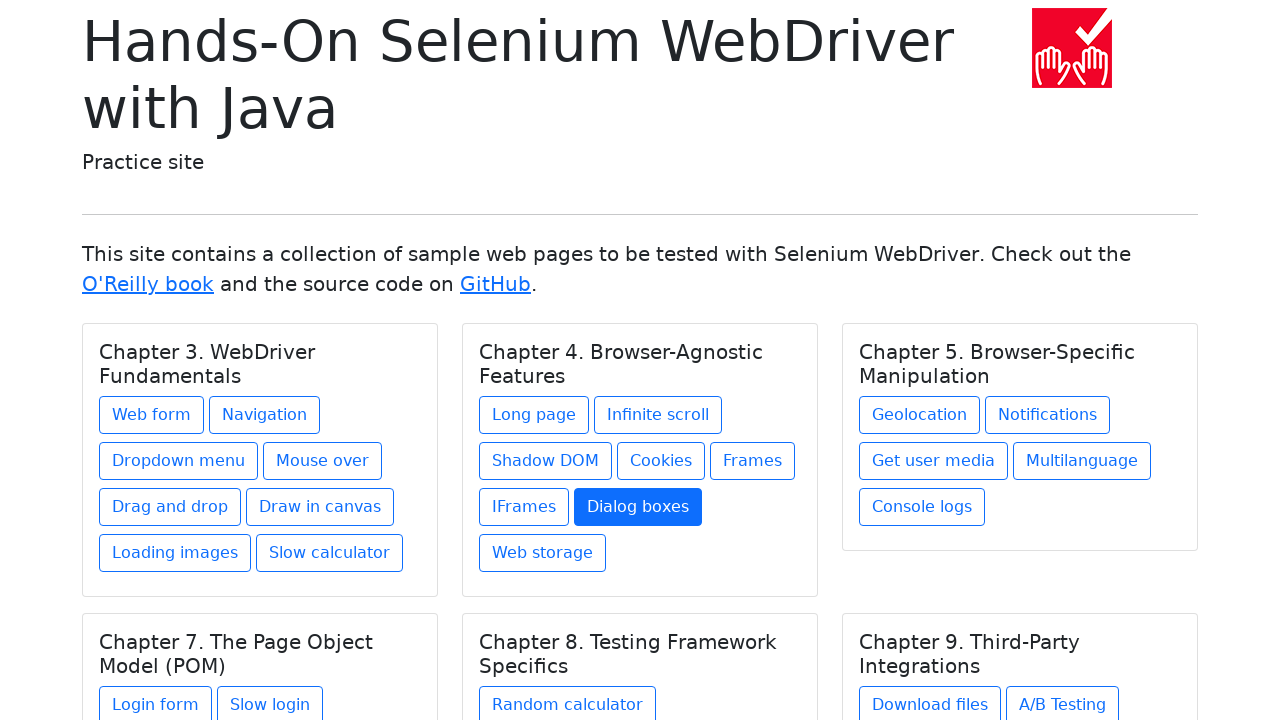

Re-selected chapter 2
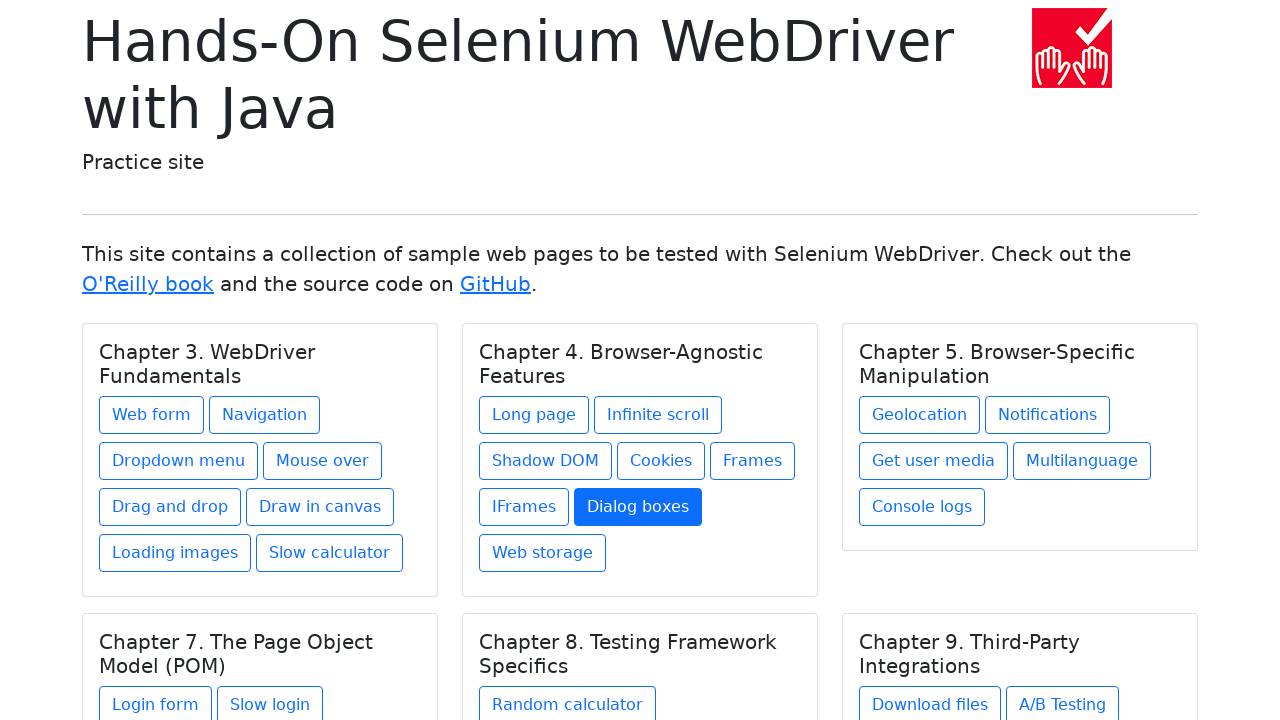

Re-fetched links from chapter 2
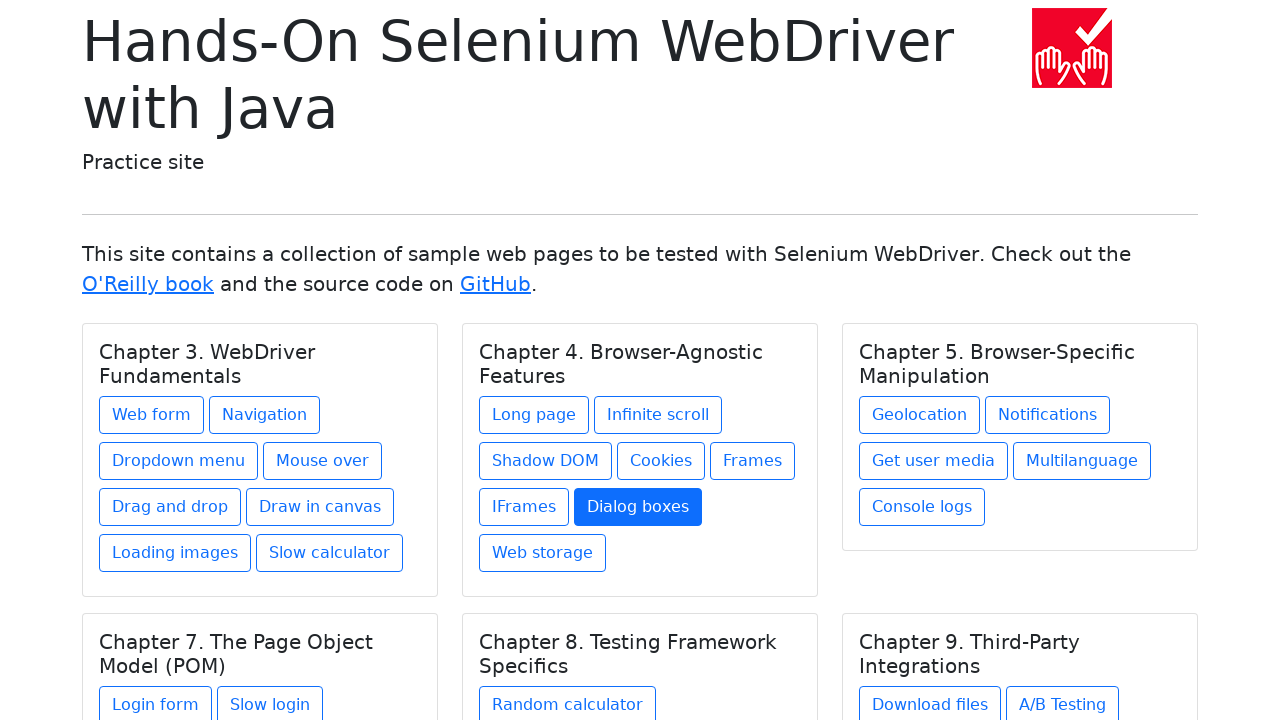

Clicked link 8 in chapter 2 at (542, 553) on h5.card-title >> nth=1 >> xpath=./../a >> nth=7
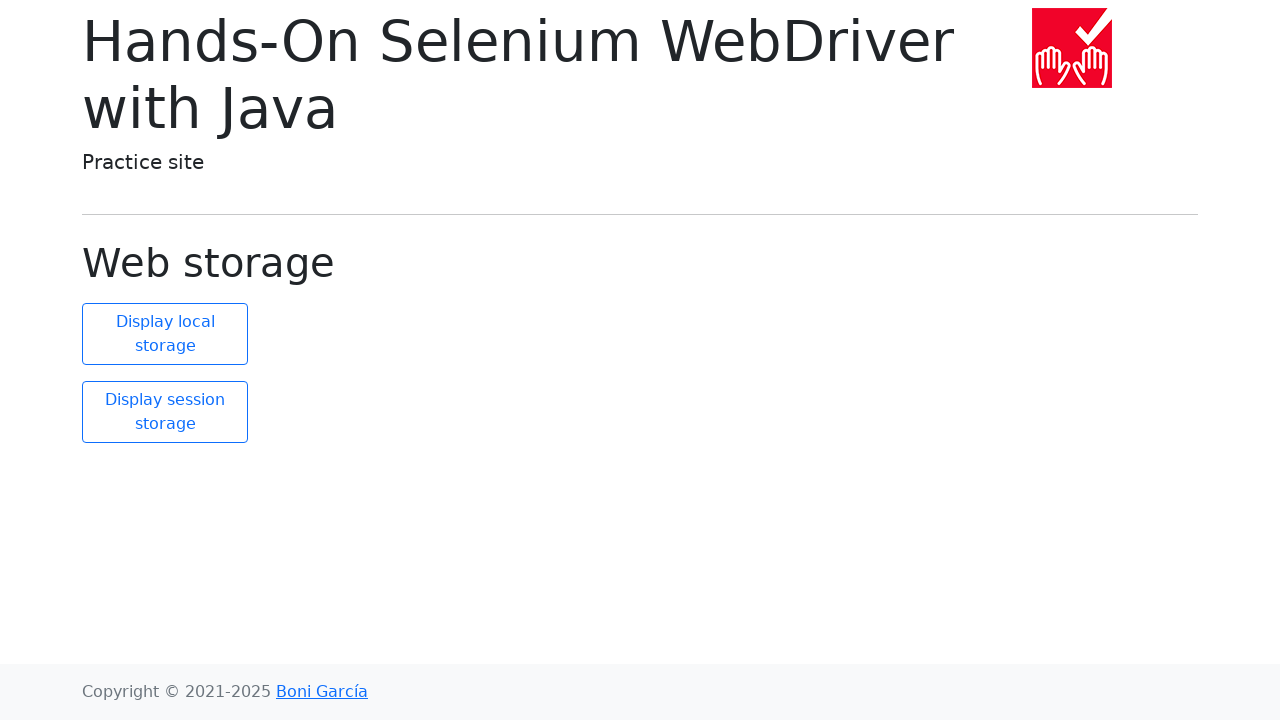

Navigated back to chapter list from link 8 in chapter 2
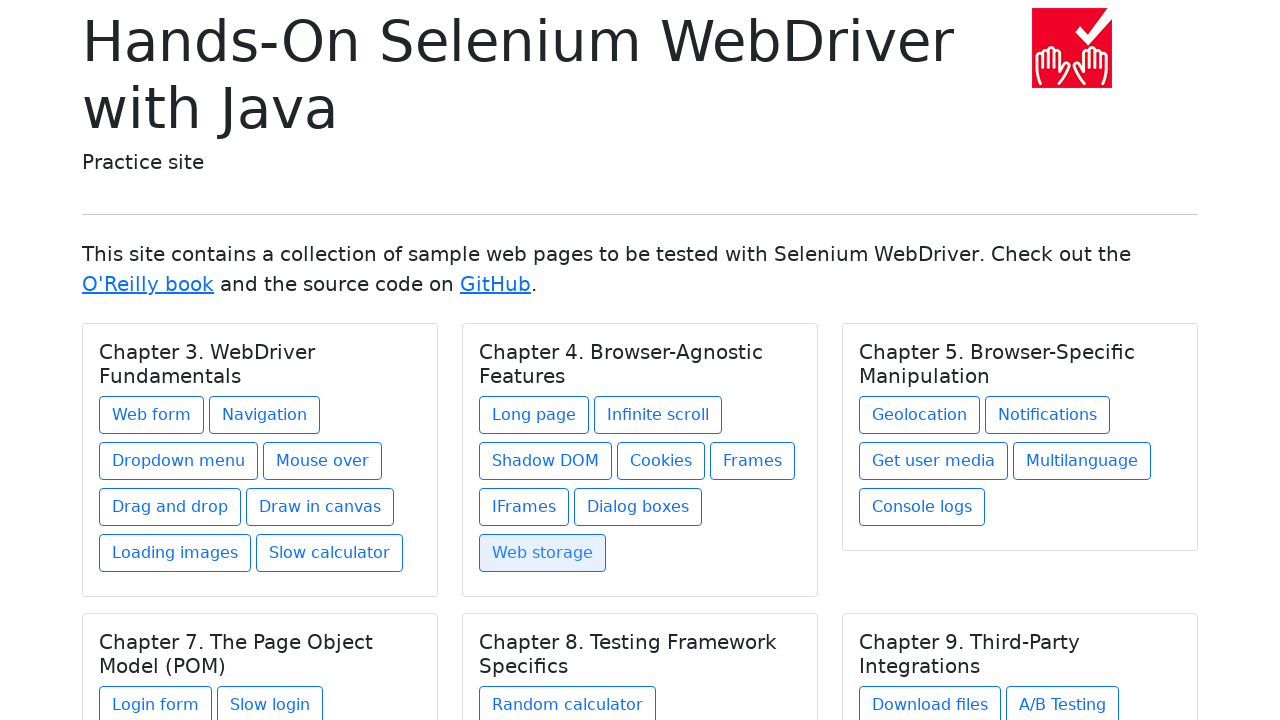

Re-fetched all chapter headings before processing chapter 3
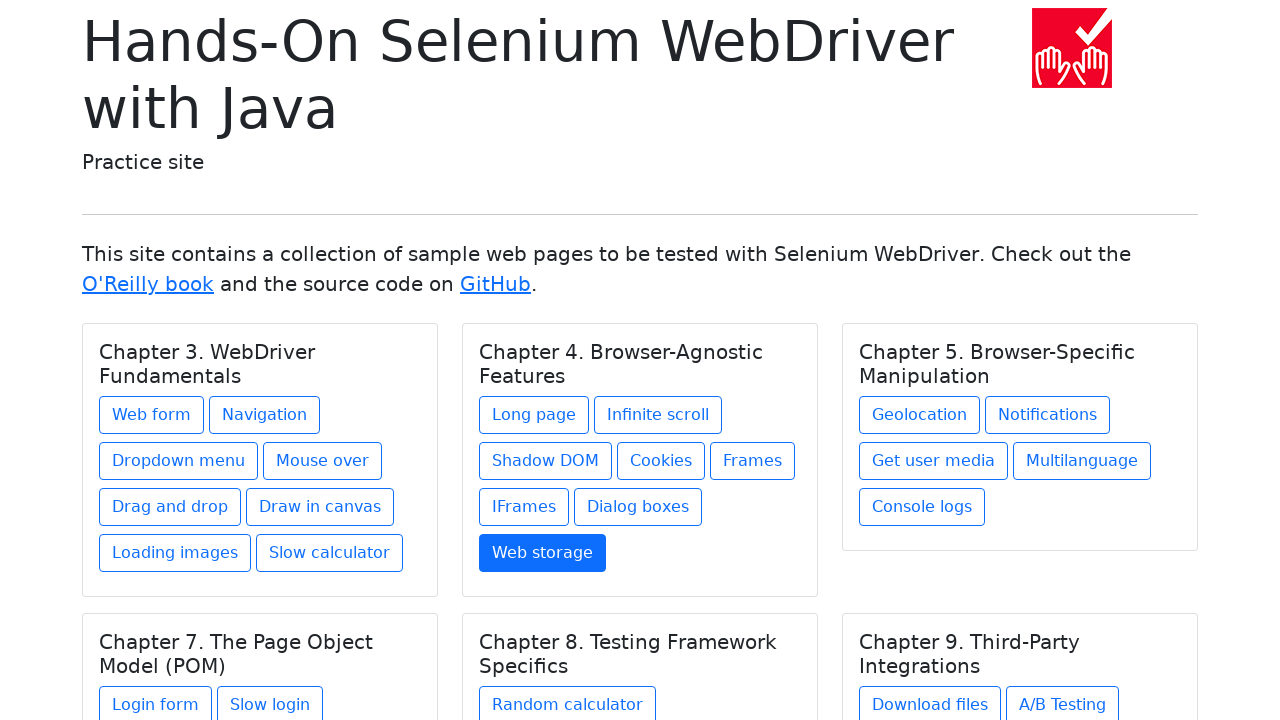

Selected chapter 3
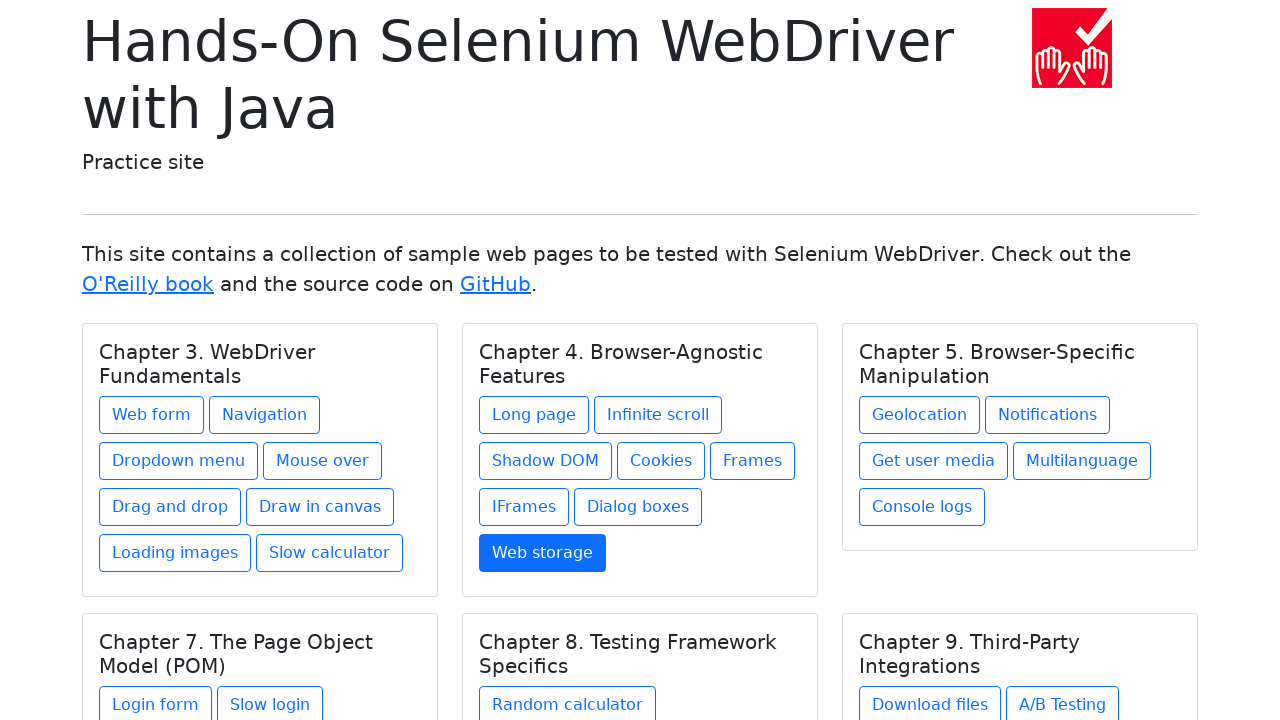

Retrieved 5 links from chapter 3
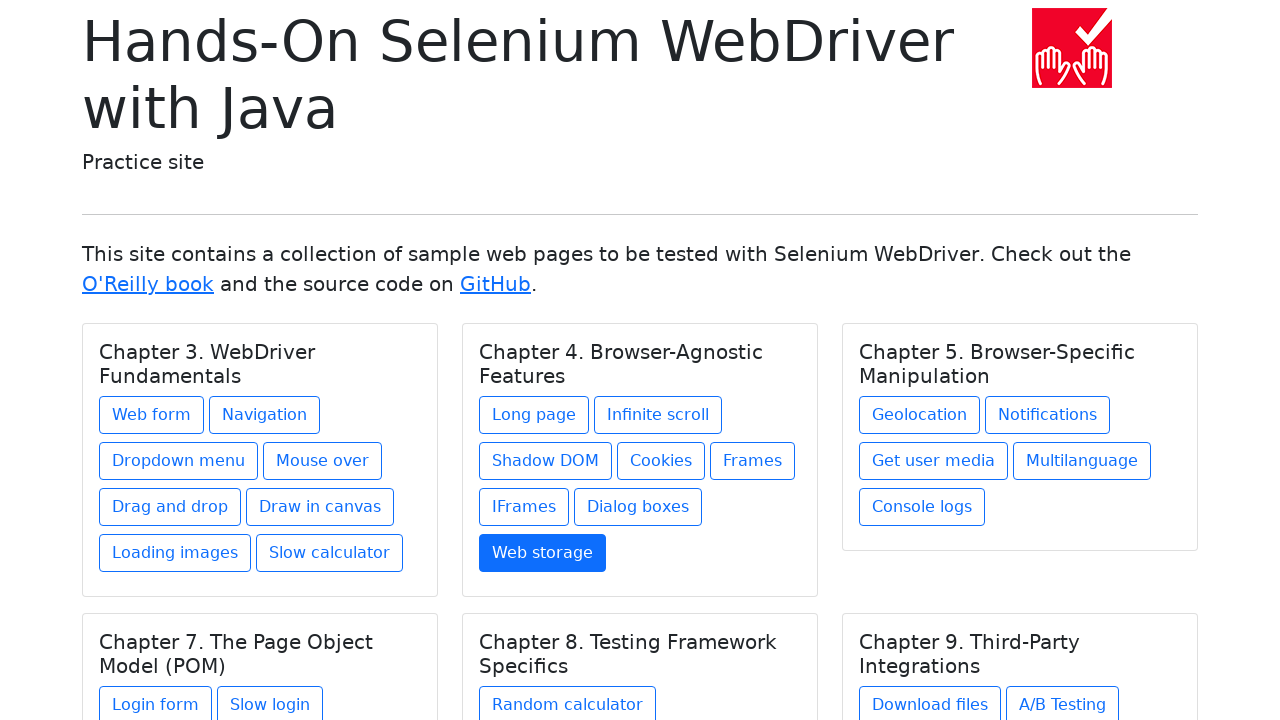

Re-fetched all chapters before clicking link 1 in chapter 3
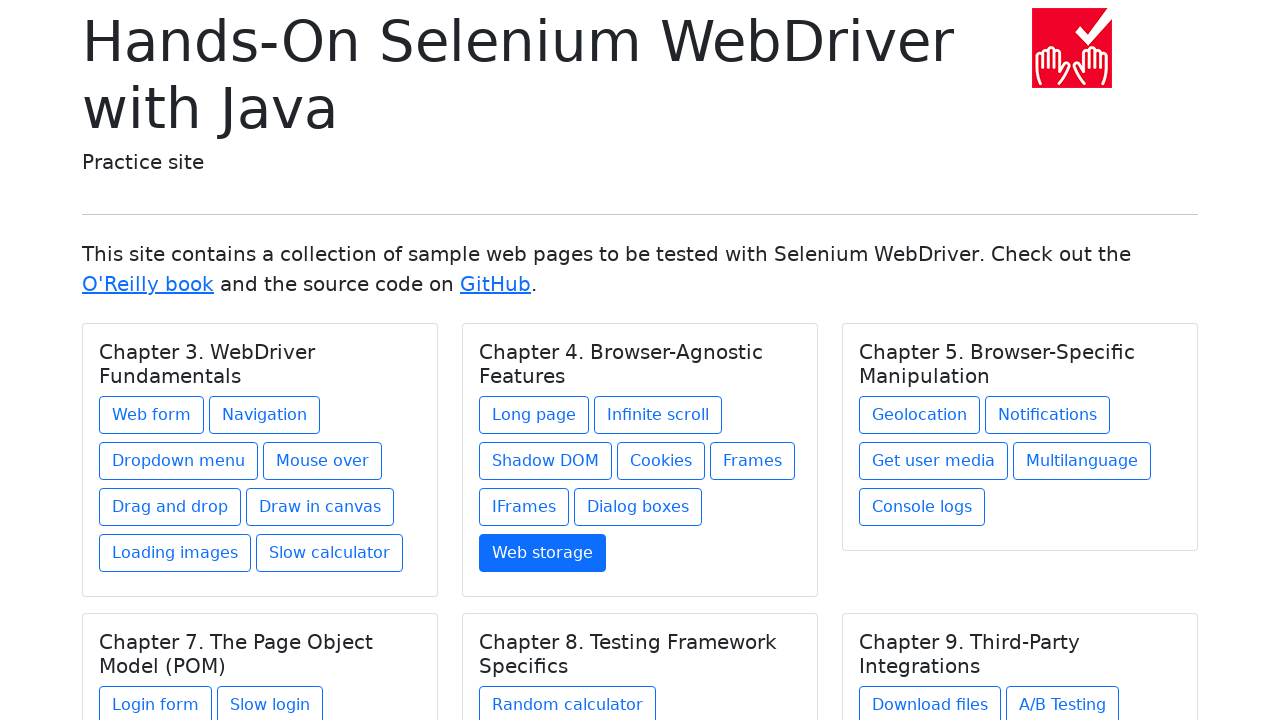

Re-selected chapter 3
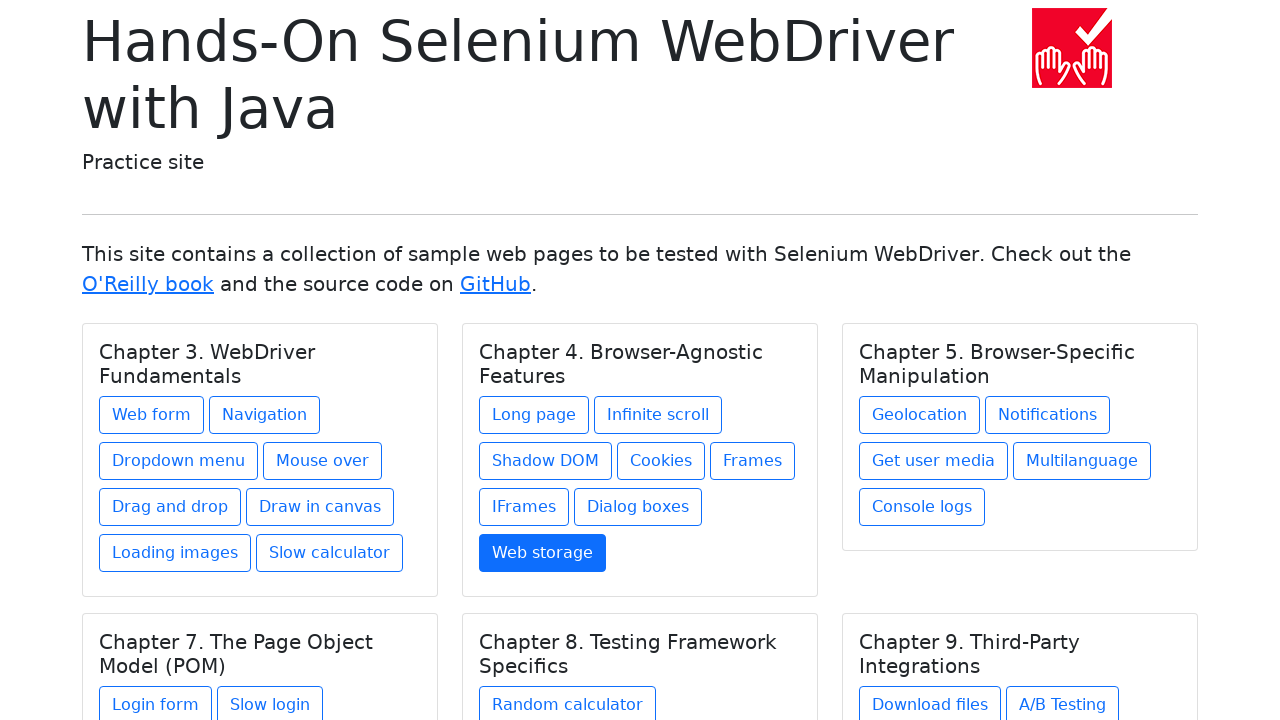

Re-fetched links from chapter 3
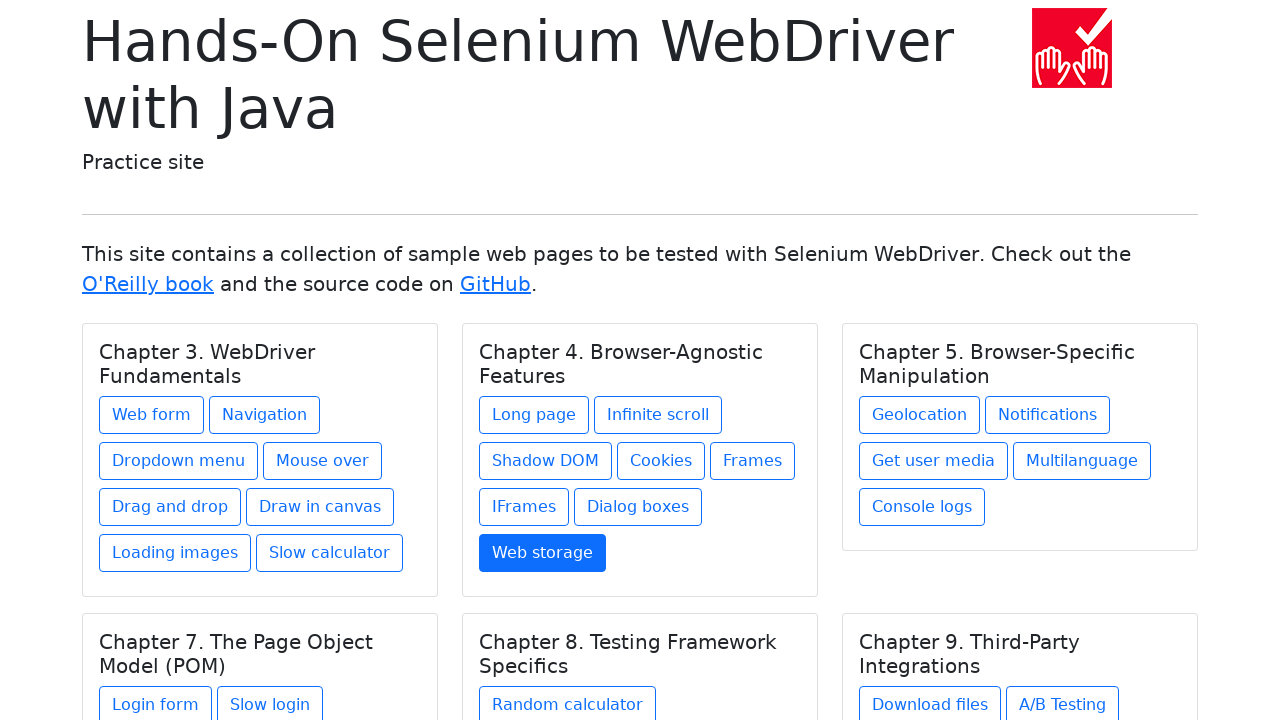

Clicked link 1 in chapter 3 at (920, 415) on h5.card-title >> nth=2 >> xpath=./../a >> nth=0
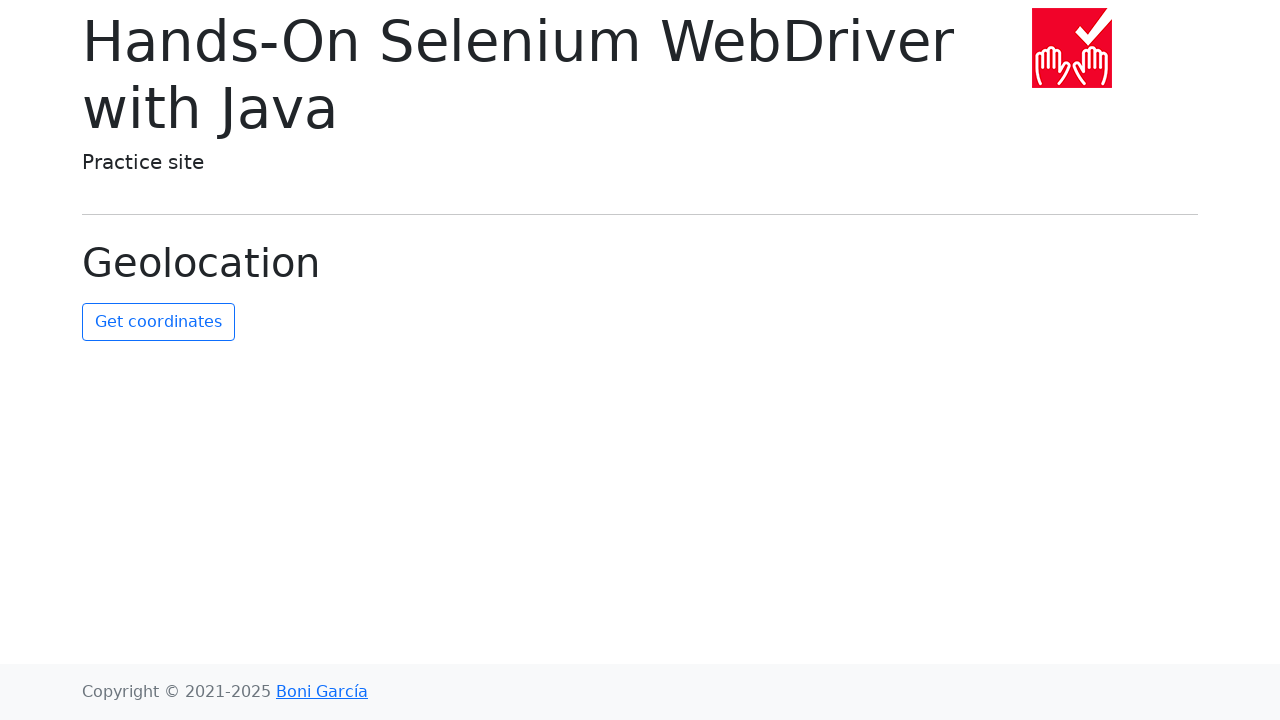

Navigated back to chapter list from link 1 in chapter 3
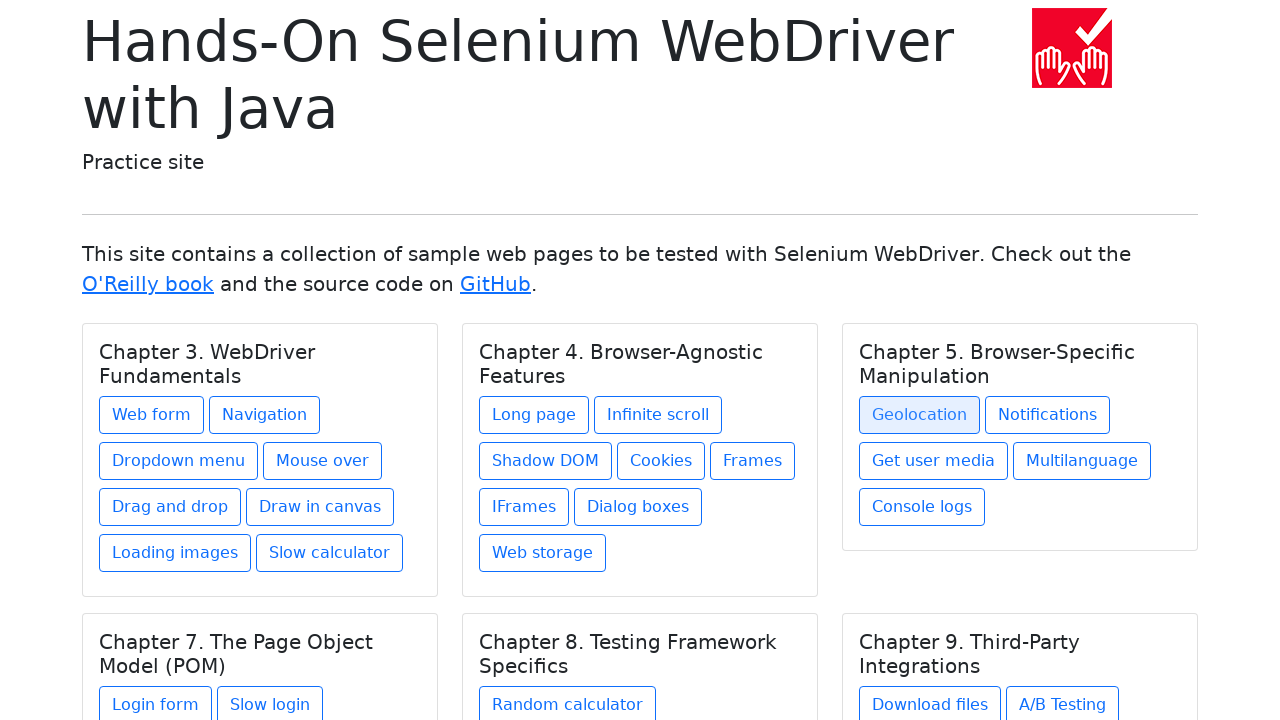

Re-fetched all chapters before clicking link 2 in chapter 3
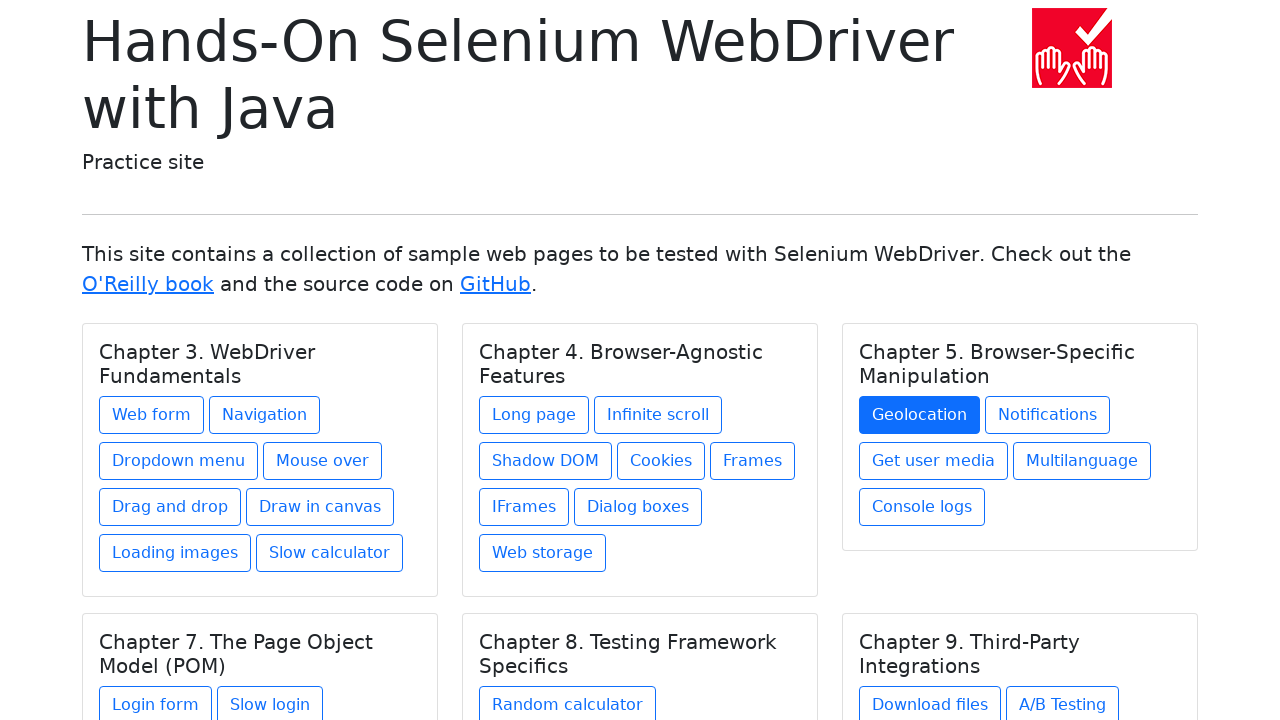

Re-selected chapter 3
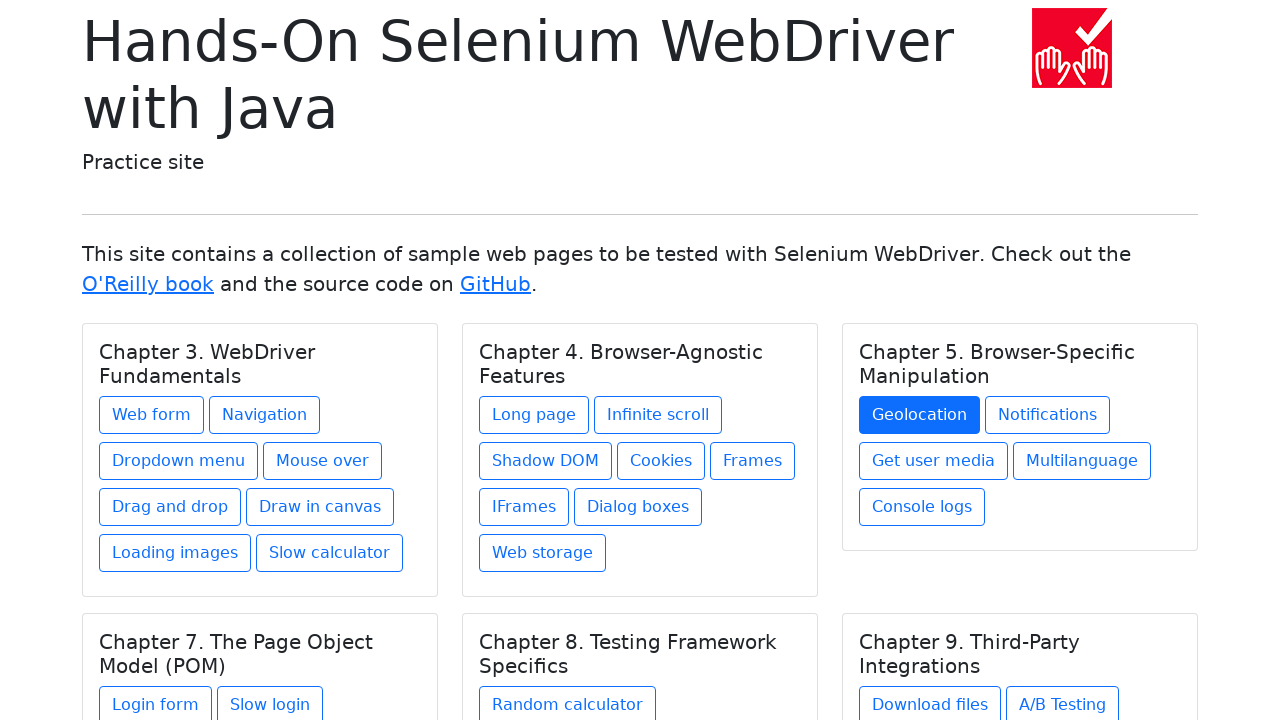

Re-fetched links from chapter 3
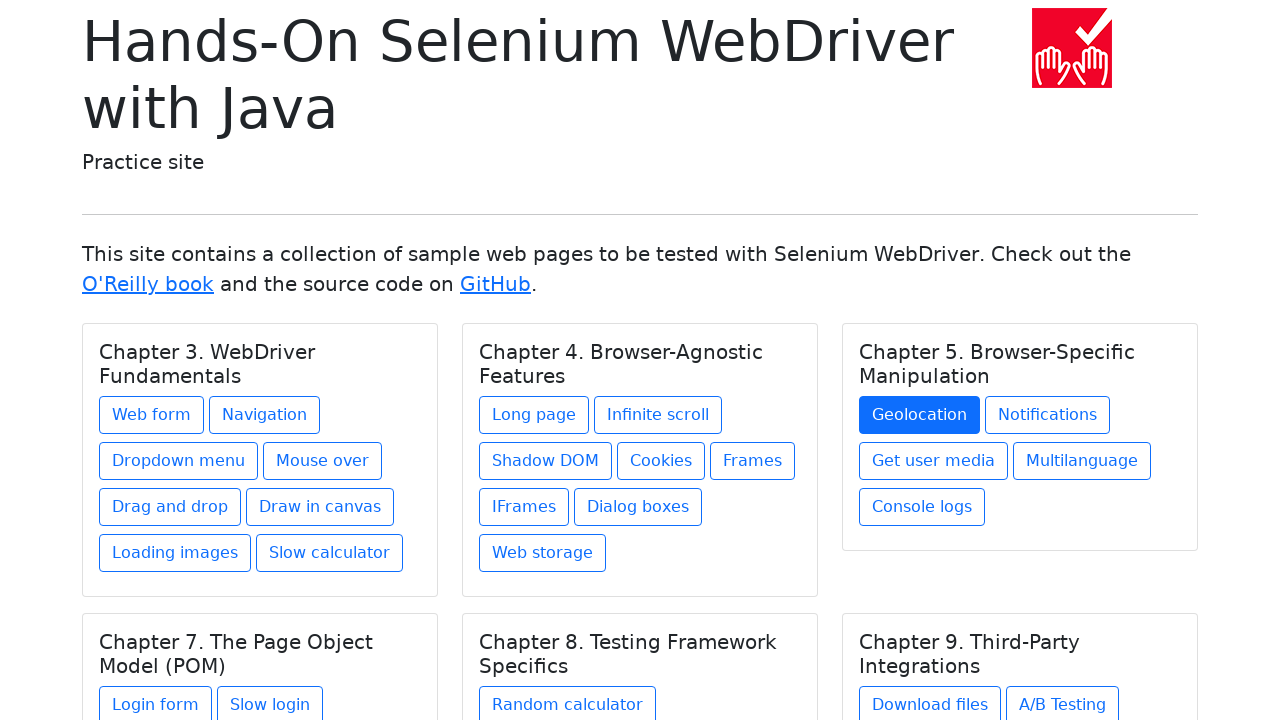

Clicked link 2 in chapter 3 at (1048, 415) on h5.card-title >> nth=2 >> xpath=./../a >> nth=1
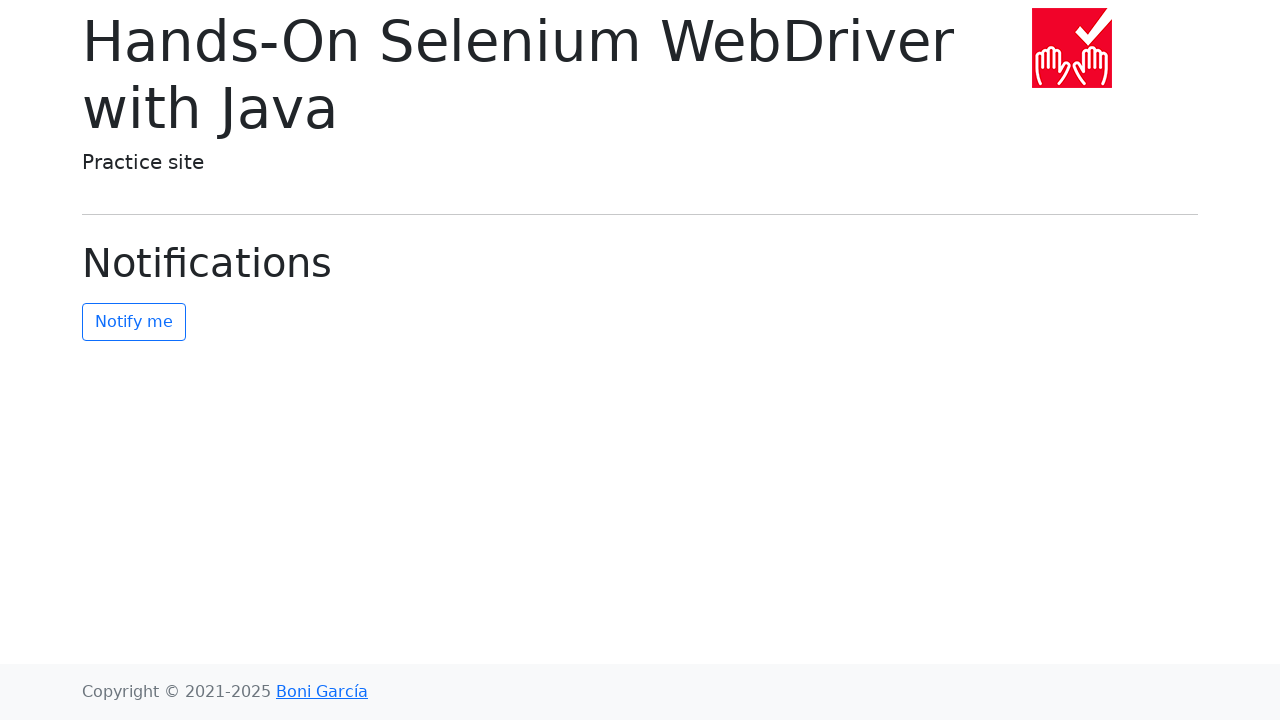

Navigated back to chapter list from link 2 in chapter 3
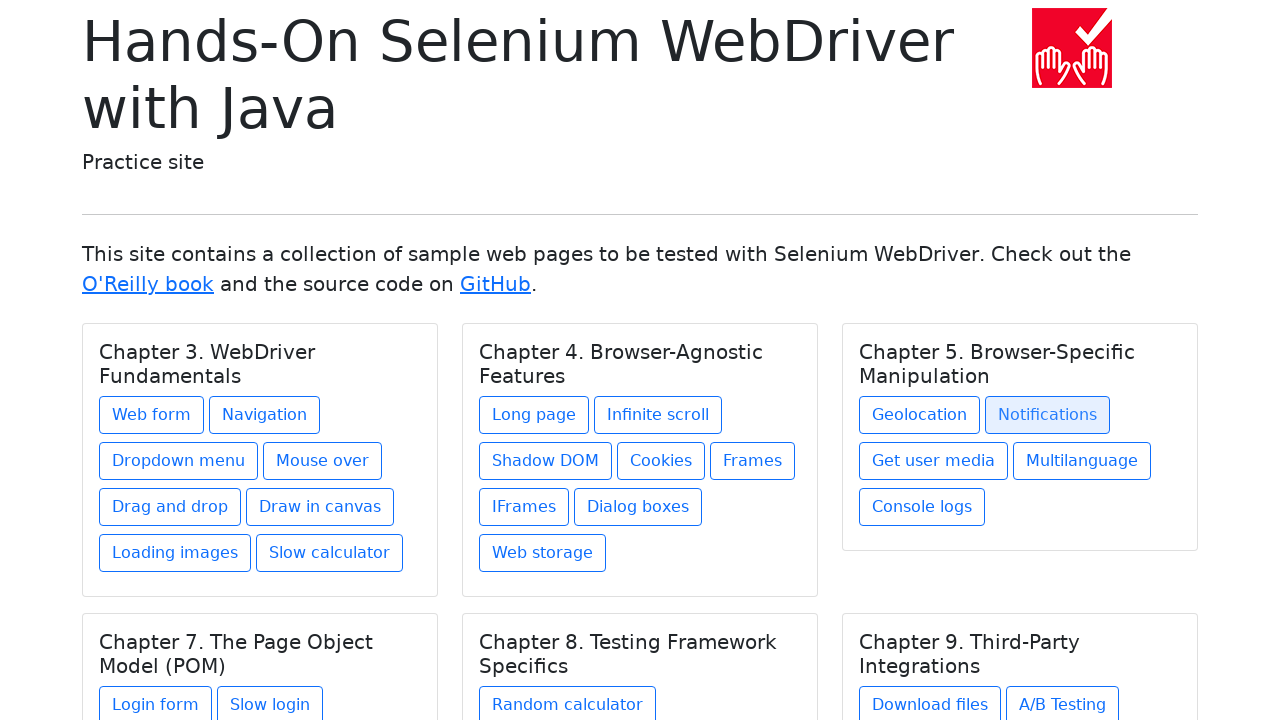

Re-fetched all chapters before clicking link 3 in chapter 3
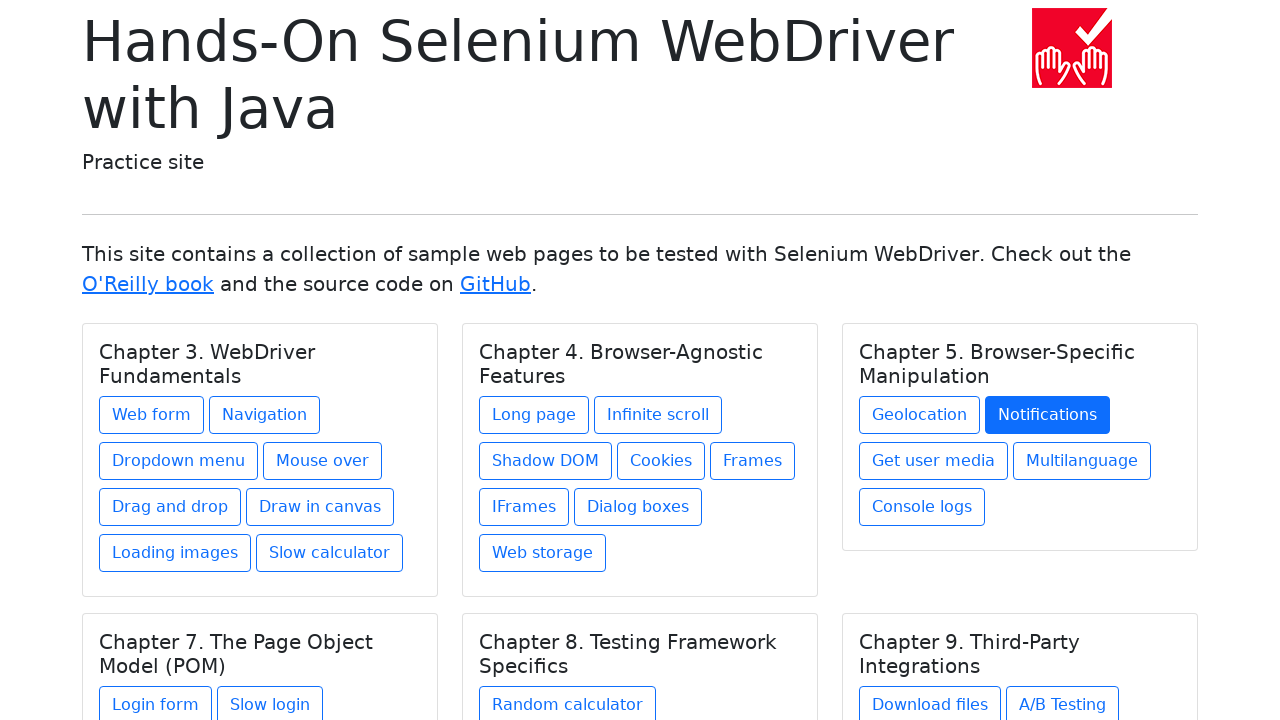

Re-selected chapter 3
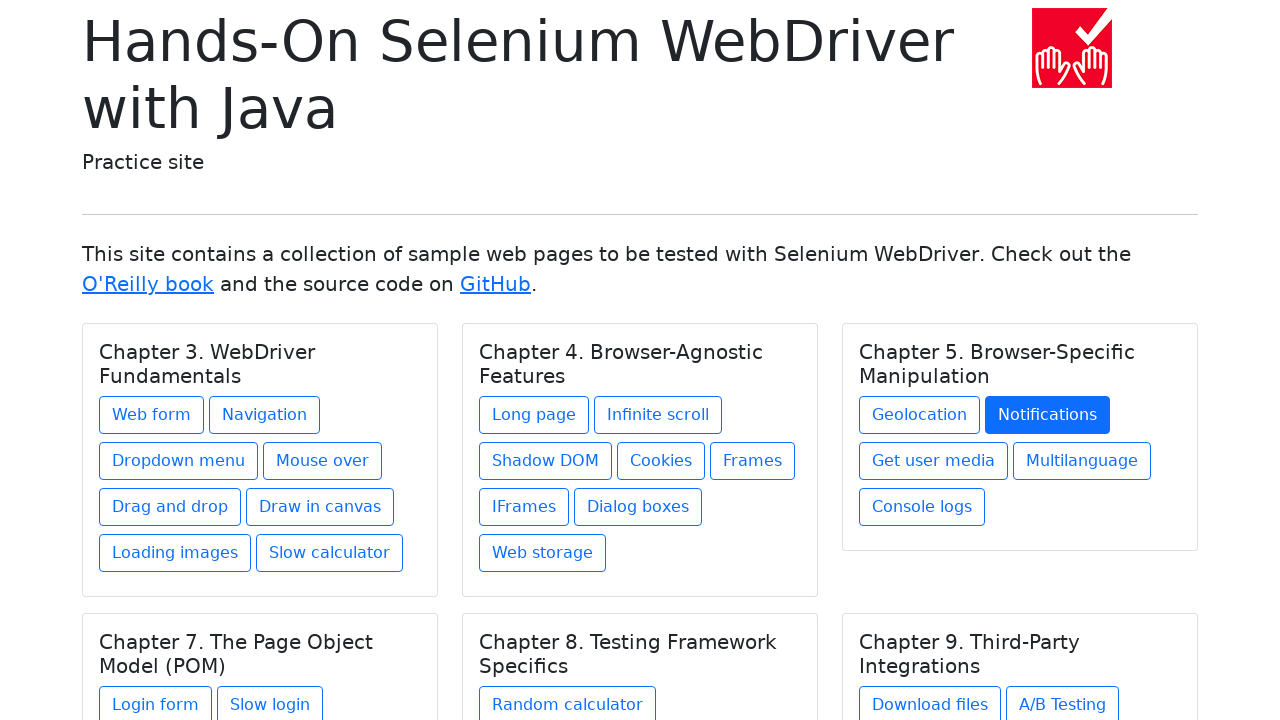

Re-fetched links from chapter 3
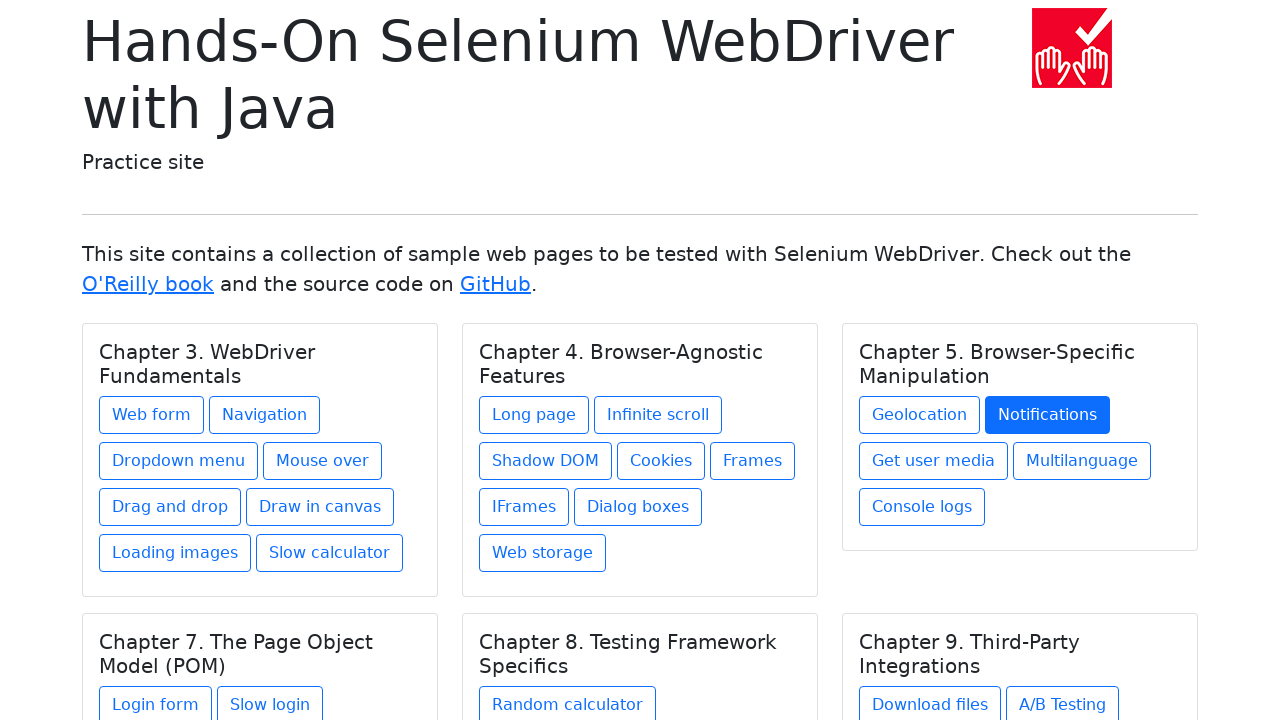

Clicked link 3 in chapter 3 at (934, 461) on h5.card-title >> nth=2 >> xpath=./../a >> nth=2
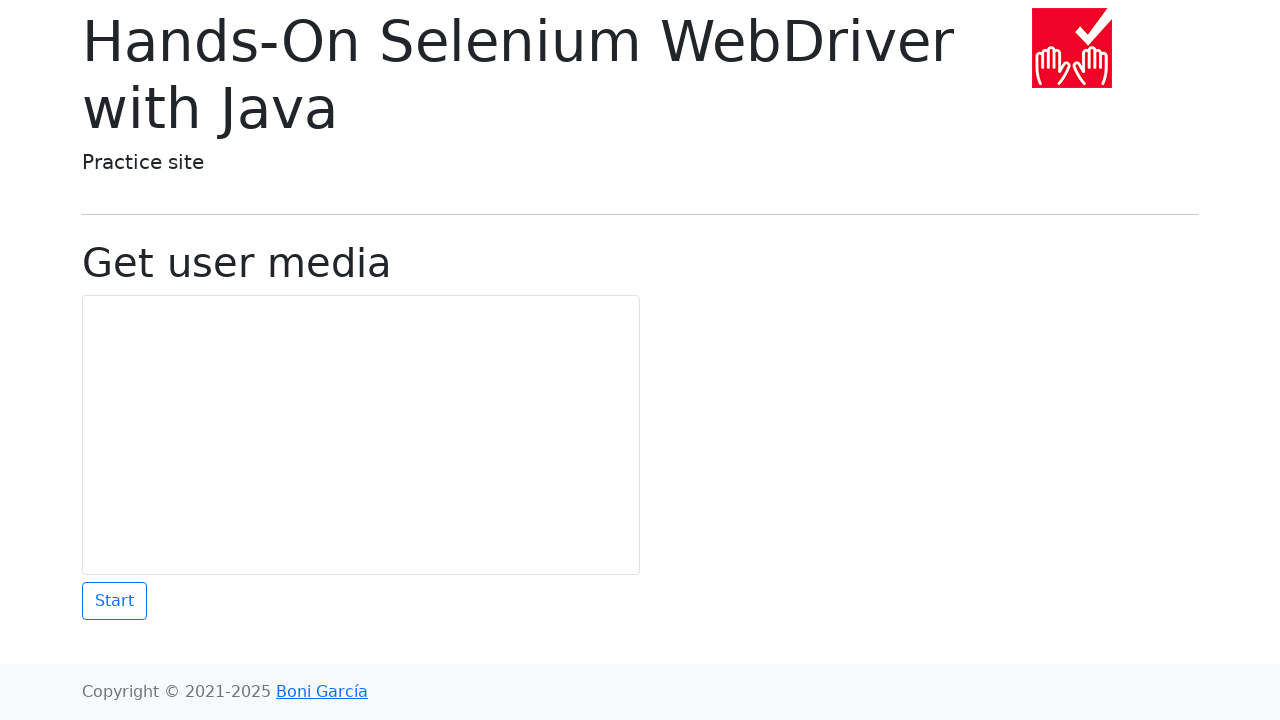

Navigated back to chapter list from link 3 in chapter 3
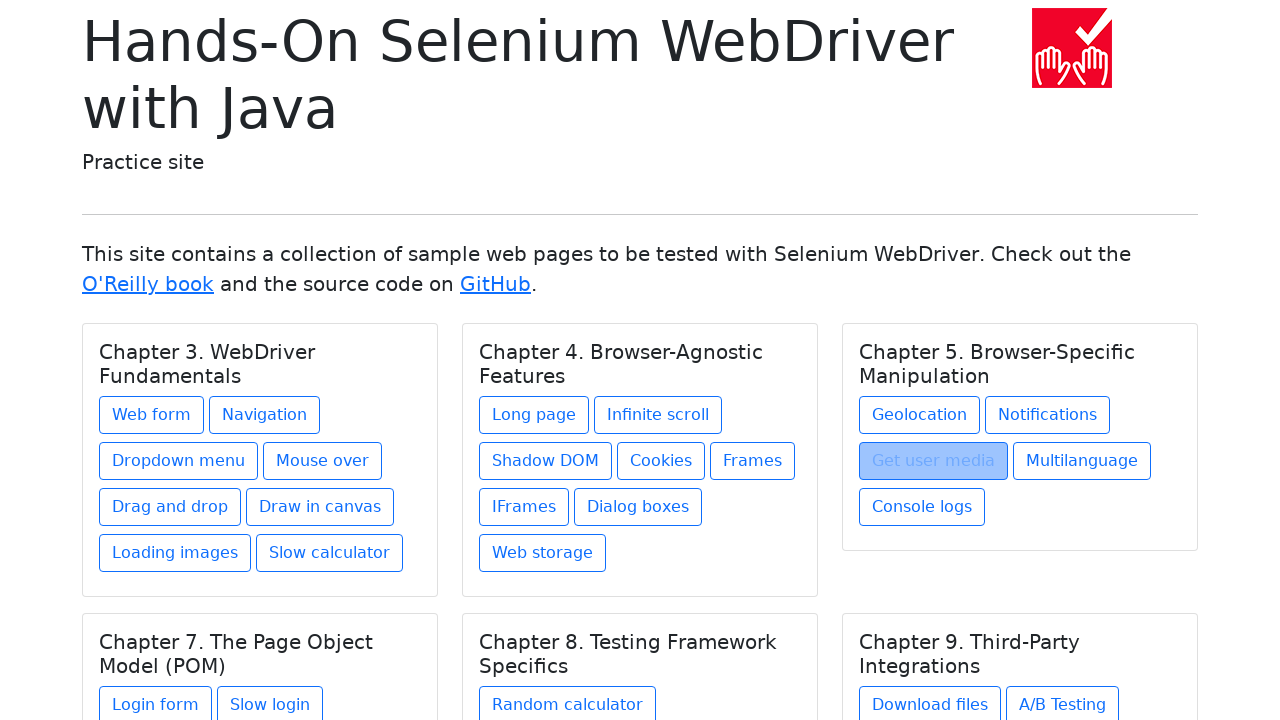

Re-fetched all chapters before clicking link 4 in chapter 3
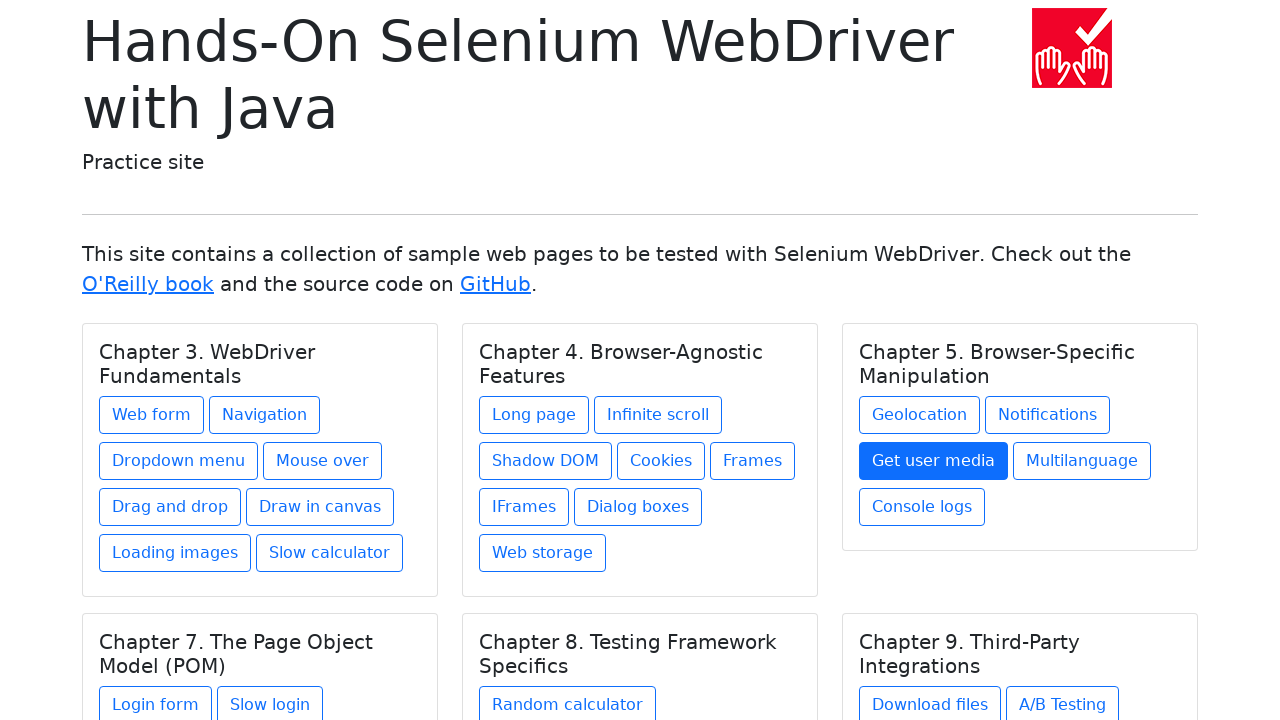

Re-selected chapter 3
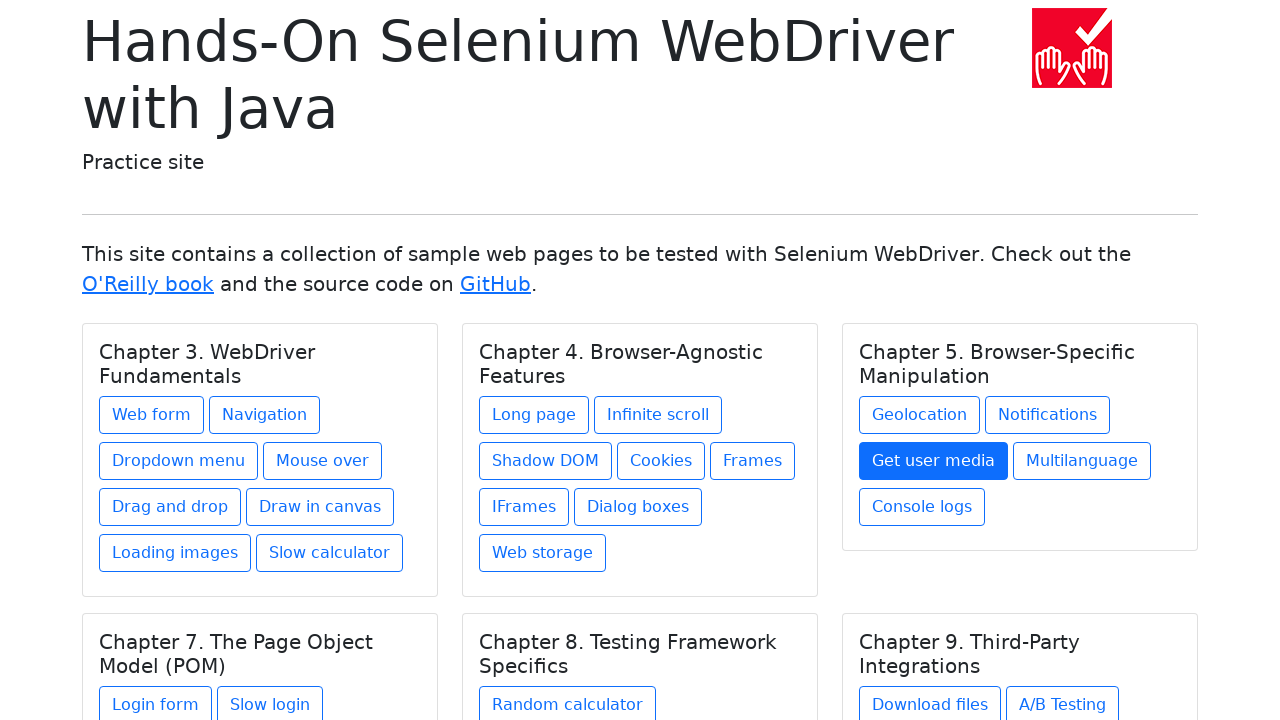

Re-fetched links from chapter 3
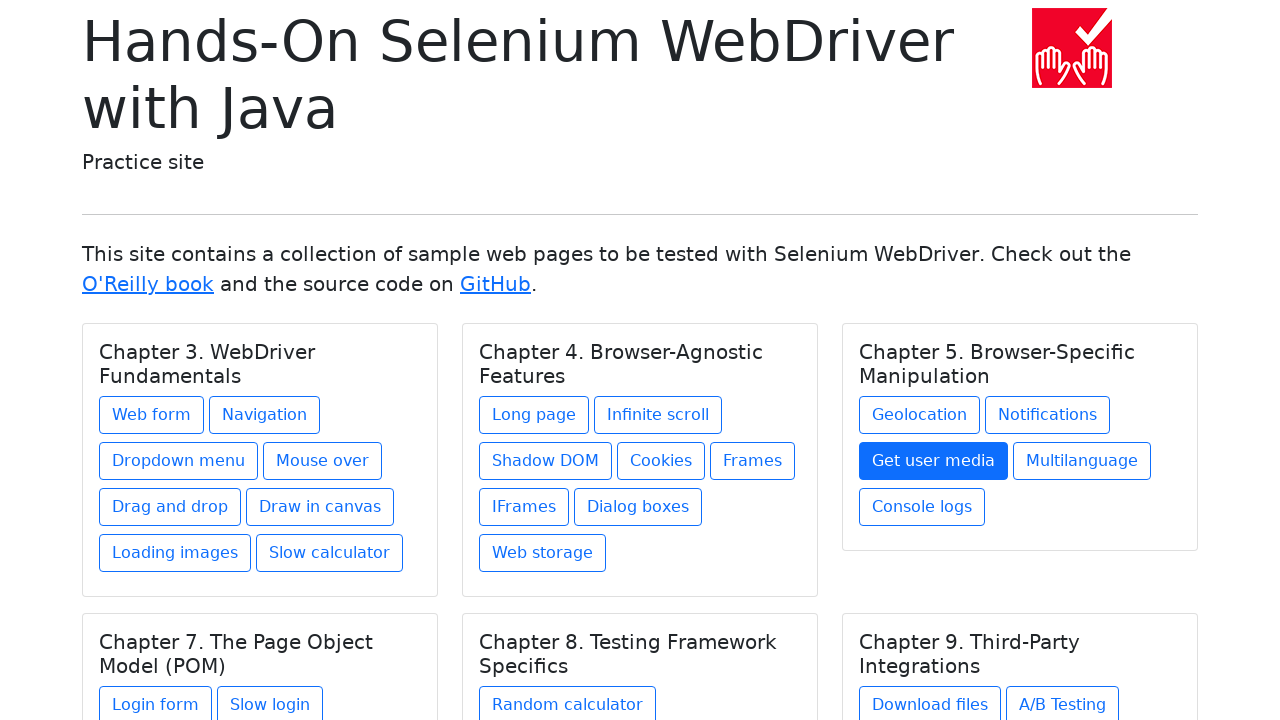

Clicked link 4 in chapter 3 at (1082, 461) on h5.card-title >> nth=2 >> xpath=./../a >> nth=3
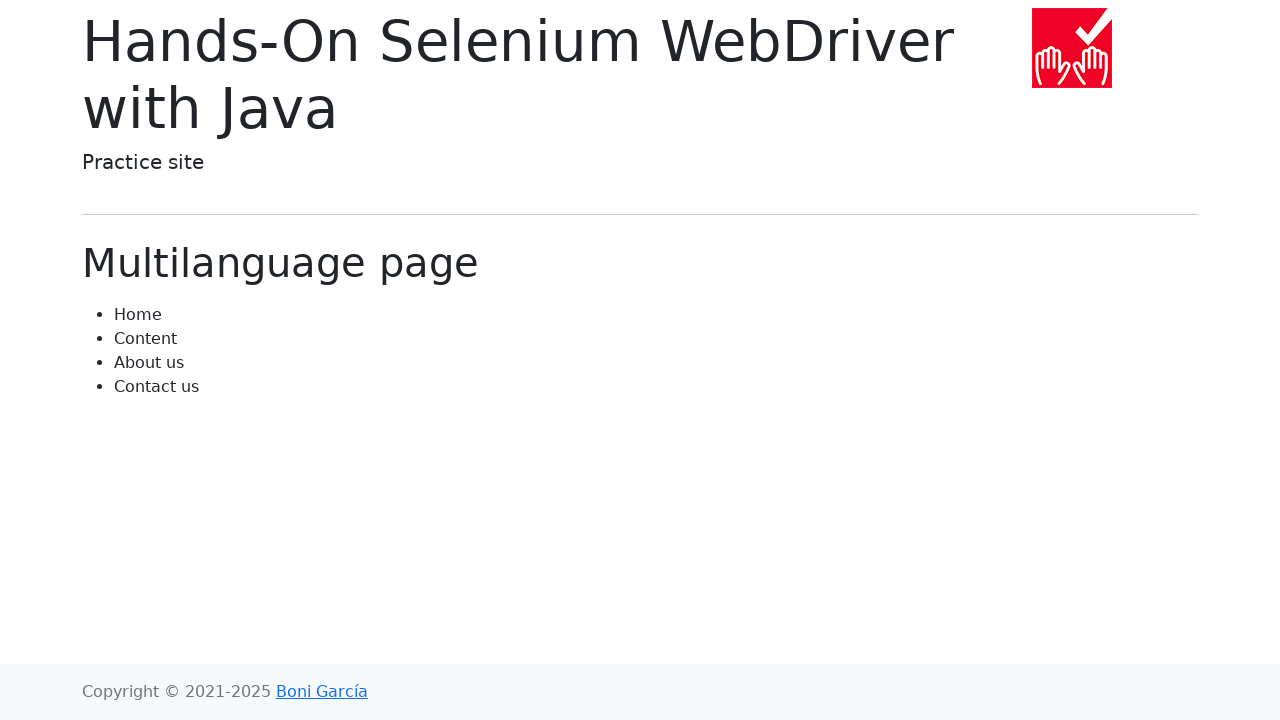

Navigated back to chapter list from link 4 in chapter 3
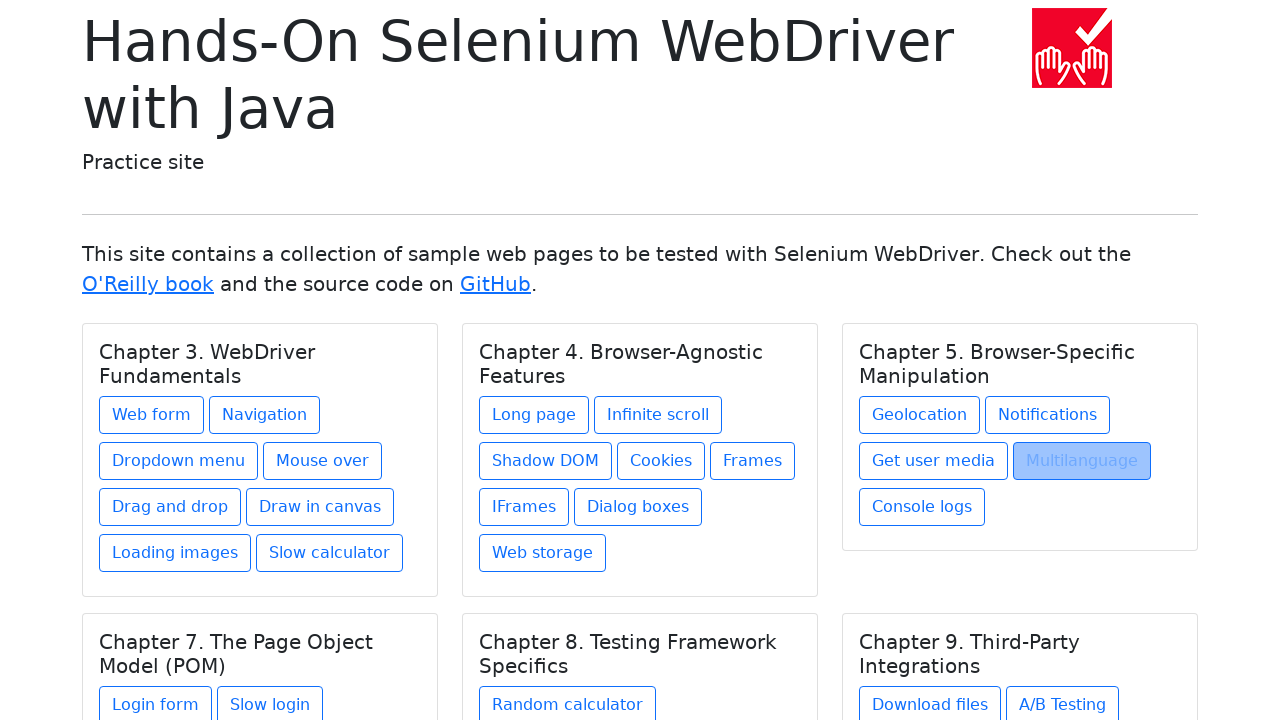

Re-fetched all chapters before clicking link 5 in chapter 3
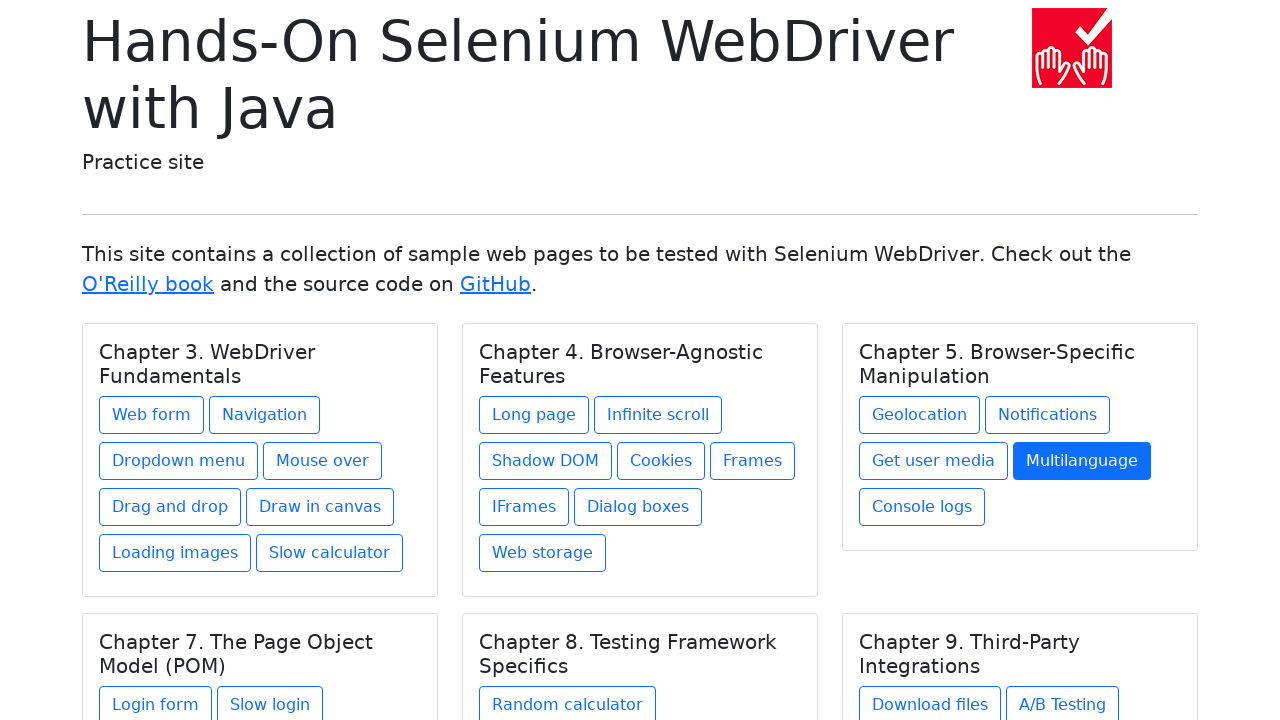

Re-selected chapter 3
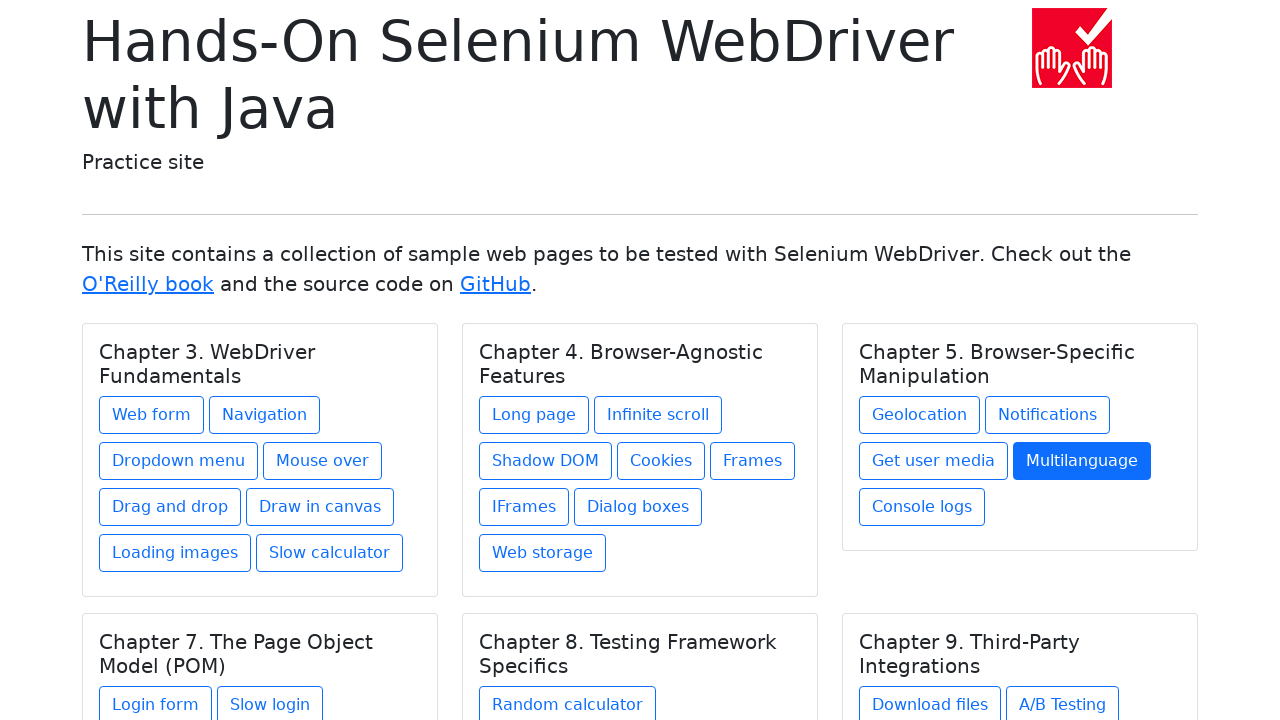

Re-fetched links from chapter 3
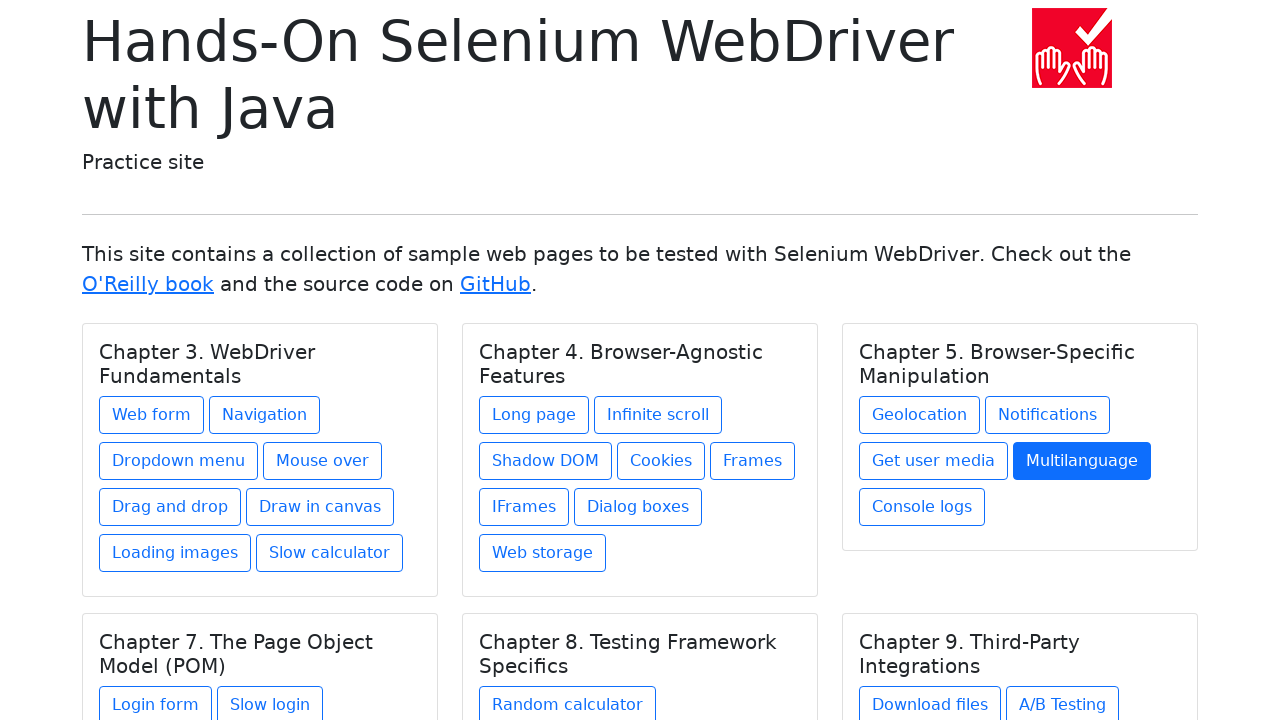

Clicked link 5 in chapter 3 at (922, 507) on h5.card-title >> nth=2 >> xpath=./../a >> nth=4
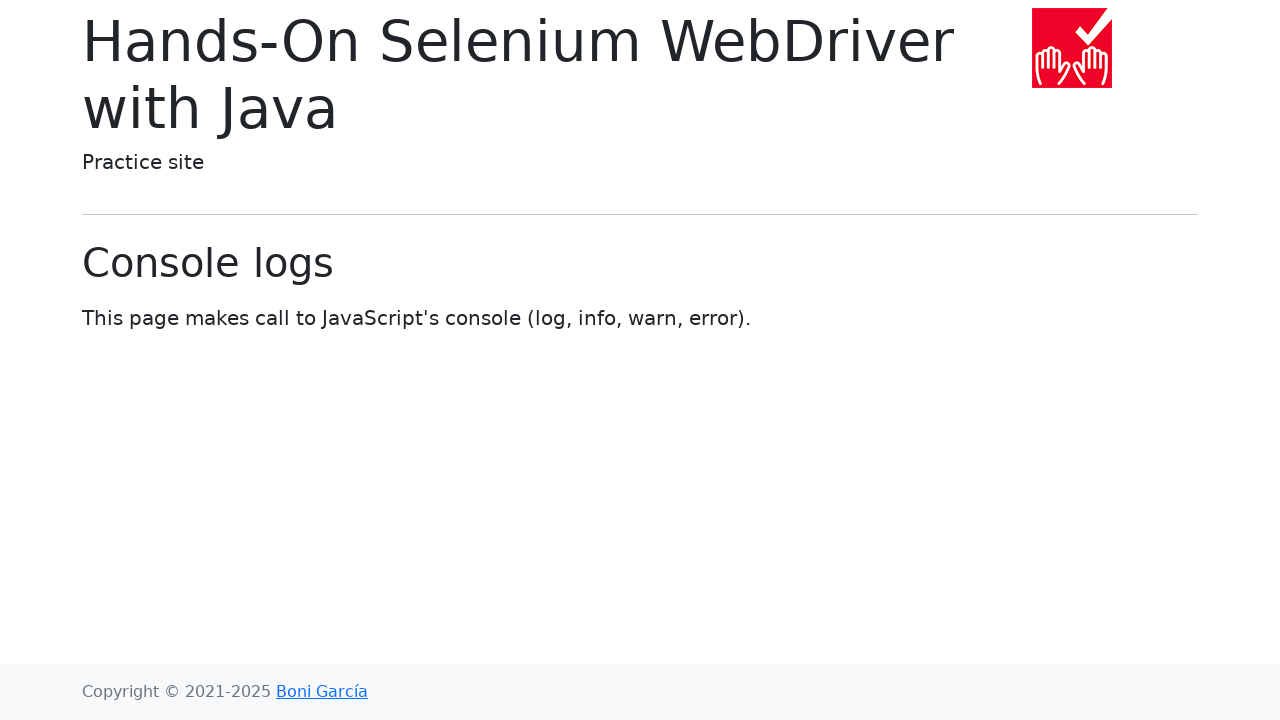

Navigated back to chapter list from link 5 in chapter 3
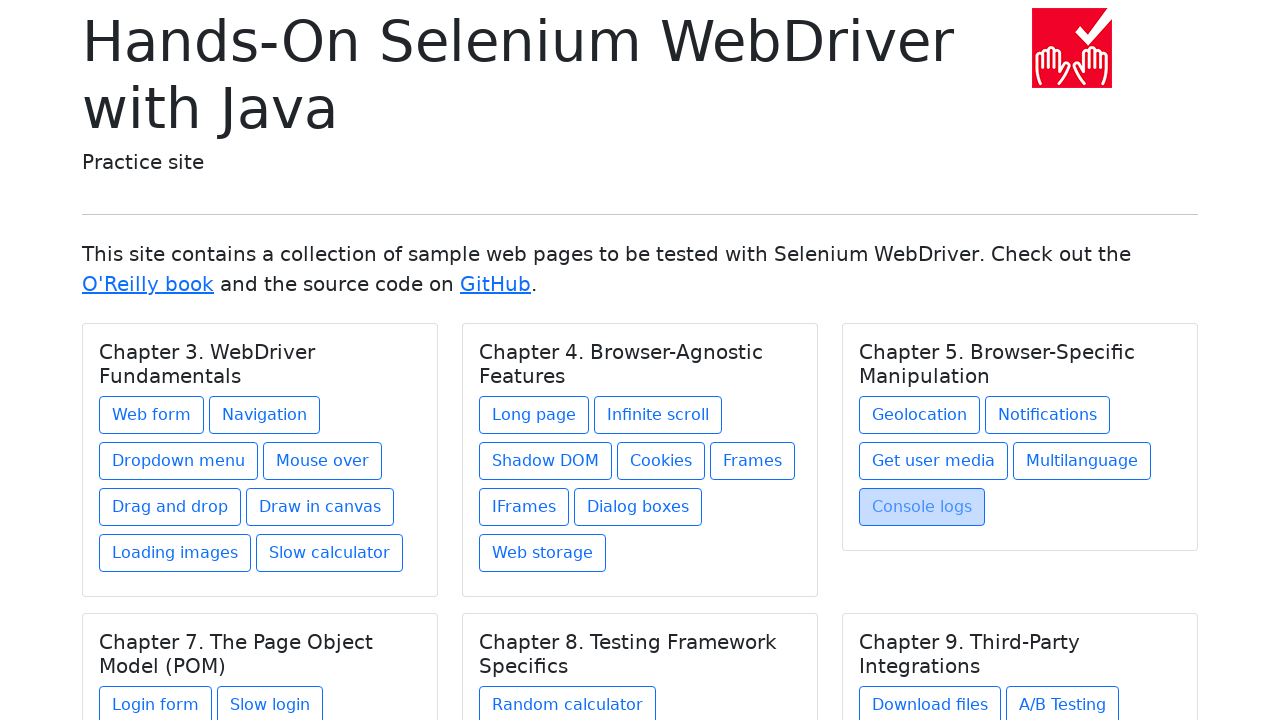

Re-fetched all chapter headings before processing chapter 4
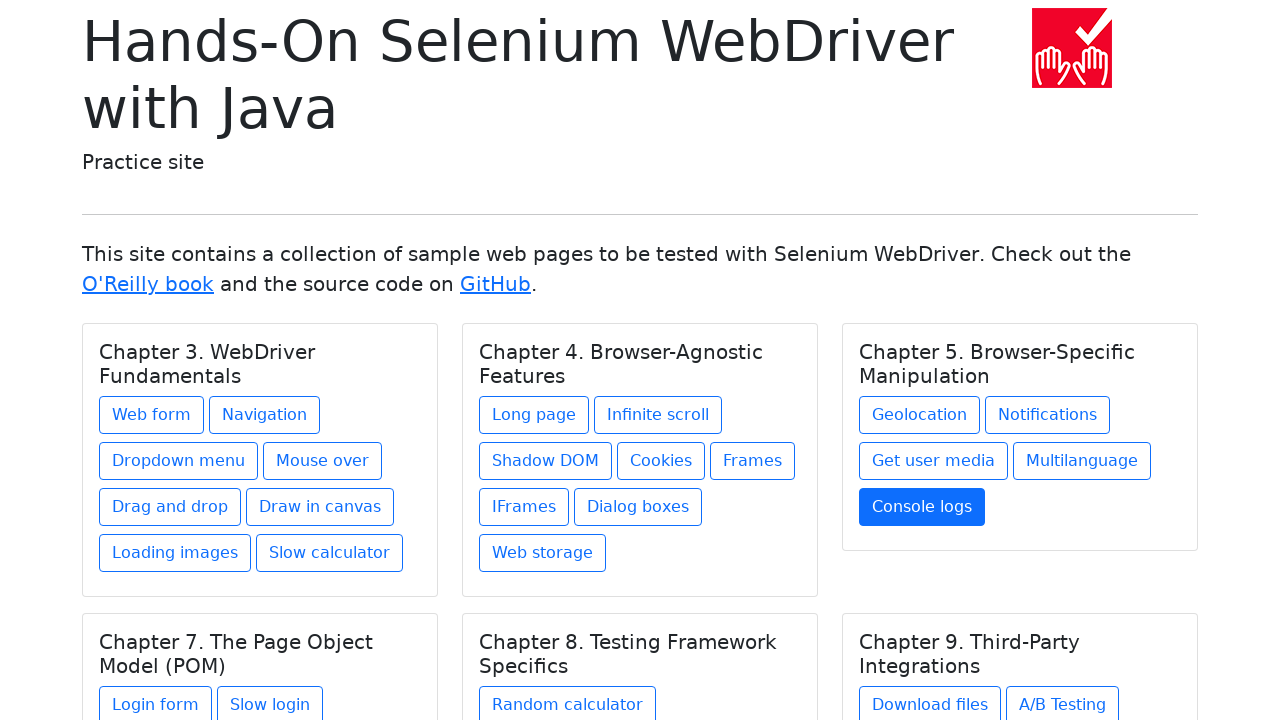

Selected chapter 4
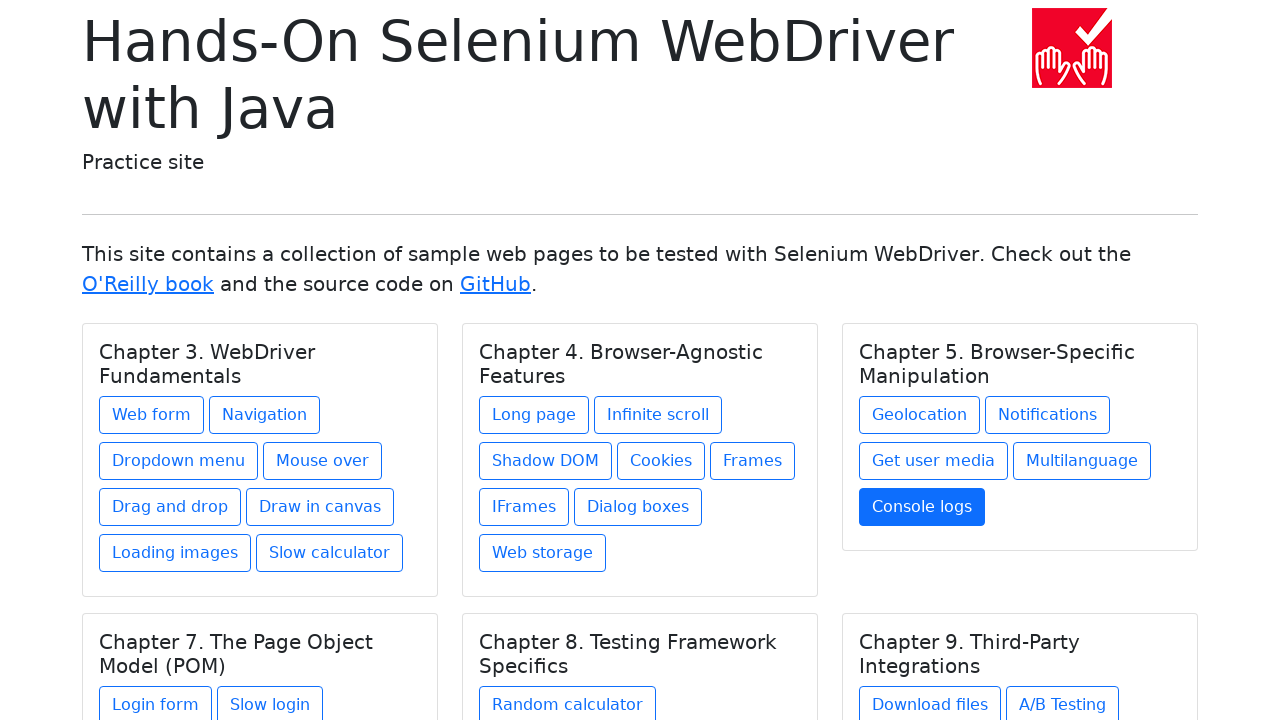

Retrieved 2 links from chapter 4
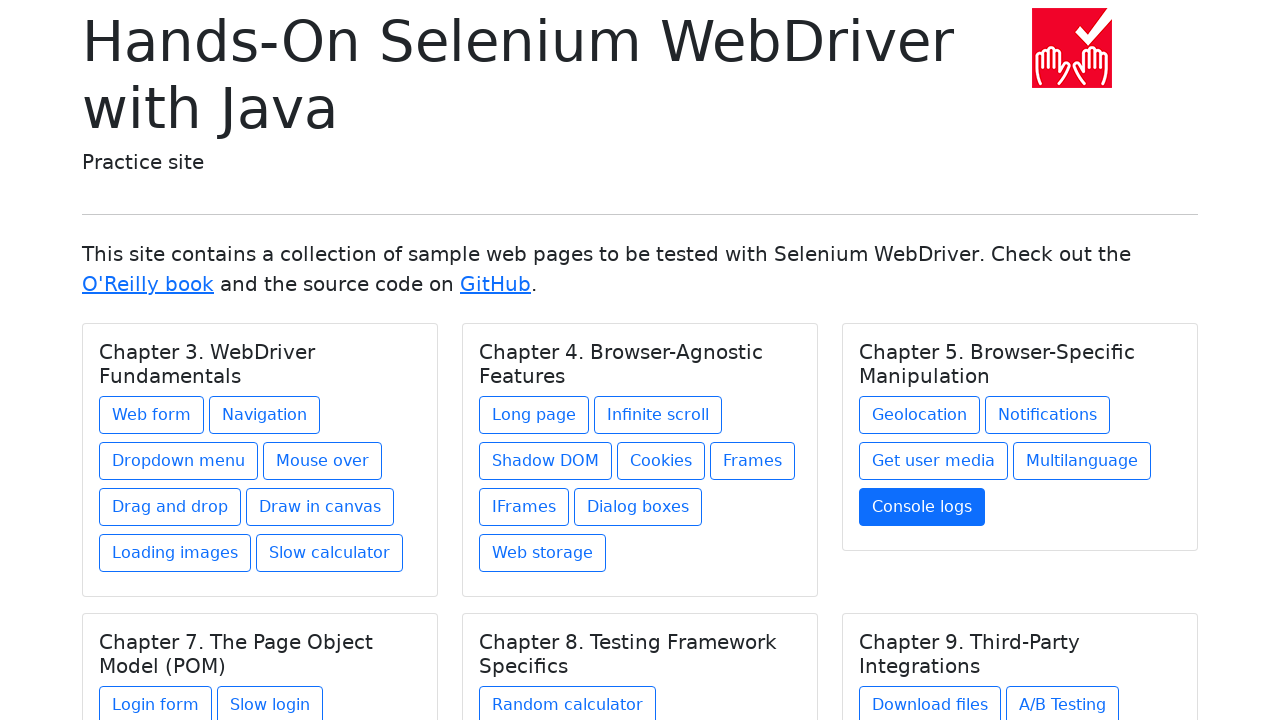

Re-fetched all chapters before clicking link 1 in chapter 4
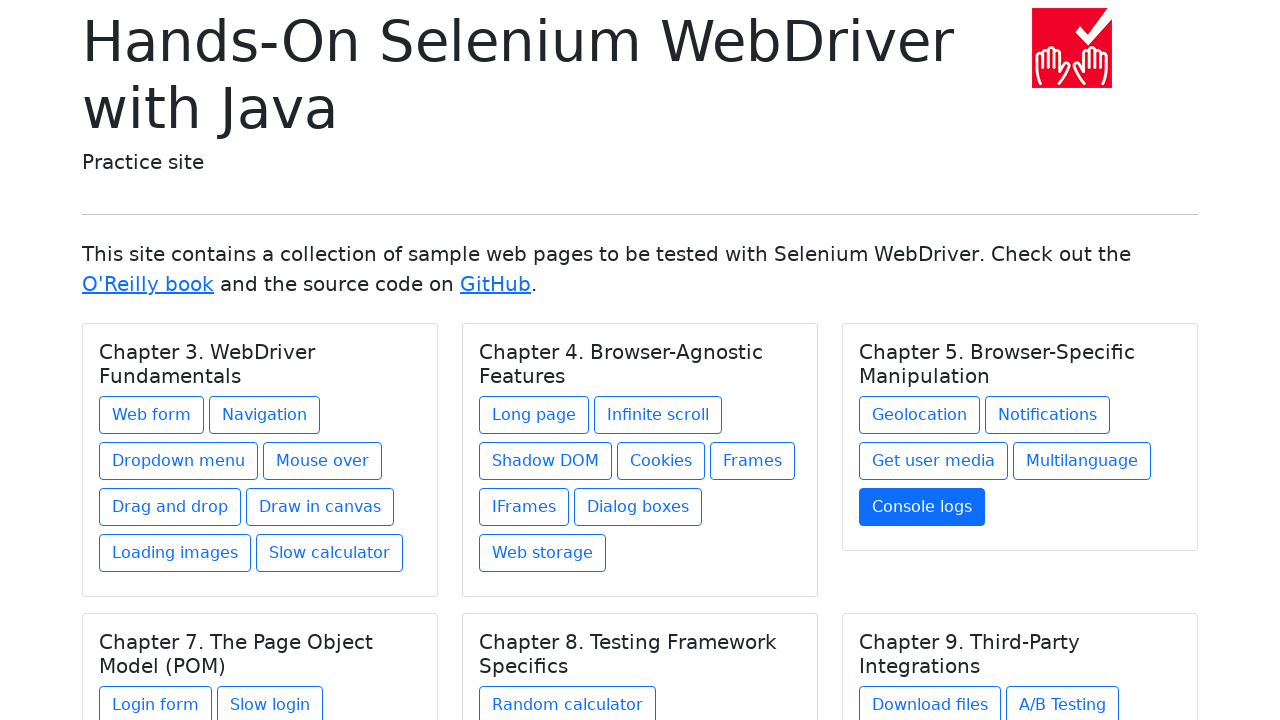

Re-selected chapter 4
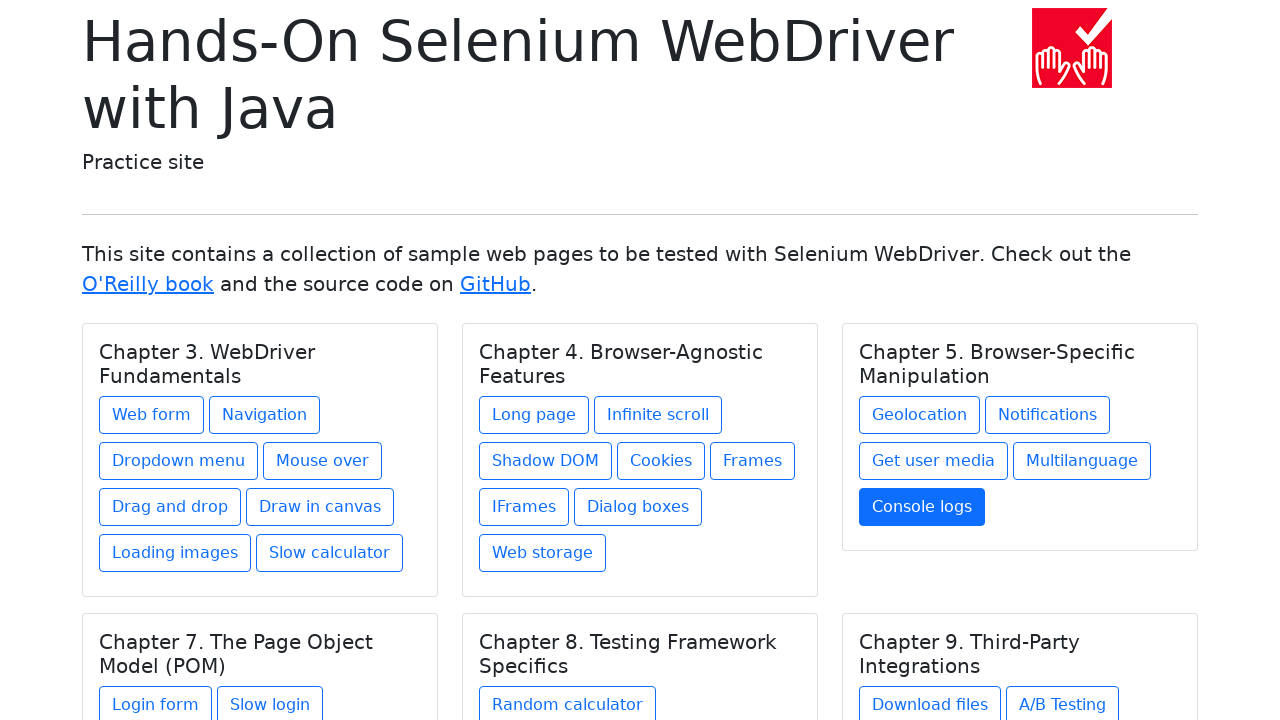

Re-fetched links from chapter 4
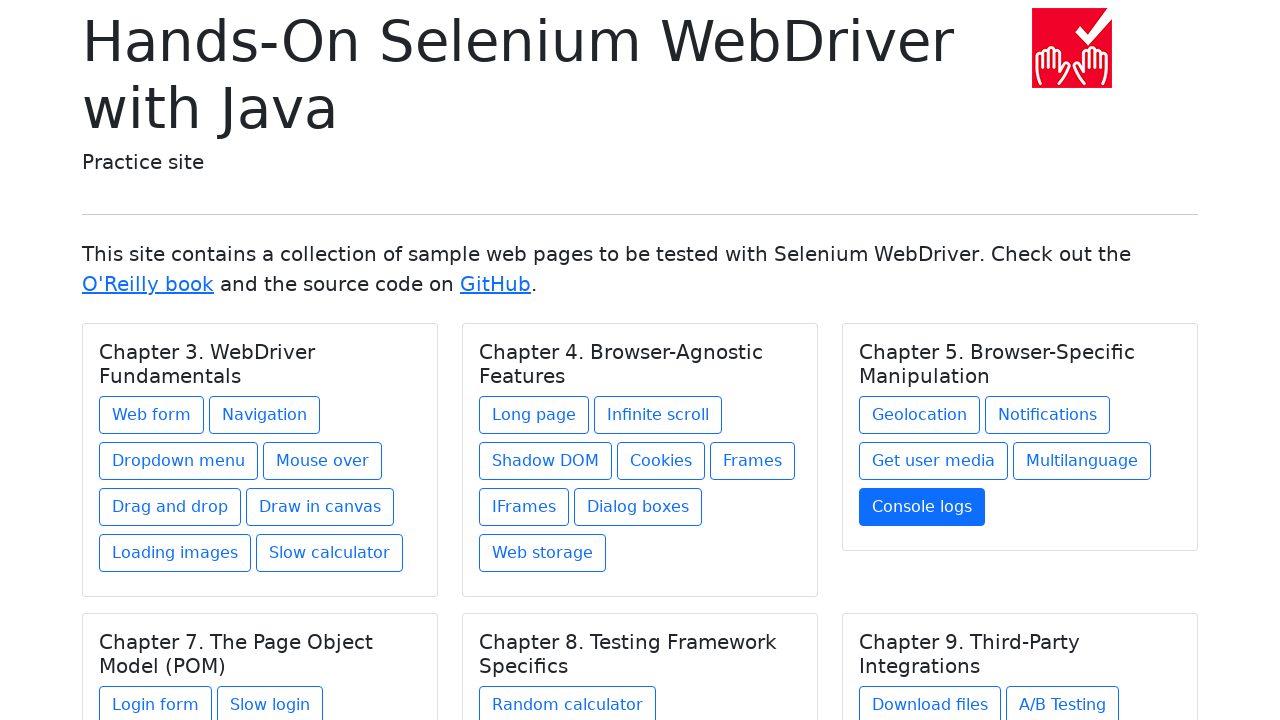

Clicked link 1 in chapter 4 at (156, 701) on h5.card-title >> nth=3 >> xpath=./../a >> nth=0
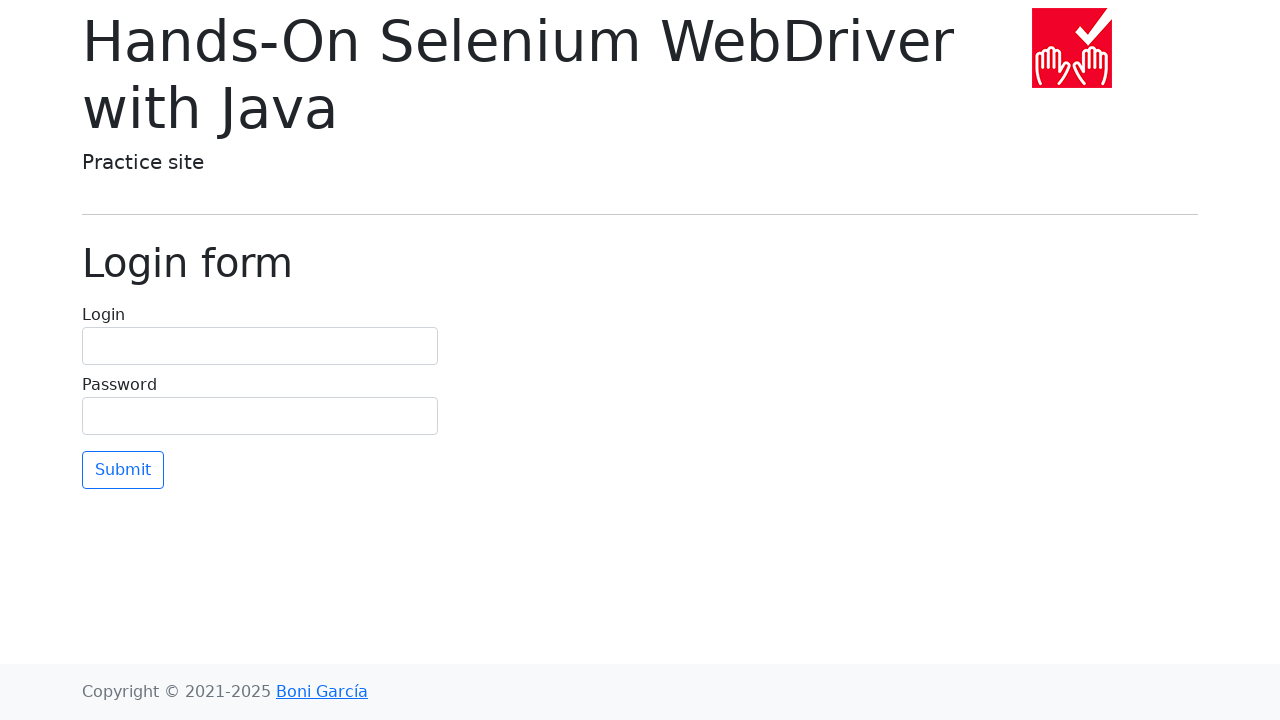

Navigated back to chapter list from link 1 in chapter 4
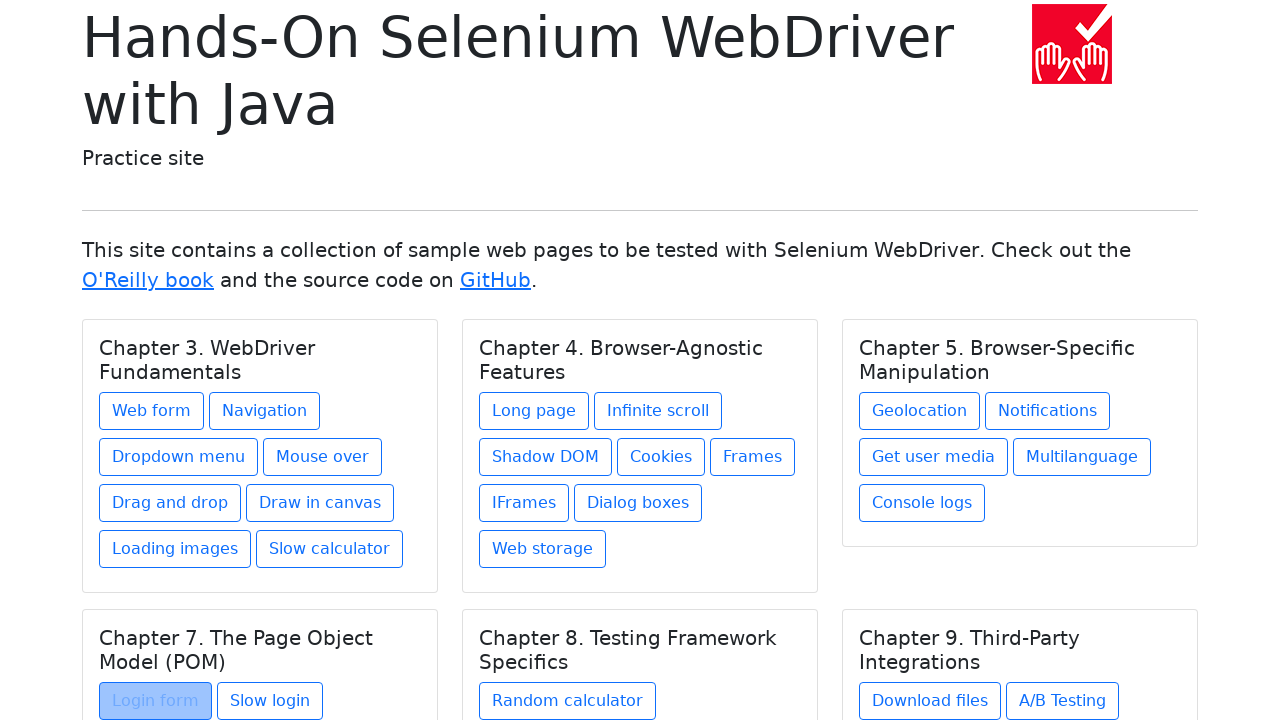

Re-fetched all chapters before clicking link 2 in chapter 4
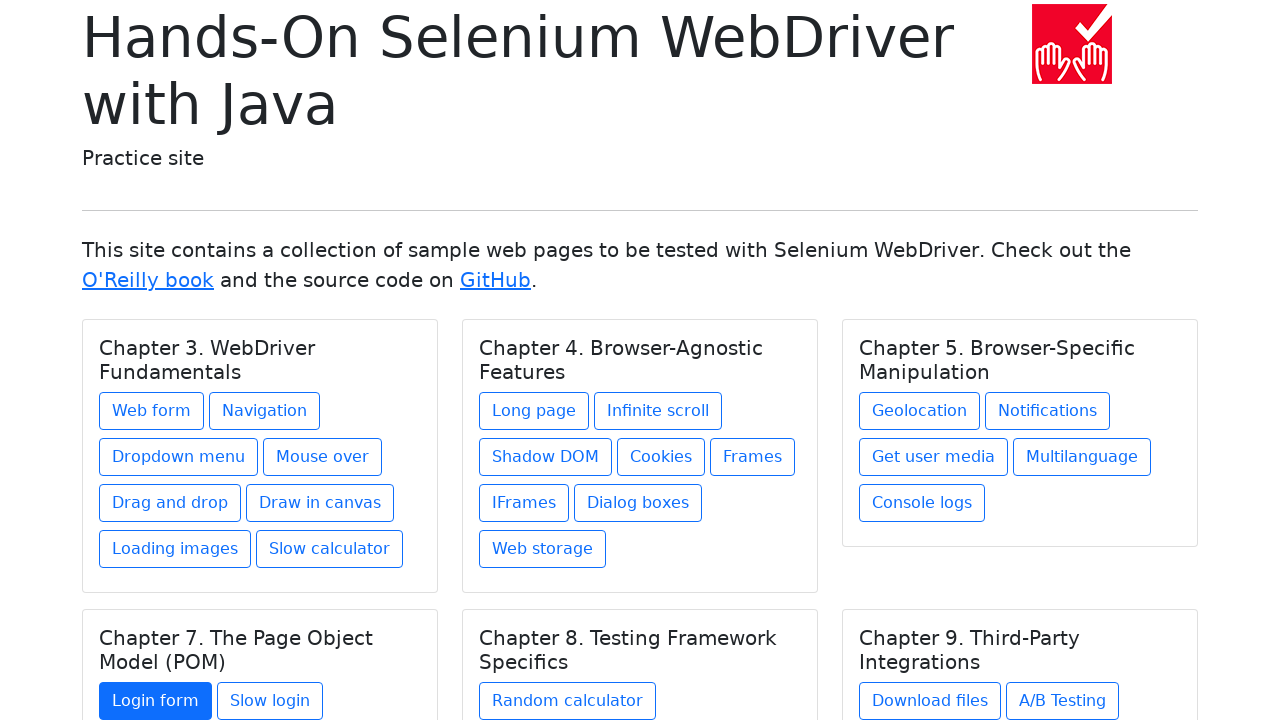

Re-selected chapter 4
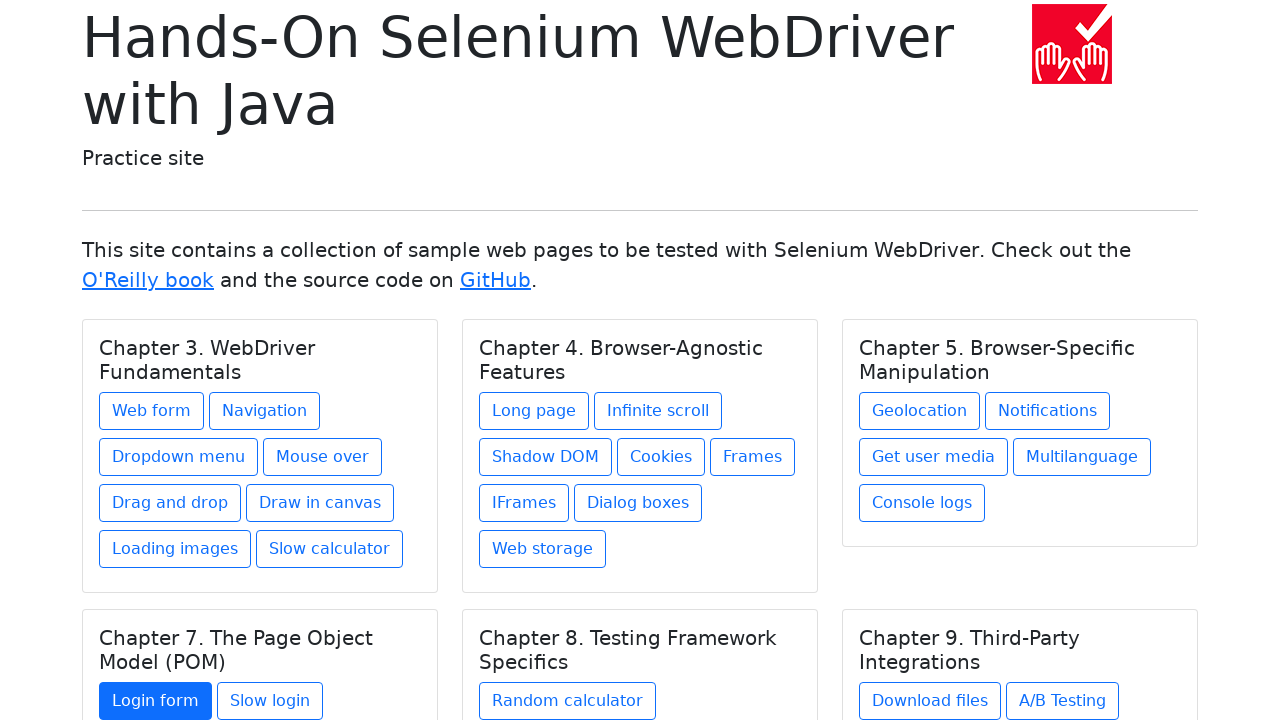

Re-fetched links from chapter 4
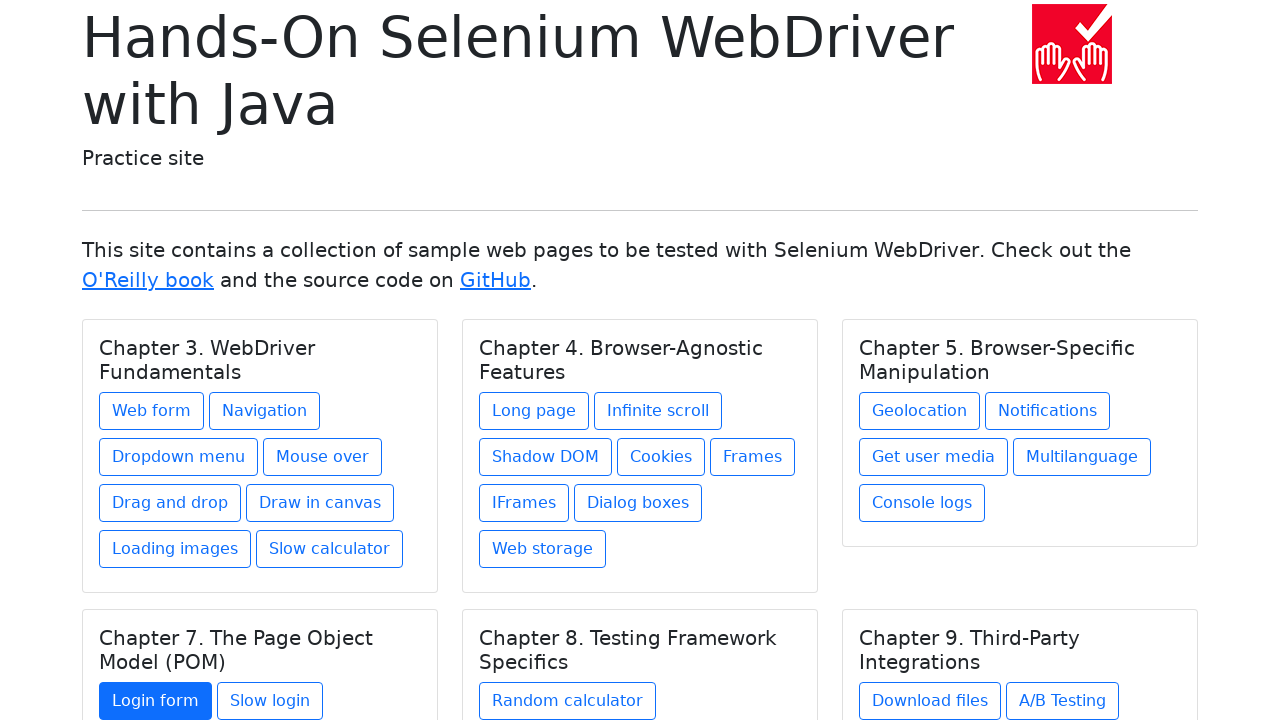

Clicked link 2 in chapter 4 at (270, 701) on h5.card-title >> nth=3 >> xpath=./../a >> nth=1
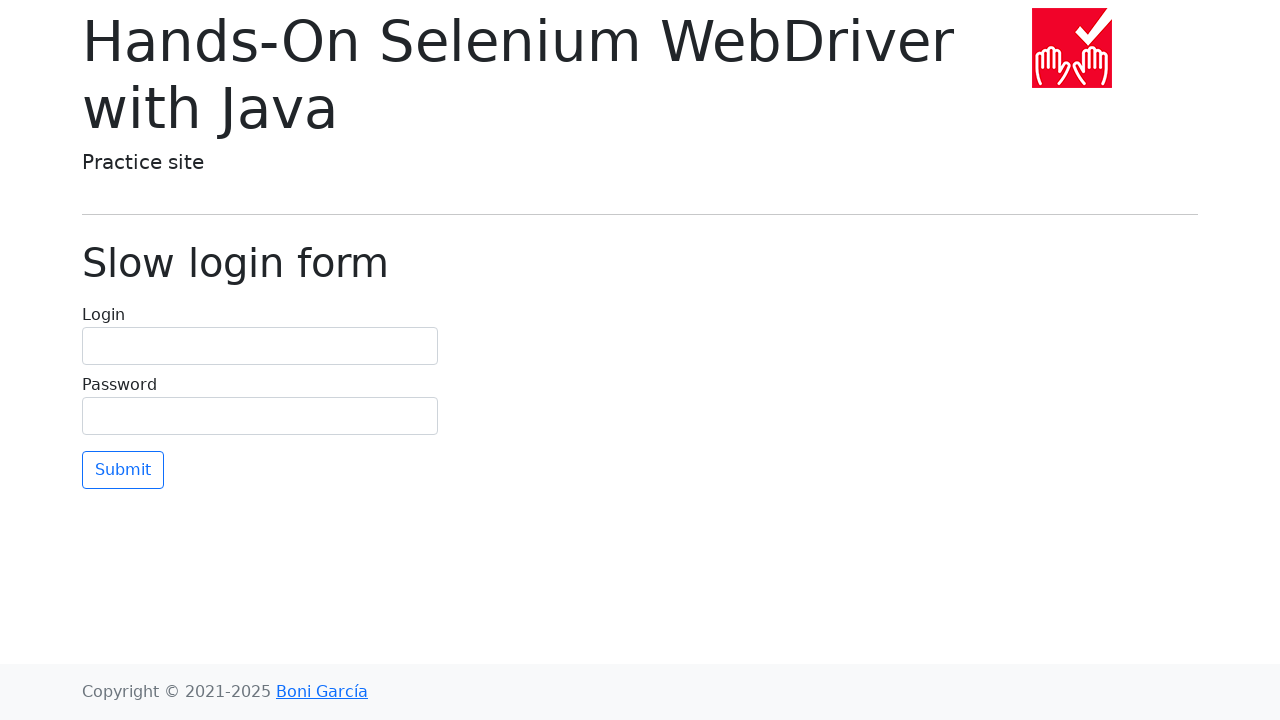

Navigated back to chapter list from link 2 in chapter 4
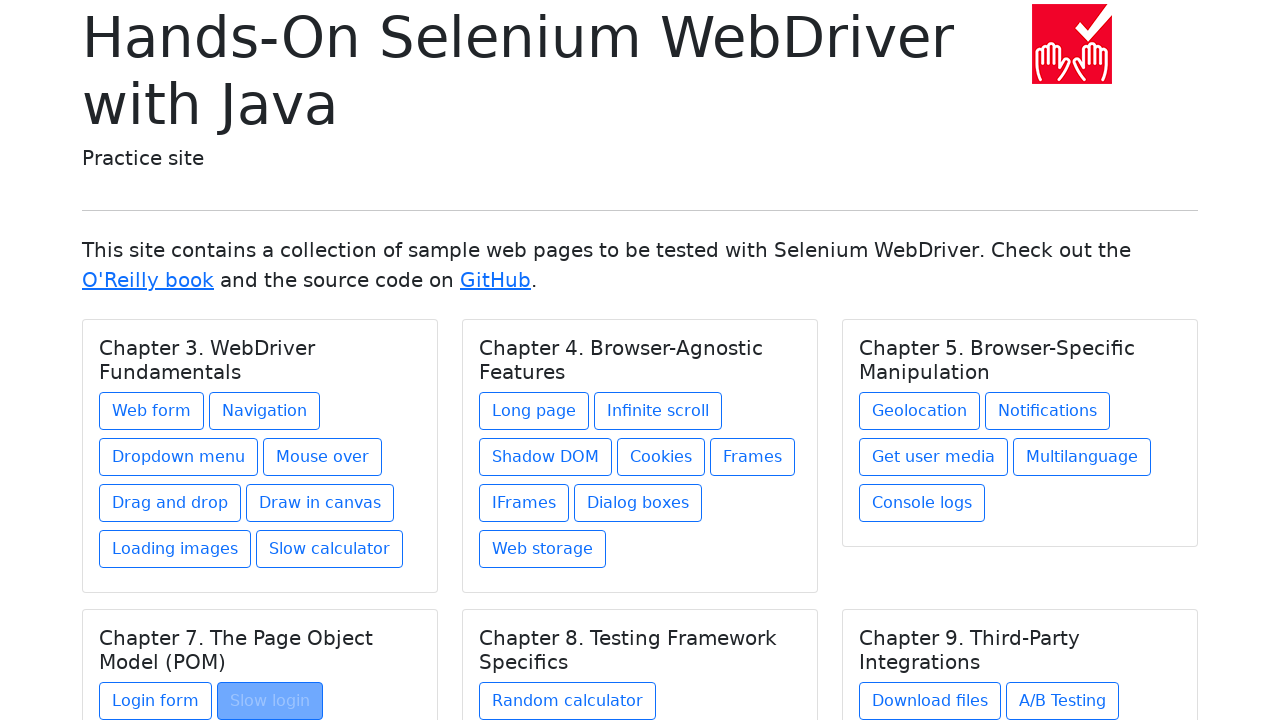

Re-fetched all chapter headings before processing chapter 5
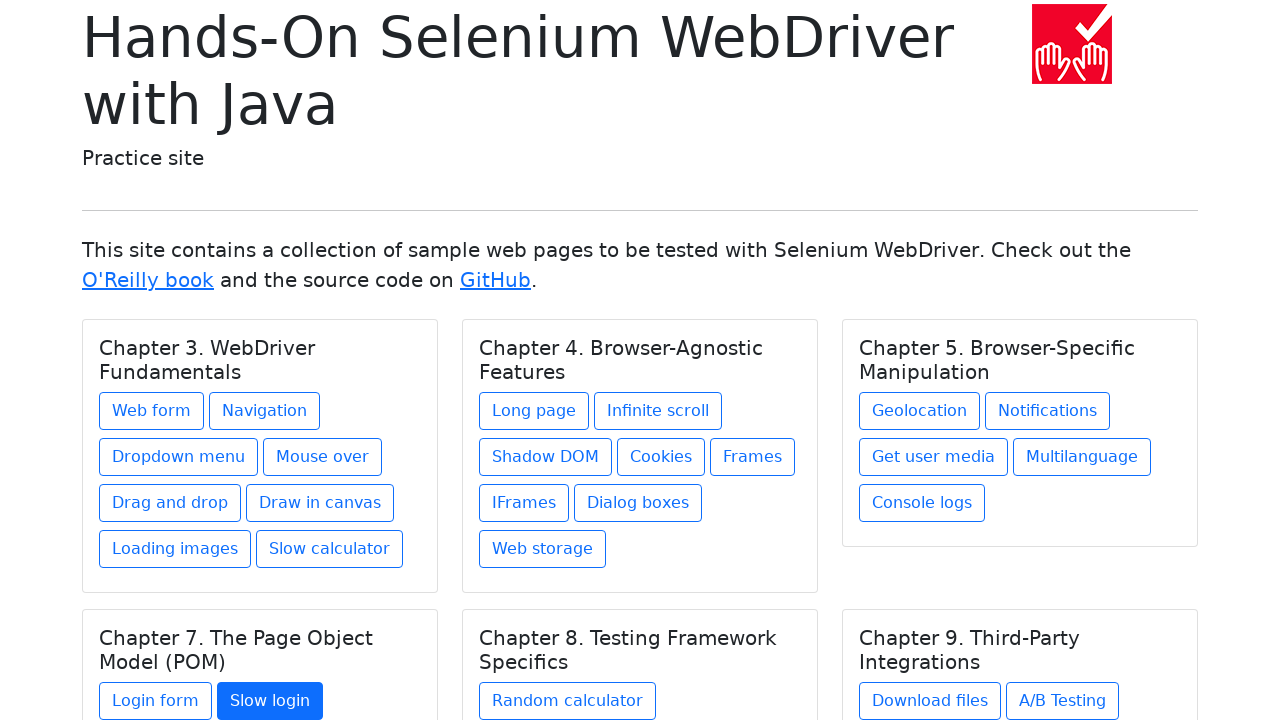

Selected chapter 5
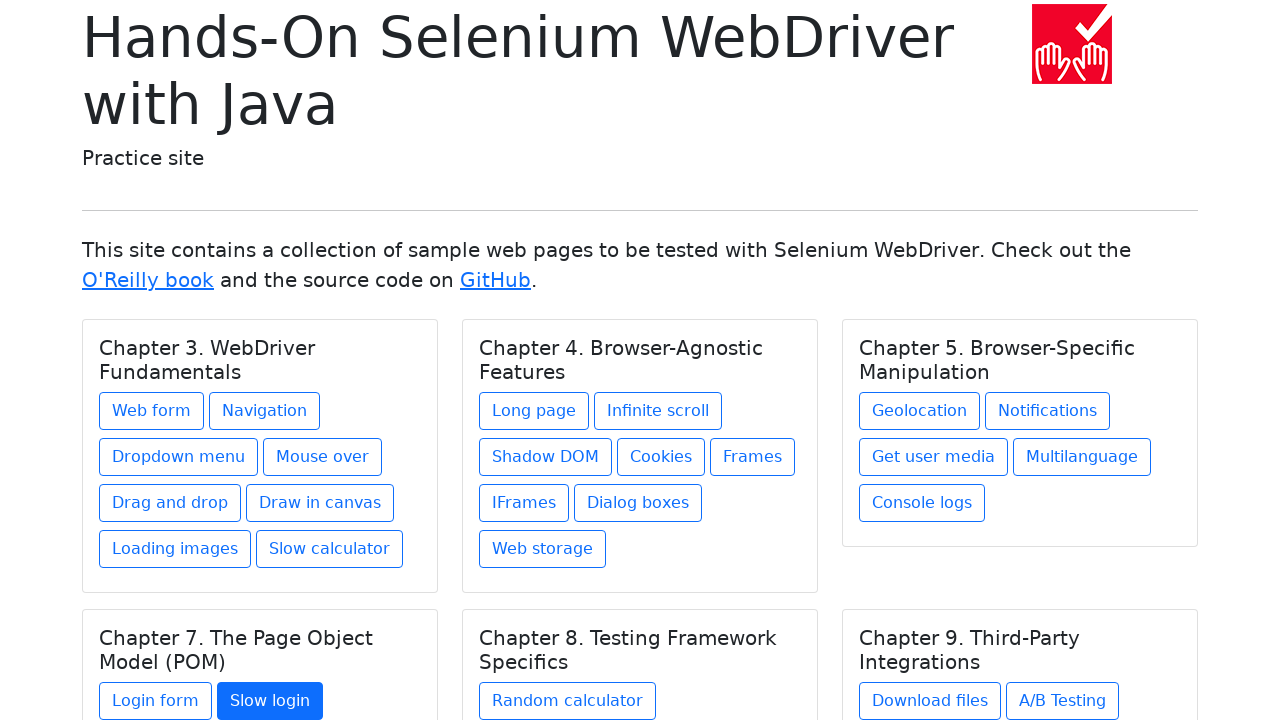

Retrieved 1 links from chapter 5
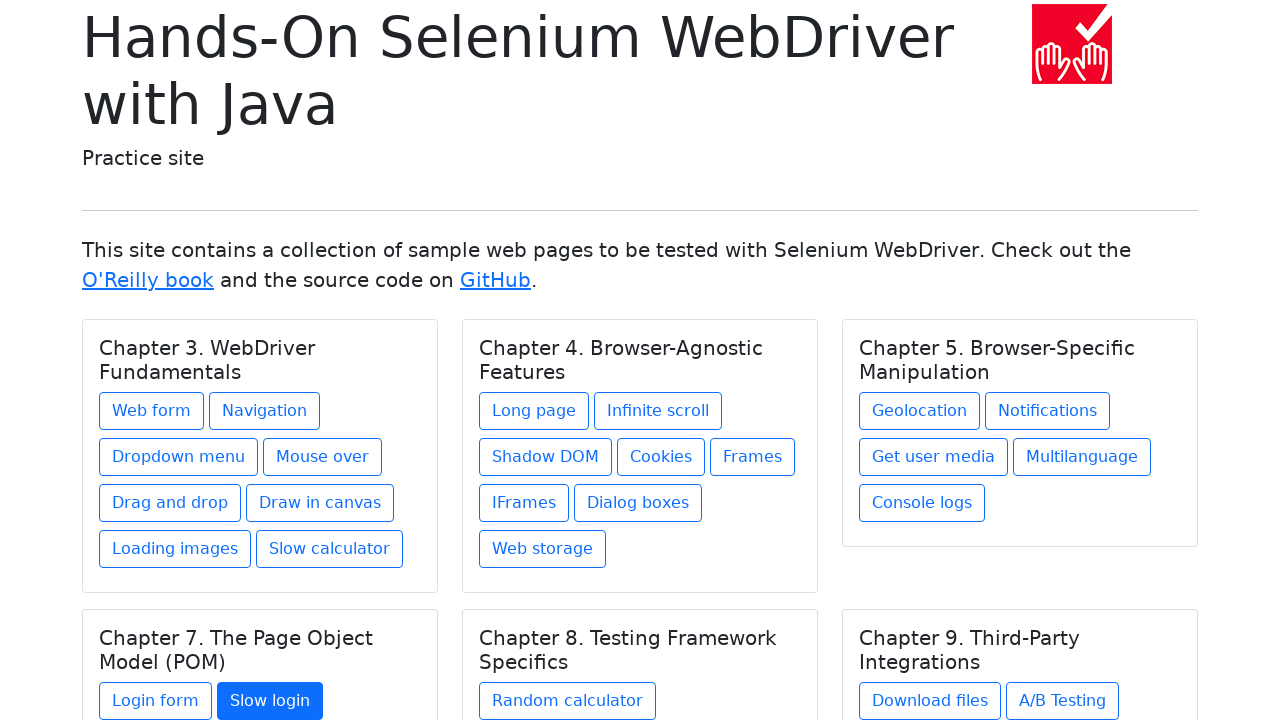

Re-fetched all chapters before clicking link 1 in chapter 5
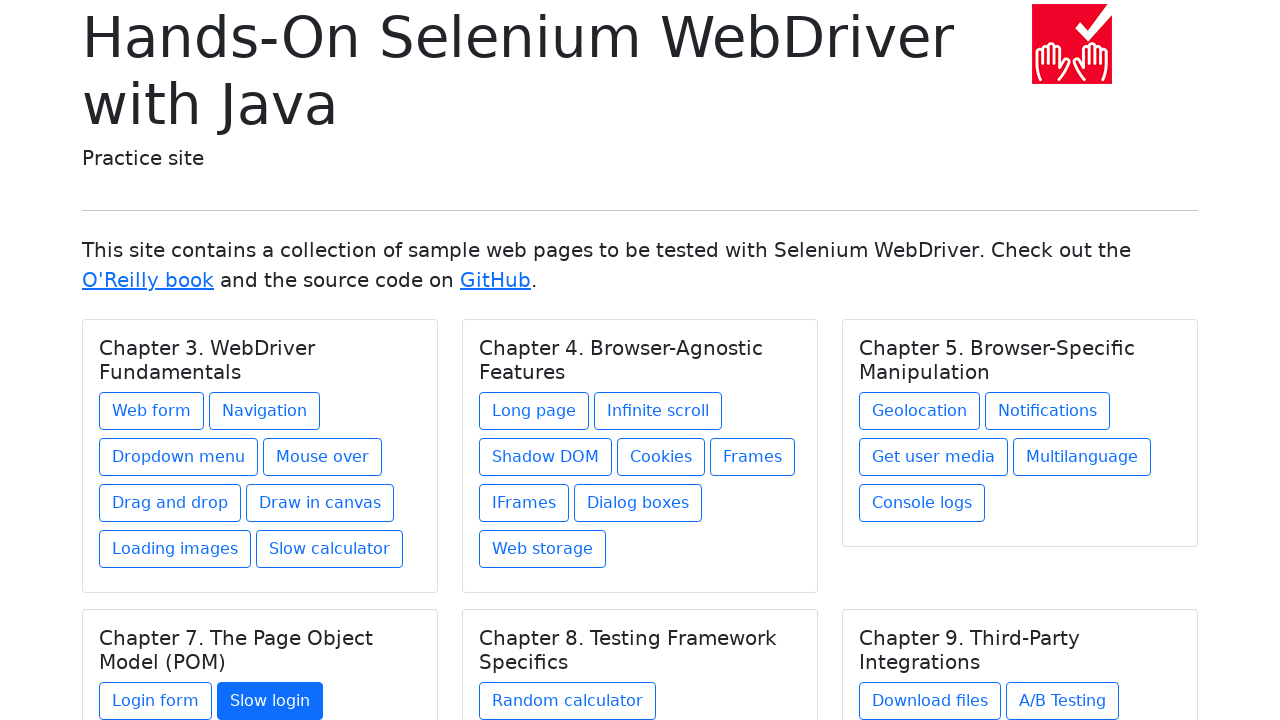

Re-selected chapter 5
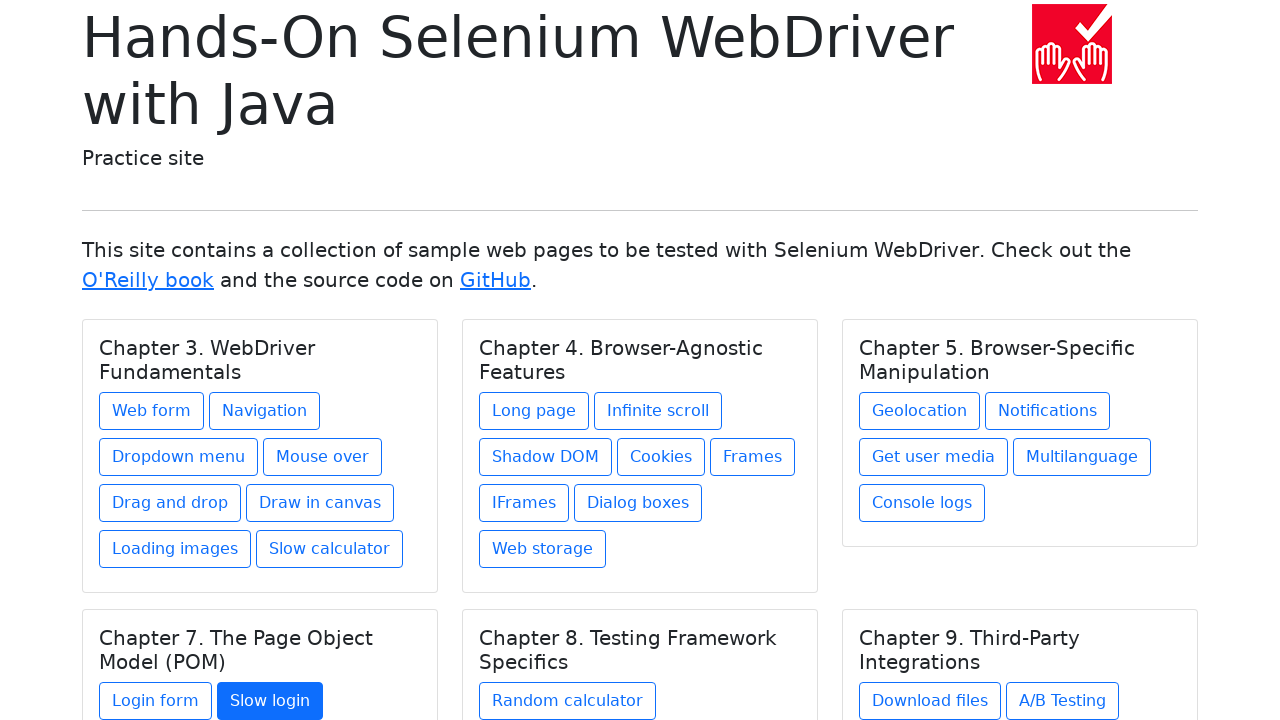

Re-fetched links from chapter 5
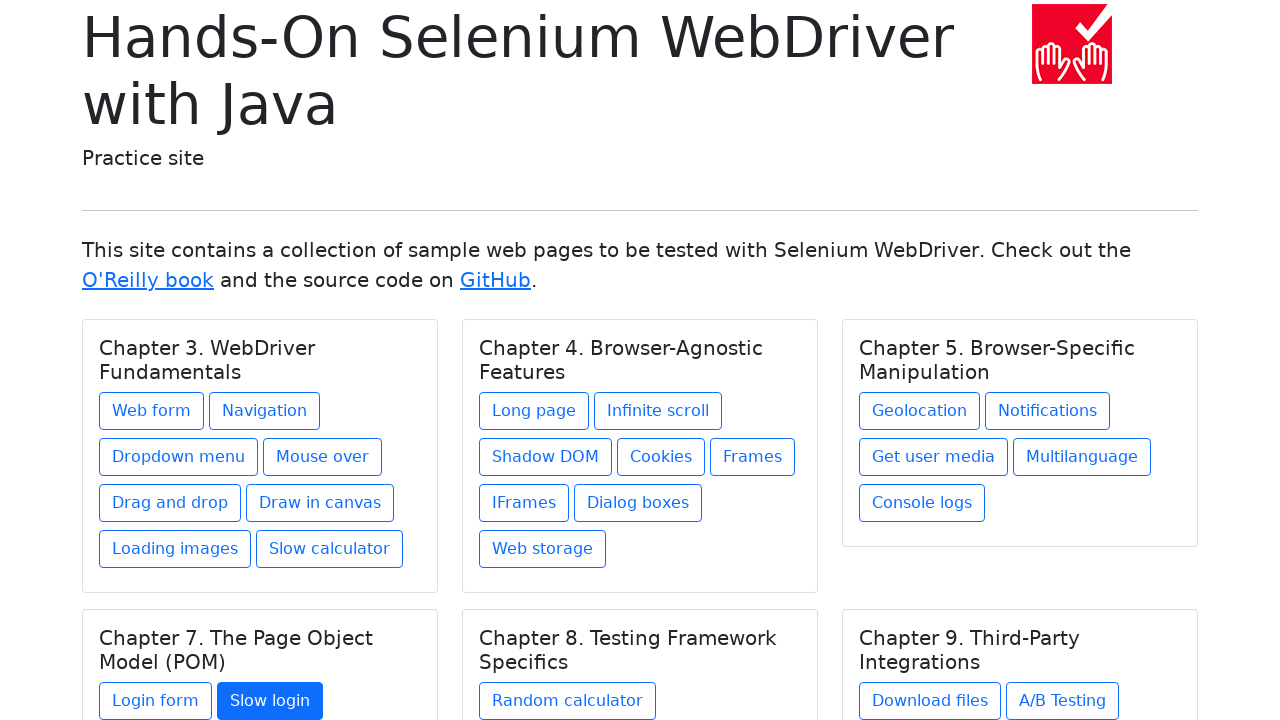

Clicked link 1 in chapter 5 at (568, 701) on h5.card-title >> nth=4 >> xpath=./../a >> nth=0
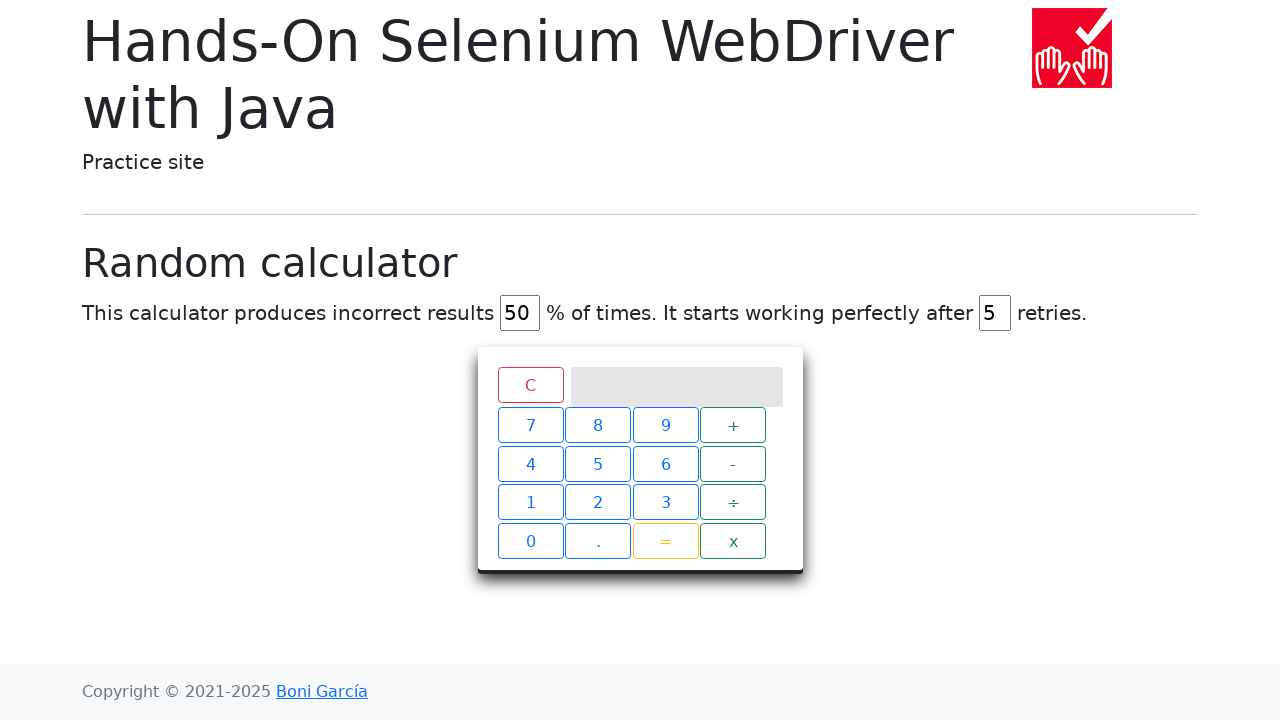

Navigated back to chapter list from link 1 in chapter 5
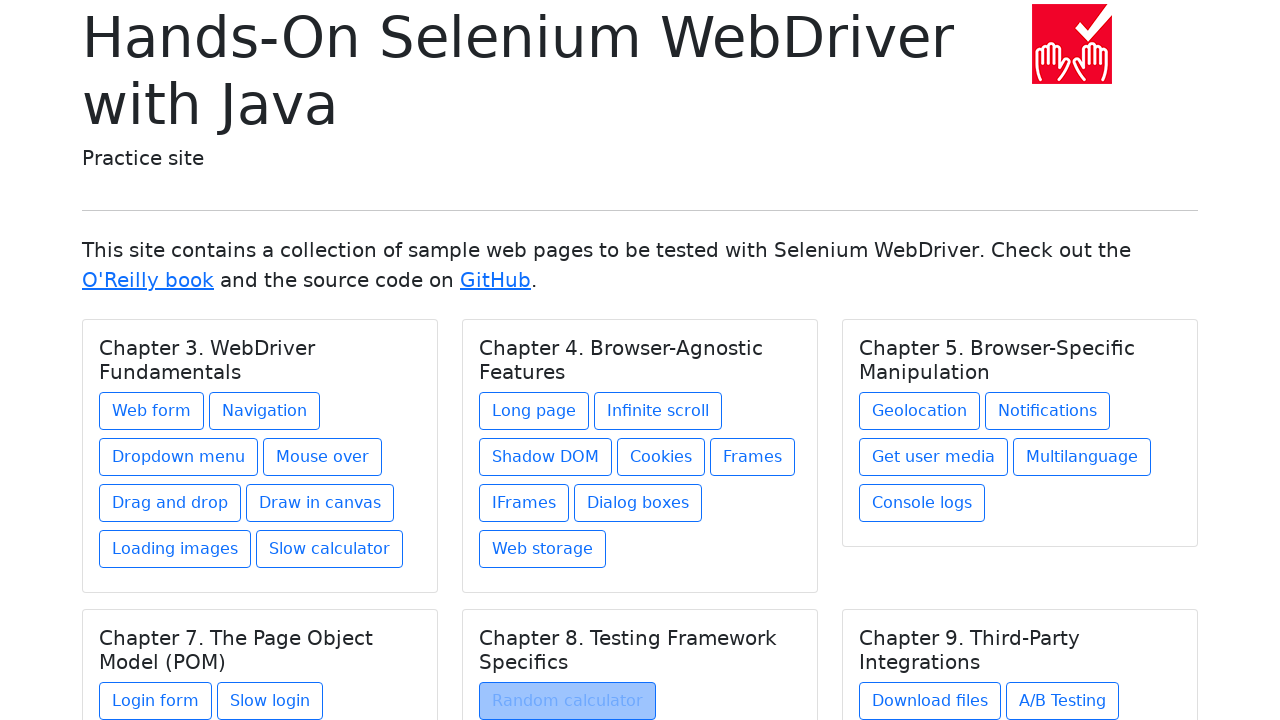

Re-fetched all chapter headings before processing chapter 6
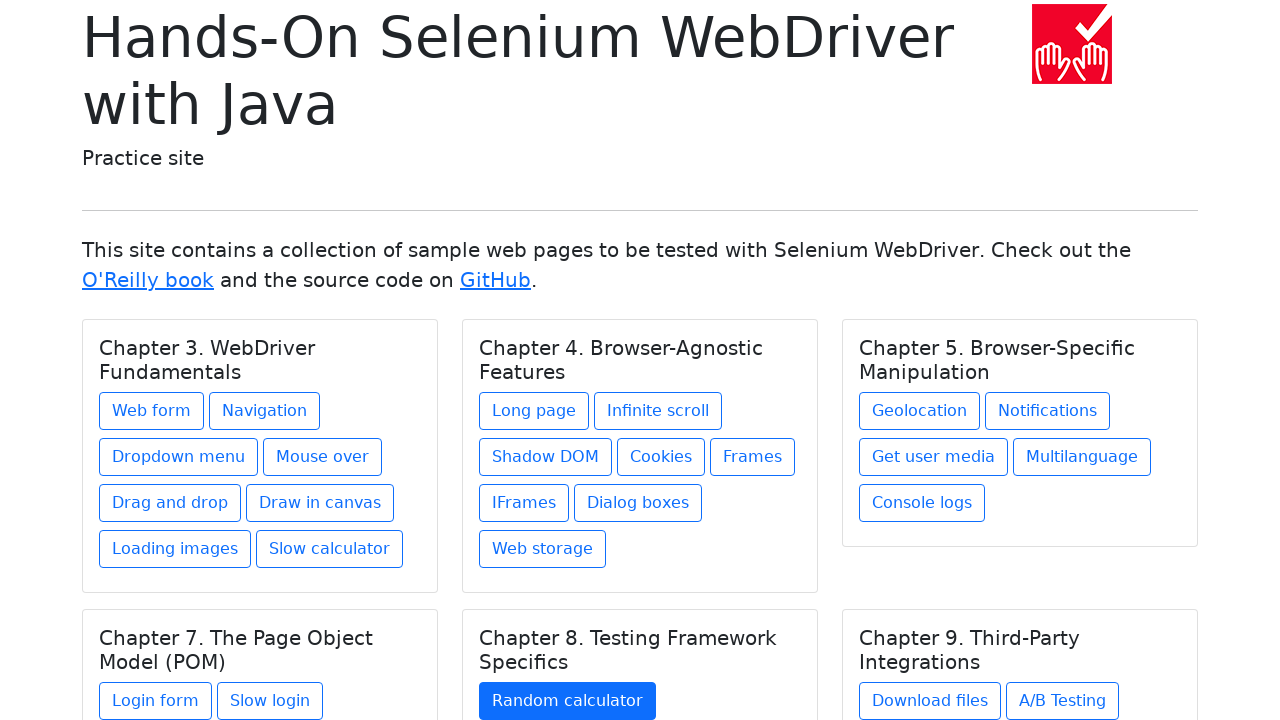

Selected chapter 6
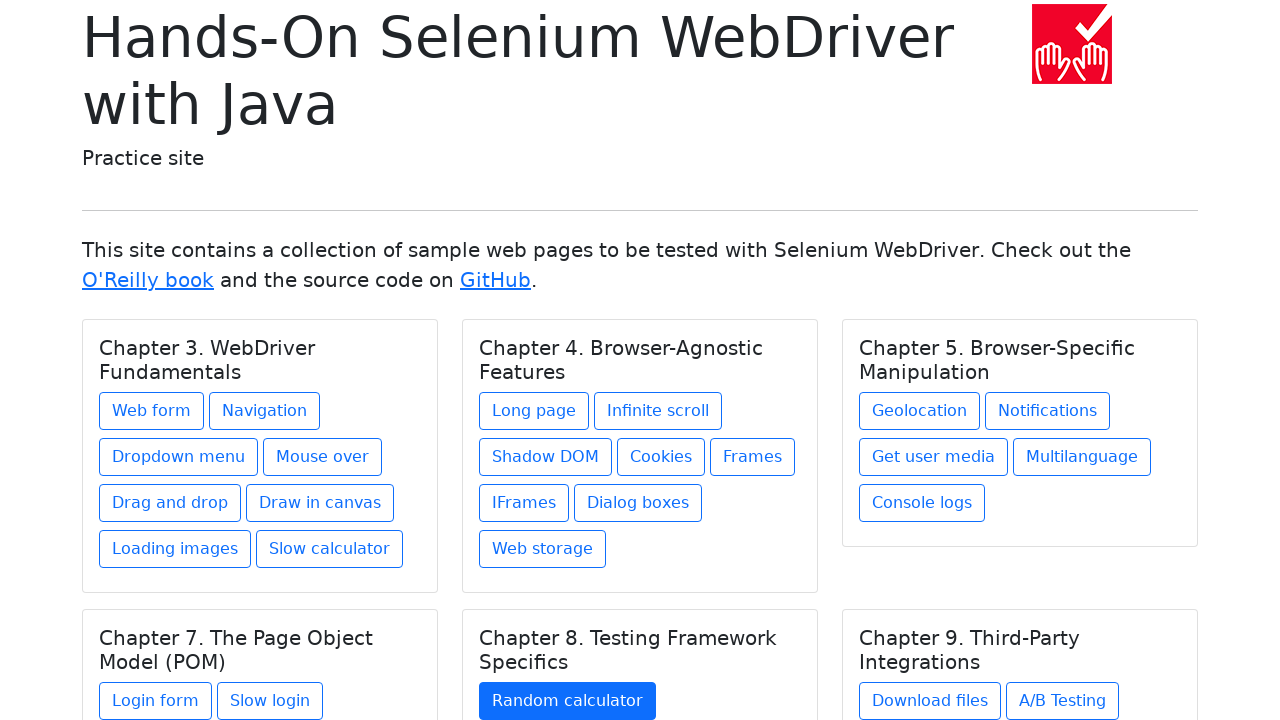

Retrieved 3 links from chapter 6
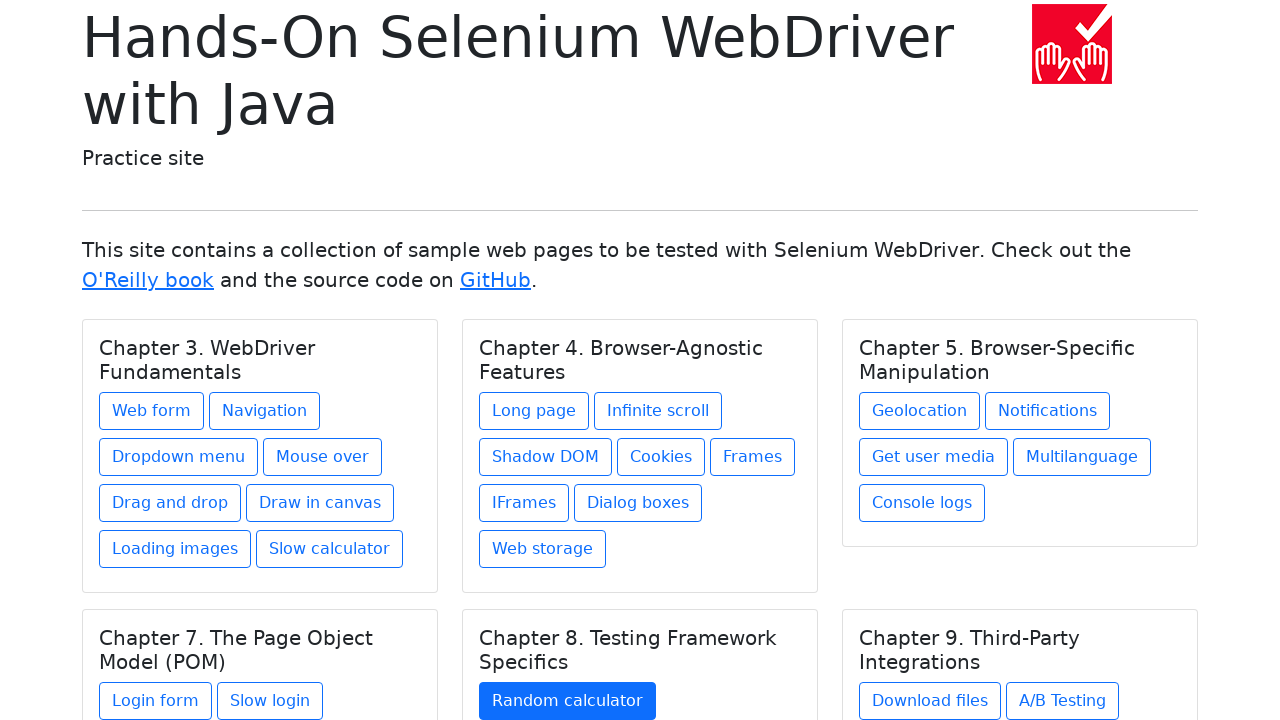

Re-fetched all chapters before clicking link 1 in chapter 6
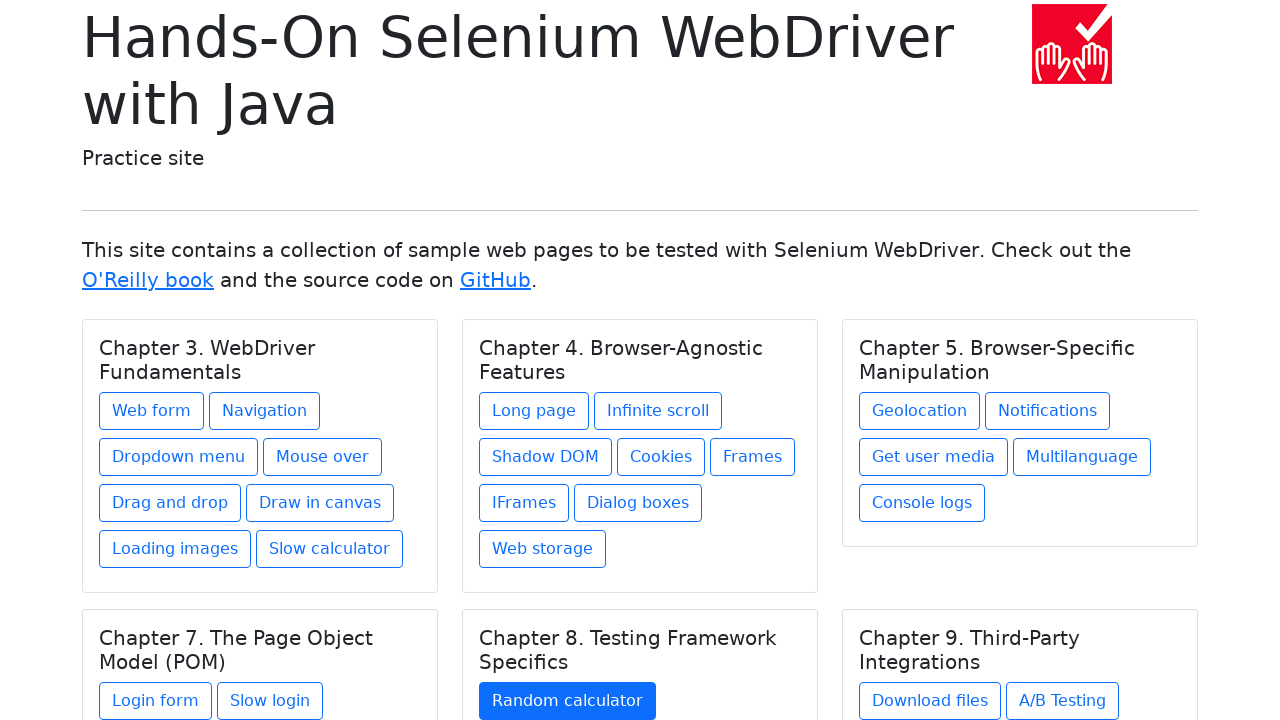

Re-selected chapter 6
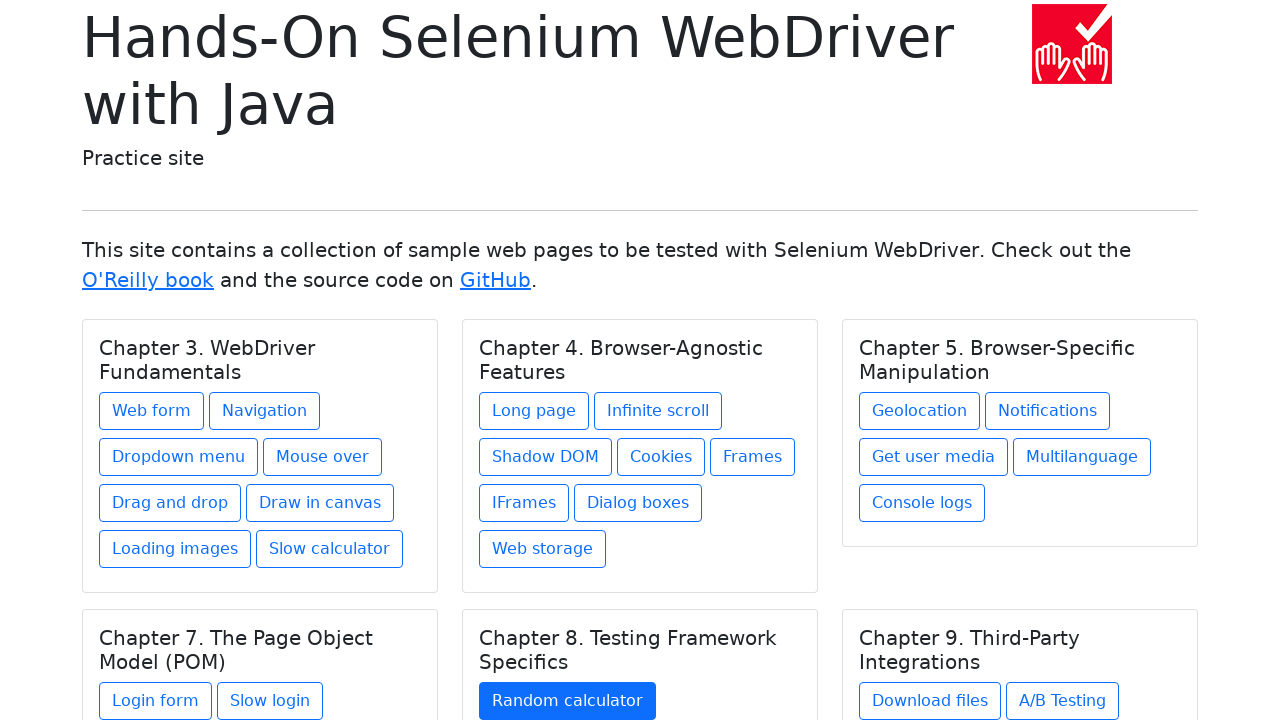

Re-fetched links from chapter 6
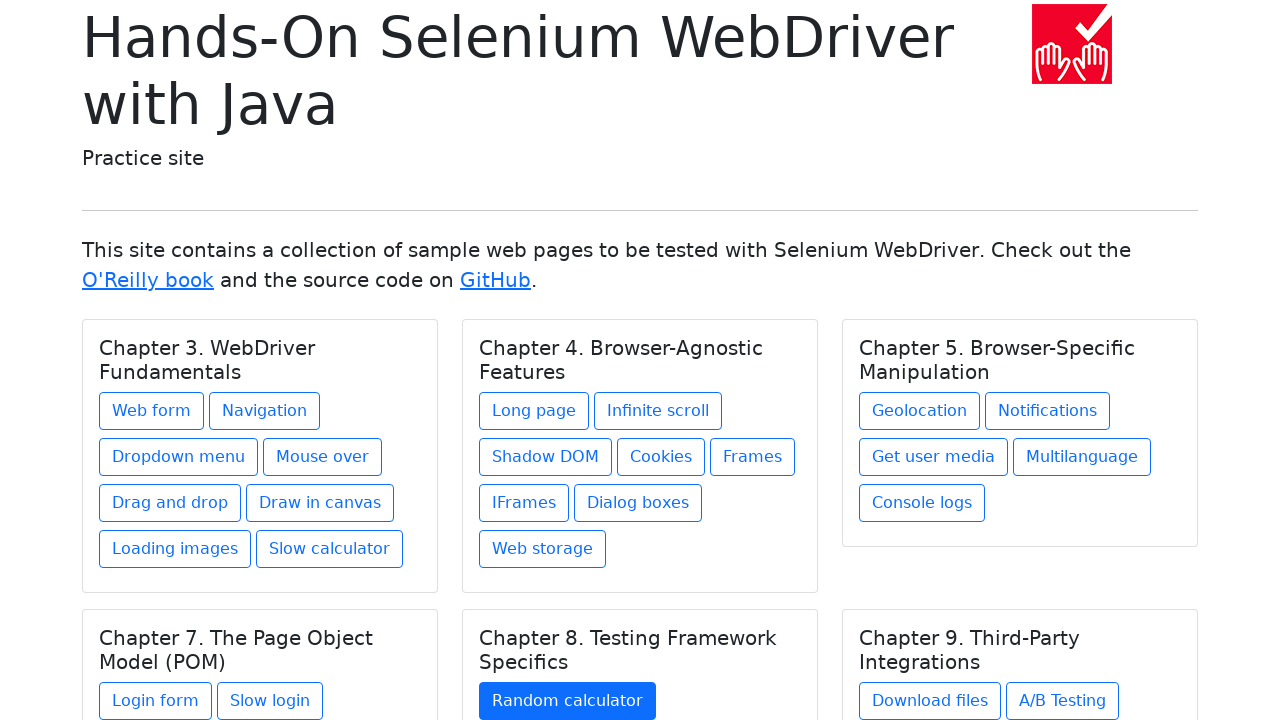

Clicked link 1 in chapter 6 at (930, 701) on h5.card-title >> nth=5 >> xpath=./../a >> nth=0
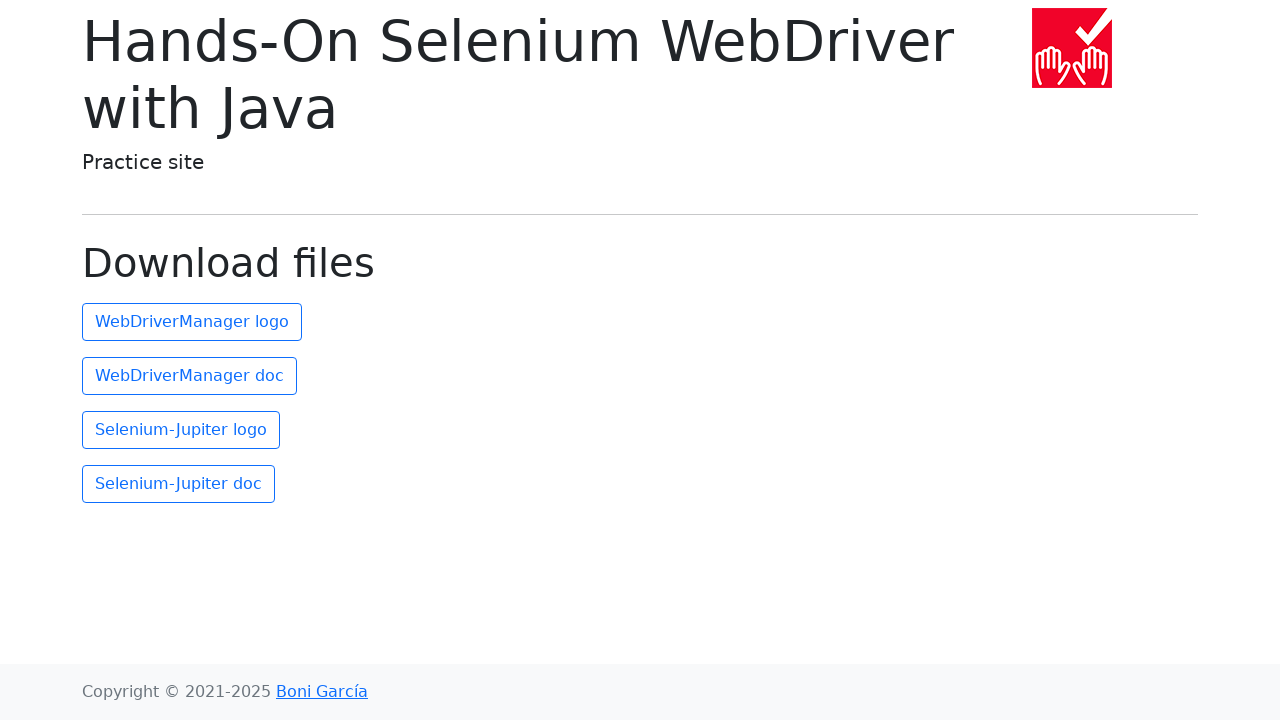

Navigated back to chapter list from link 1 in chapter 6
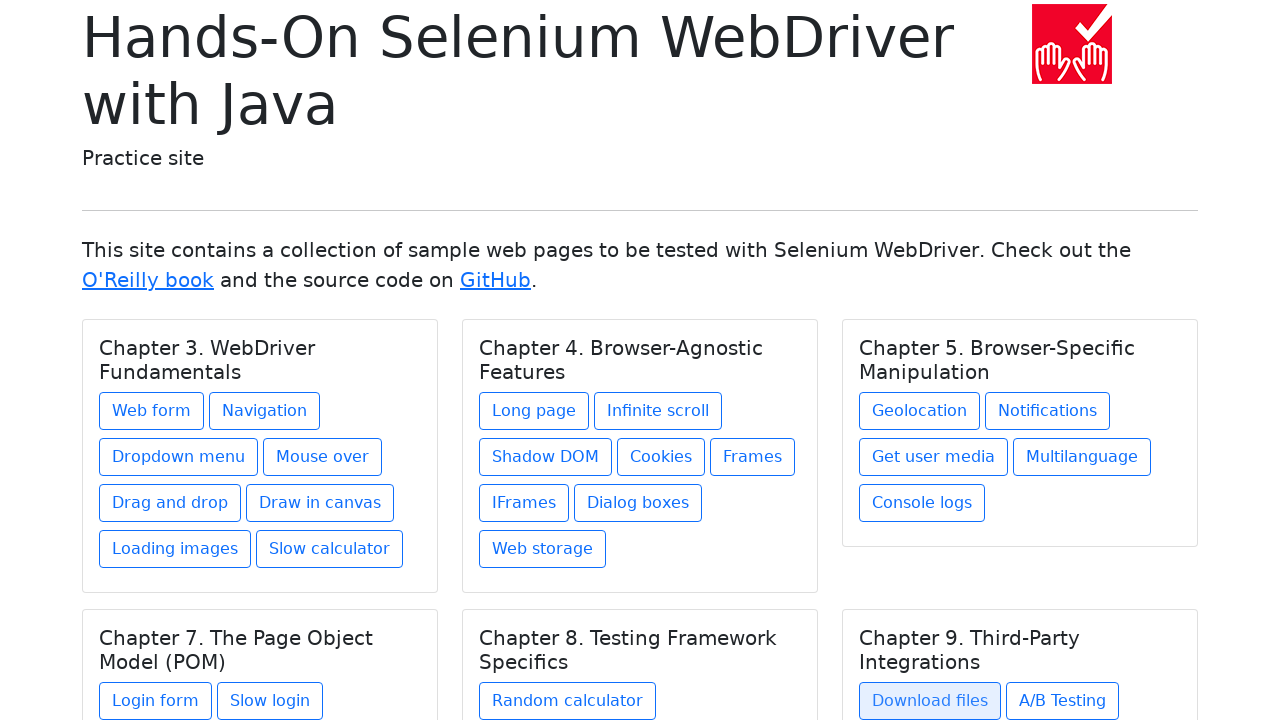

Re-fetched all chapters before clicking link 2 in chapter 6
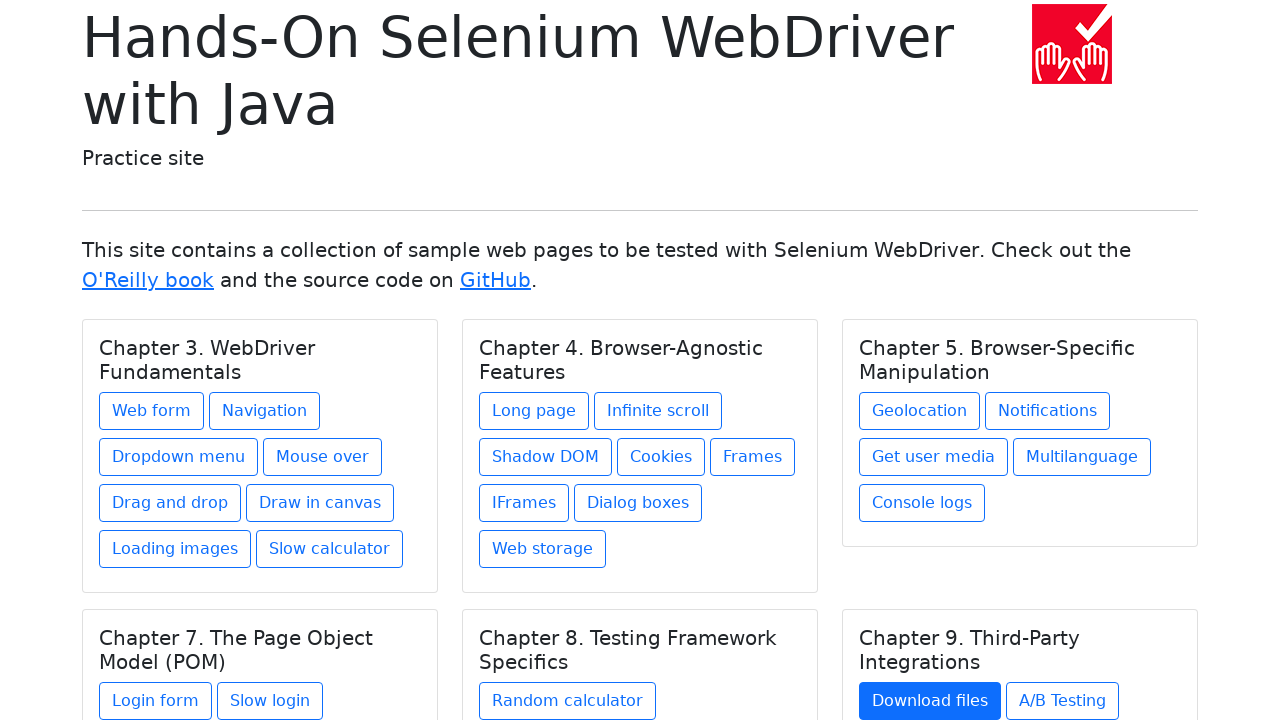

Re-selected chapter 6
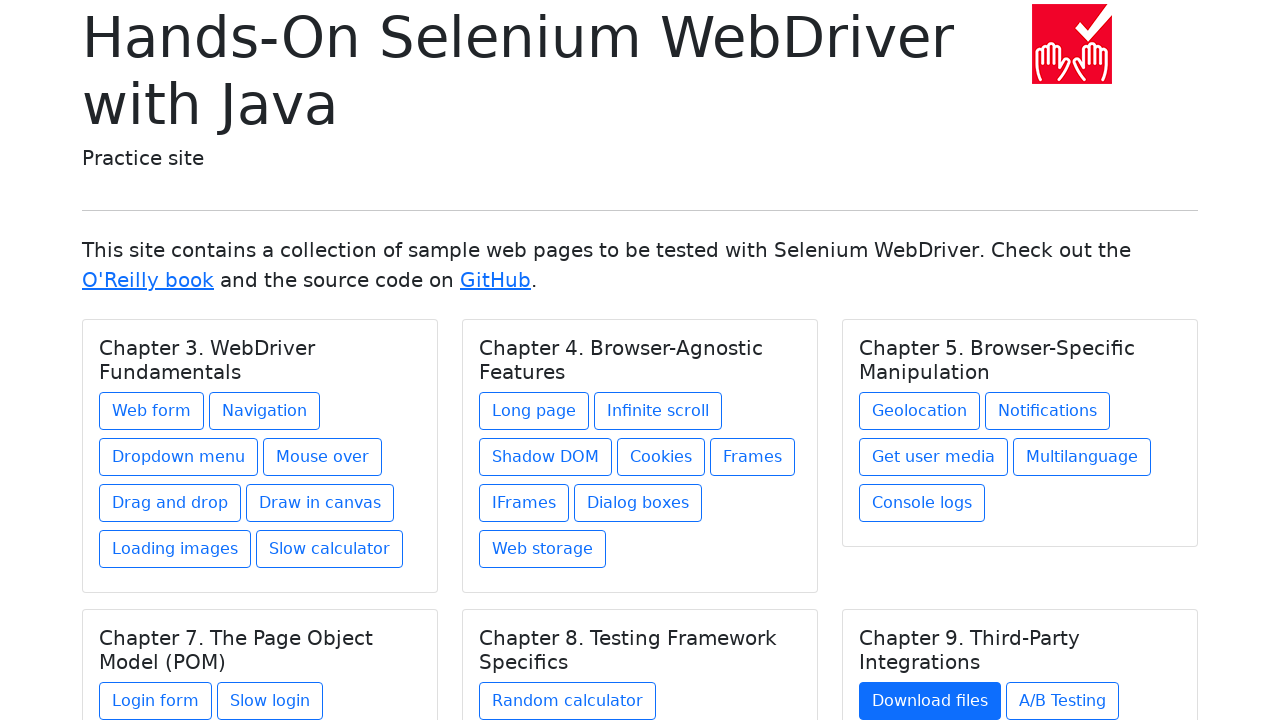

Re-fetched links from chapter 6
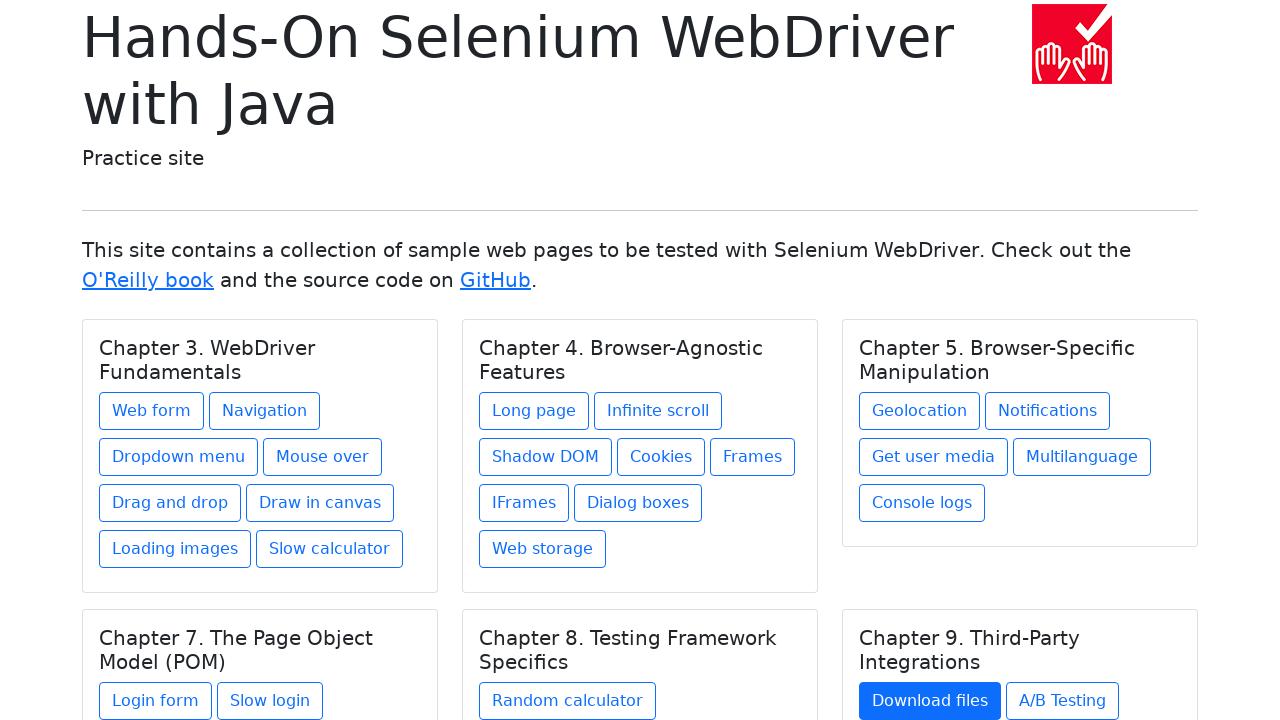

Clicked link 2 in chapter 6 at (1062, 701) on h5.card-title >> nth=5 >> xpath=./../a >> nth=1
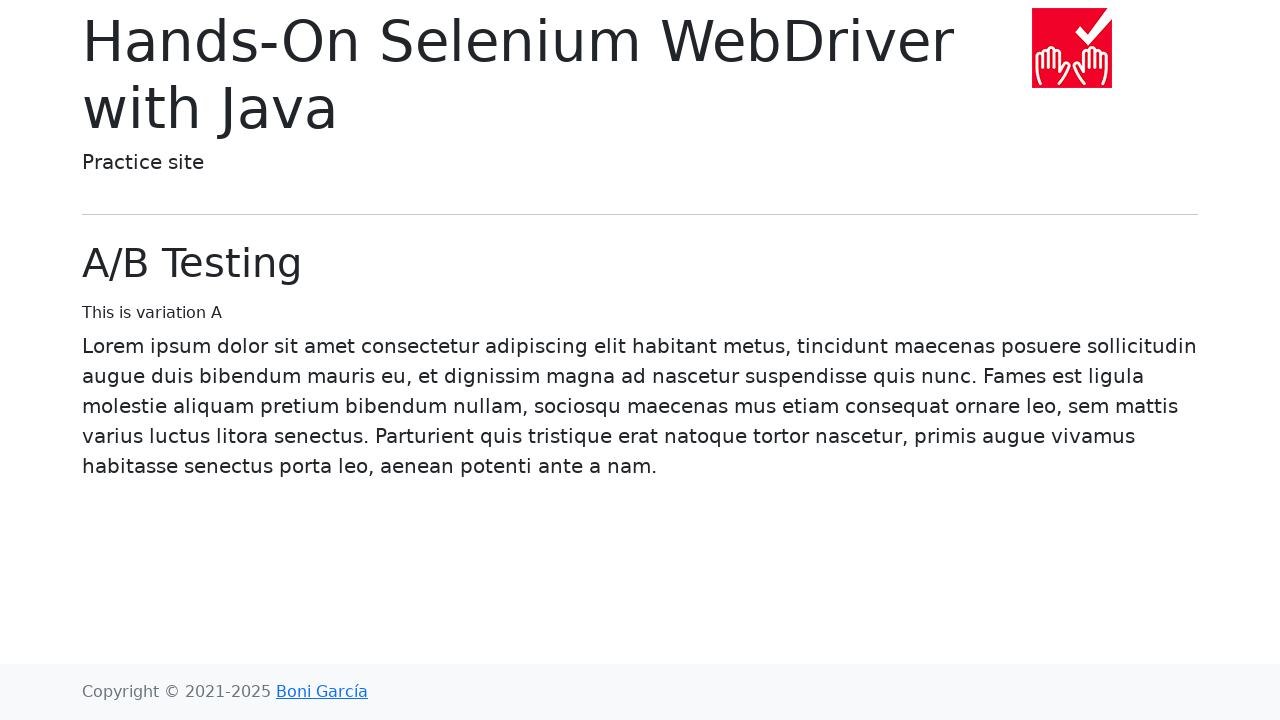

Navigated back to chapter list from link 2 in chapter 6
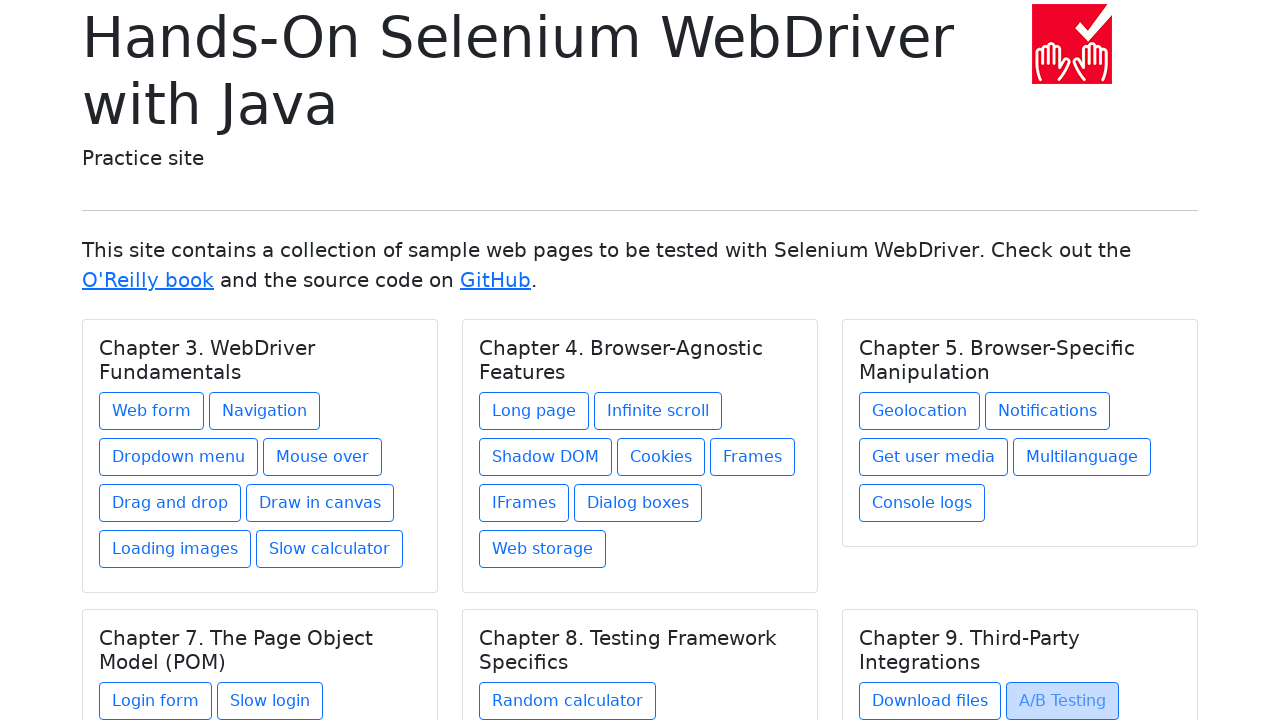

Re-fetched all chapters before clicking link 3 in chapter 6
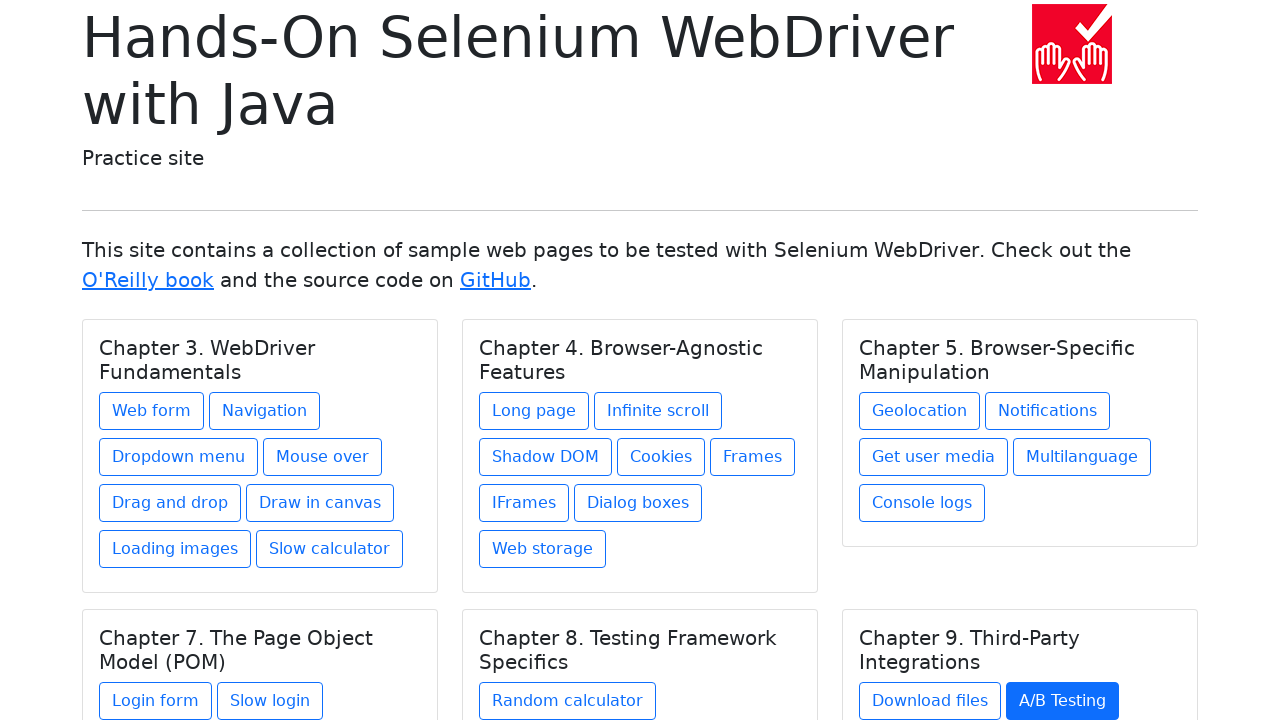

Re-selected chapter 6
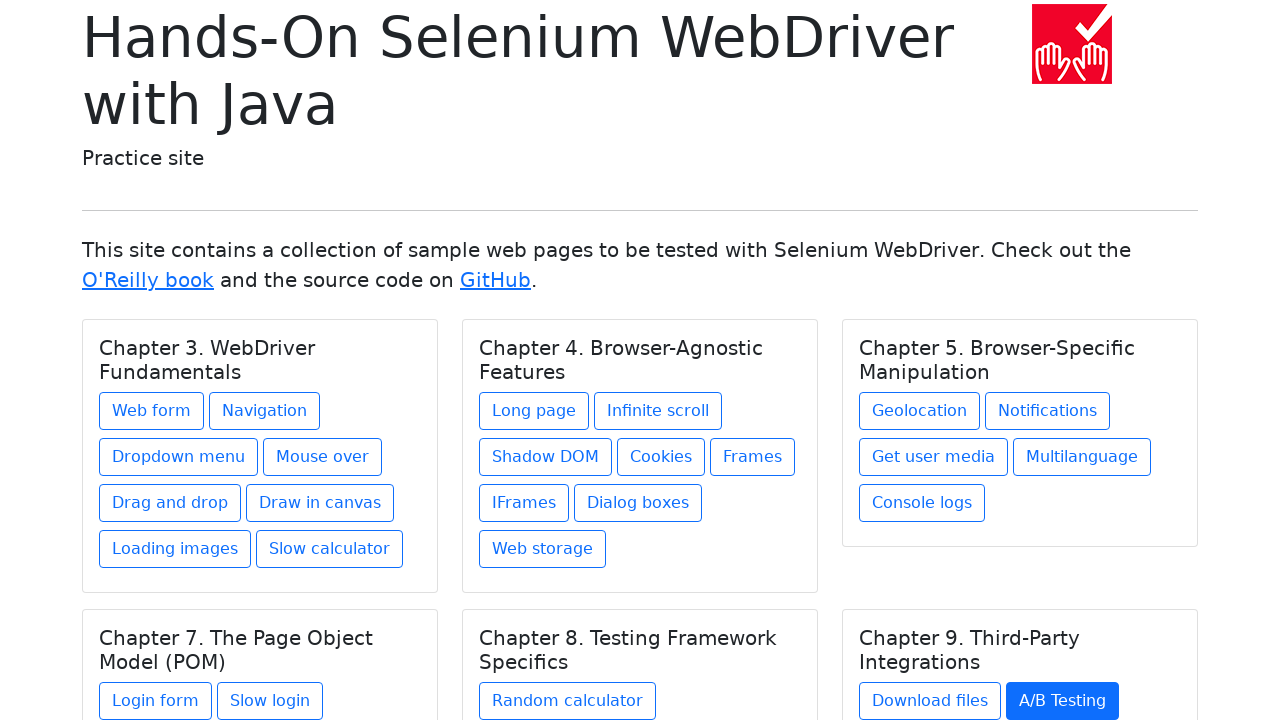

Re-fetched links from chapter 6
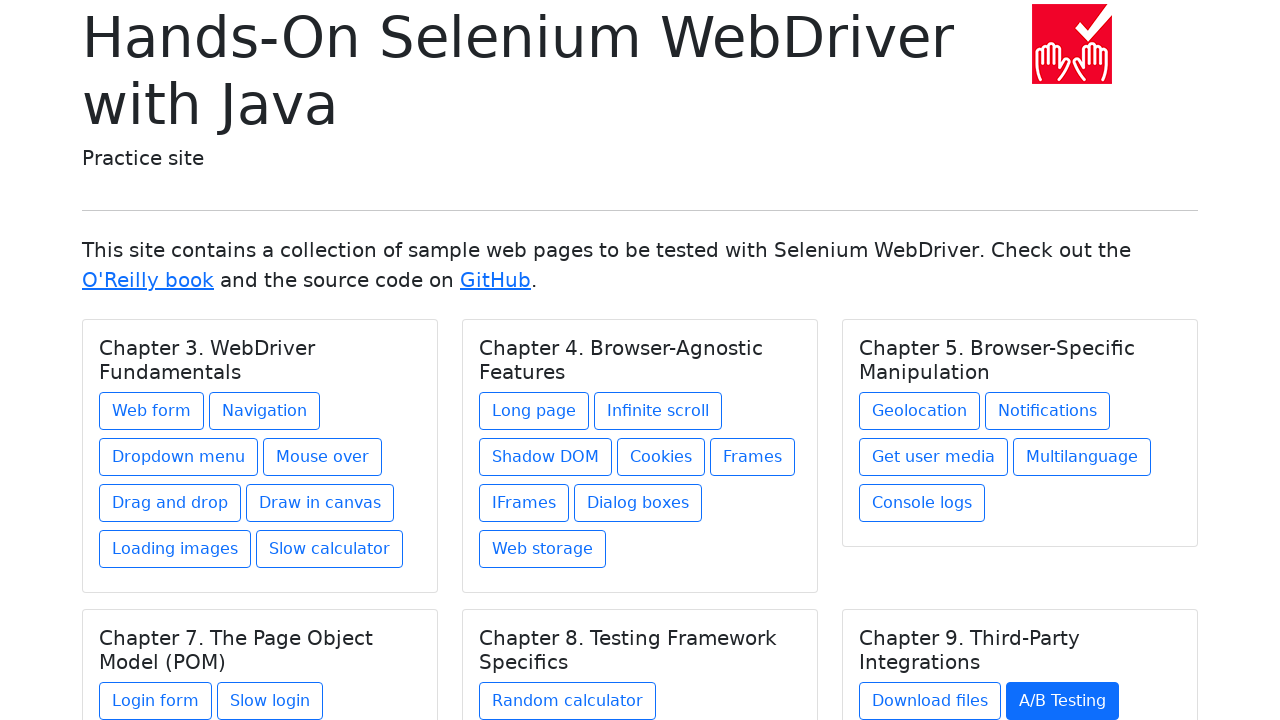

Clicked link 3 in chapter 6 at (915, 612) on h5.card-title >> nth=5 >> xpath=./../a >> nth=2
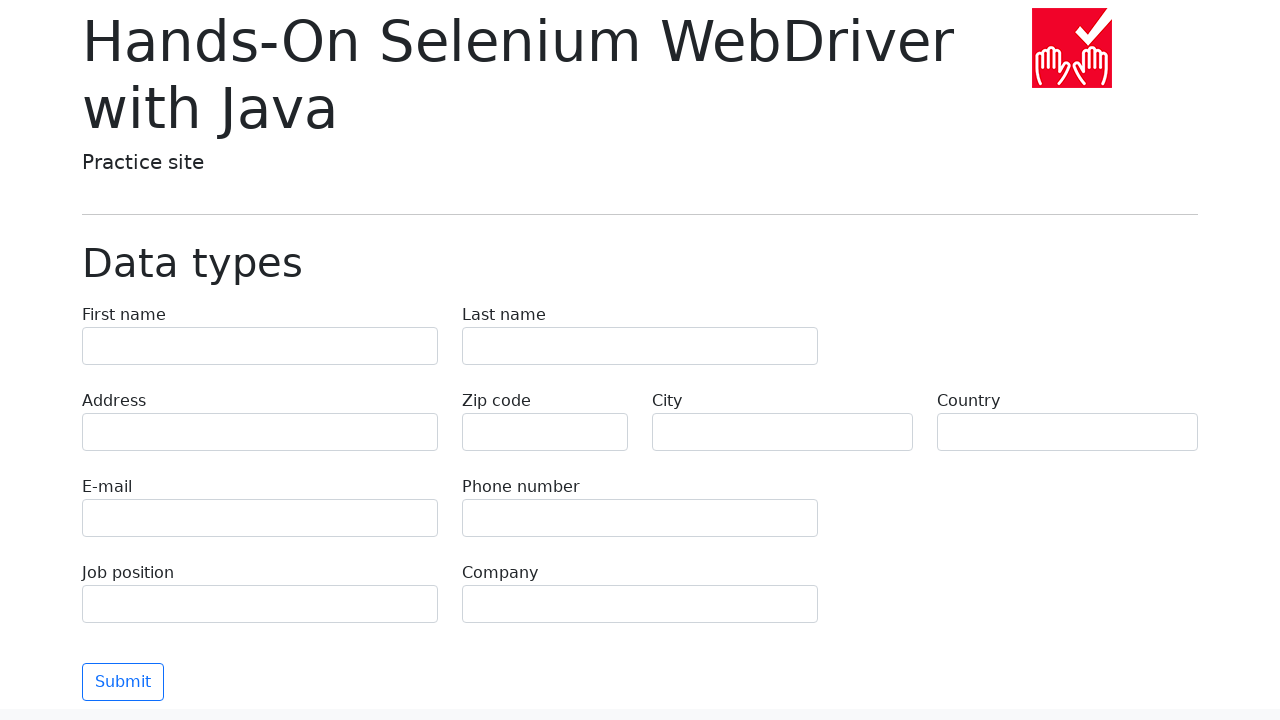

Navigated back to chapter list from link 3 in chapter 6
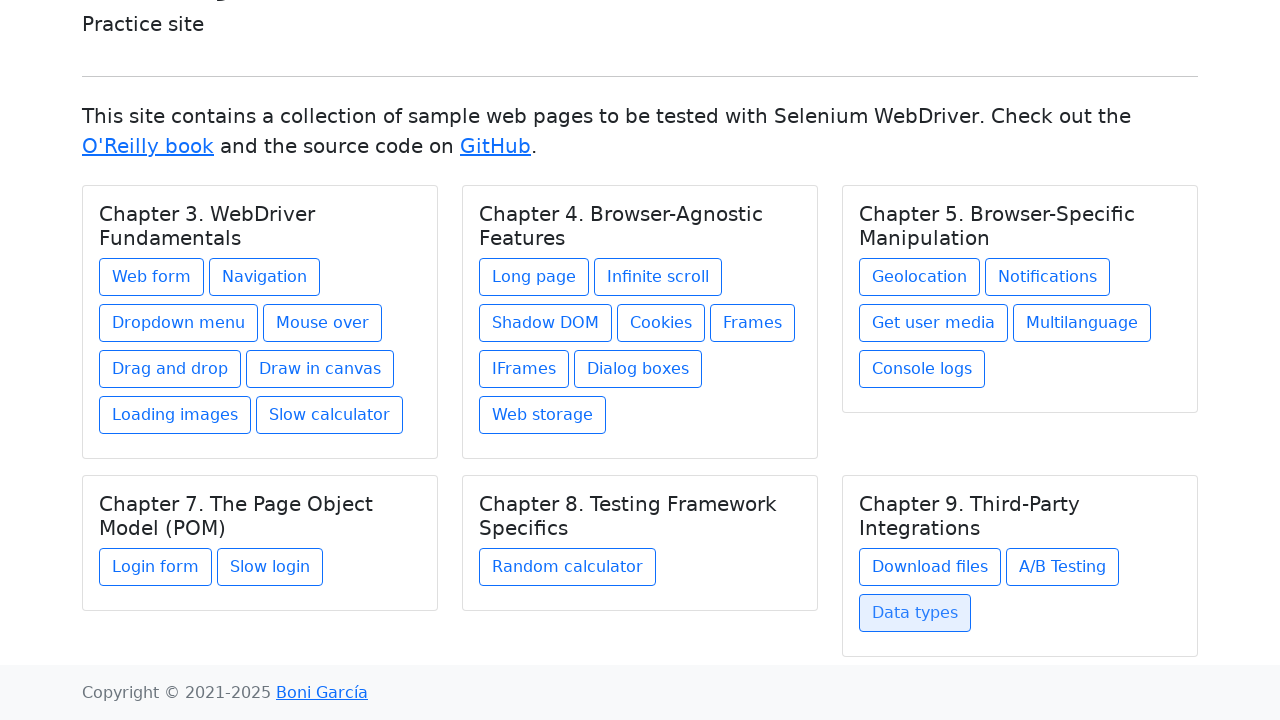

Verified that all 27 links were successfully clicked and navigated
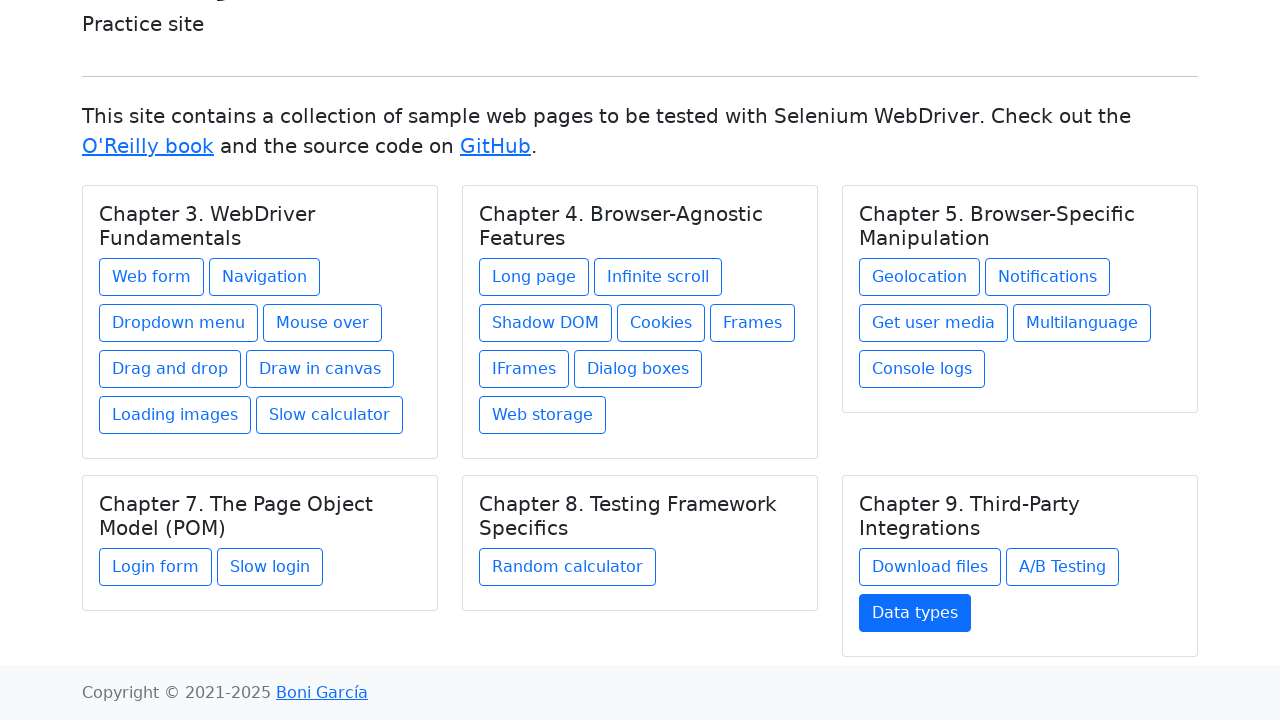

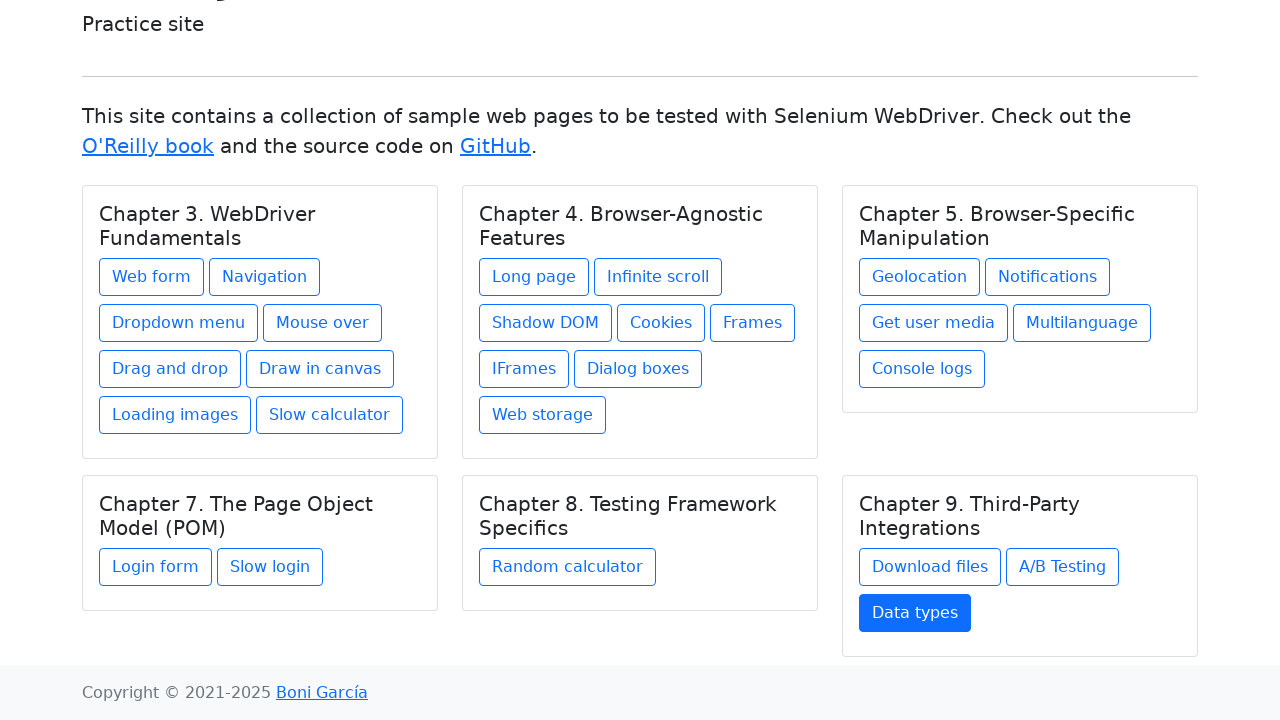